Navigates through multiple NOAA GFS weather data URLs to download meteorological data files for different time periods and forecast hours

Starting URL: https://nomads.ncep.noaa.gov/cgi-bin/filter_gfs_0p25.pl?file=gfs.t00z.pgrb2.0p25.f000&lev_2_m_above_ground=on&var_CPOFP=on&var_TMP=on&var_LCDC=on&var_TCDC=on&var_PLPL=on&var_GUST=on&var_ICEC=on&var_RH=on&var_ICETK=on&var_SNOD=on&leftlon=0&rightlon=360&toplat=90&bottomlat=-90&dir=%2Fgfs.20220614%2F00%2Fatmos

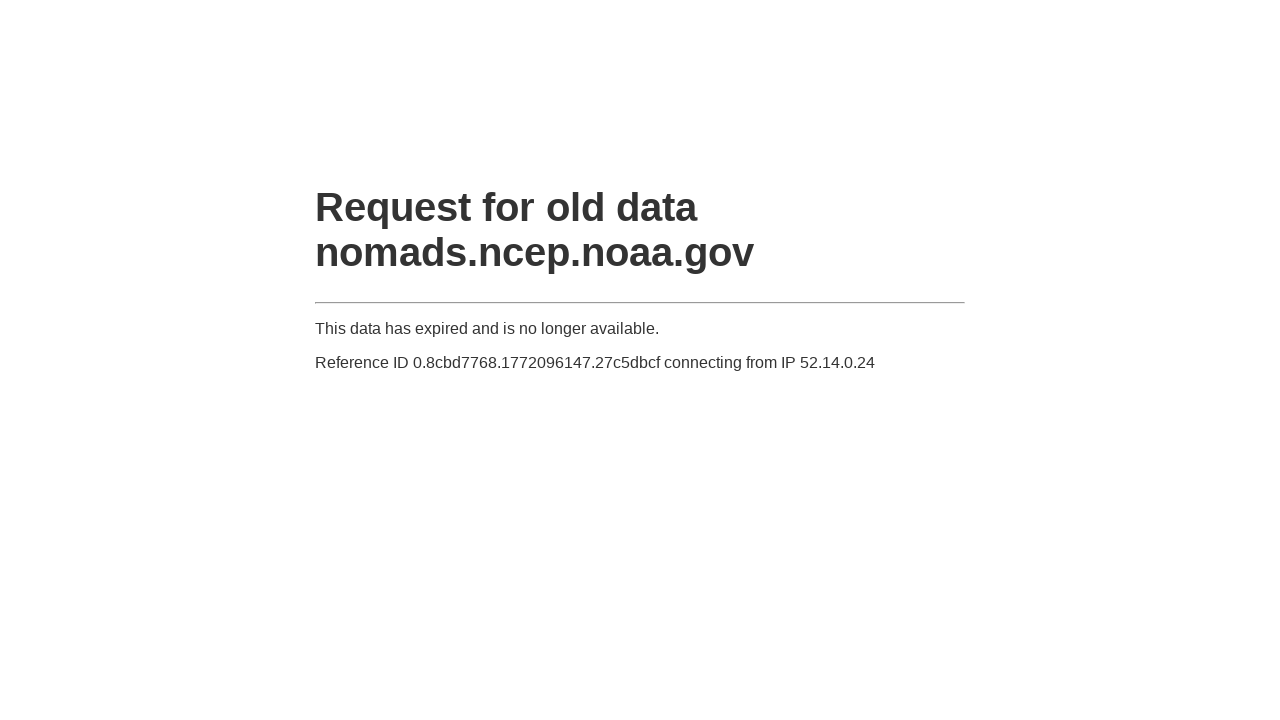

Navigated to GFS data download URL for forecast hour 000, time period 00Z on 20230815
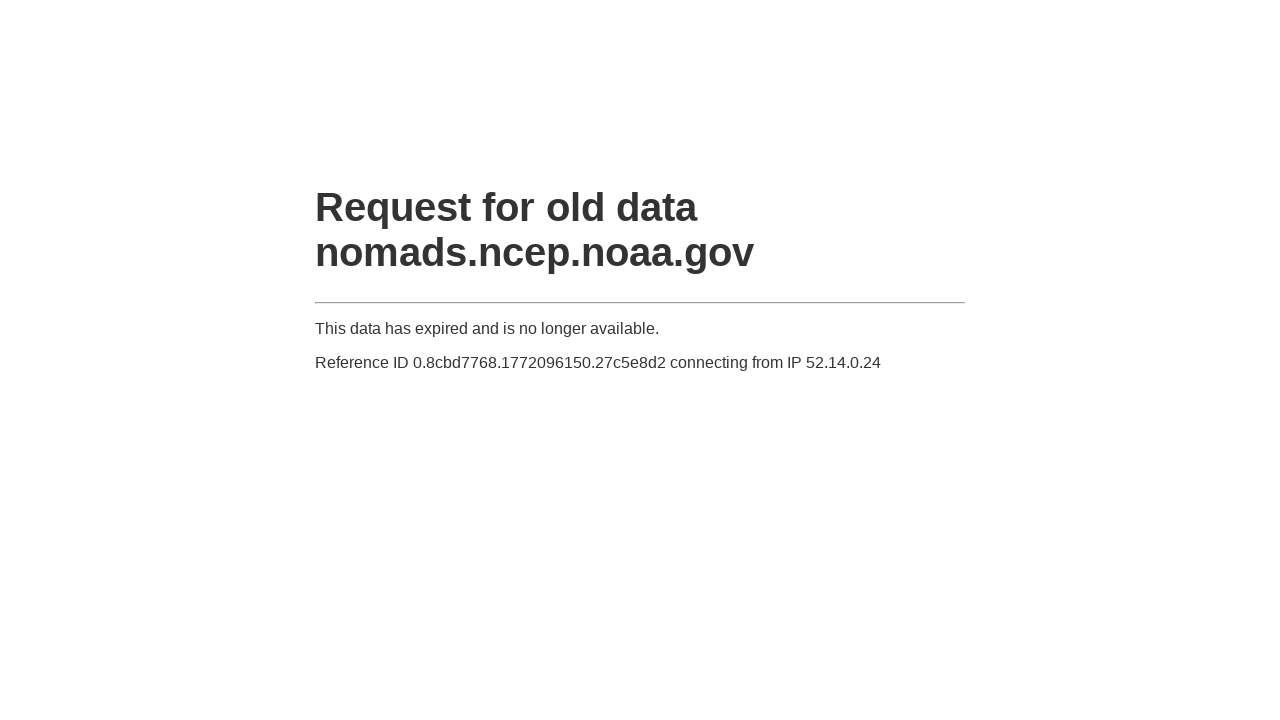

Waited 500ms for download to initiate
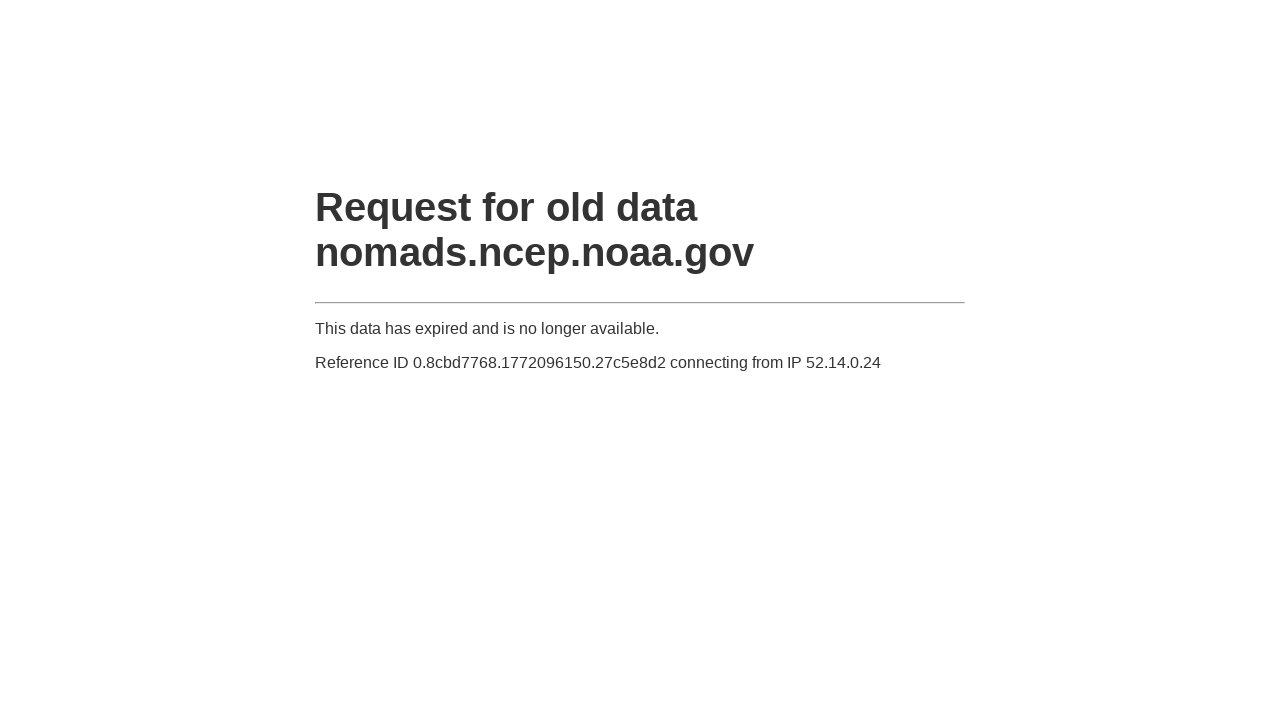

Navigated to GFS data download URL for forecast hour 000, time period 06Z on 20230815
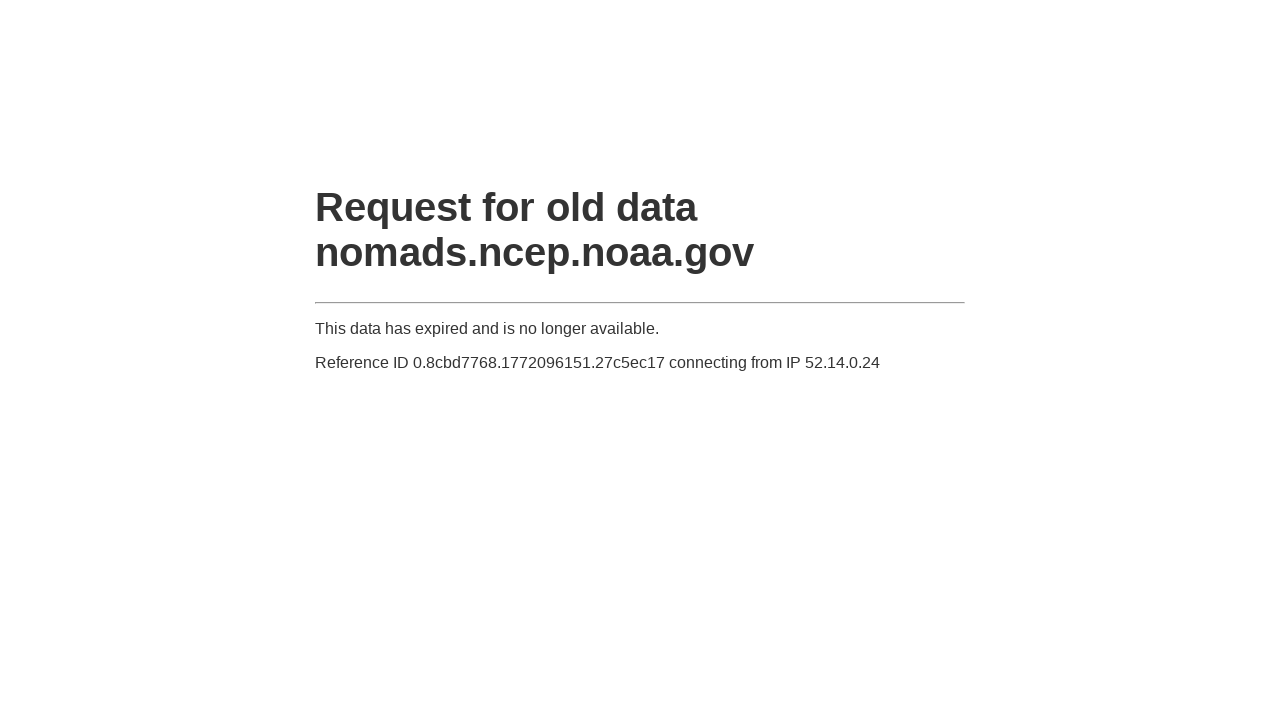

Waited 500ms for download to initiate
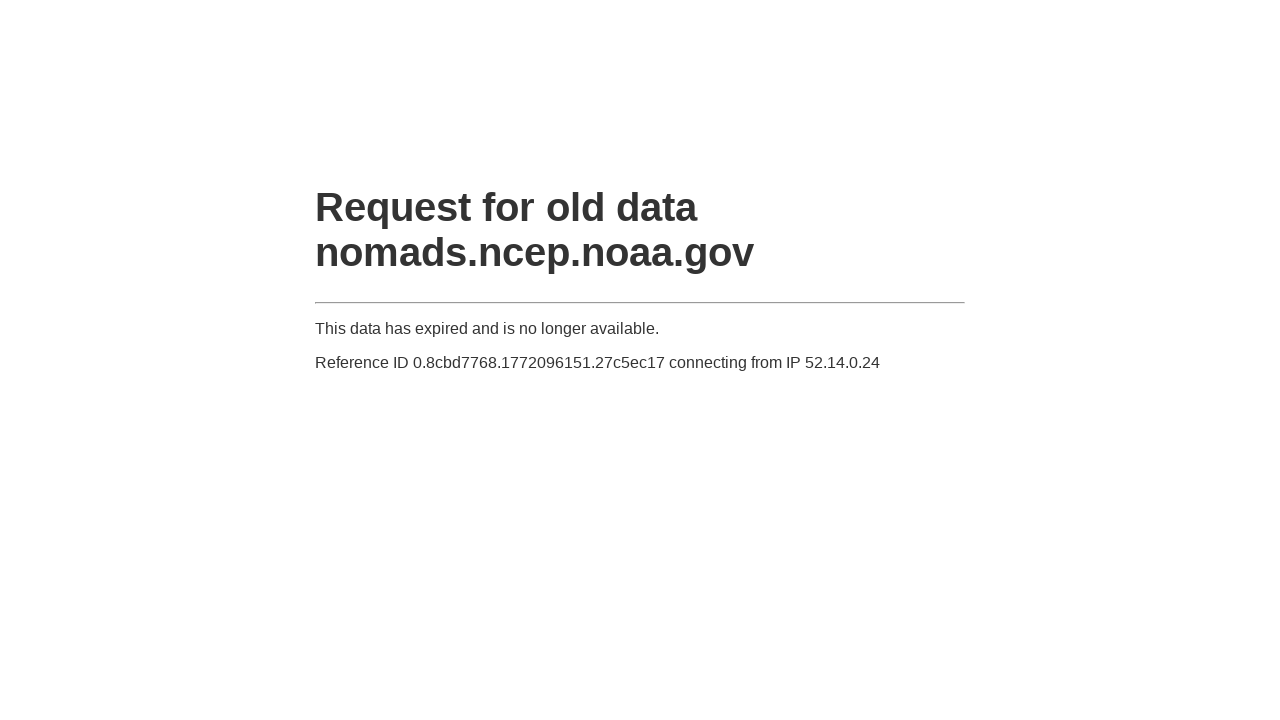

Navigated to GFS data download URL for forecast hour 000, time period 12Z on 20230815
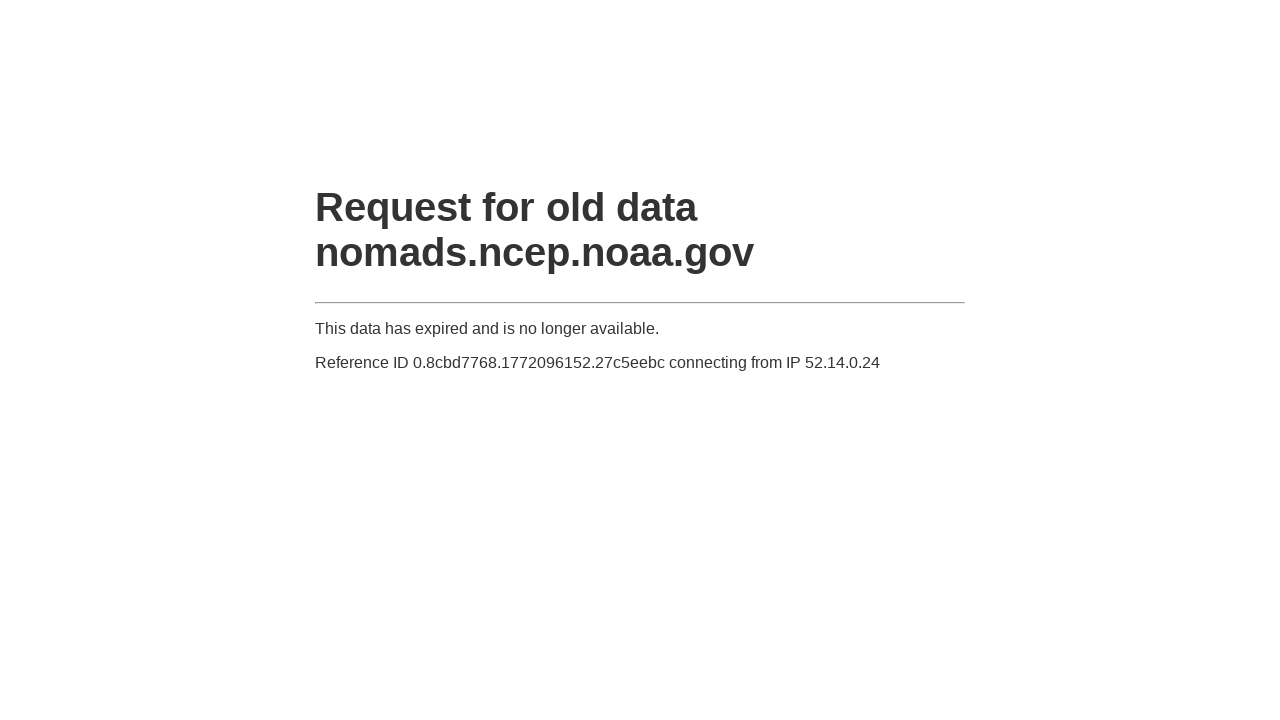

Waited 500ms for download to initiate
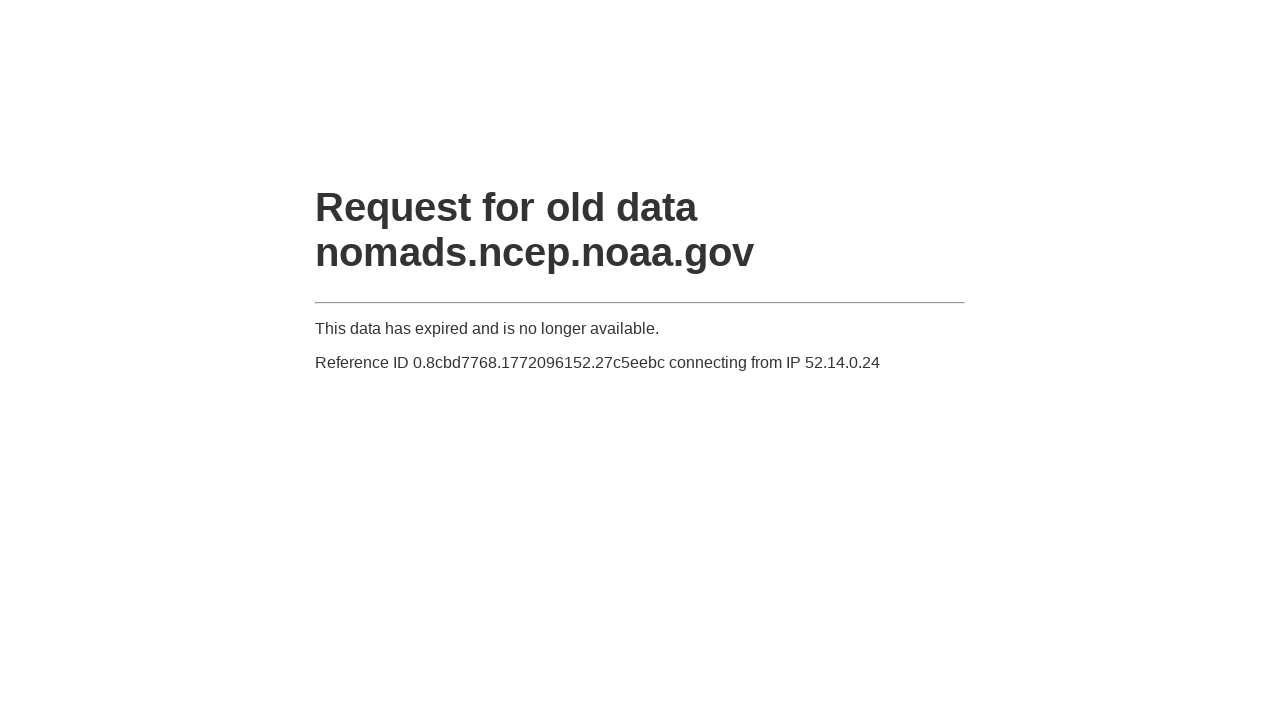

Navigated to GFS data download URL for forecast hour 000, time period 18Z on 20230815
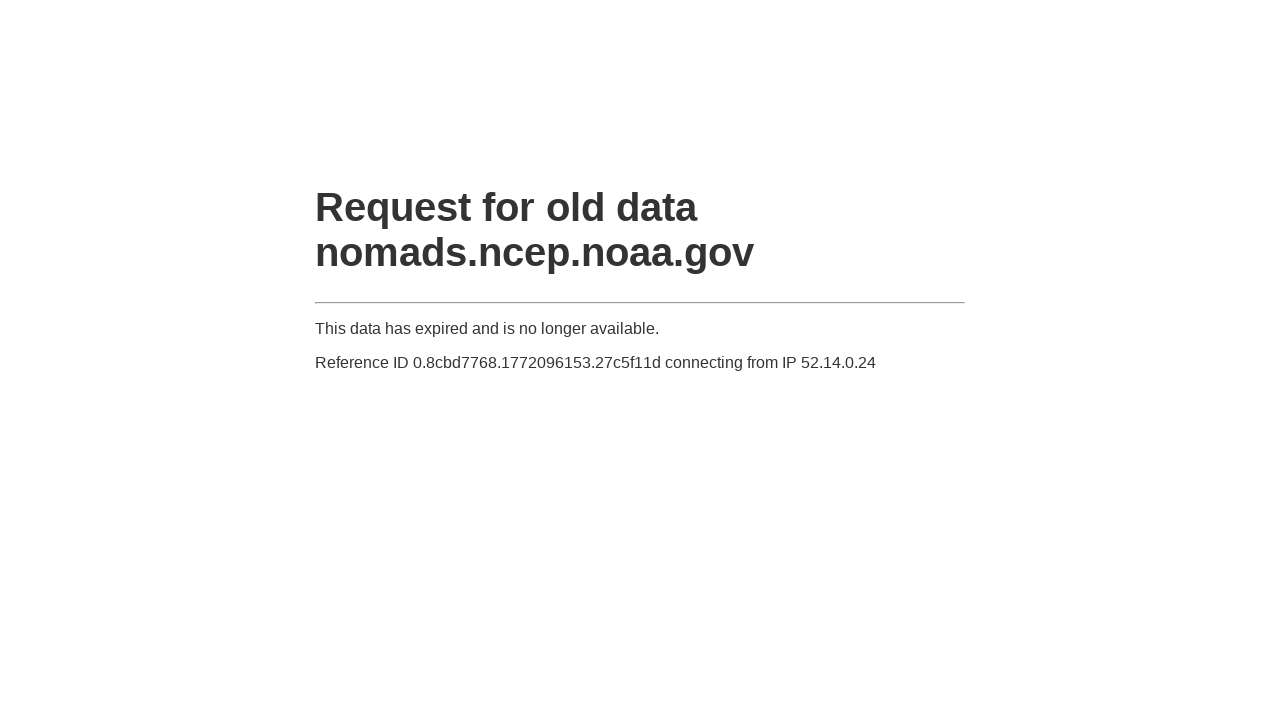

Waited 500ms for download to initiate
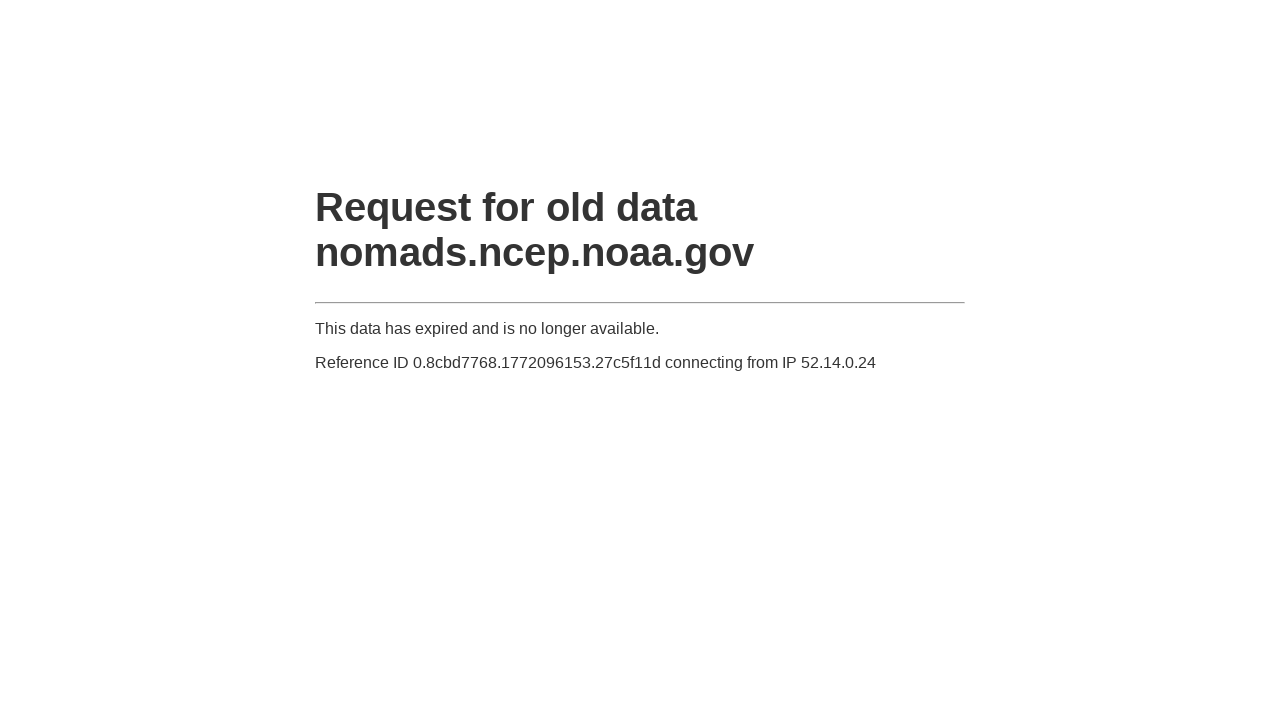

Navigated to GFS data download URL for forecast hour 001, time period 00Z on 20230815
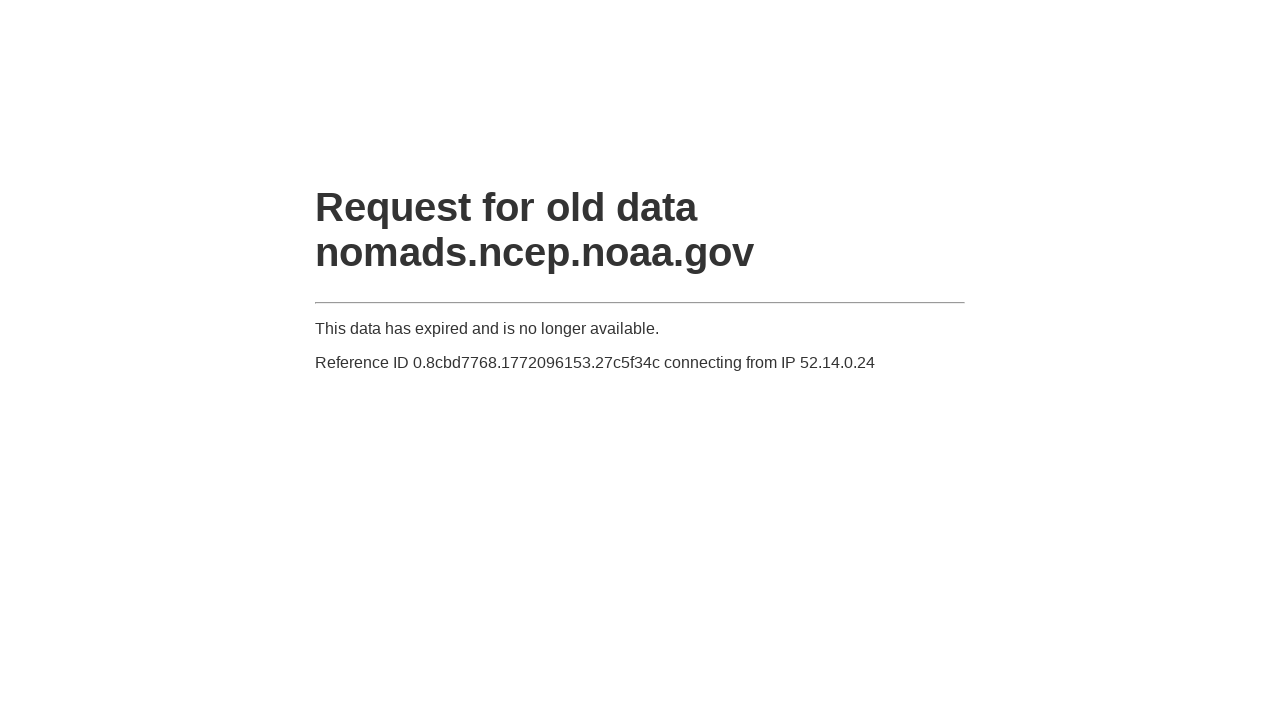

Waited 500ms for download to initiate
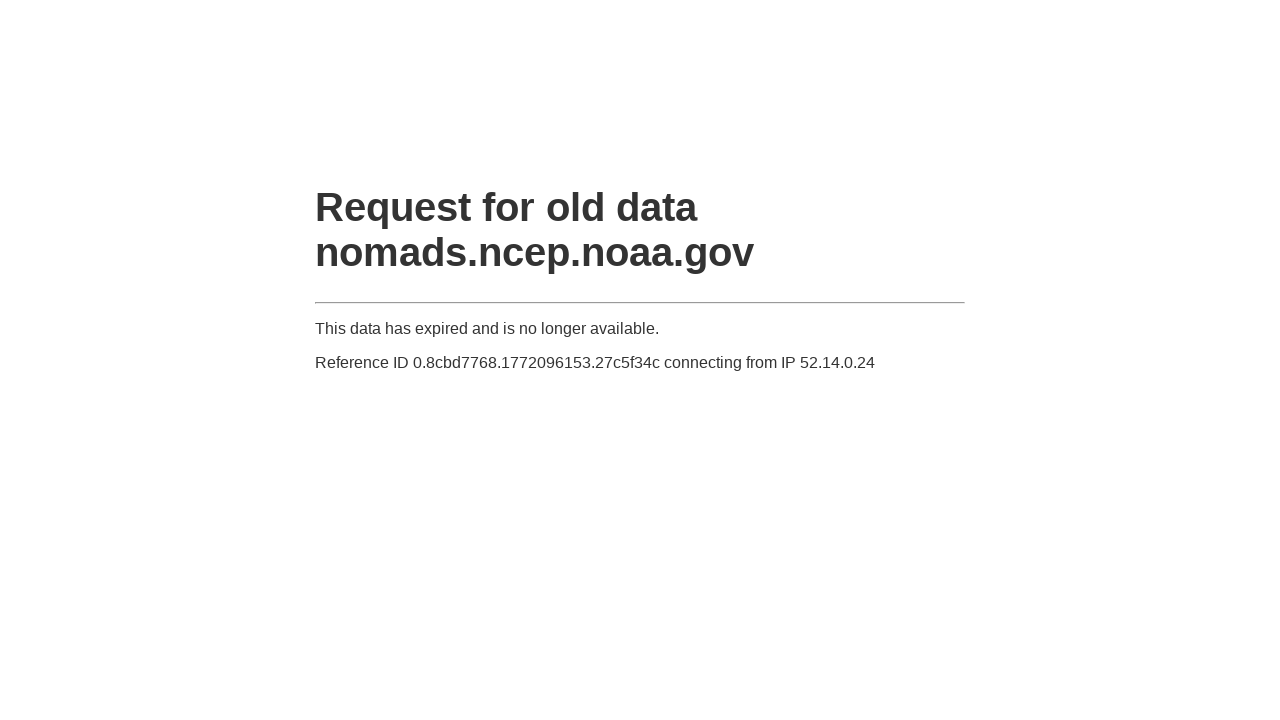

Navigated to GFS data download URL for forecast hour 001, time period 06Z on 20230815
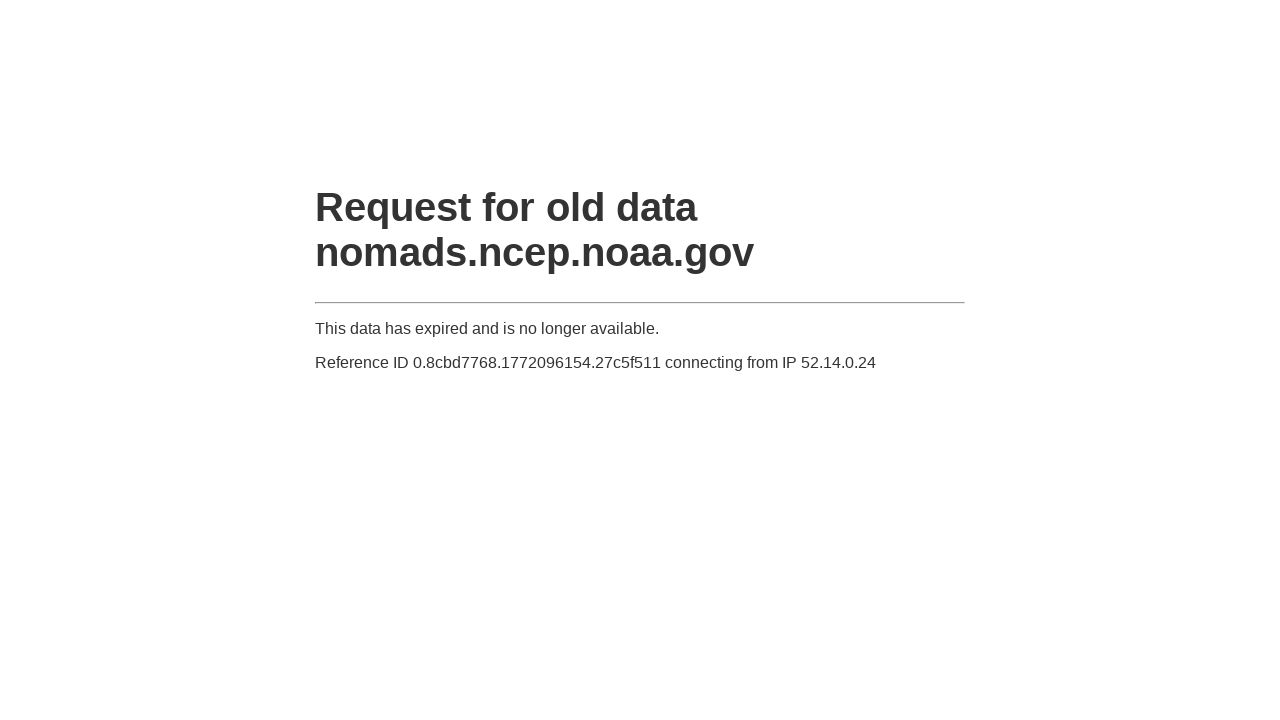

Waited 500ms for download to initiate
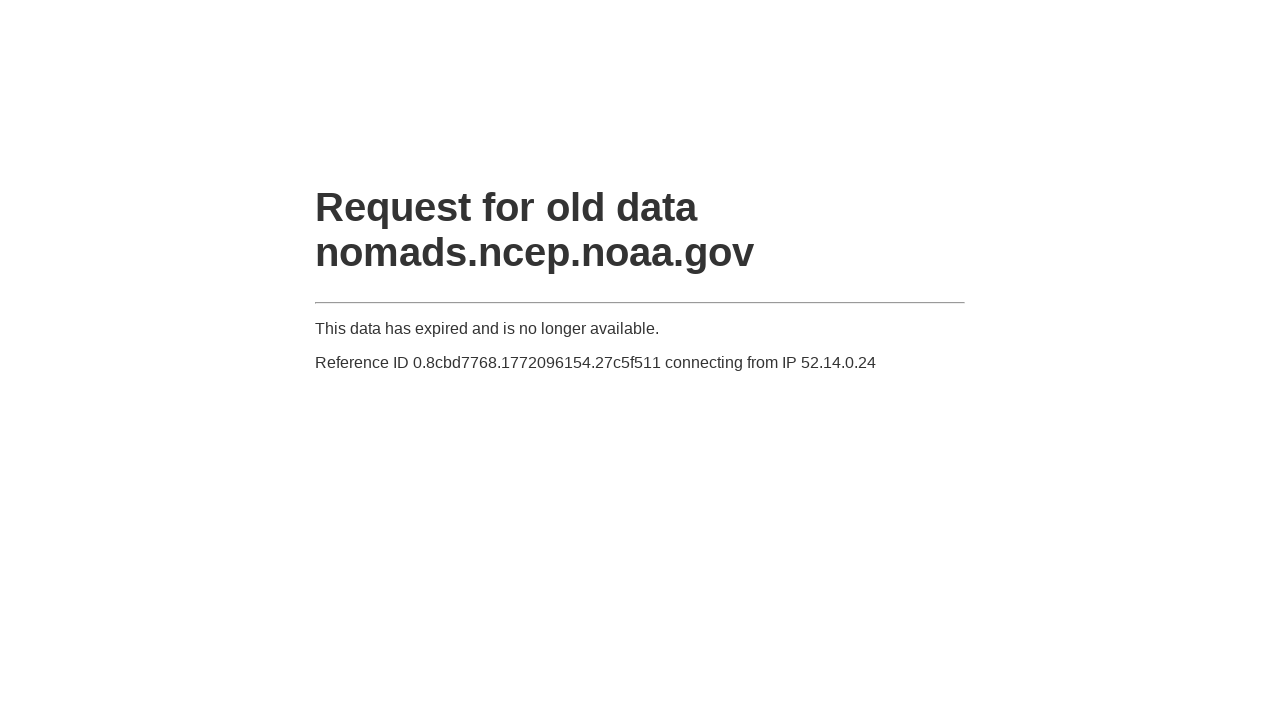

Navigated to GFS data download URL for forecast hour 001, time period 12Z on 20230815
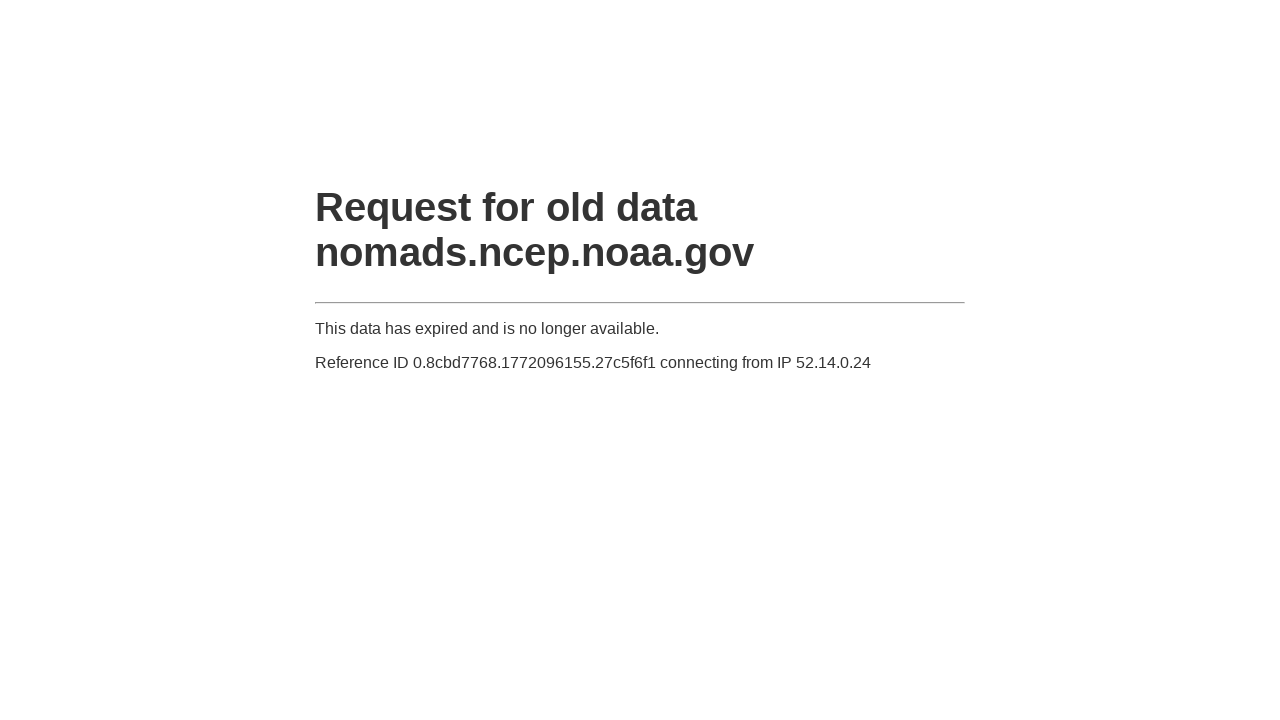

Waited 500ms for download to initiate
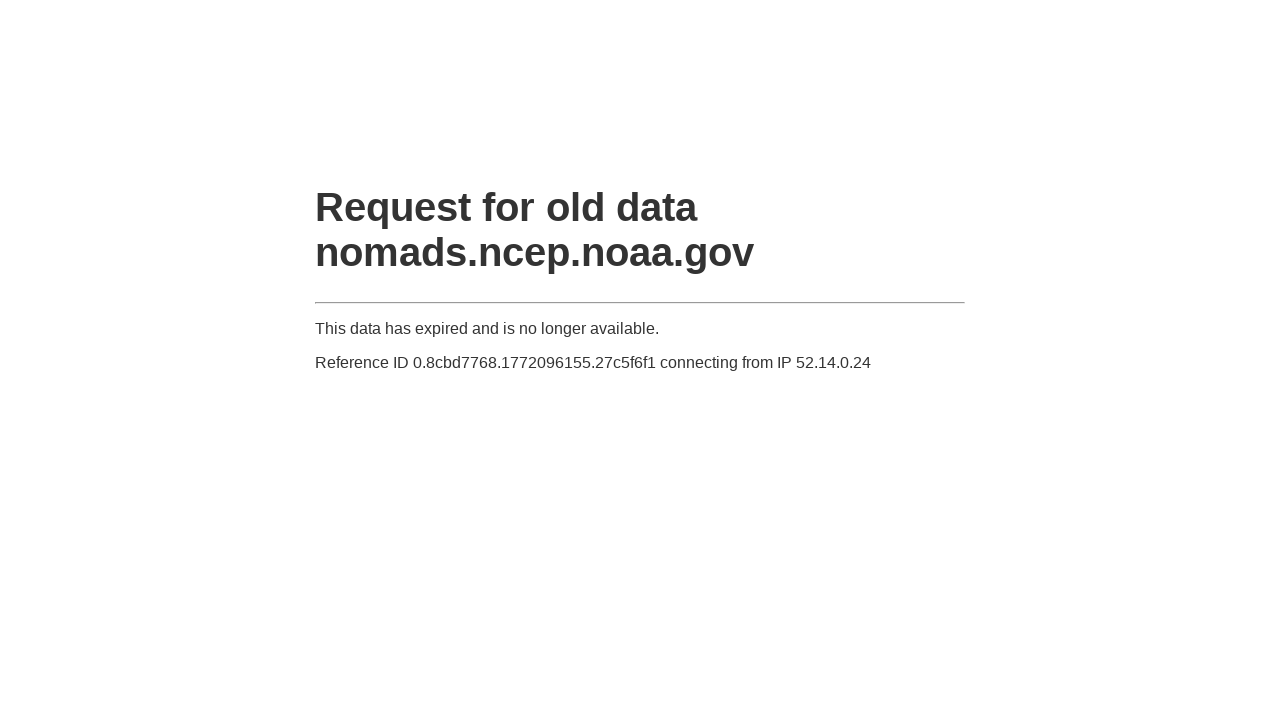

Navigated to GFS data download URL for forecast hour 001, time period 18Z on 20230815
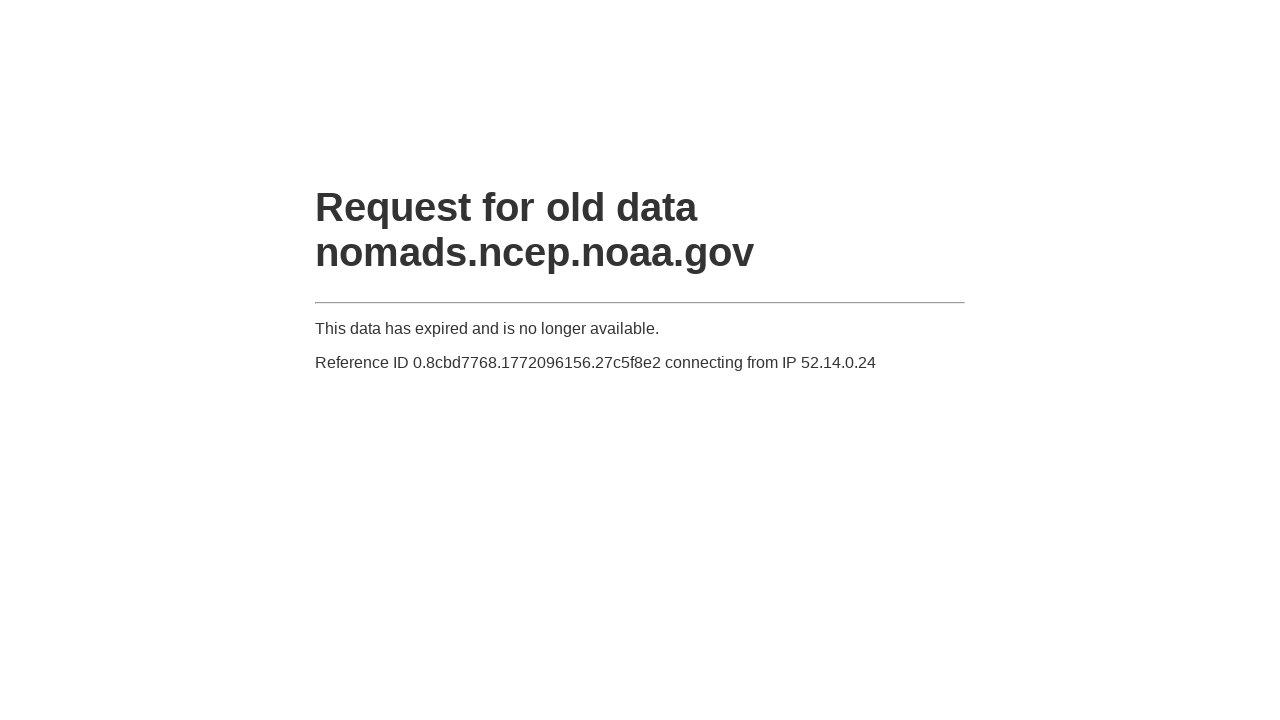

Waited 500ms for download to initiate
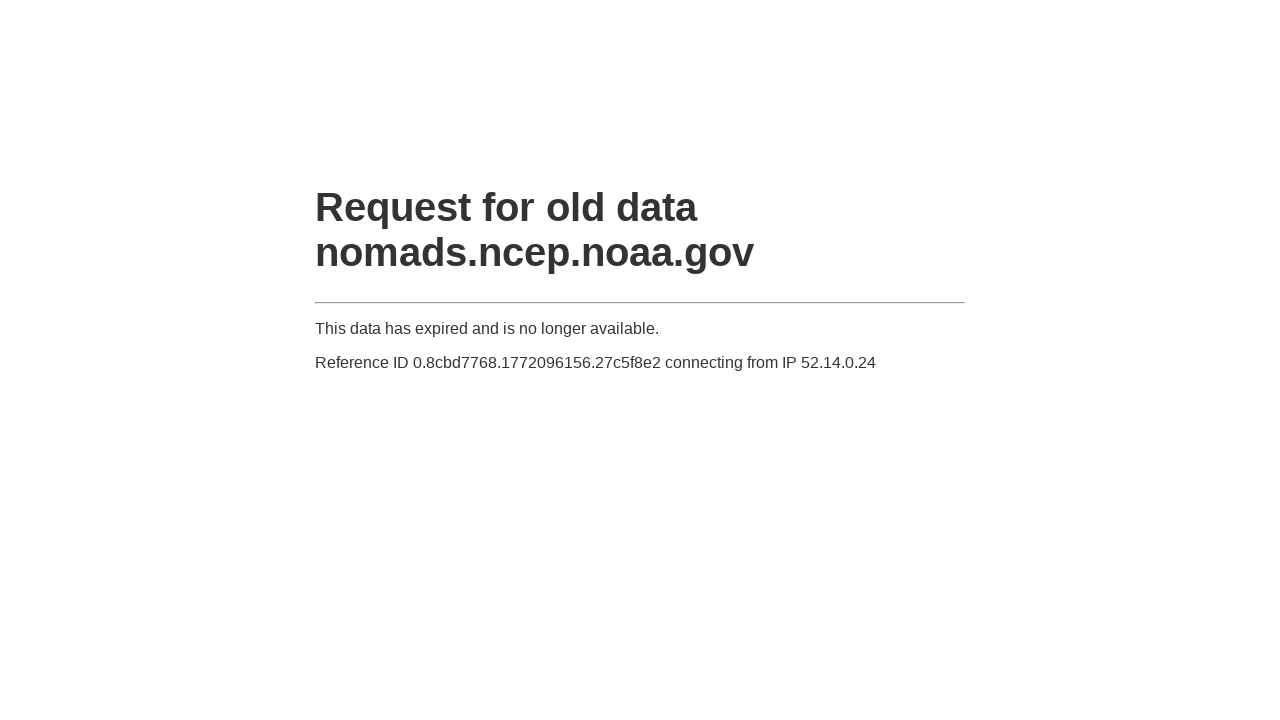

Navigated to GFS data download URL for forecast hour 002, time period 00Z on 20230815
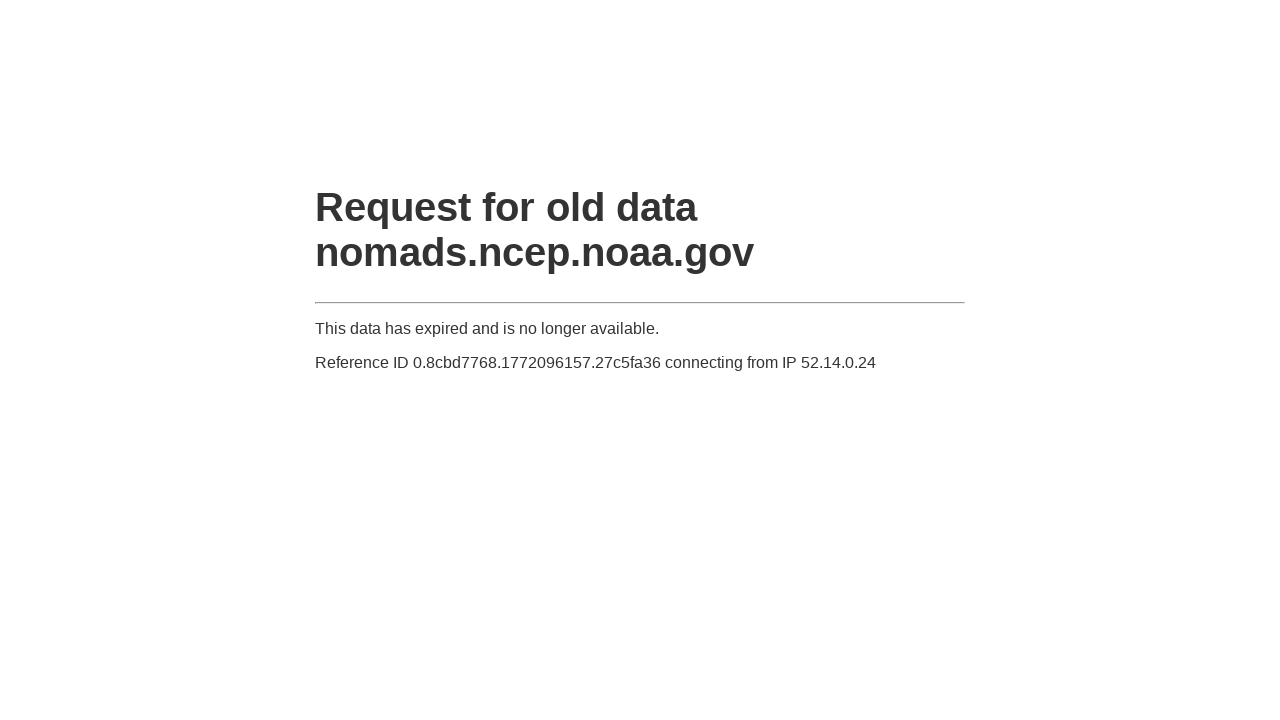

Waited 500ms for download to initiate
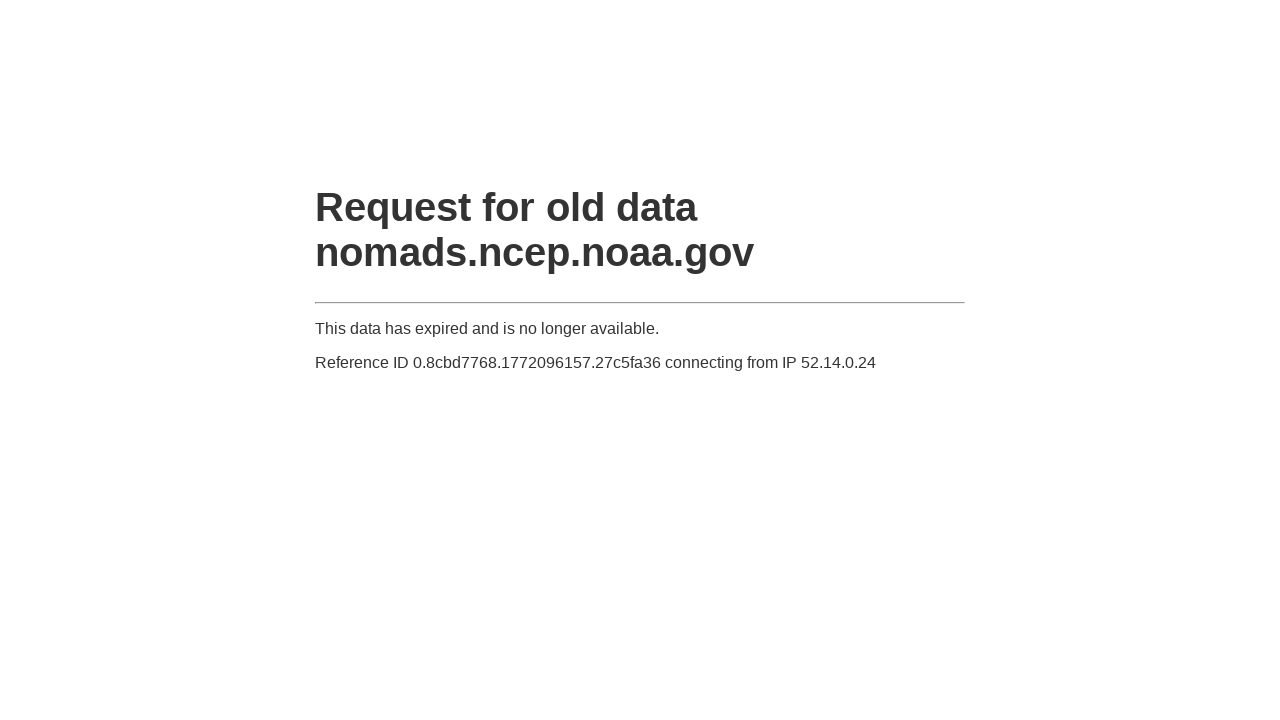

Navigated to GFS data download URL for forecast hour 002, time period 06Z on 20230815
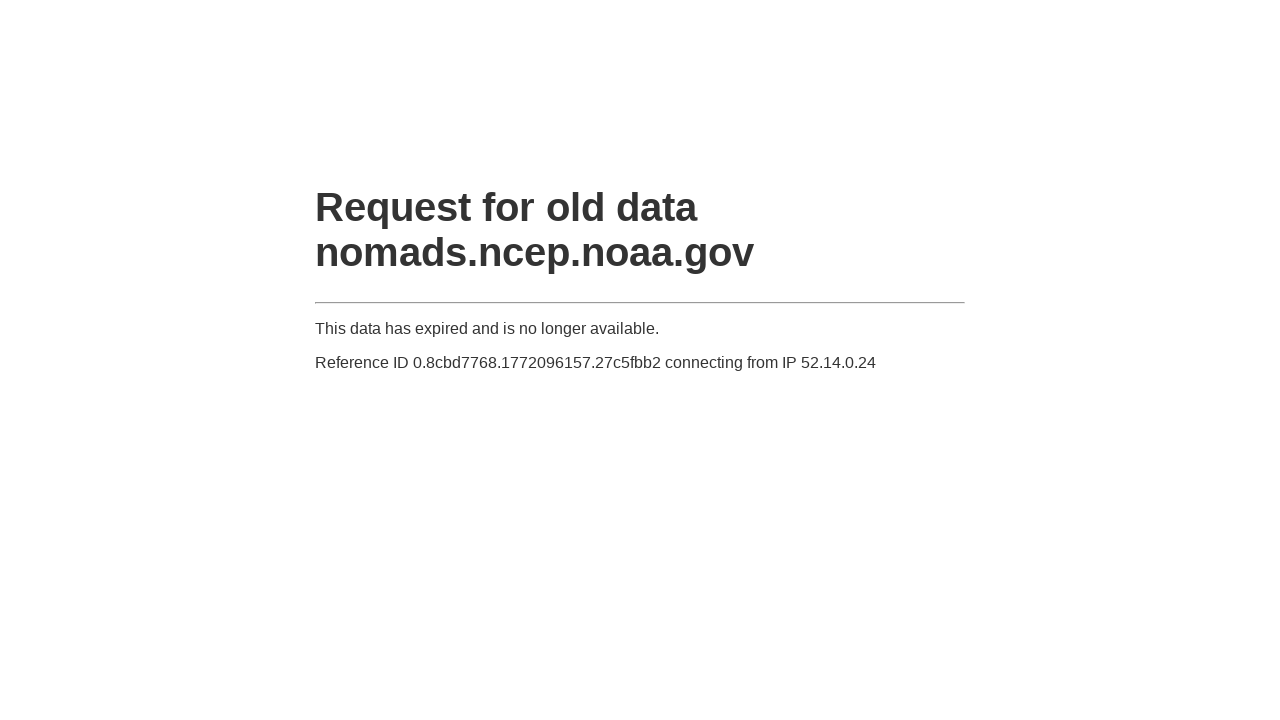

Waited 500ms for download to initiate
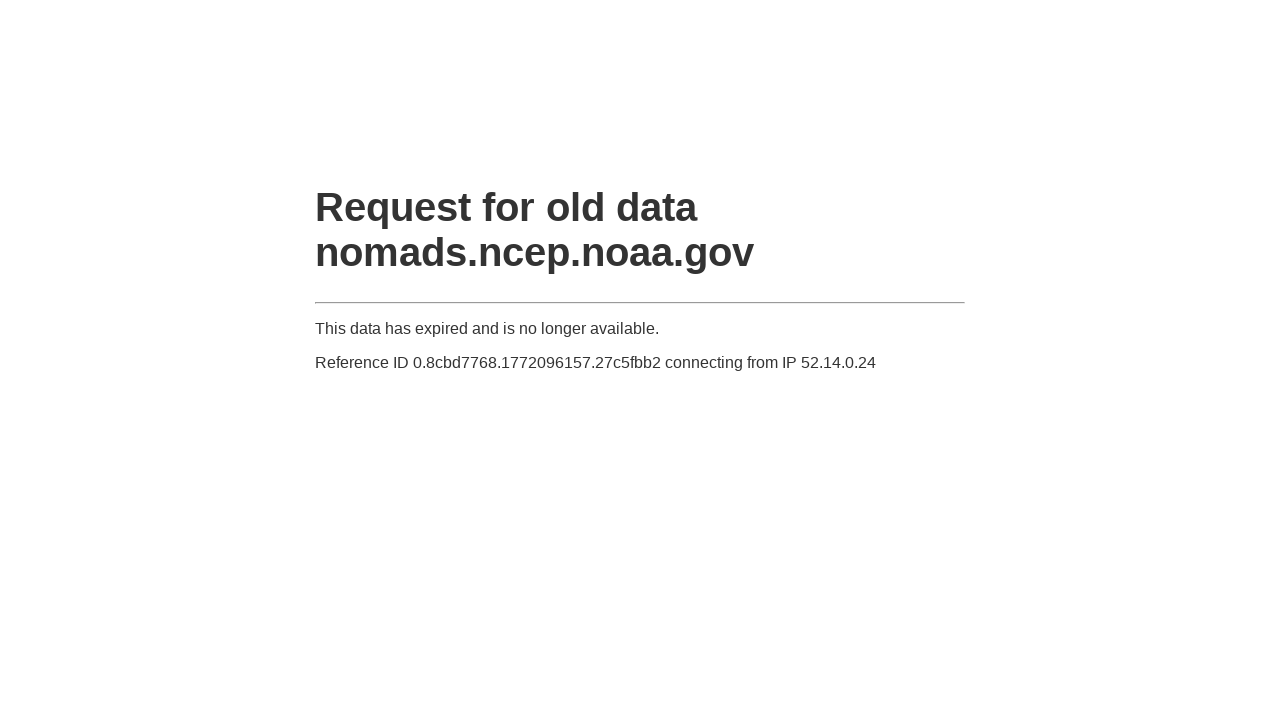

Navigated to GFS data download URL for forecast hour 002, time period 12Z on 20230815
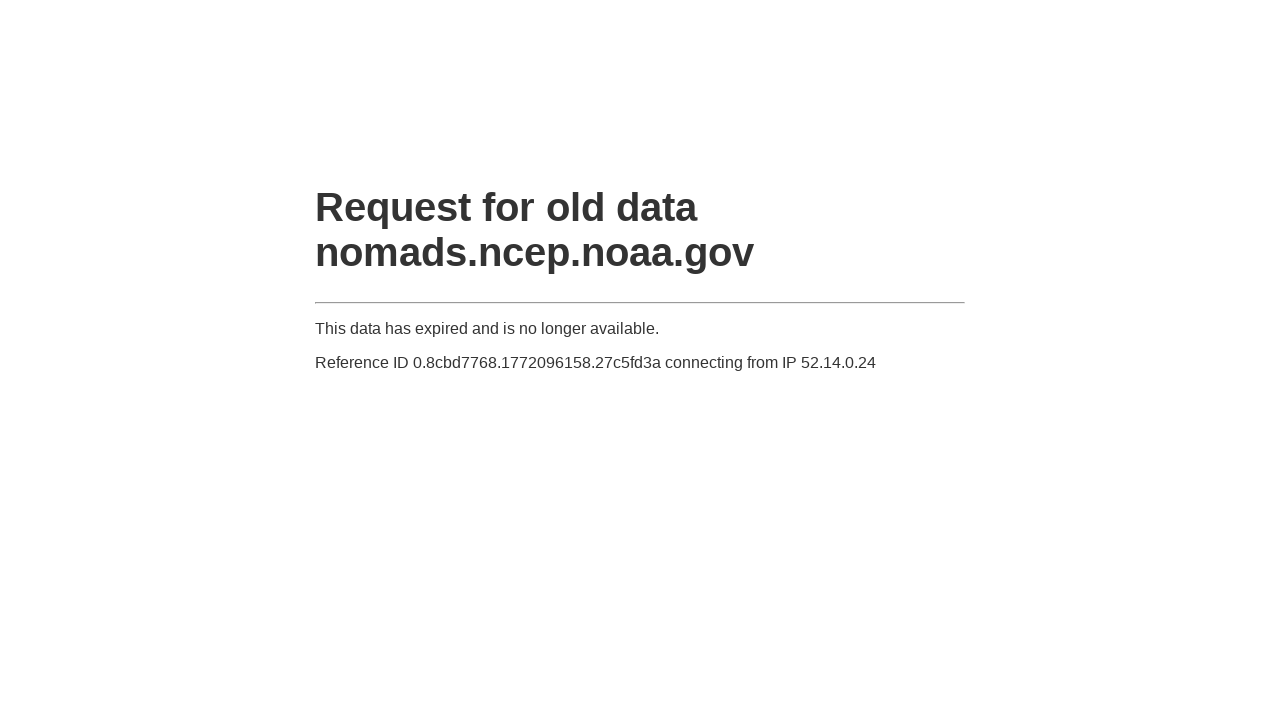

Waited 500ms for download to initiate
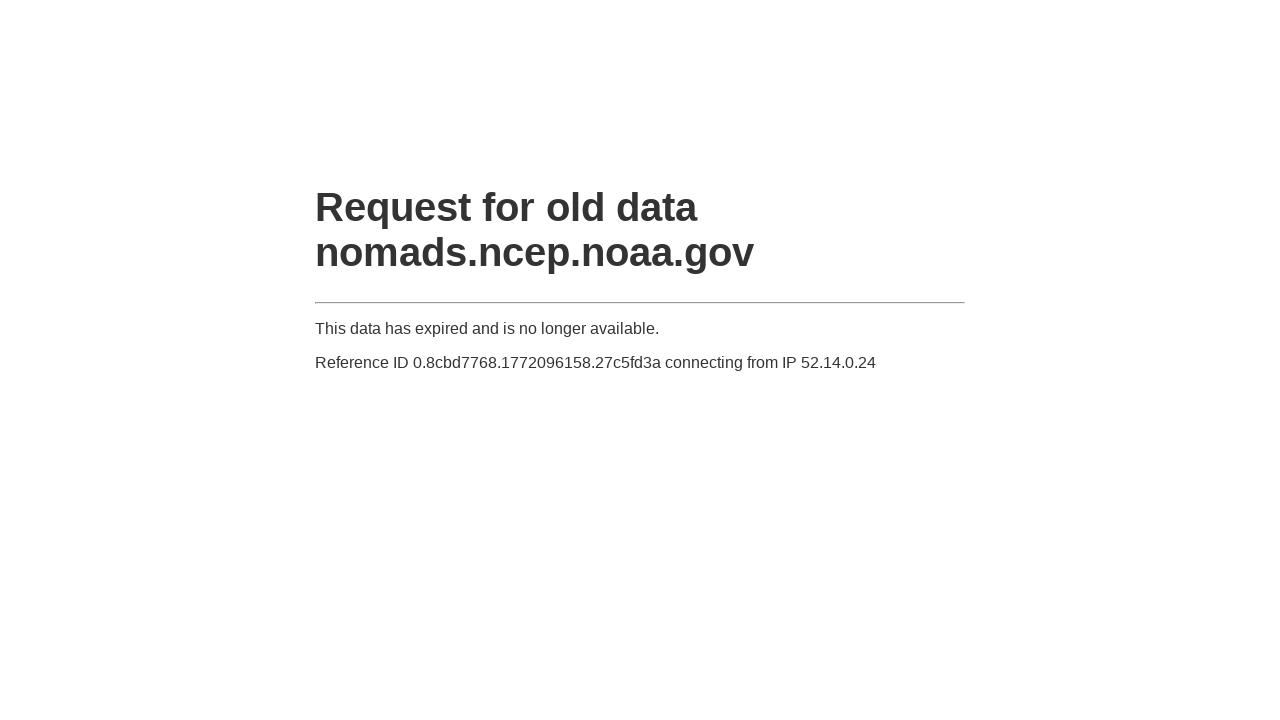

Navigated to GFS data download URL for forecast hour 002, time period 18Z on 20230815
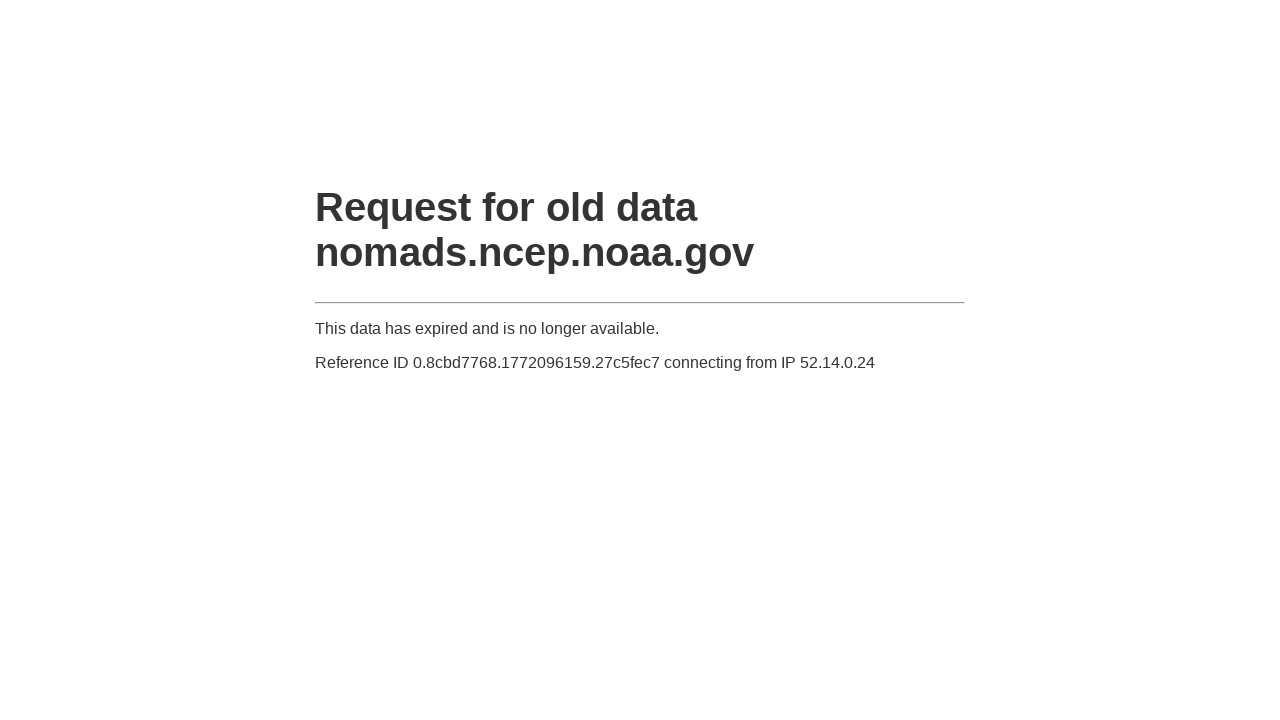

Waited 500ms for download to initiate
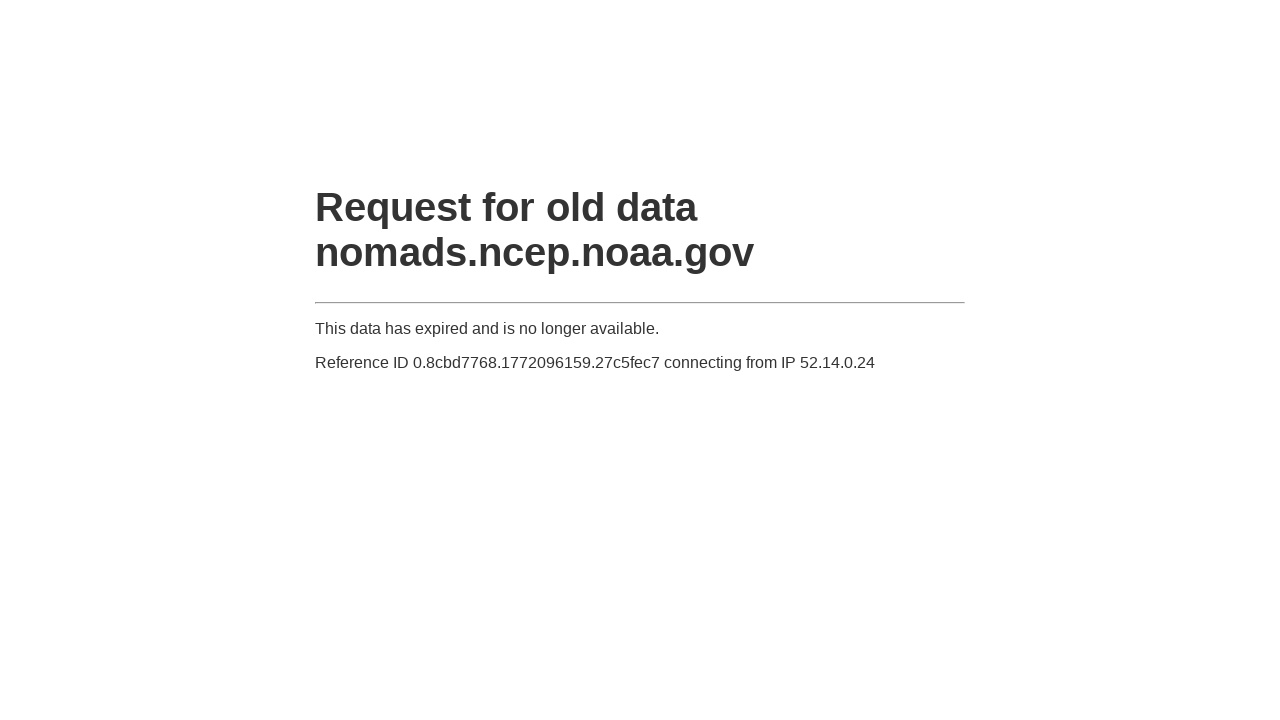

Navigated to GFS data download URL for forecast hour 003, time period 00Z on 20230815
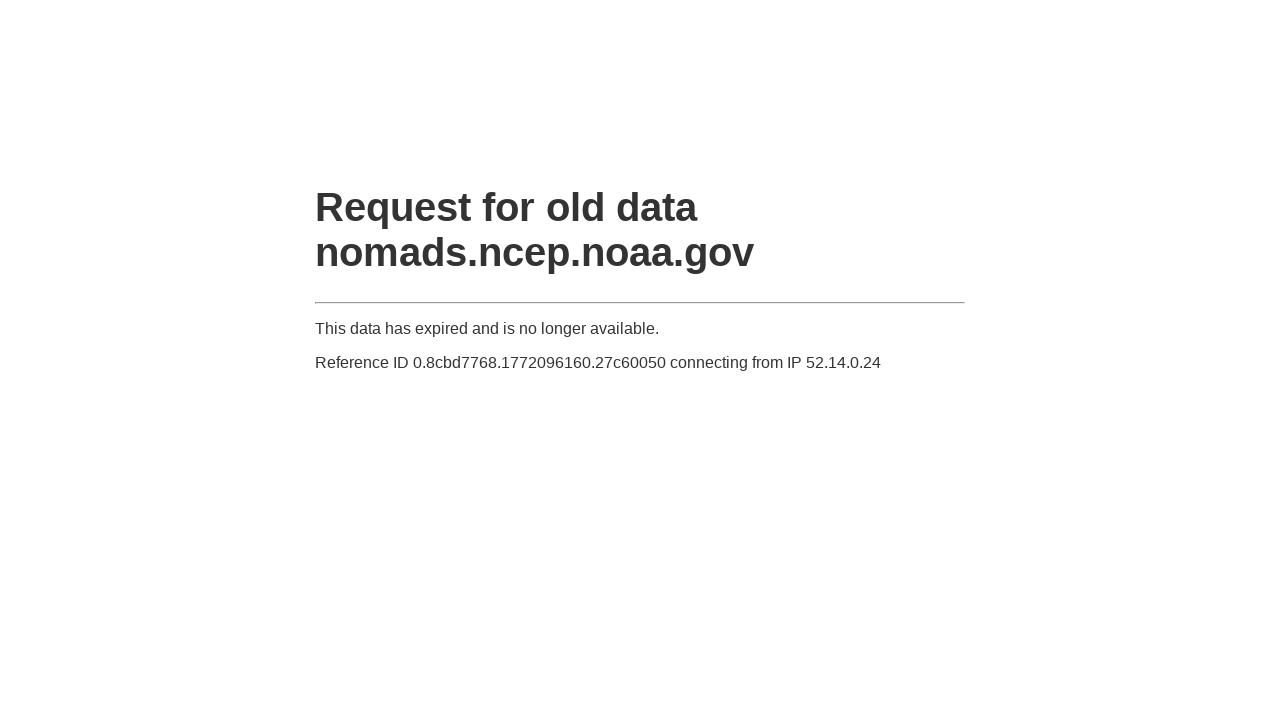

Waited 500ms for download to initiate
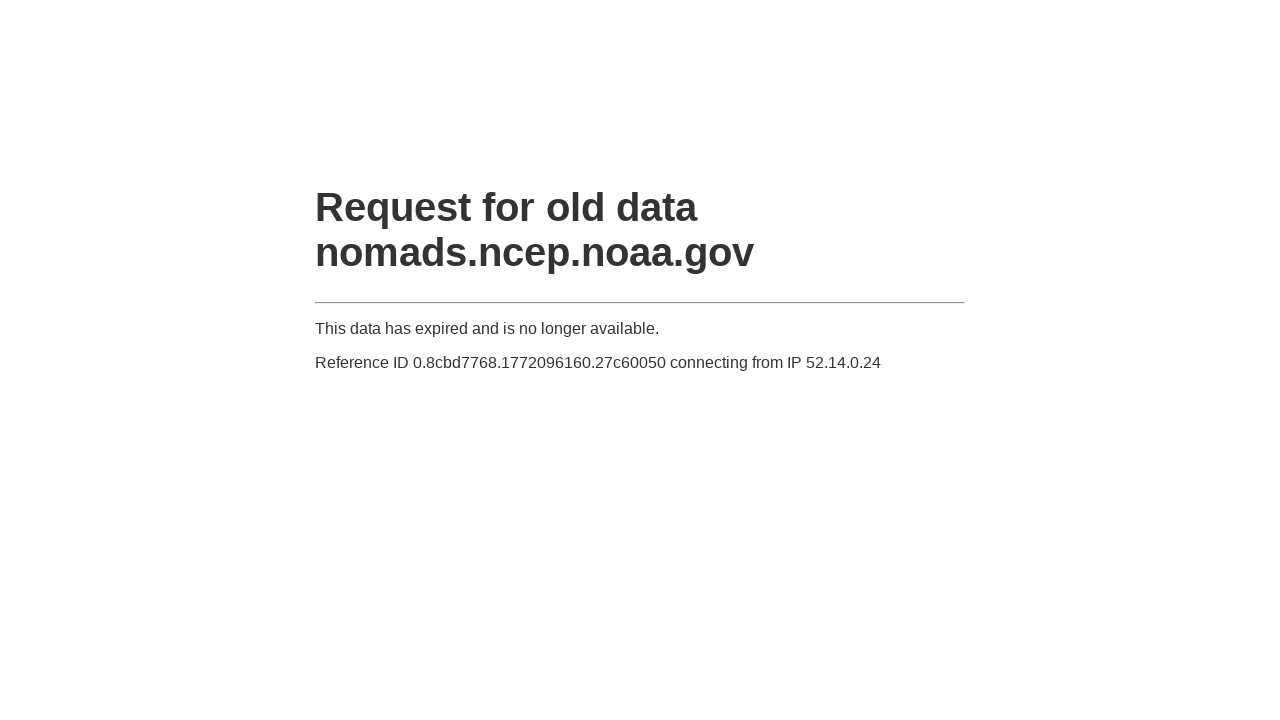

Navigated to GFS data download URL for forecast hour 003, time period 06Z on 20230815
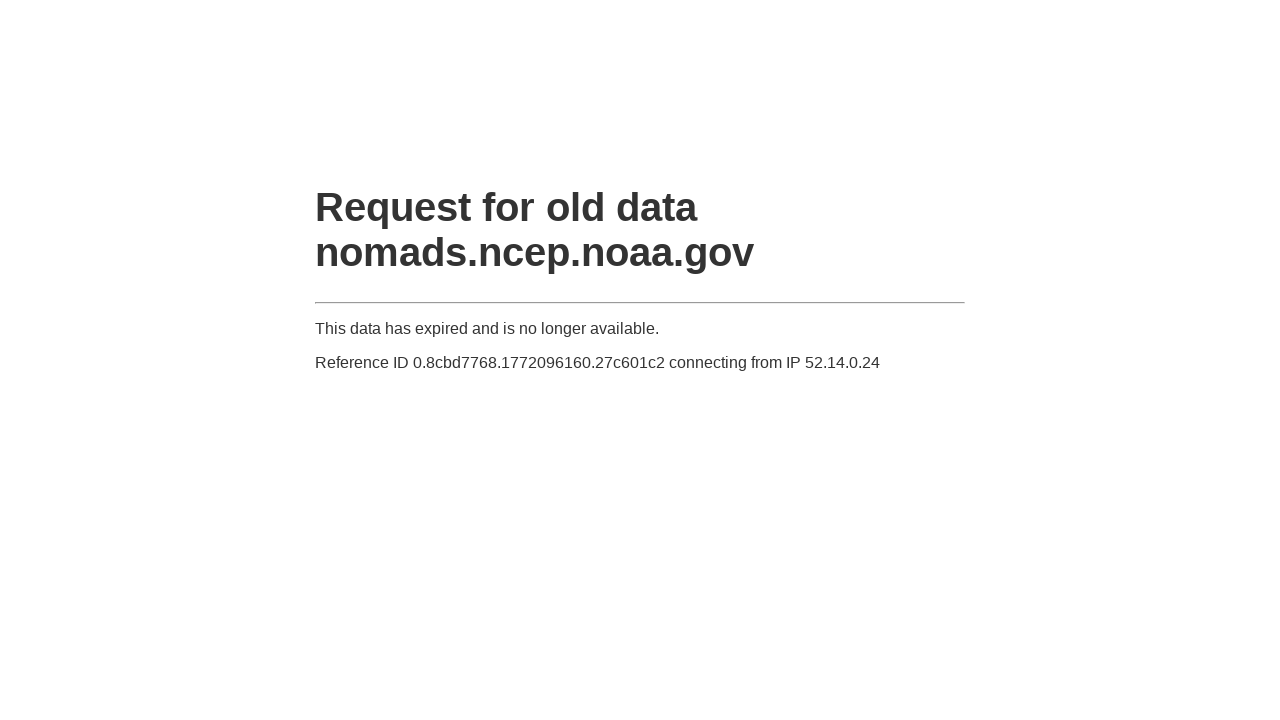

Waited 500ms for download to initiate
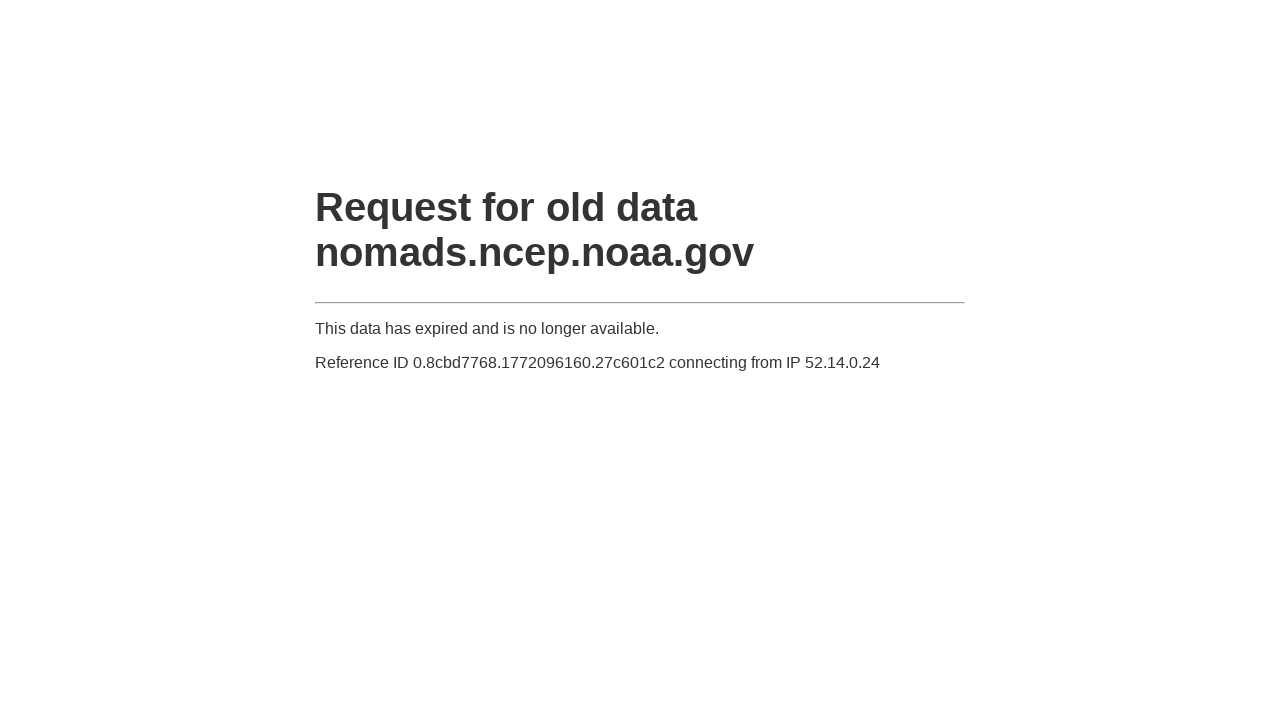

Navigated to GFS data download URL for forecast hour 003, time period 12Z on 20230815
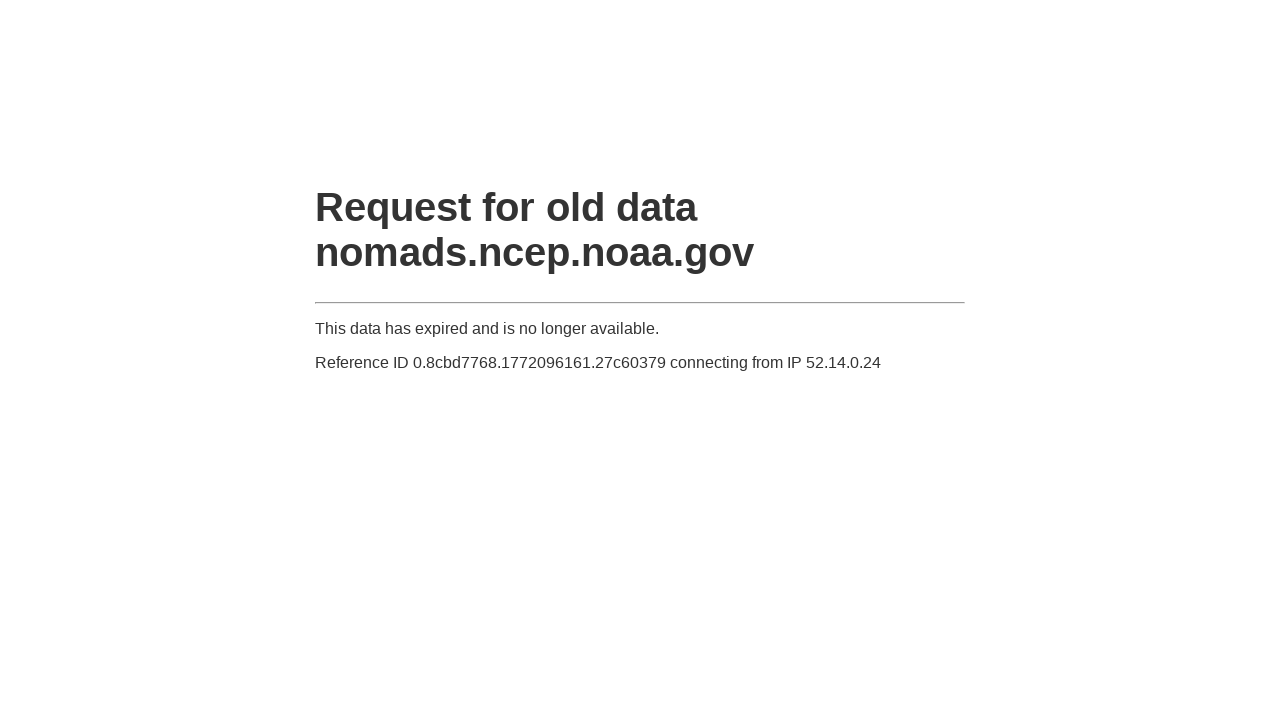

Waited 500ms for download to initiate
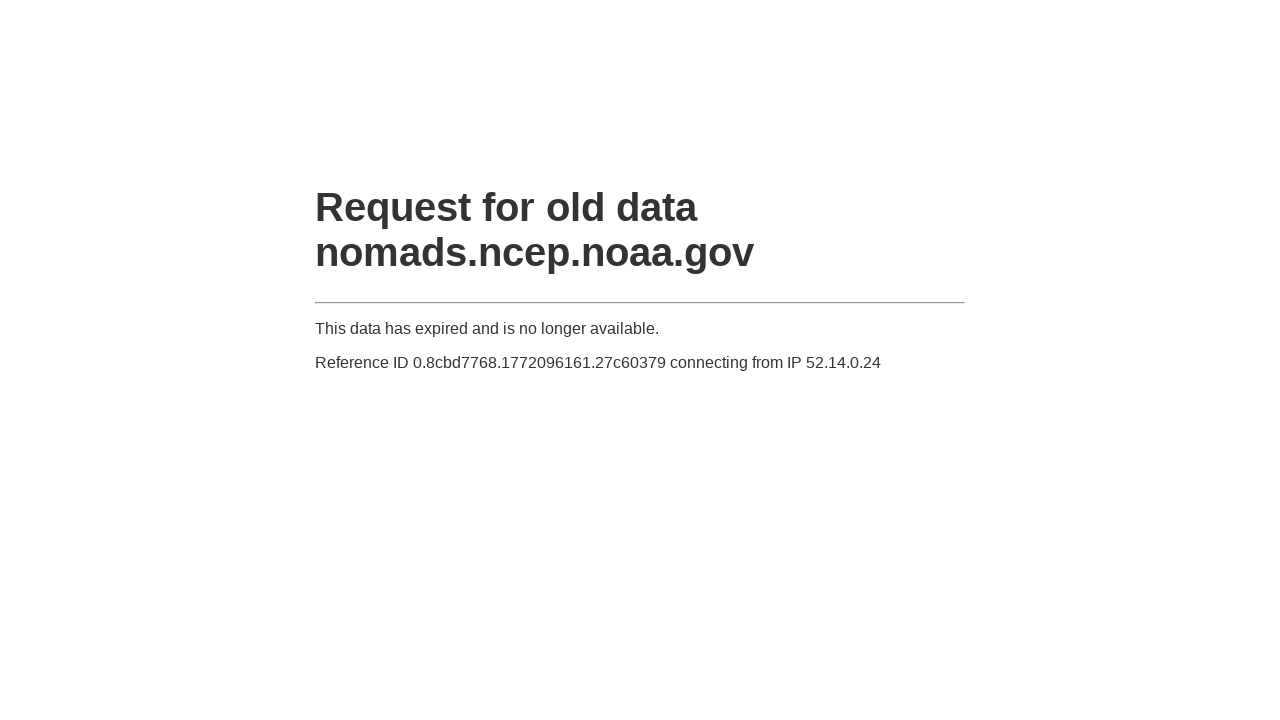

Navigated to GFS data download URL for forecast hour 003, time period 18Z on 20230815
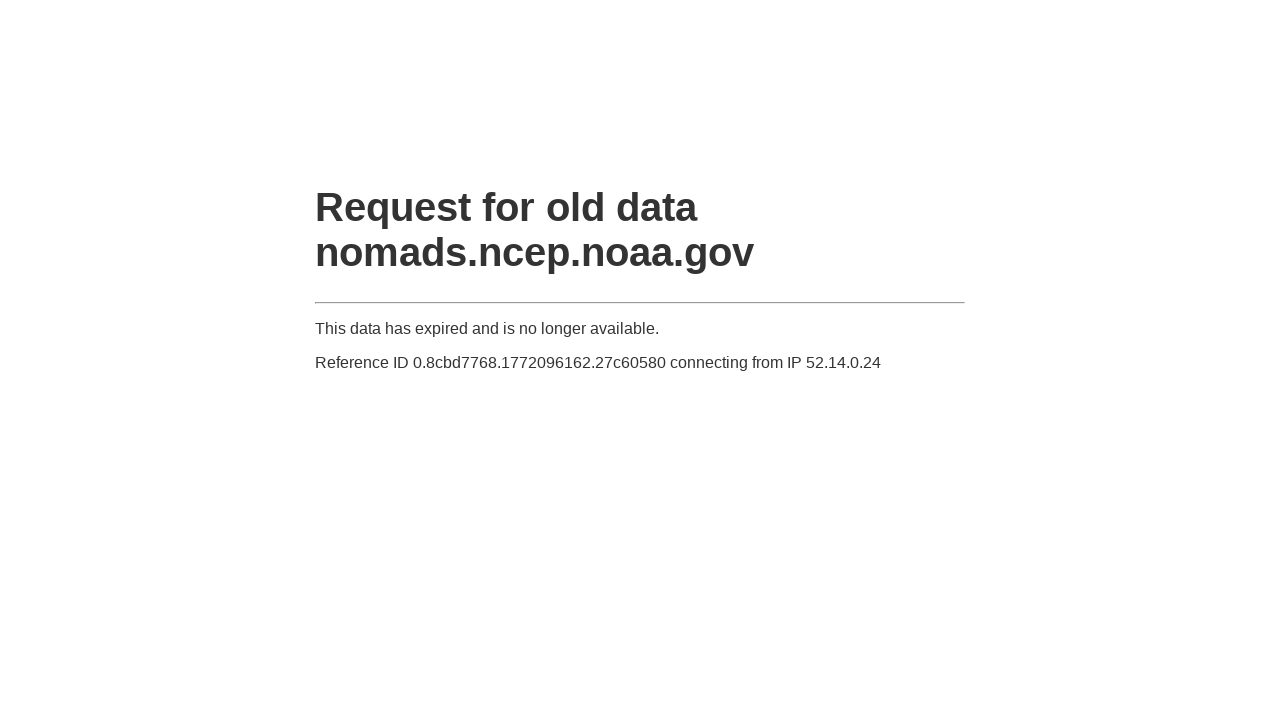

Waited 500ms for download to initiate
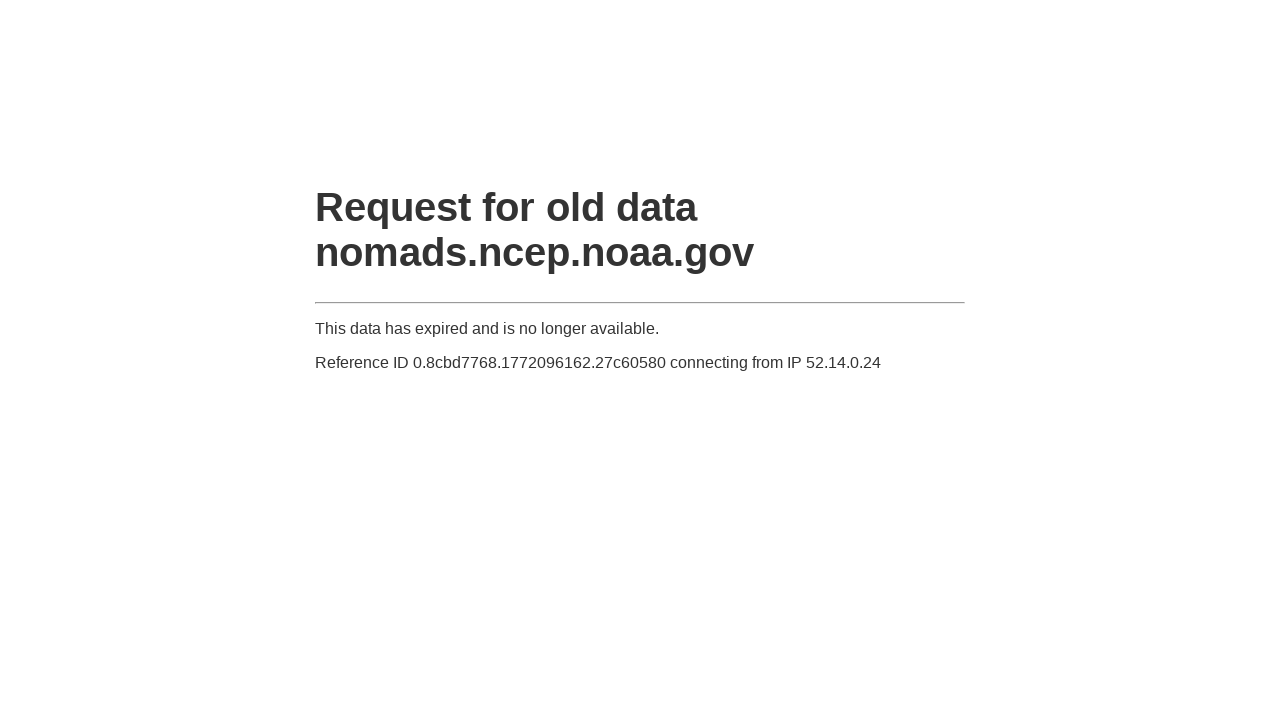

Navigated to GFS data download URL for forecast hour 004, time period 00Z on 20230815
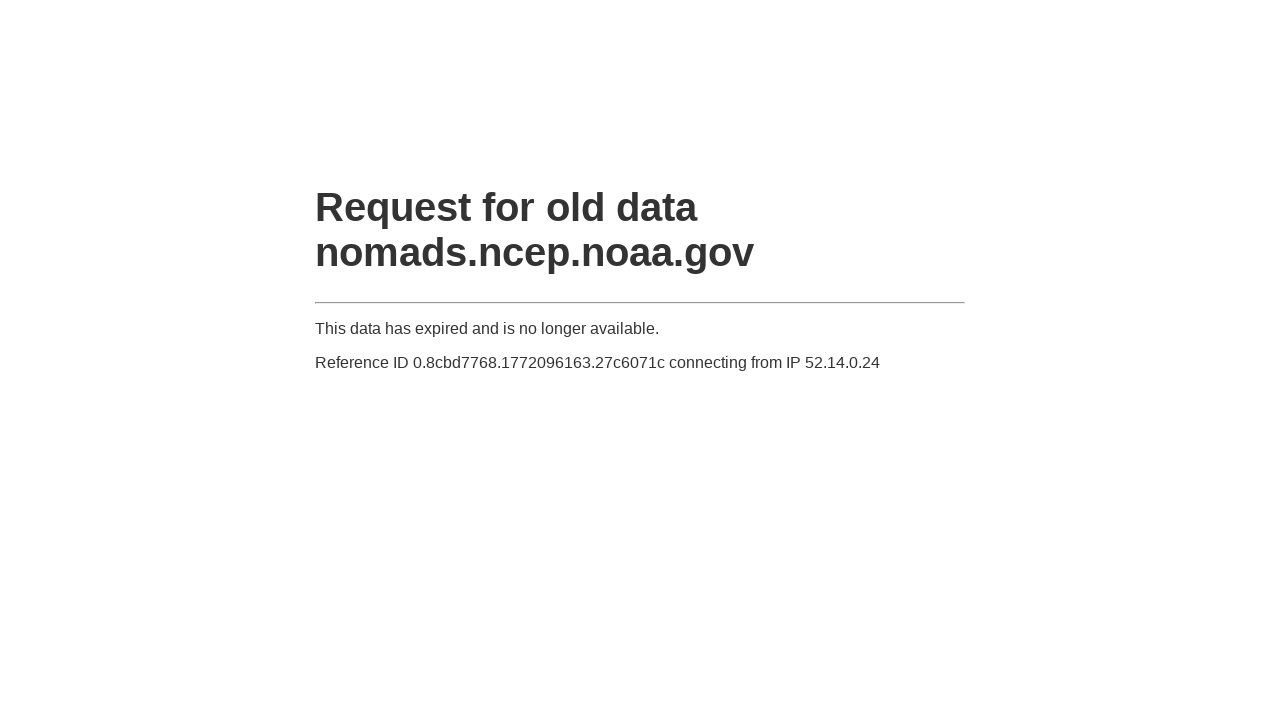

Waited 500ms for download to initiate
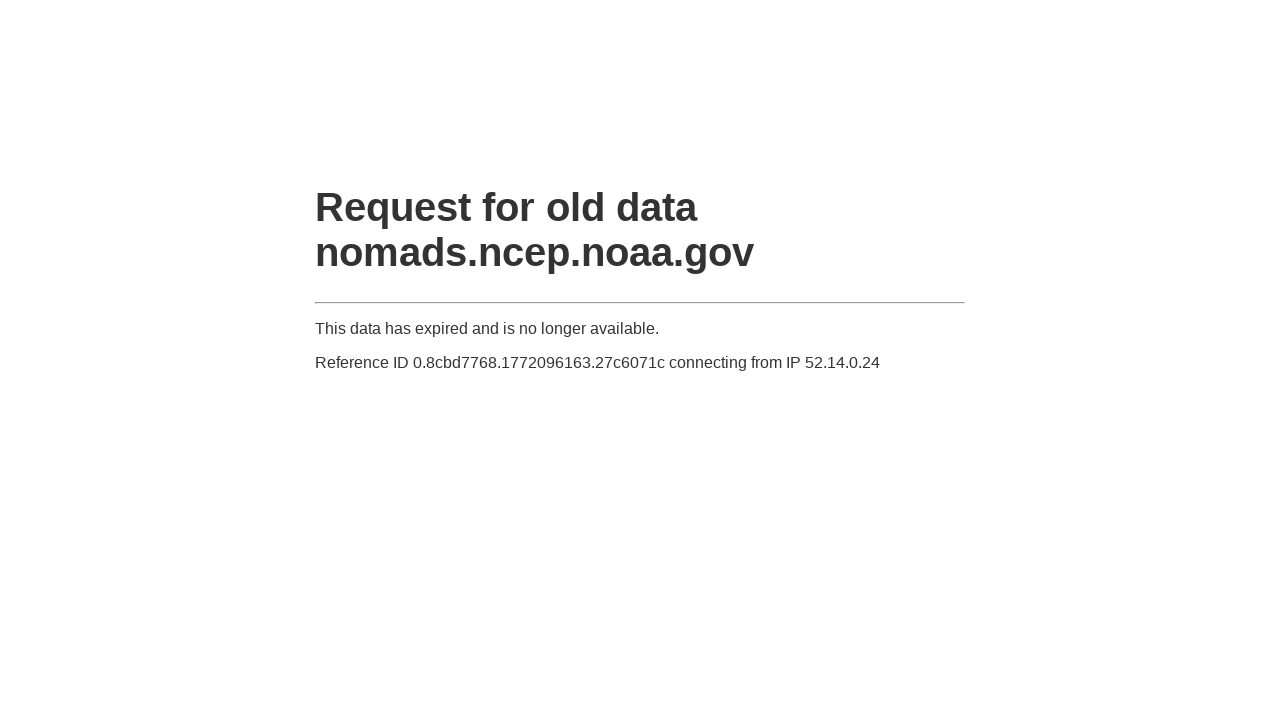

Navigated to GFS data download URL for forecast hour 004, time period 06Z on 20230815
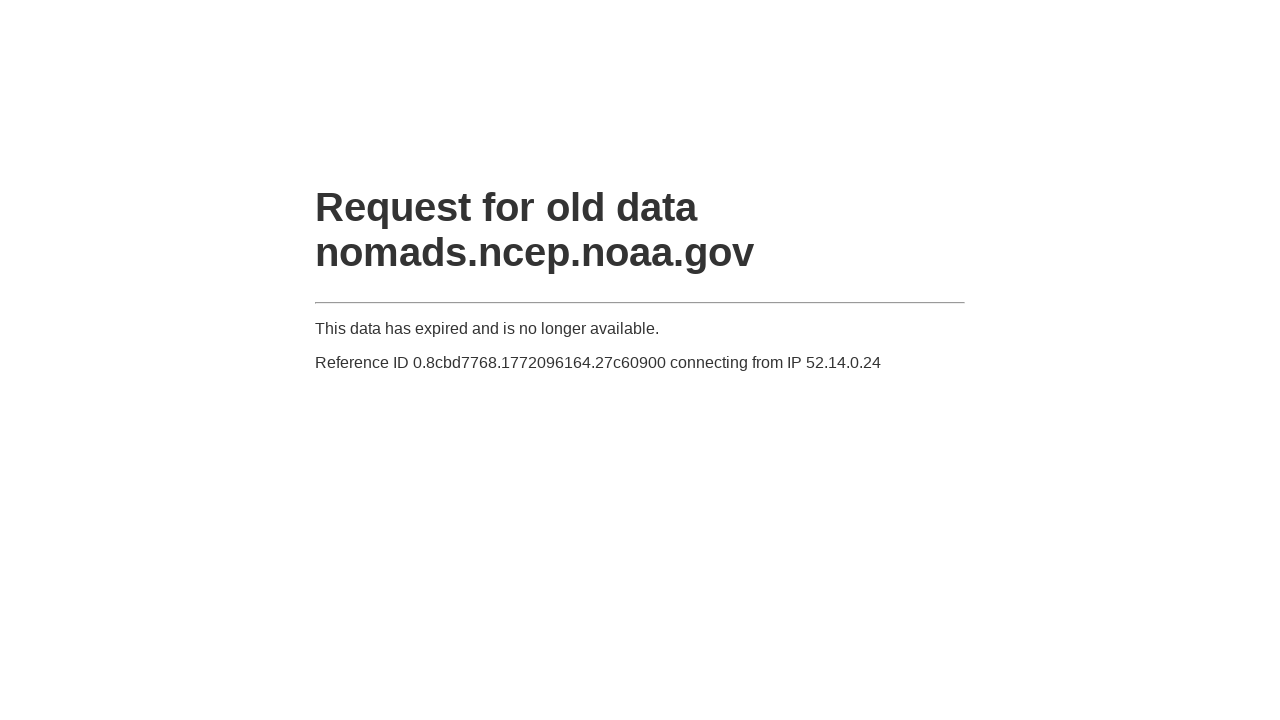

Waited 500ms for download to initiate
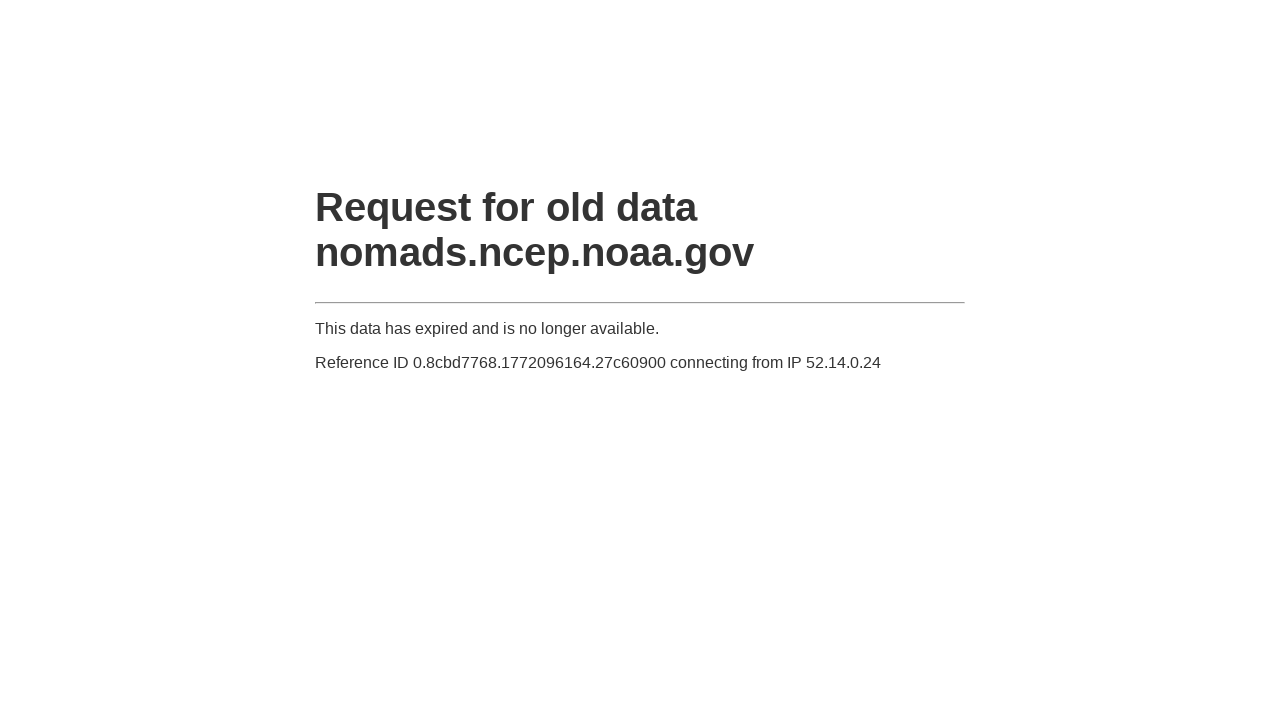

Navigated to GFS data download URL for forecast hour 004, time period 12Z on 20230815
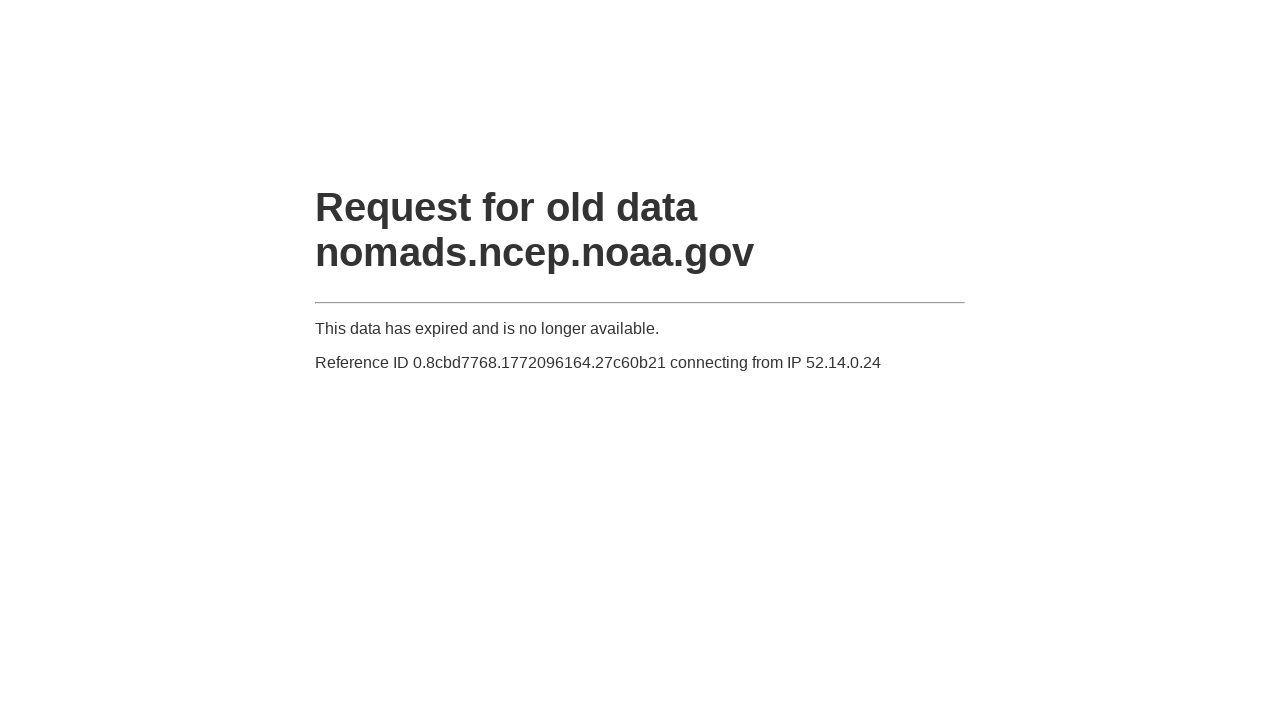

Waited 500ms for download to initiate
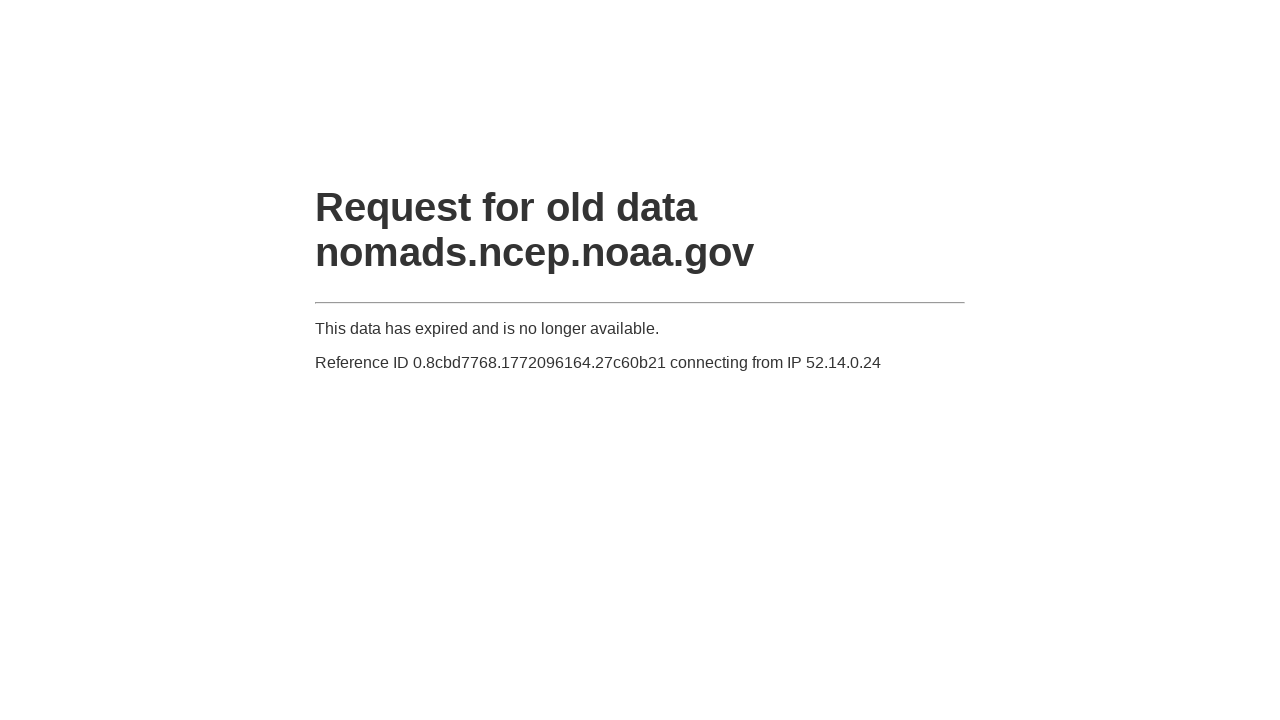

Navigated to GFS data download URL for forecast hour 004, time period 18Z on 20230815
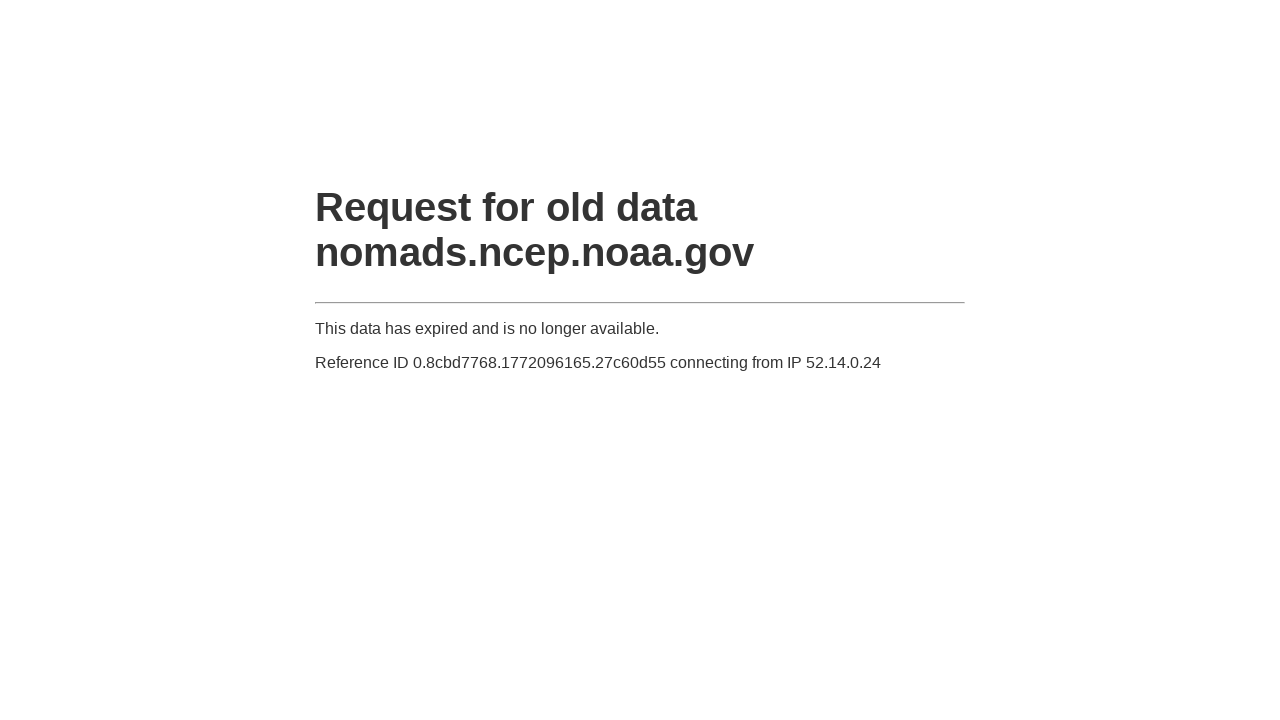

Waited 500ms for download to initiate
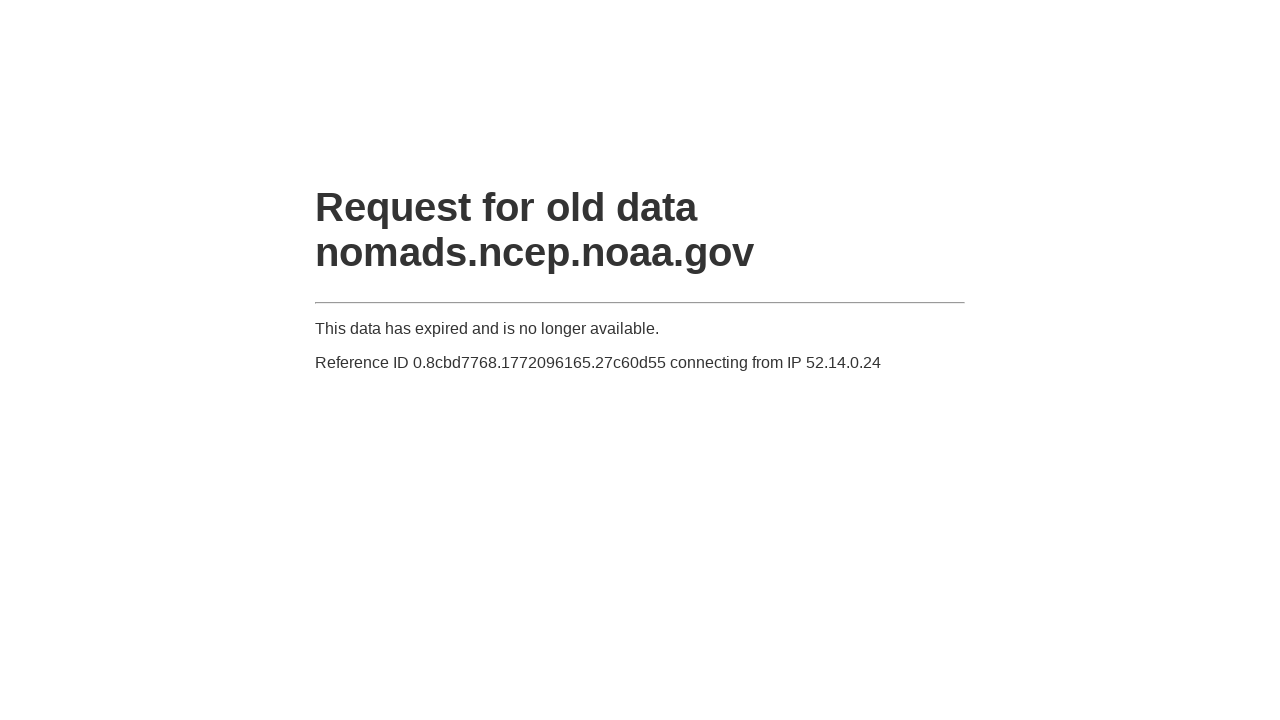

Navigated to GFS data download URL for forecast hour 005, time period 00Z on 20230815
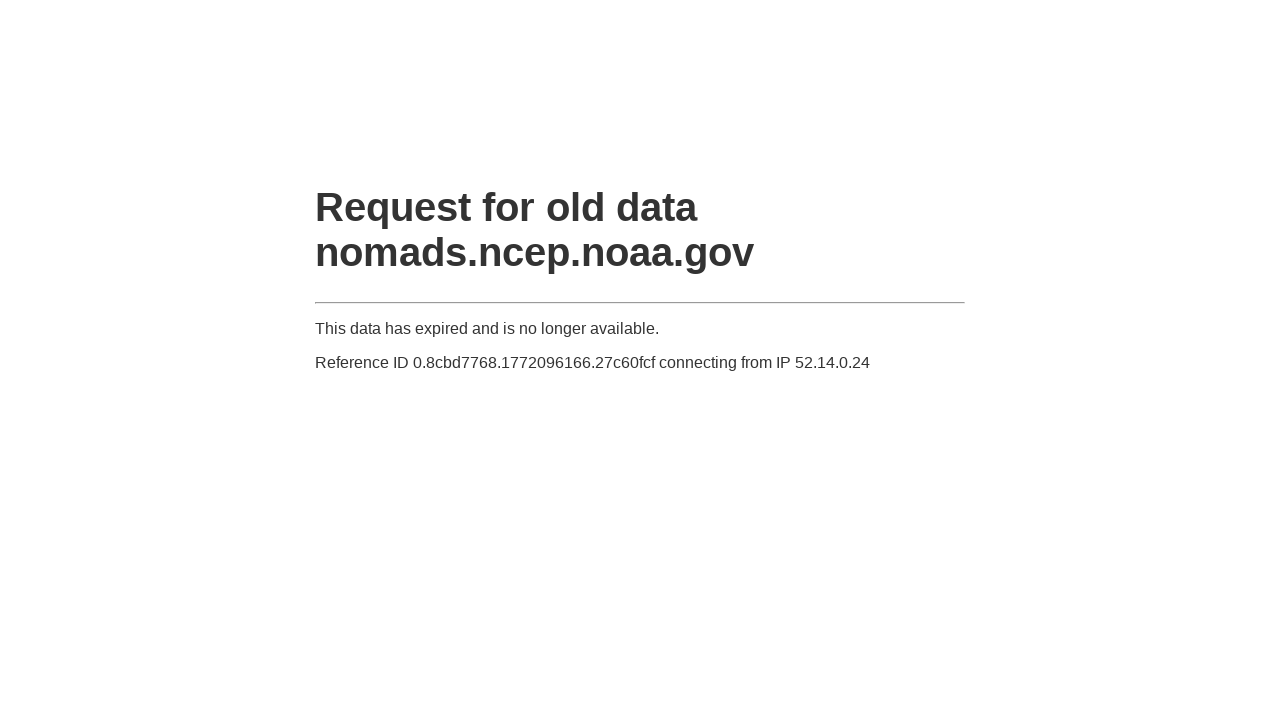

Waited 500ms for download to initiate
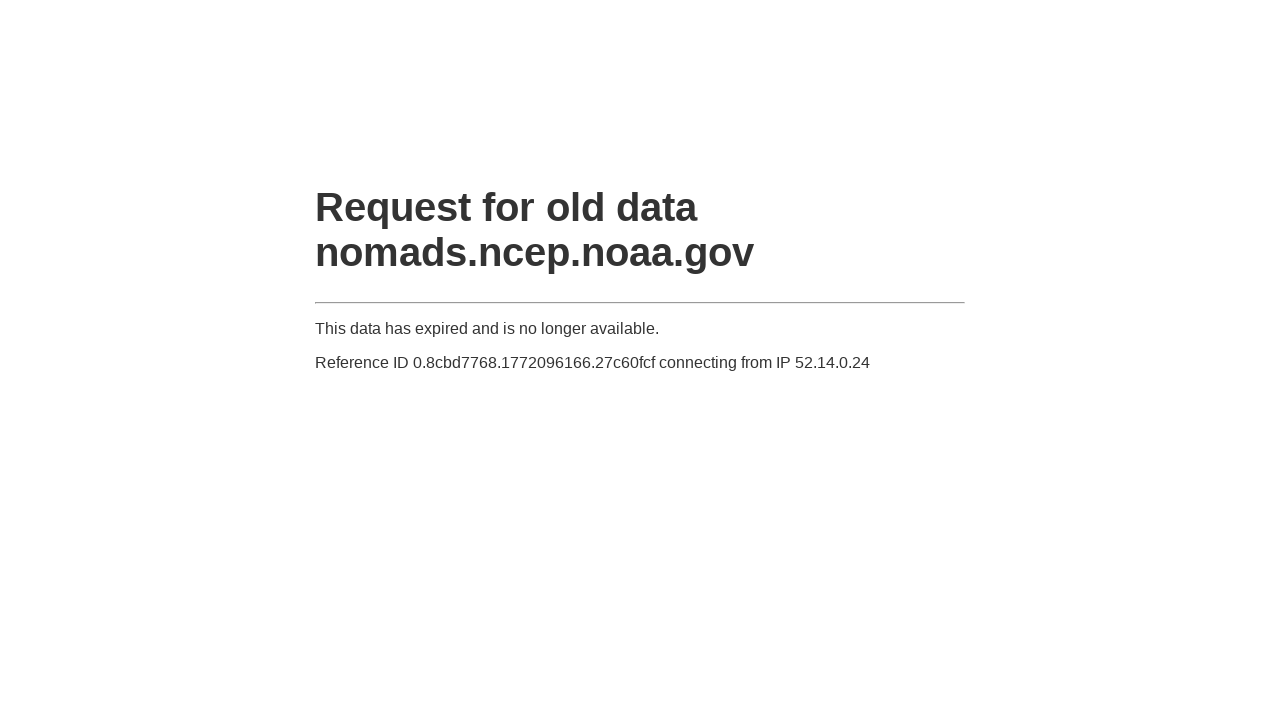

Navigated to GFS data download URL for forecast hour 005, time period 06Z on 20230815
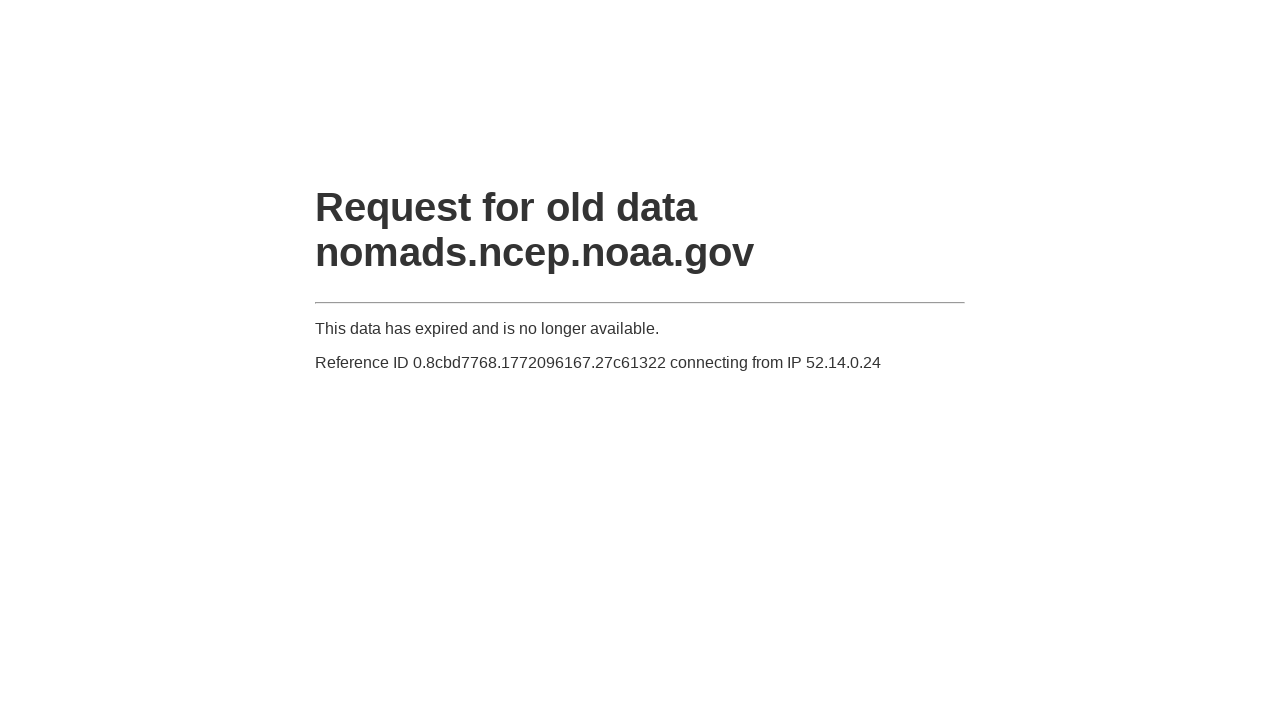

Waited 500ms for download to initiate
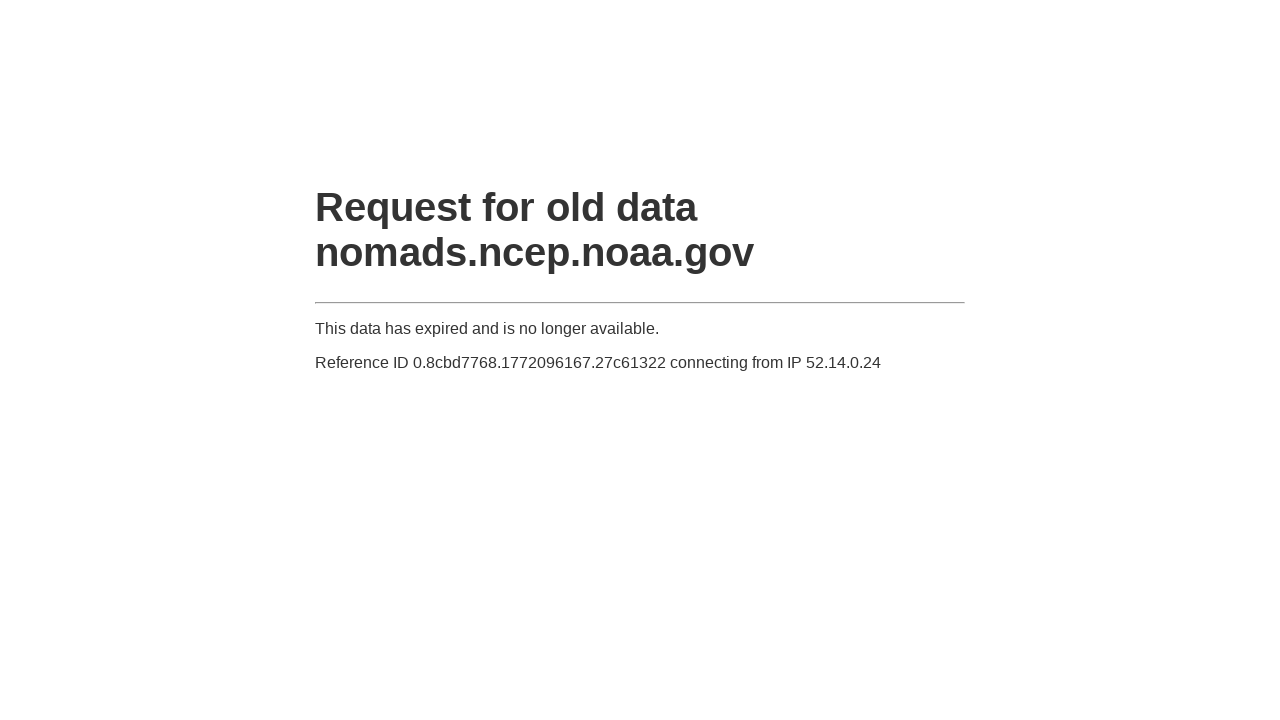

Navigated to GFS data download URL for forecast hour 005, time period 12Z on 20230815
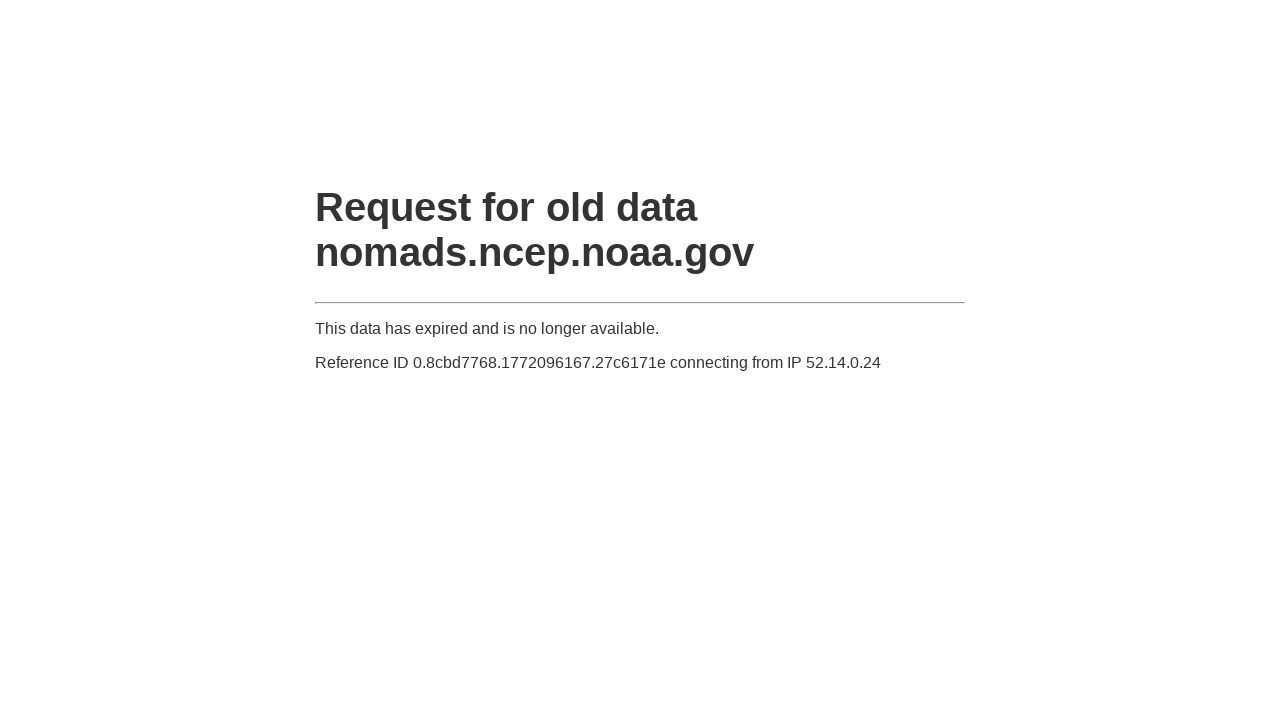

Waited 500ms for download to initiate
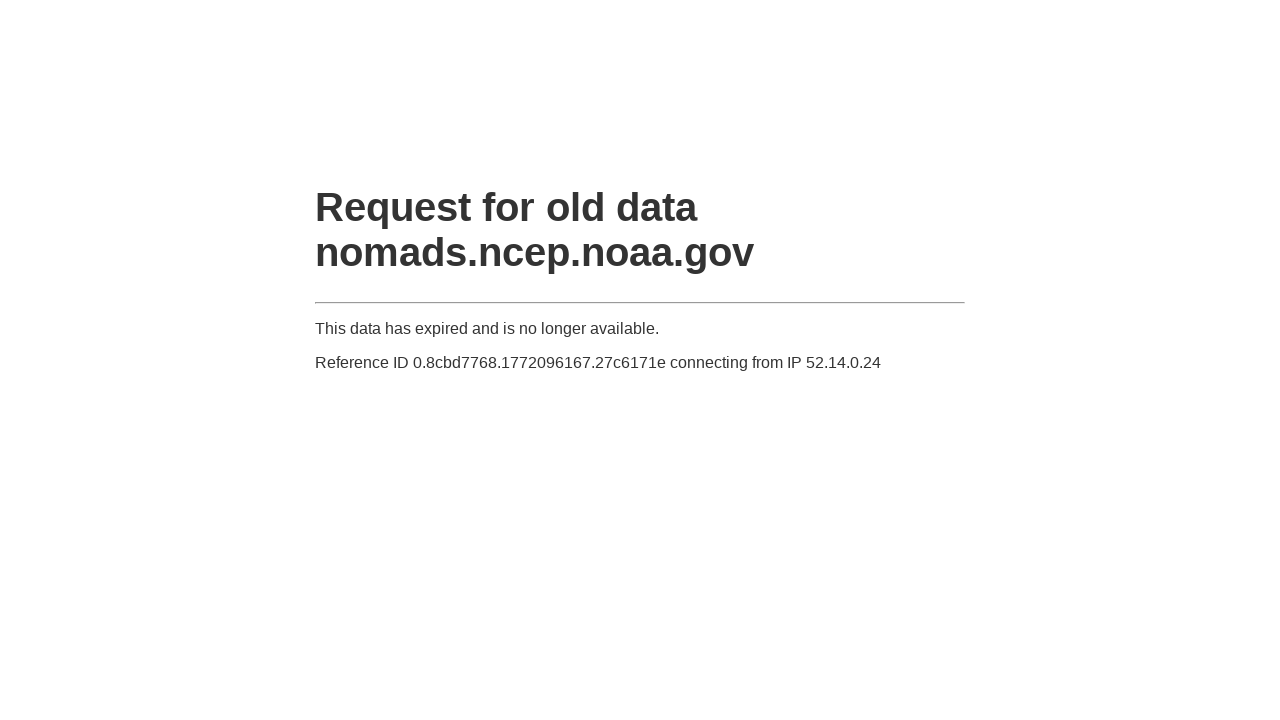

Navigated to GFS data download URL for forecast hour 005, time period 18Z on 20230815
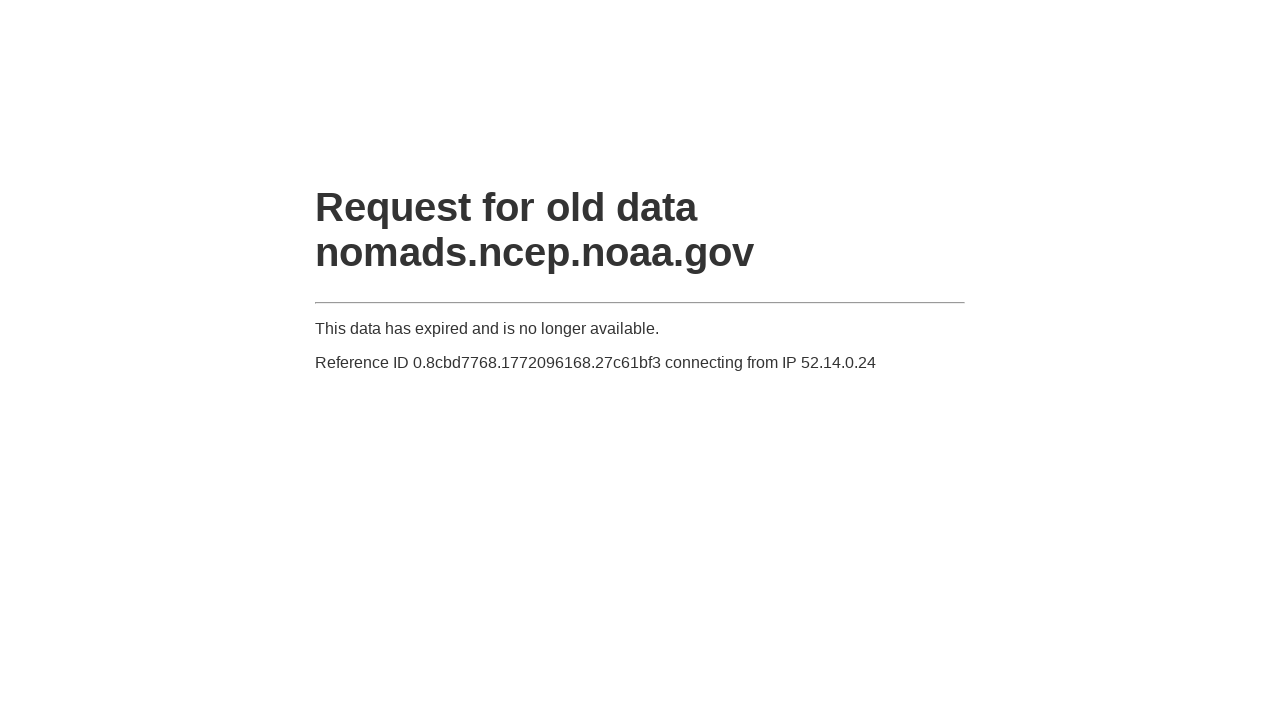

Waited 500ms for download to initiate
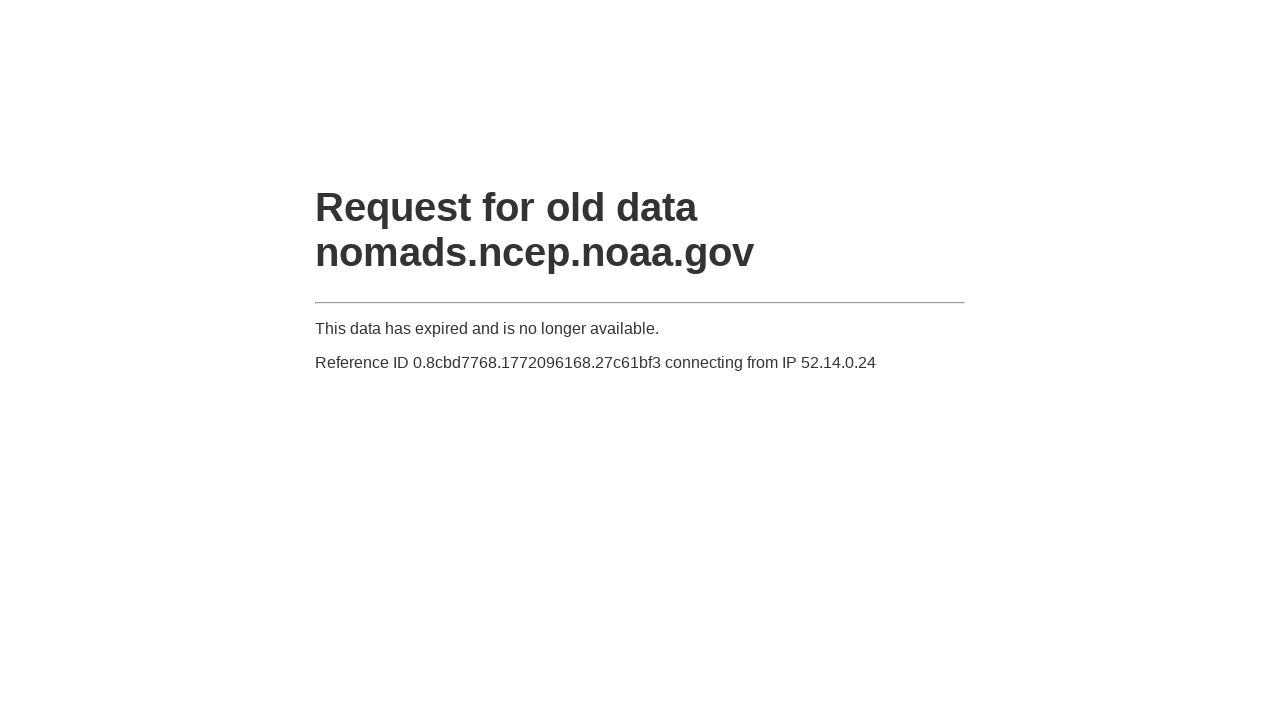

Navigated to GFS data download URL for forecast hour 006, time period 00Z on 20230815
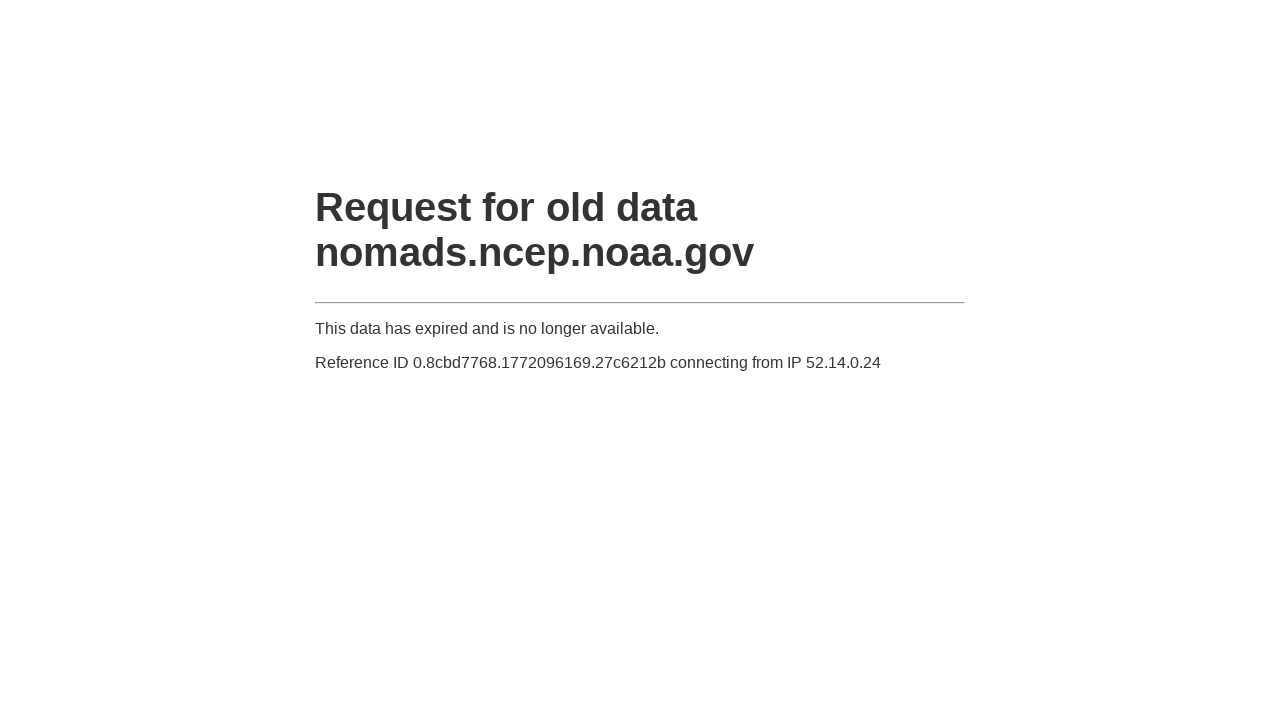

Waited 500ms for download to initiate
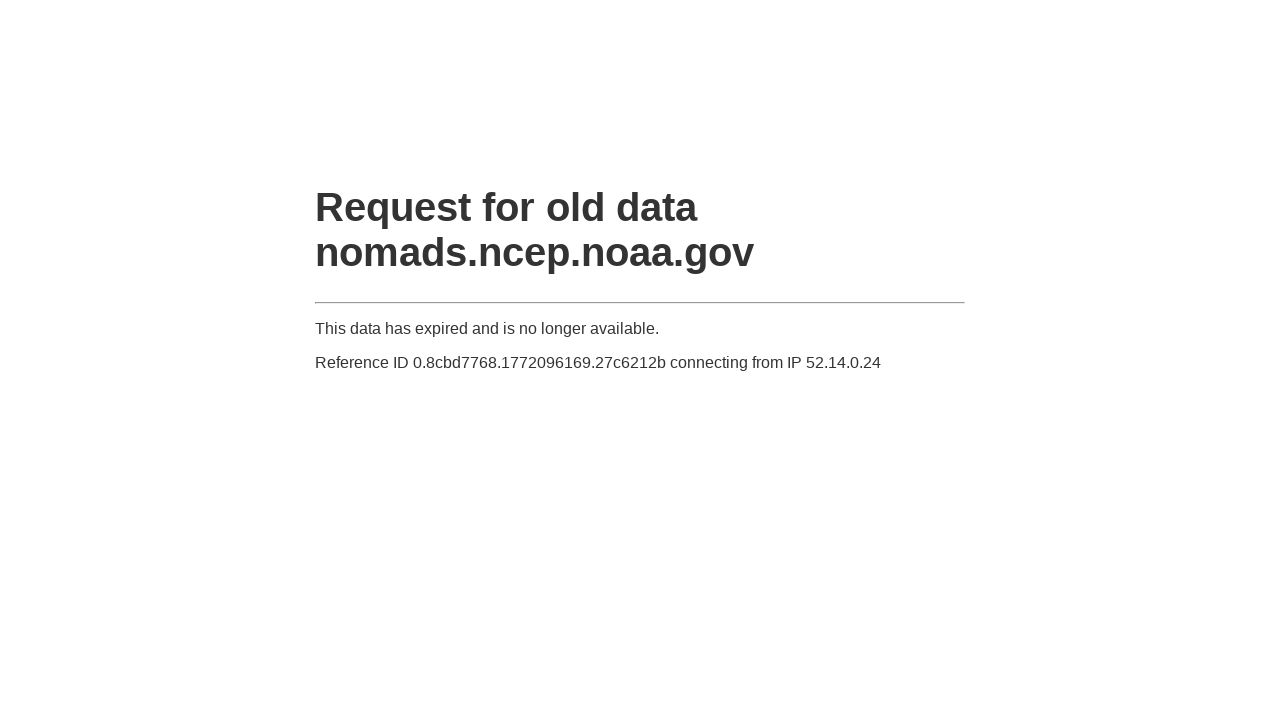

Navigated to GFS data download URL for forecast hour 006, time period 06Z on 20230815
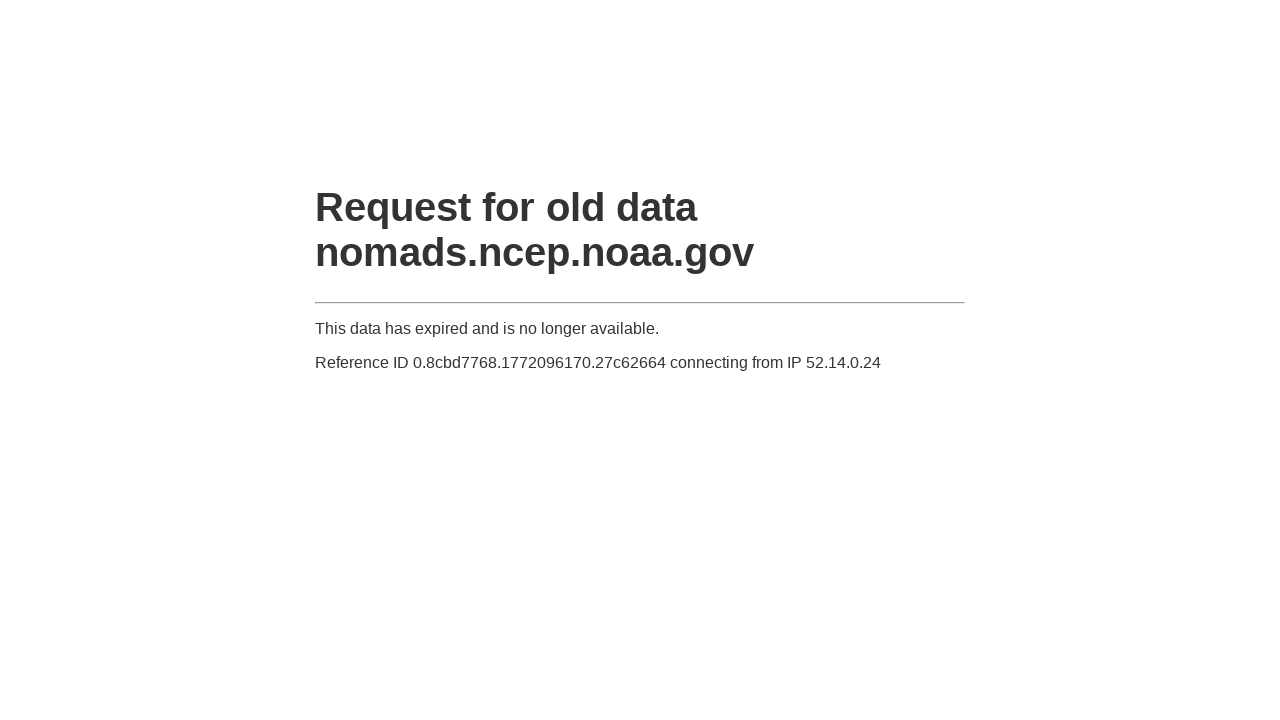

Waited 500ms for download to initiate
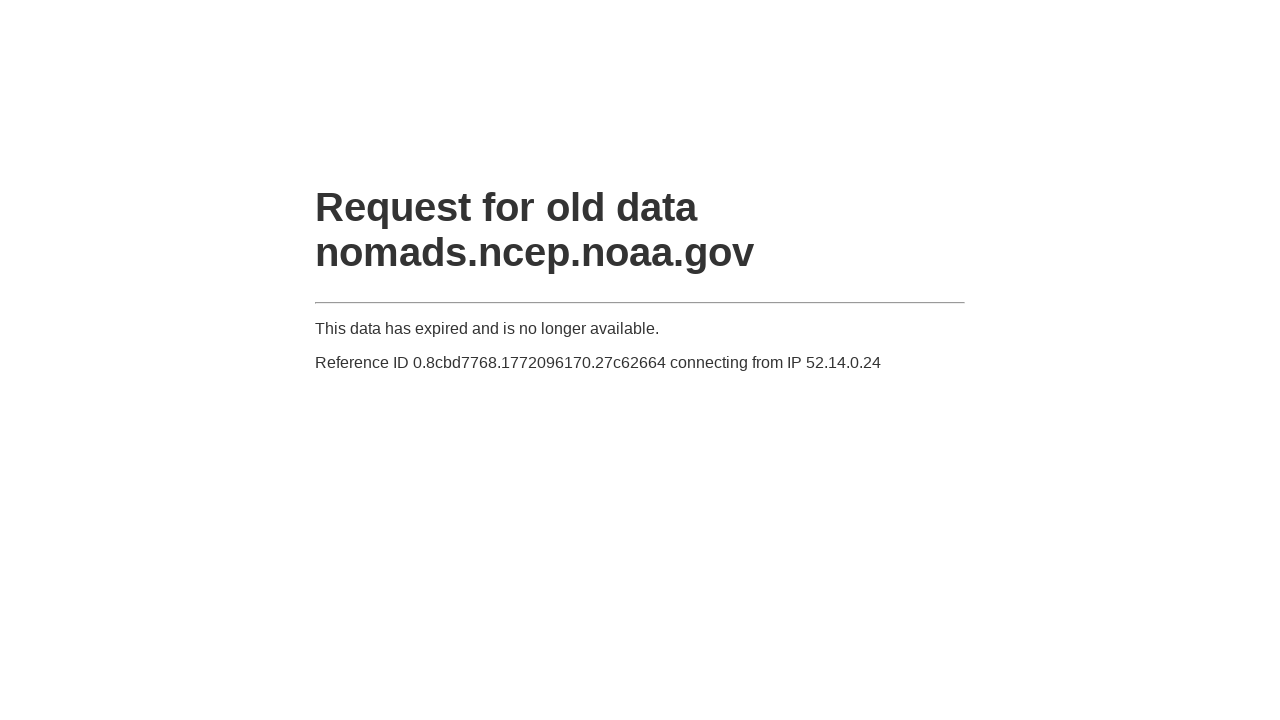

Navigated to GFS data download URL for forecast hour 006, time period 12Z on 20230815
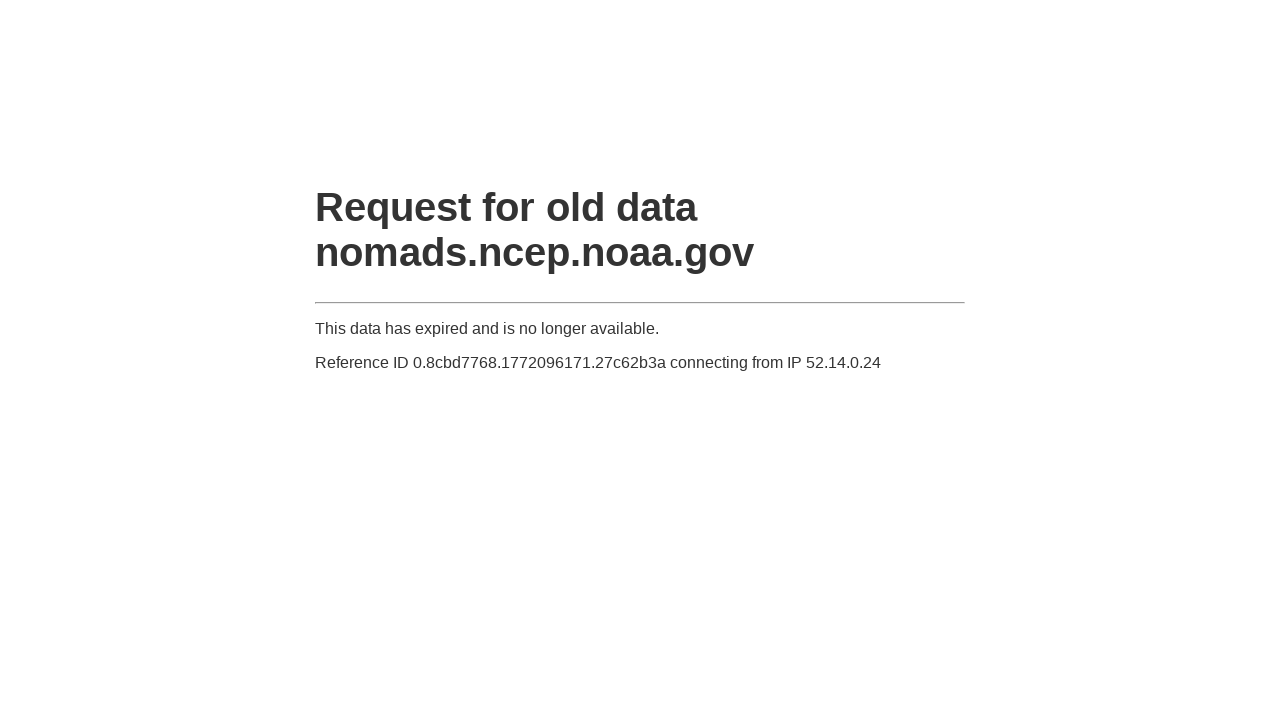

Waited 500ms for download to initiate
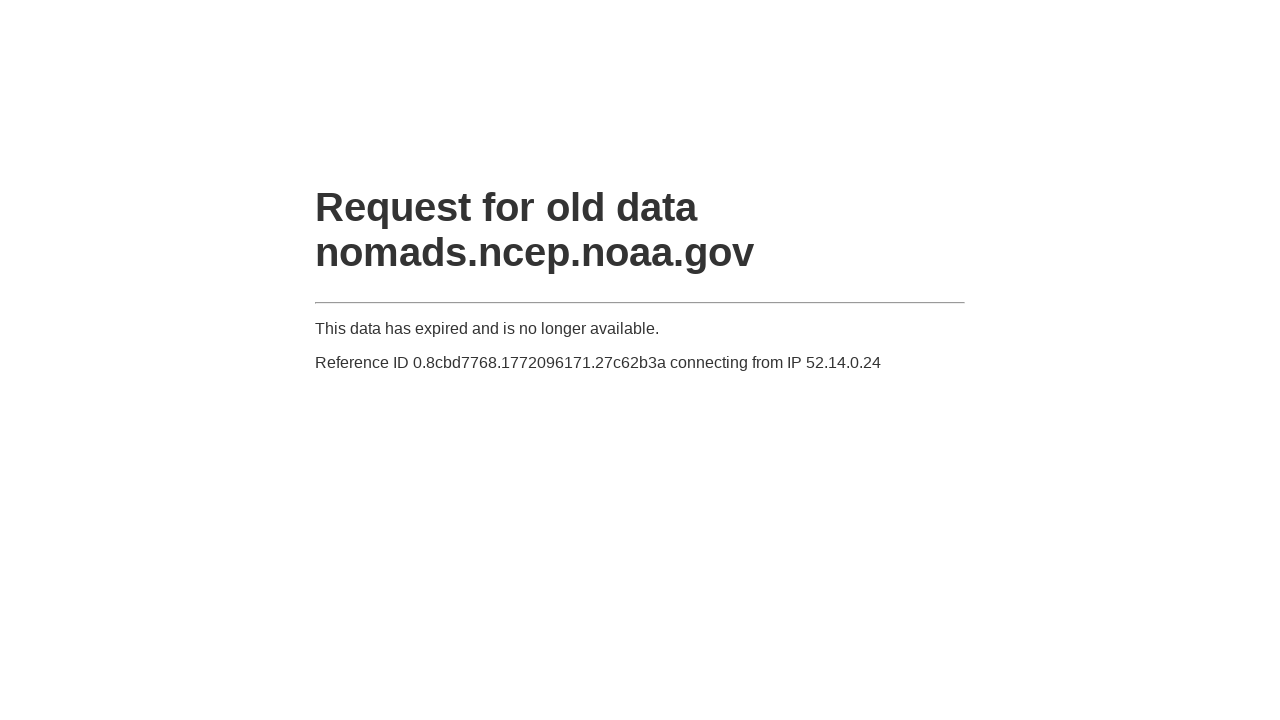

Navigated to GFS data download URL for forecast hour 006, time period 18Z on 20230815
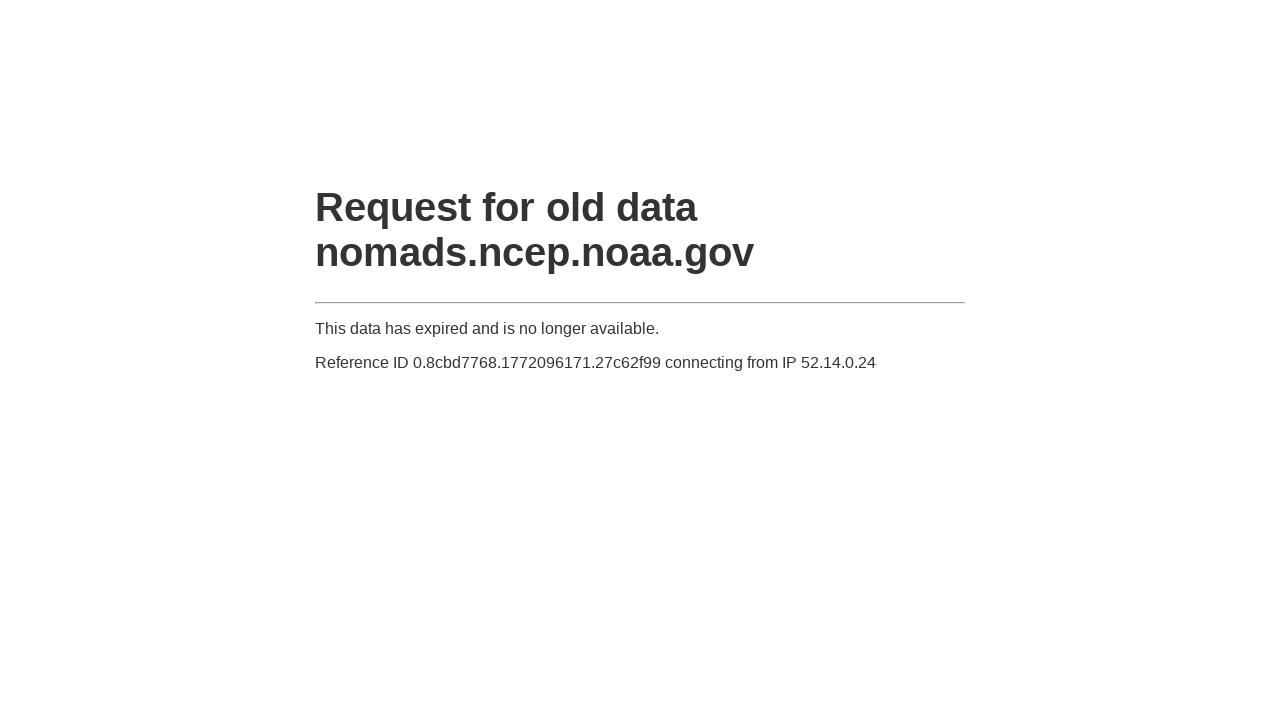

Waited 500ms for download to initiate
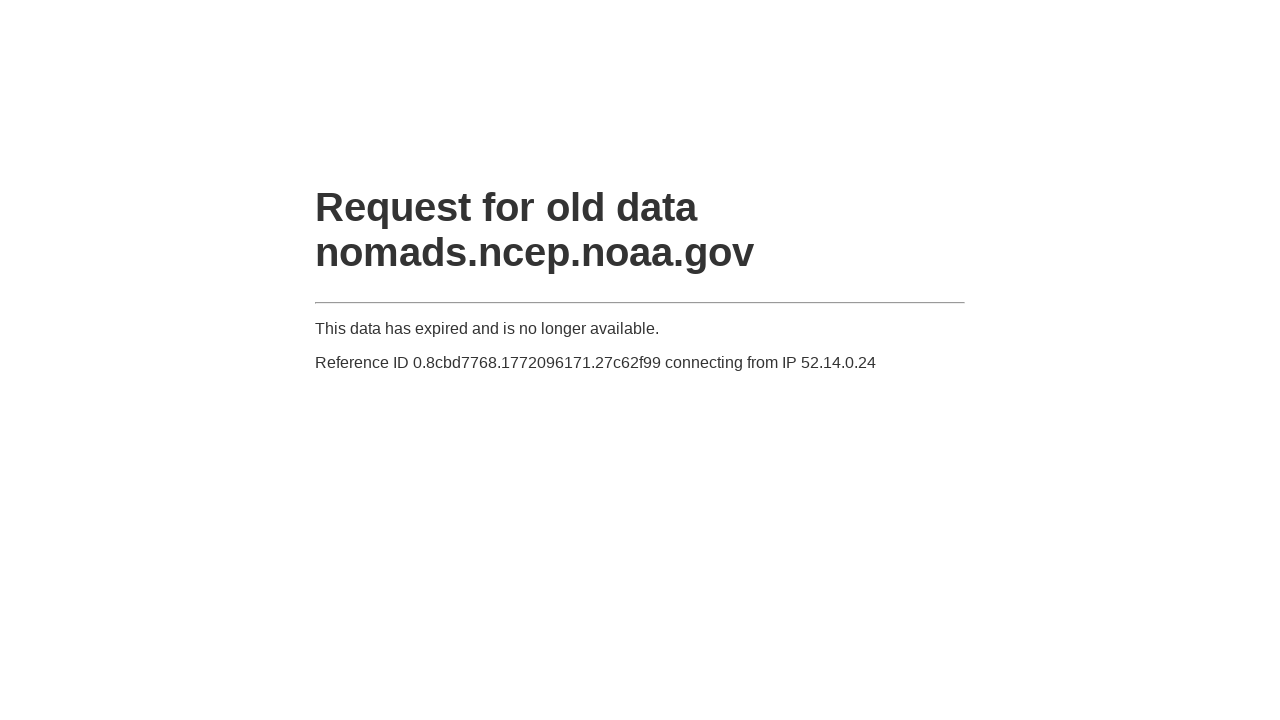

Navigated to GFS data download URL for forecast hour 007, time period 00Z on 20230815
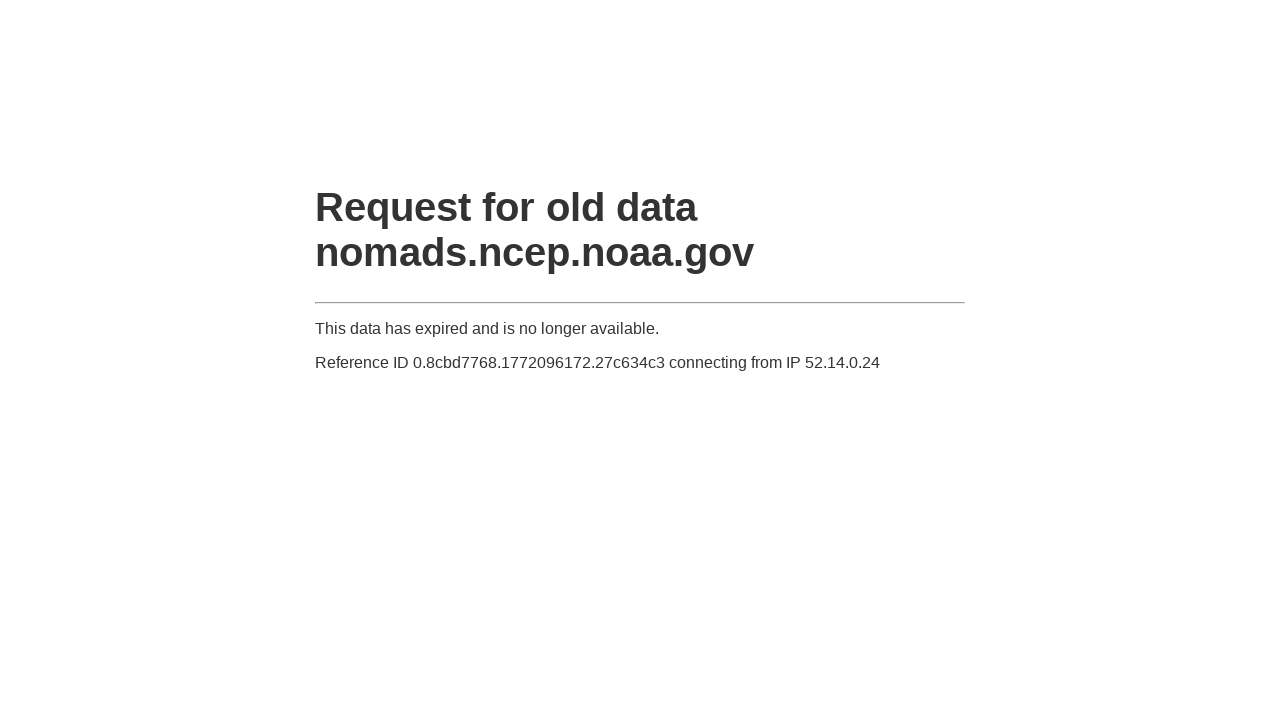

Waited 500ms for download to initiate
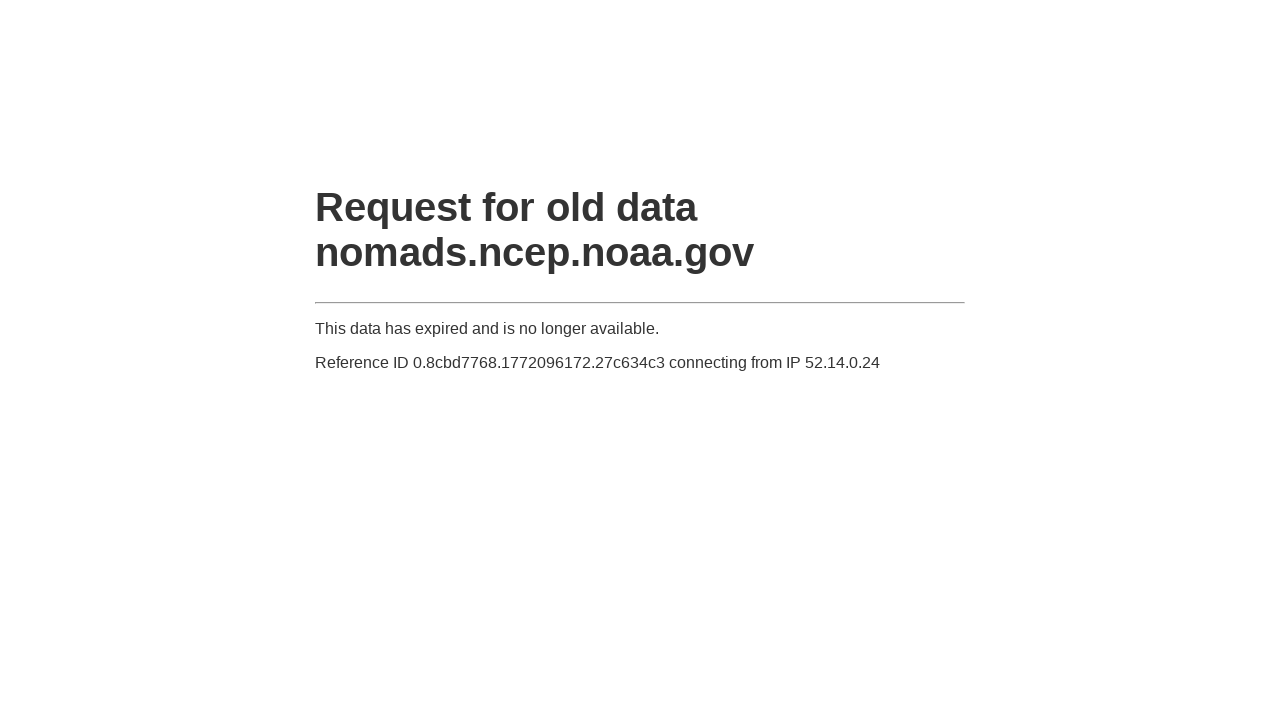

Navigated to GFS data download URL for forecast hour 007, time period 06Z on 20230815
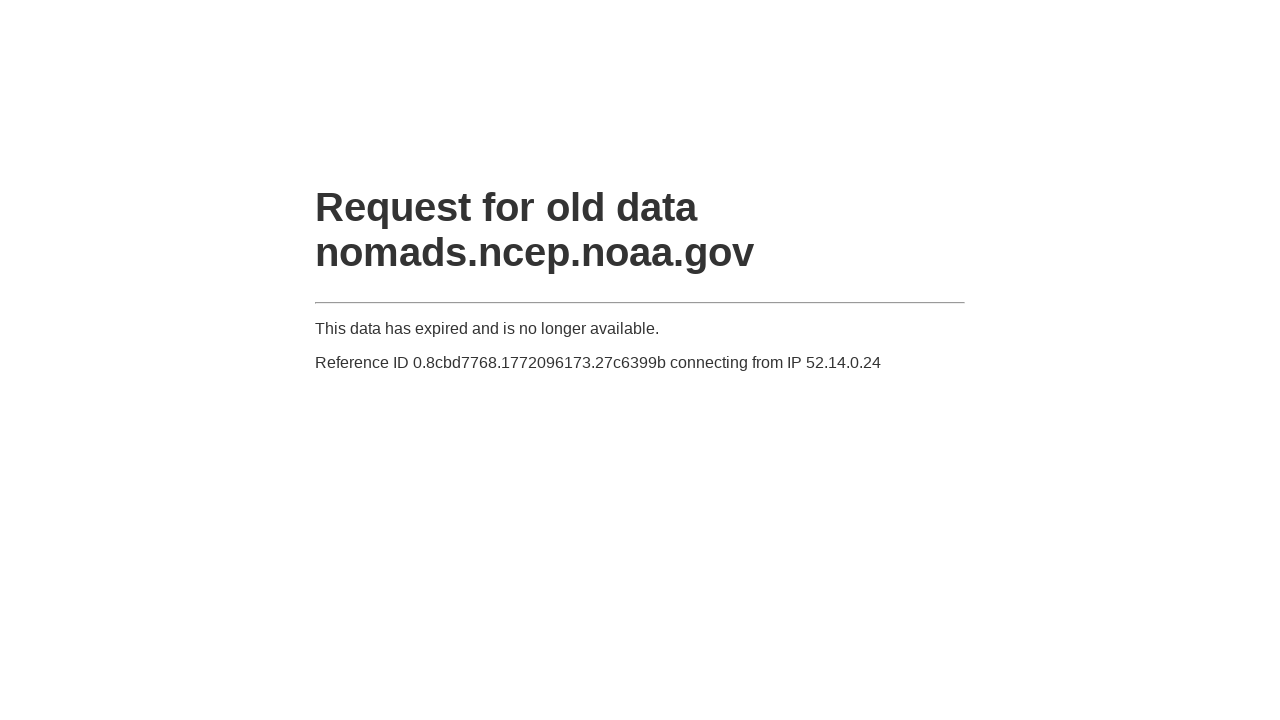

Waited 500ms for download to initiate
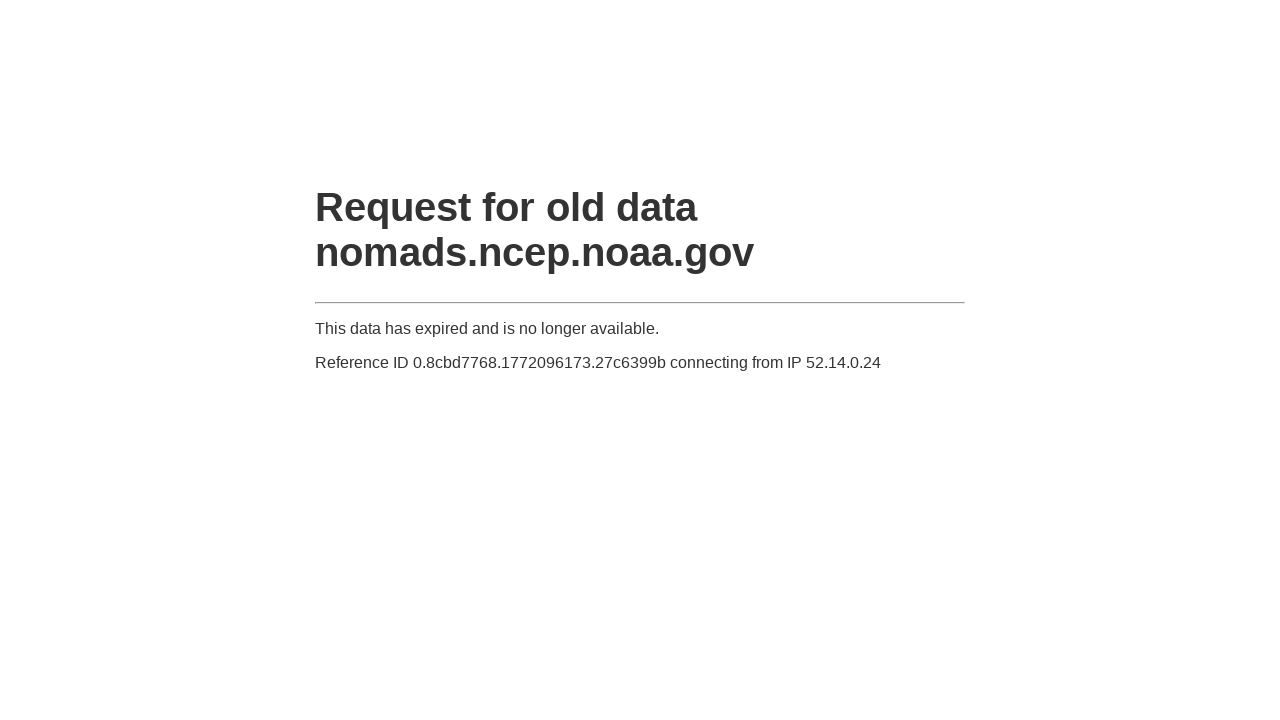

Navigated to GFS data download URL for forecast hour 007, time period 12Z on 20230815
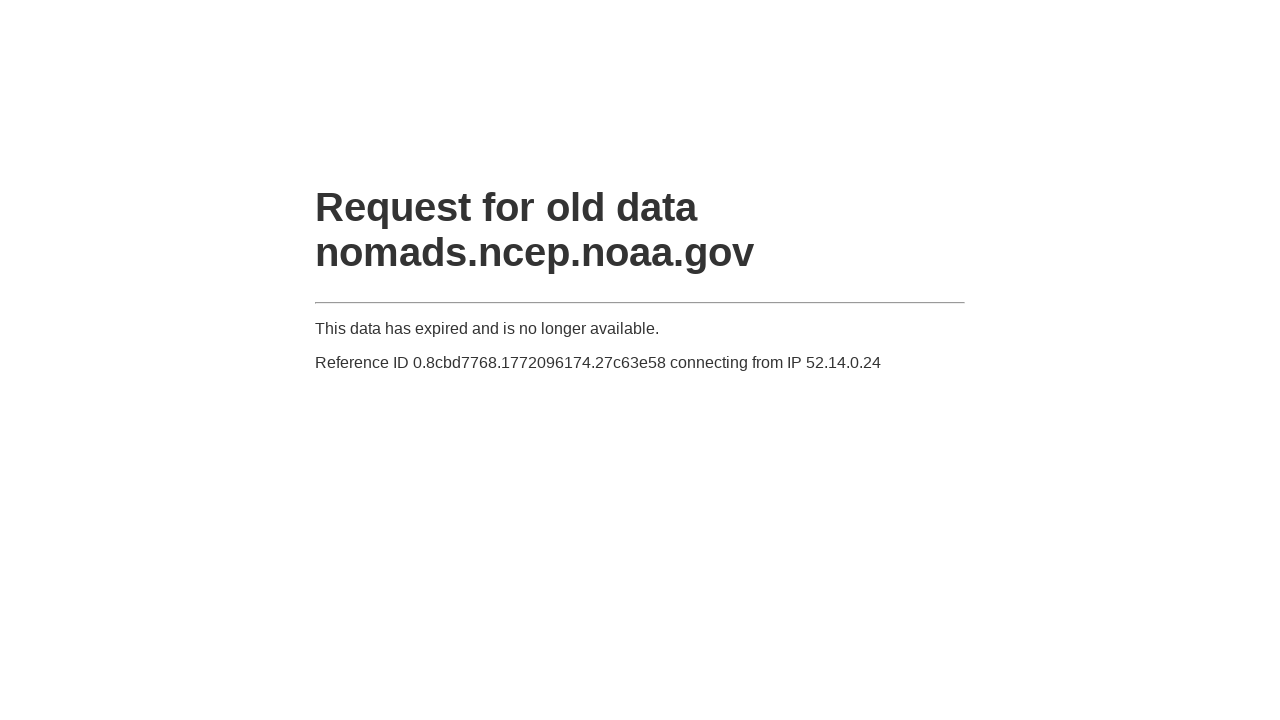

Waited 500ms for download to initiate
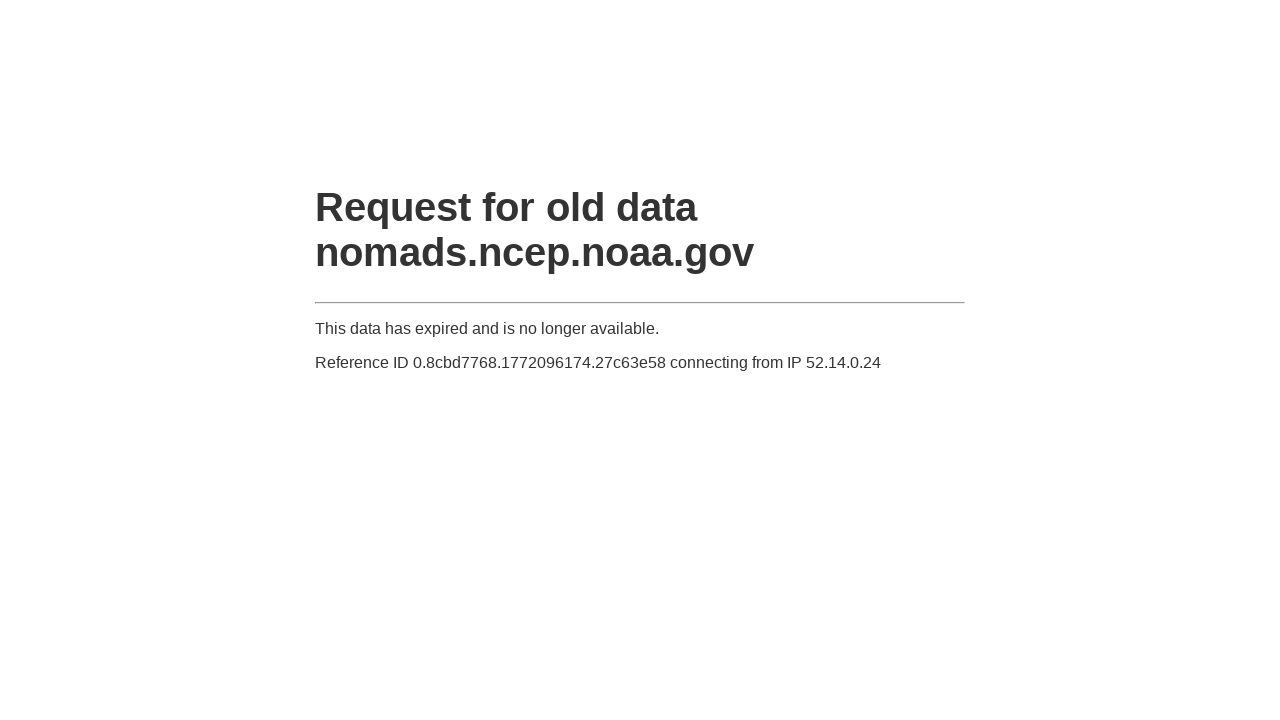

Navigated to GFS data download URL for forecast hour 007, time period 18Z on 20230815
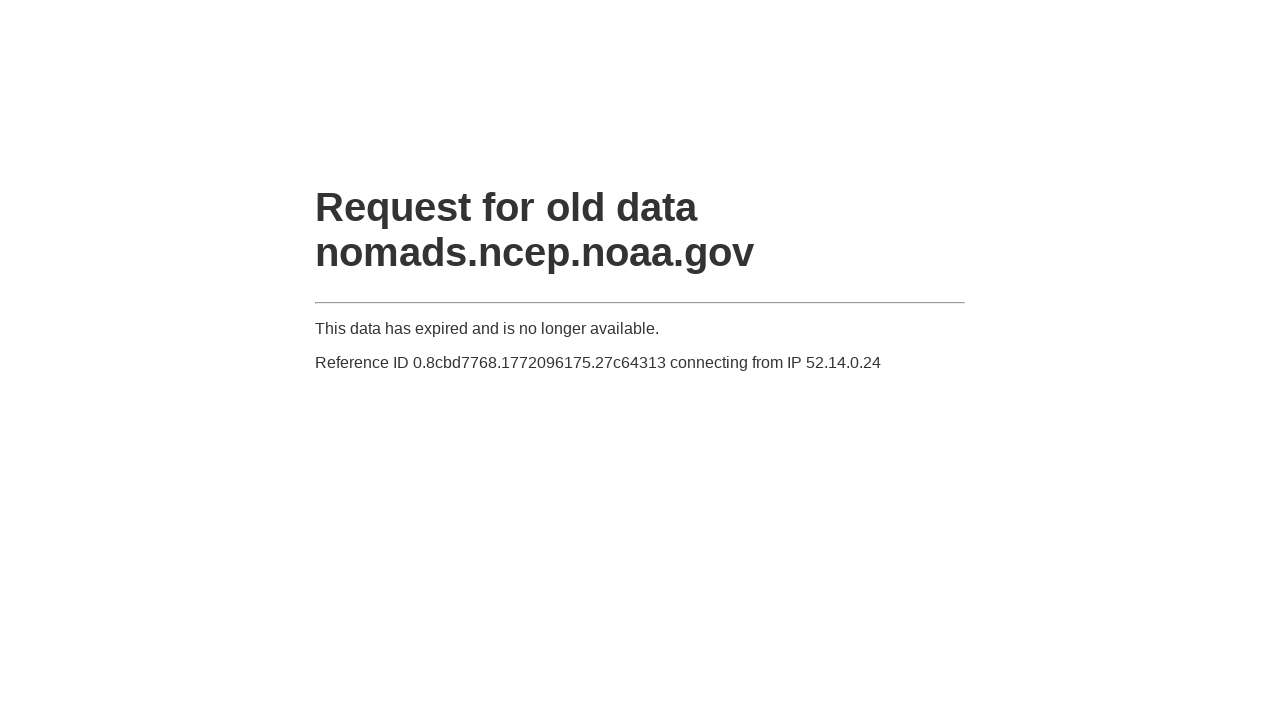

Waited 500ms for download to initiate
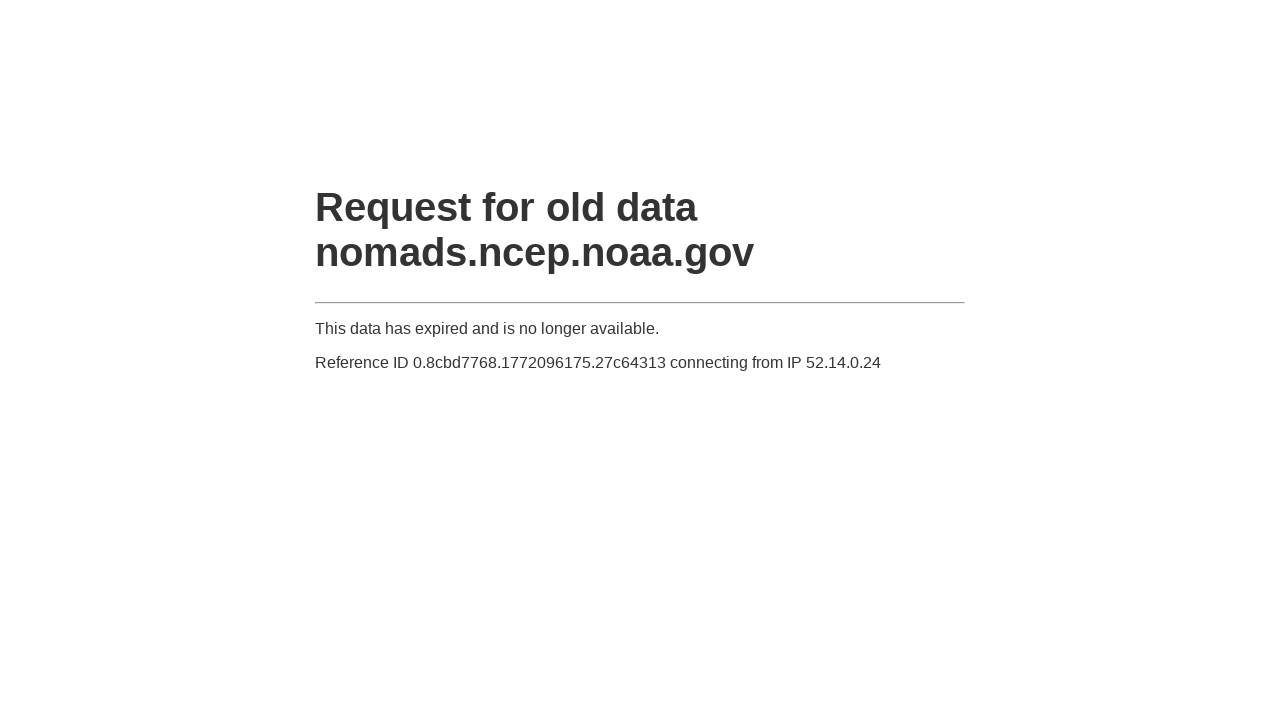

Navigated to GFS data download URL for forecast hour 008, time period 00Z on 20230815
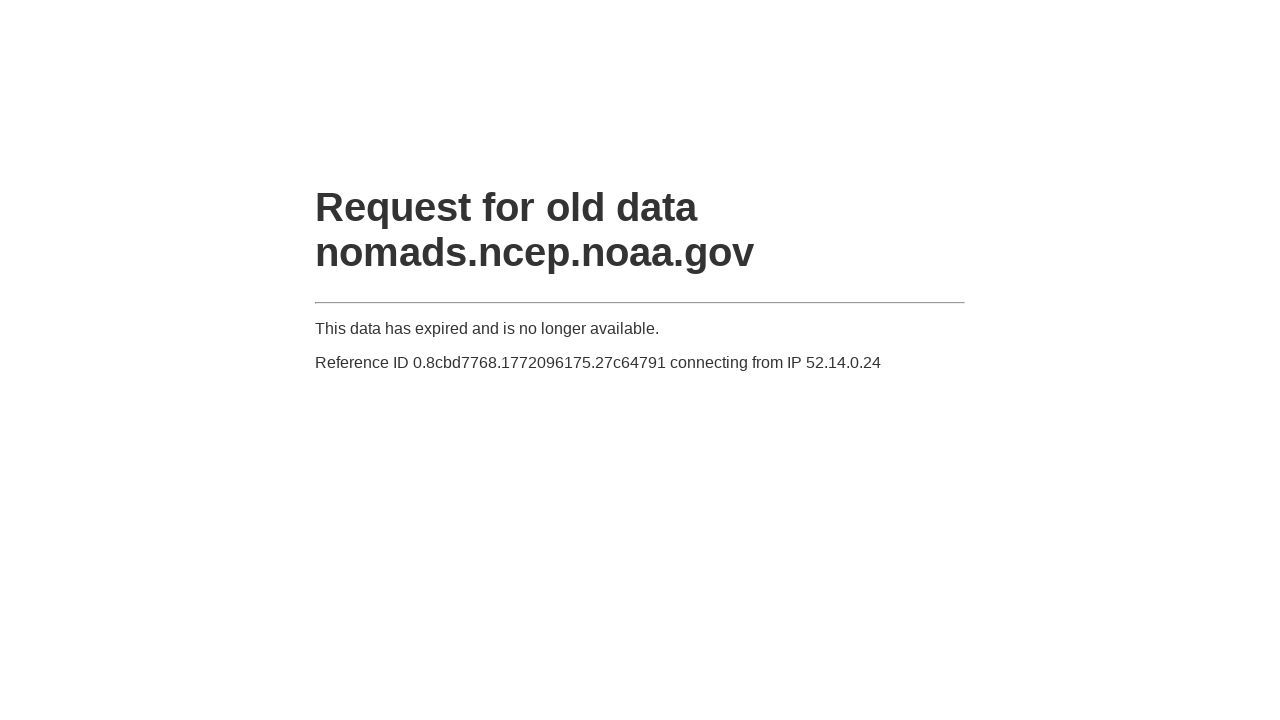

Waited 500ms for download to initiate
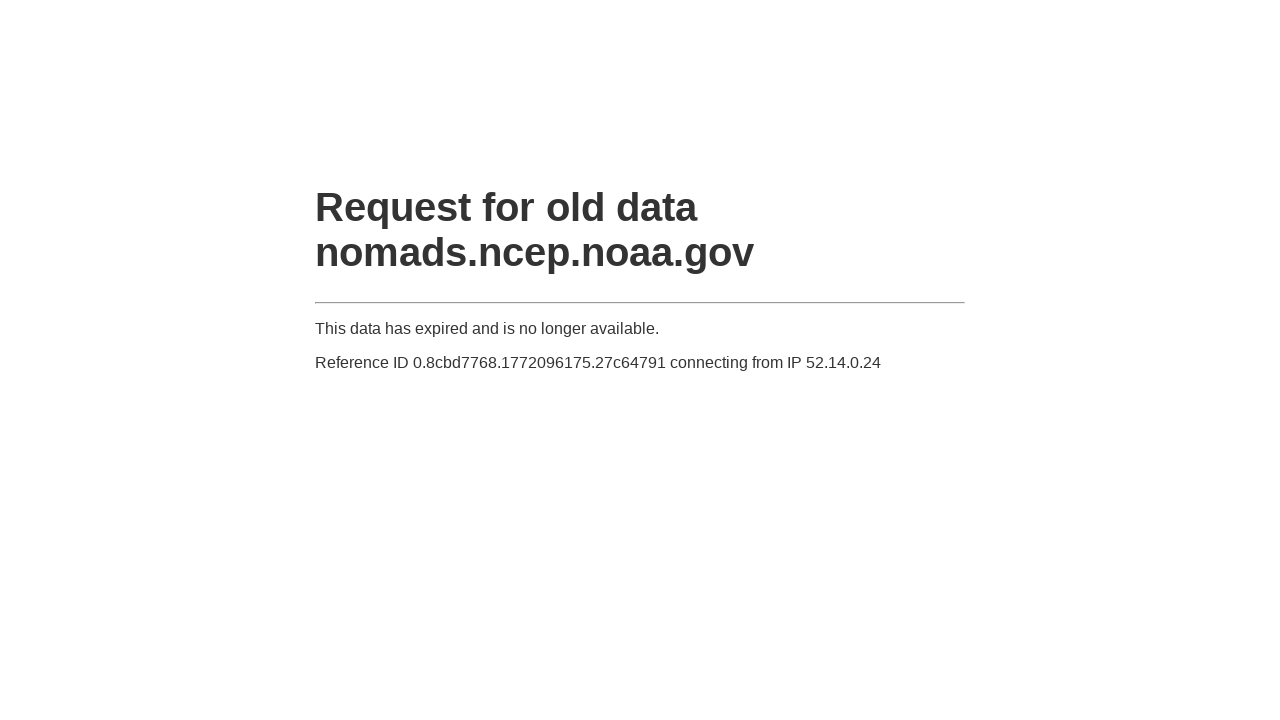

Navigated to GFS data download URL for forecast hour 008, time period 06Z on 20230815
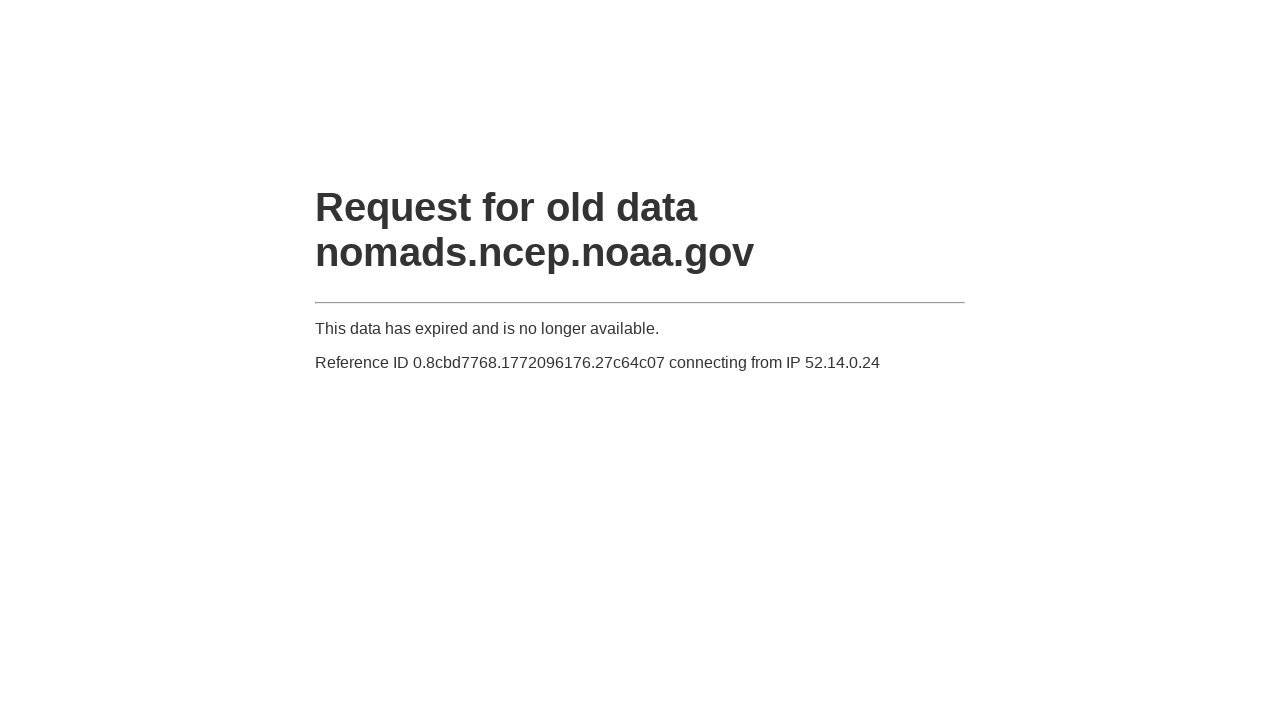

Waited 500ms for download to initiate
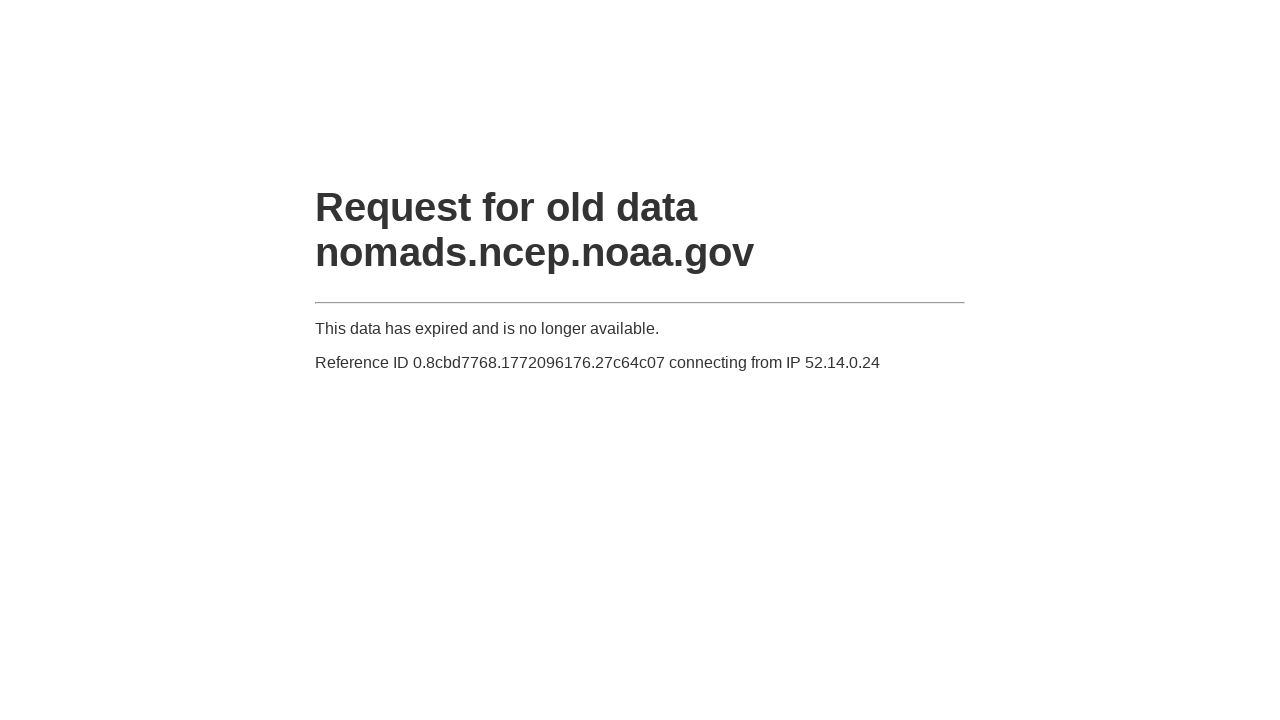

Navigated to GFS data download URL for forecast hour 008, time period 12Z on 20230815
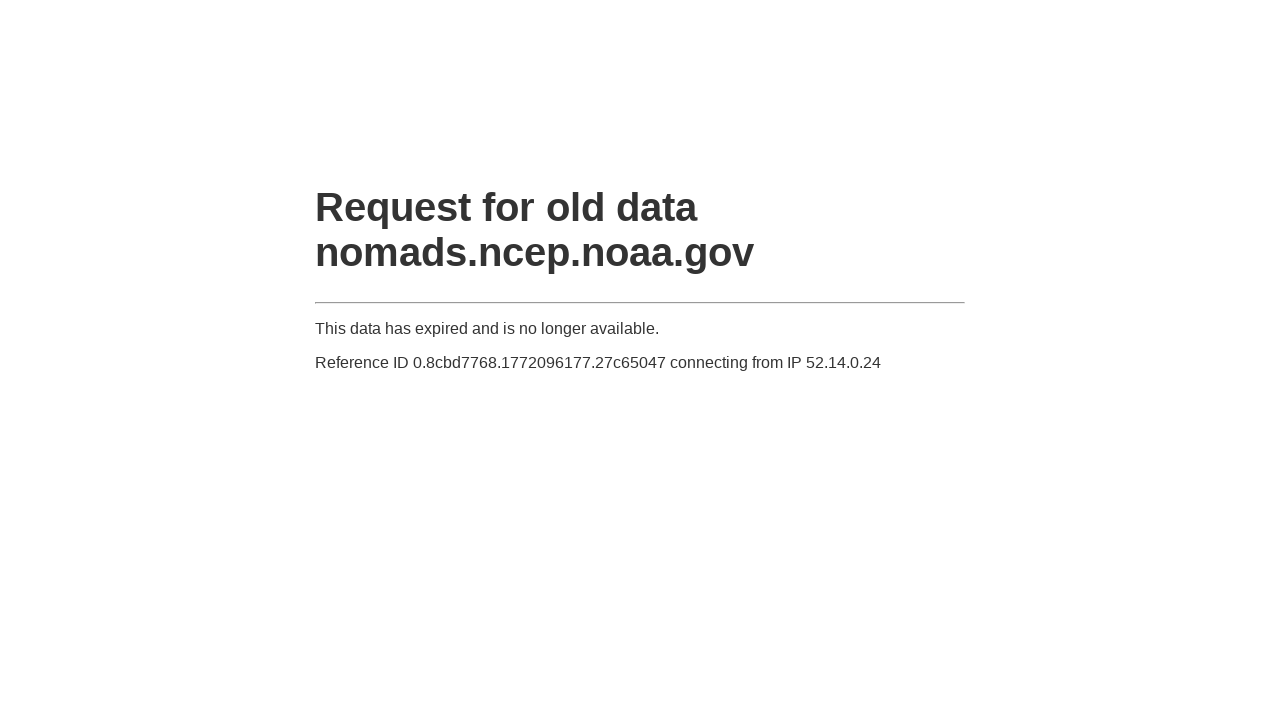

Waited 500ms for download to initiate
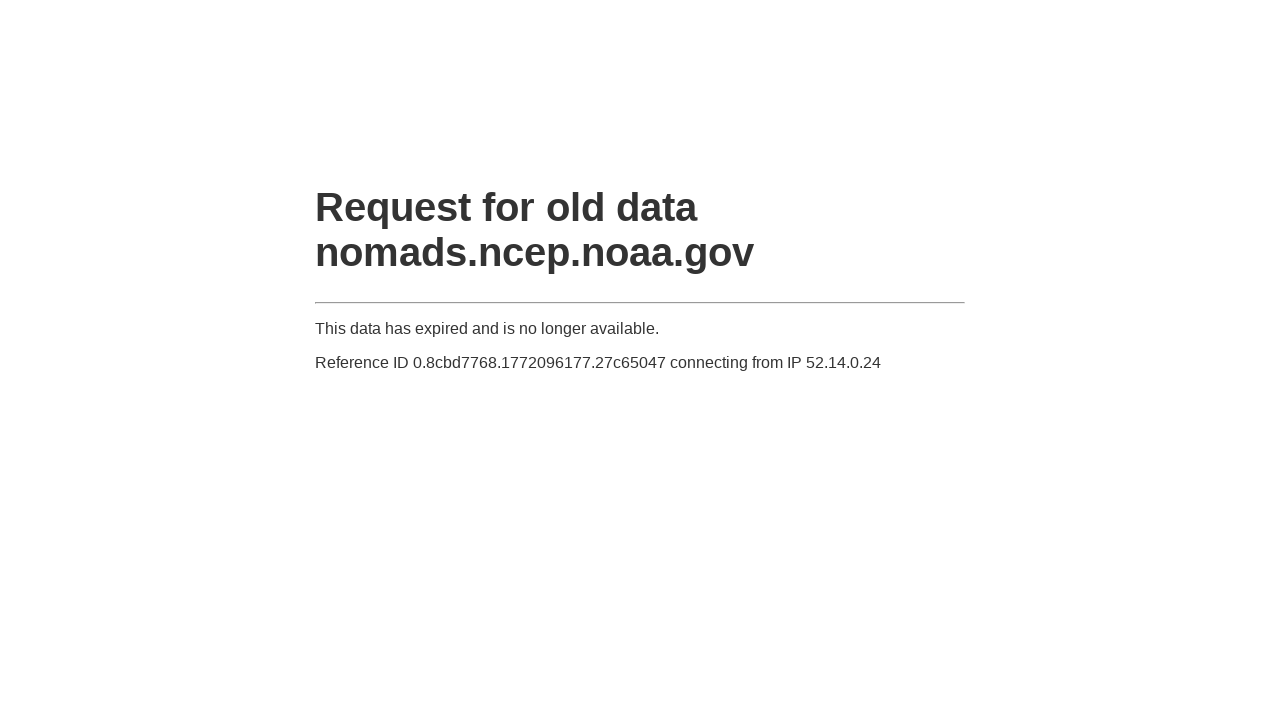

Navigated to GFS data download URL for forecast hour 008, time period 18Z on 20230815
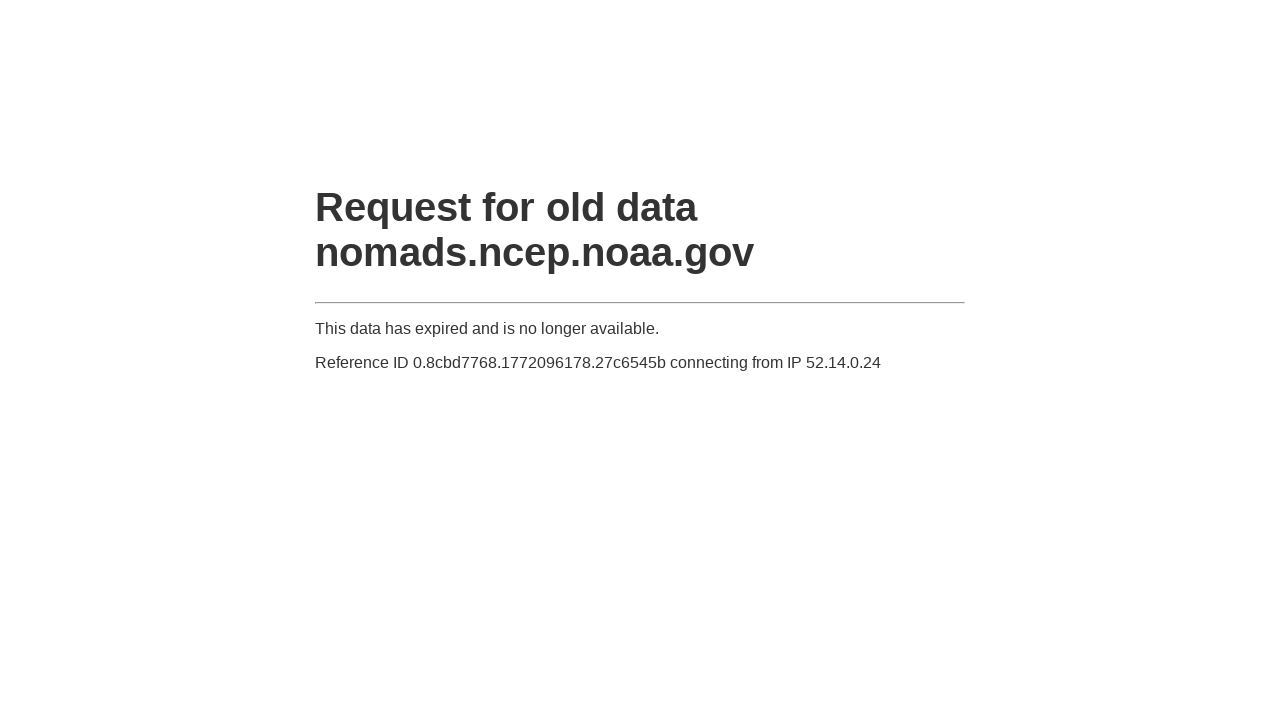

Waited 500ms for download to initiate
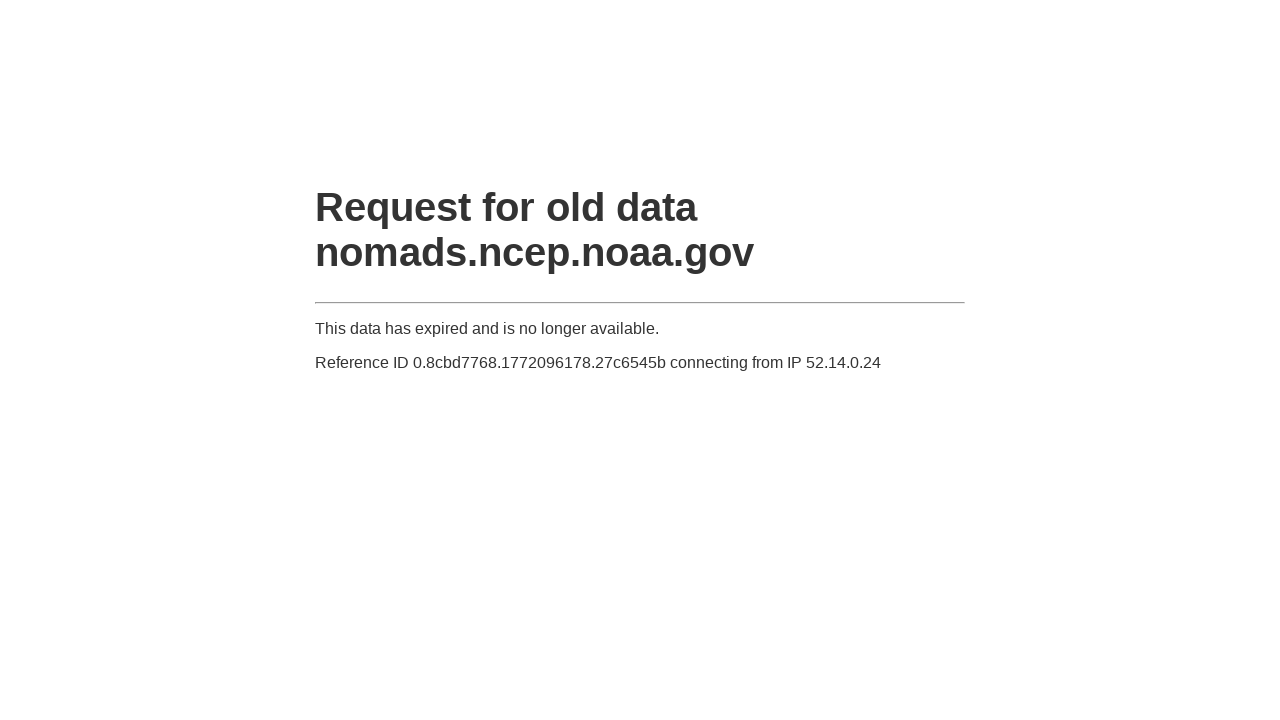

Navigated to GFS data download URL for forecast hour 009, time period 00Z on 20230815
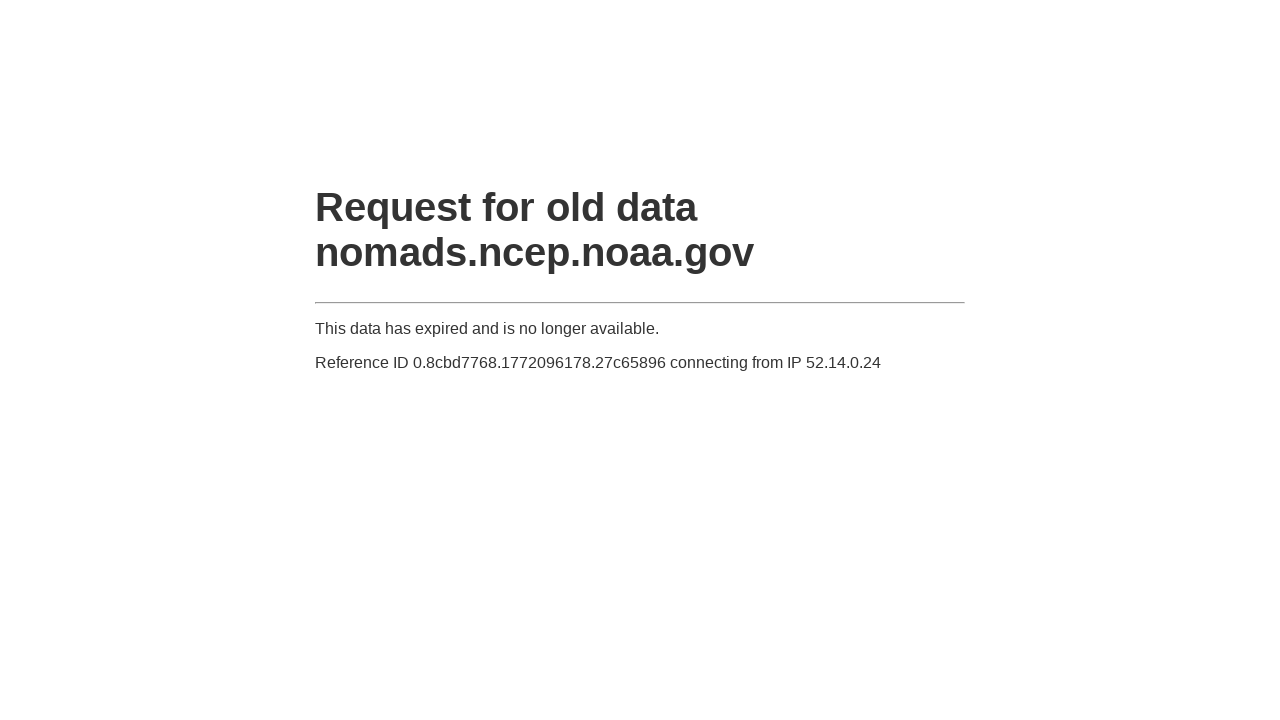

Waited 500ms for download to initiate
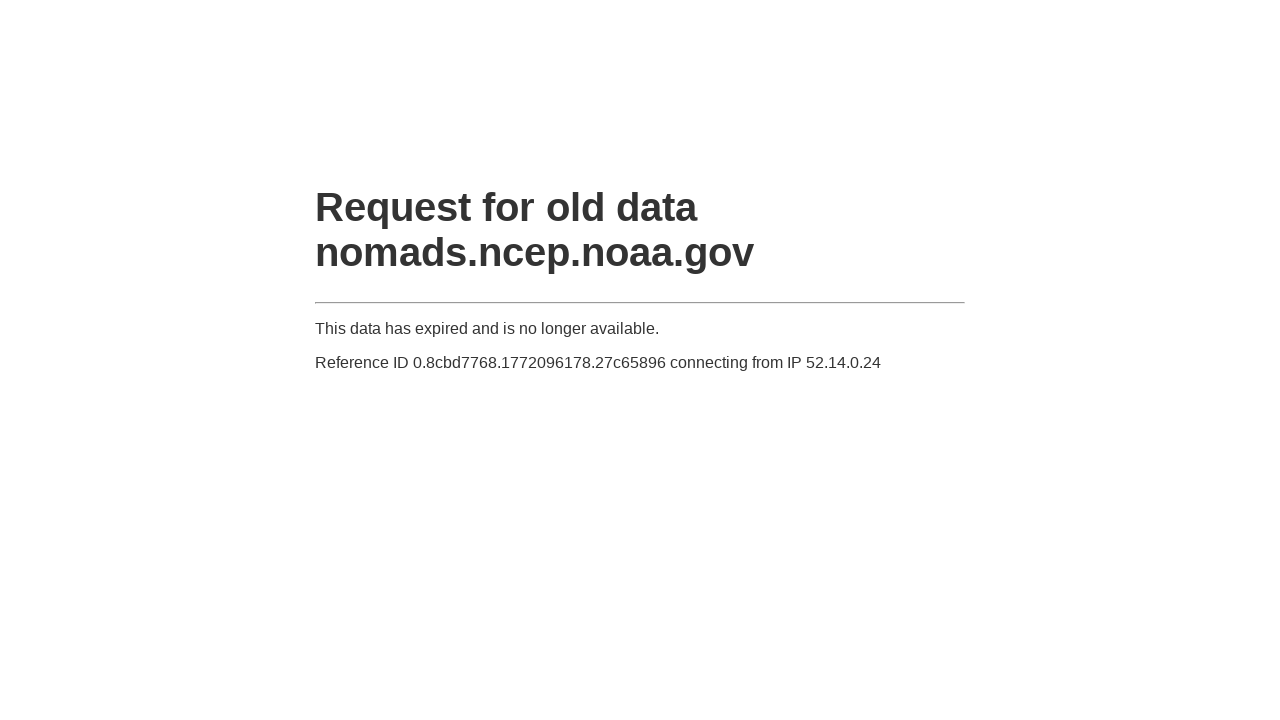

Navigated to GFS data download URL for forecast hour 009, time period 06Z on 20230815
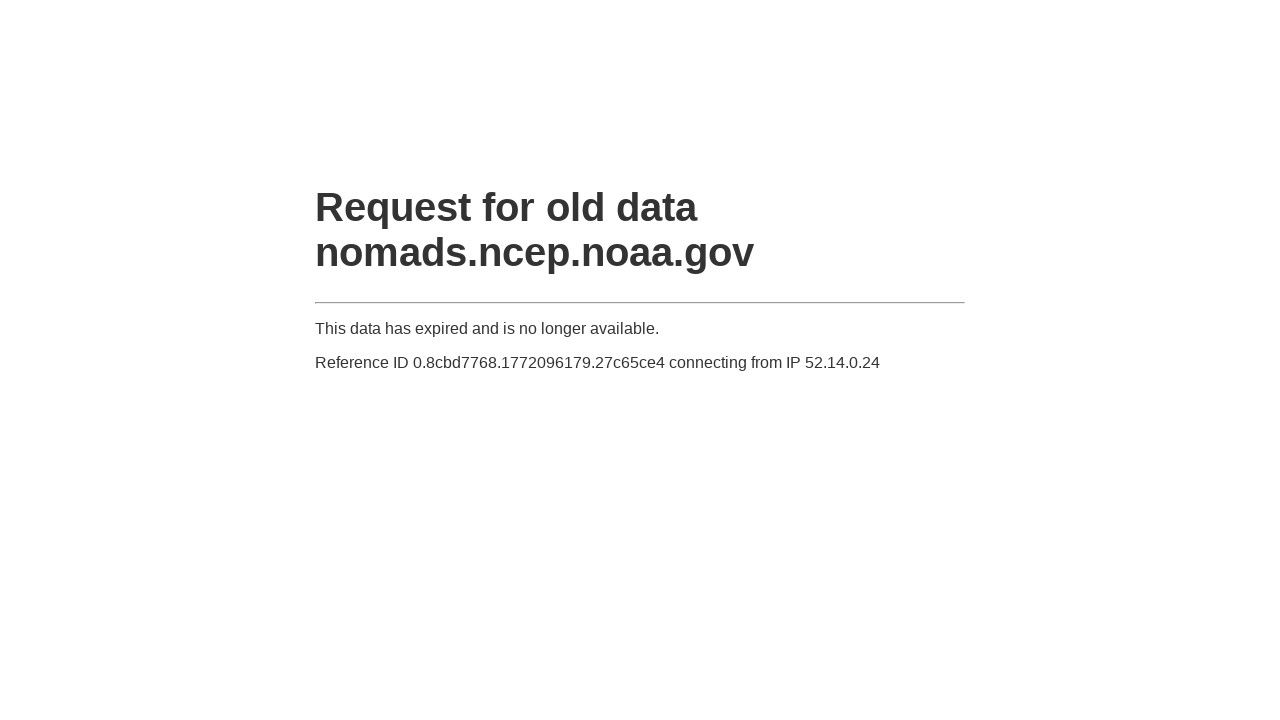

Waited 500ms for download to initiate
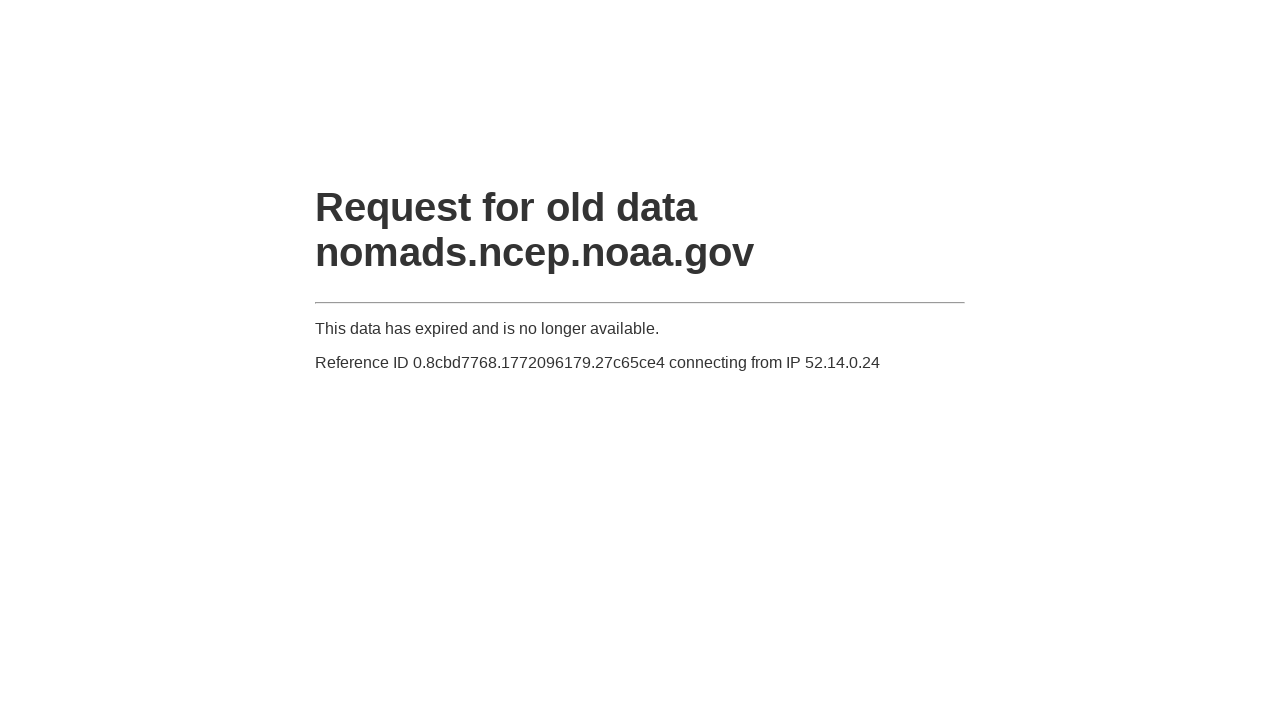

Navigated to GFS data download URL for forecast hour 009, time period 12Z on 20230815
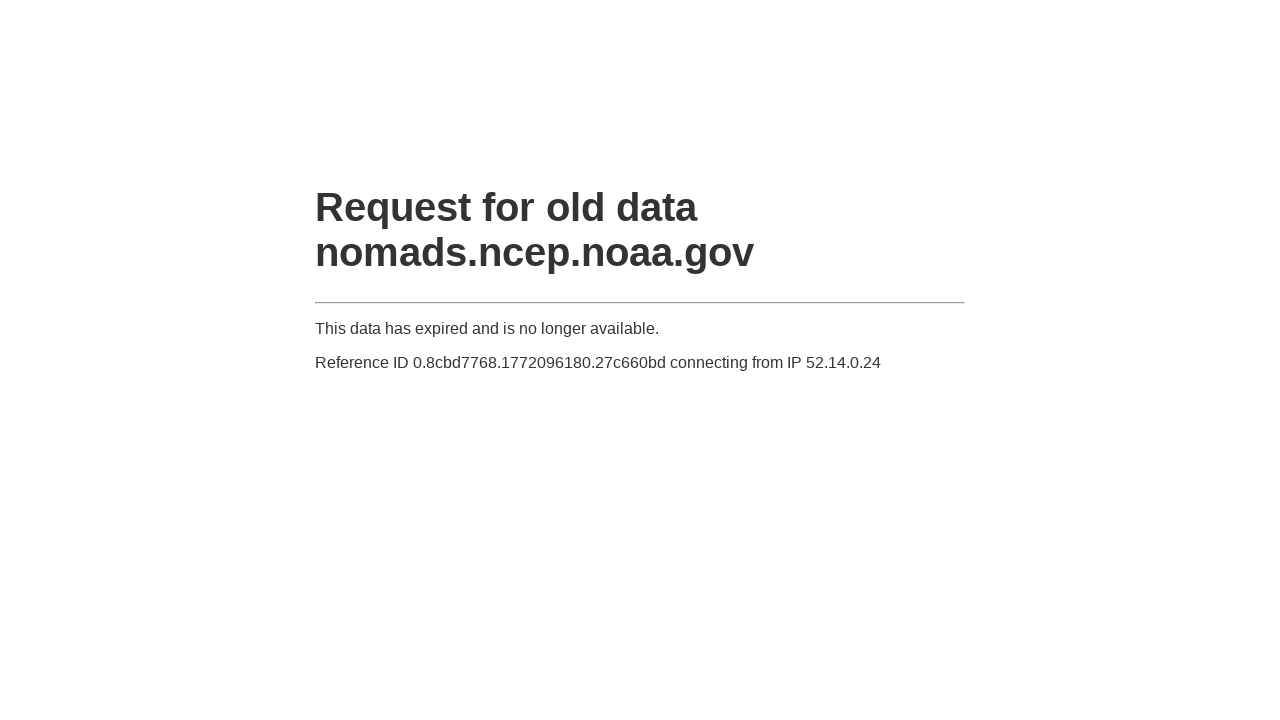

Waited 500ms for download to initiate
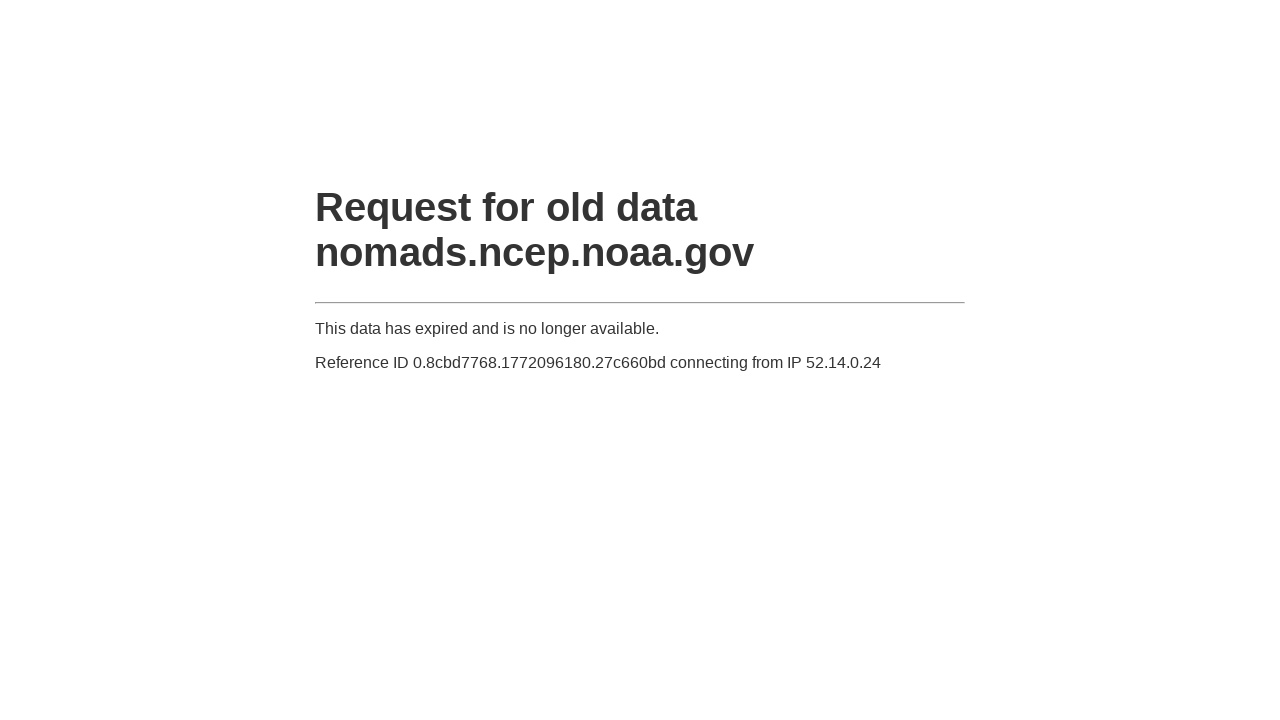

Navigated to GFS data download URL for forecast hour 009, time period 18Z on 20230815
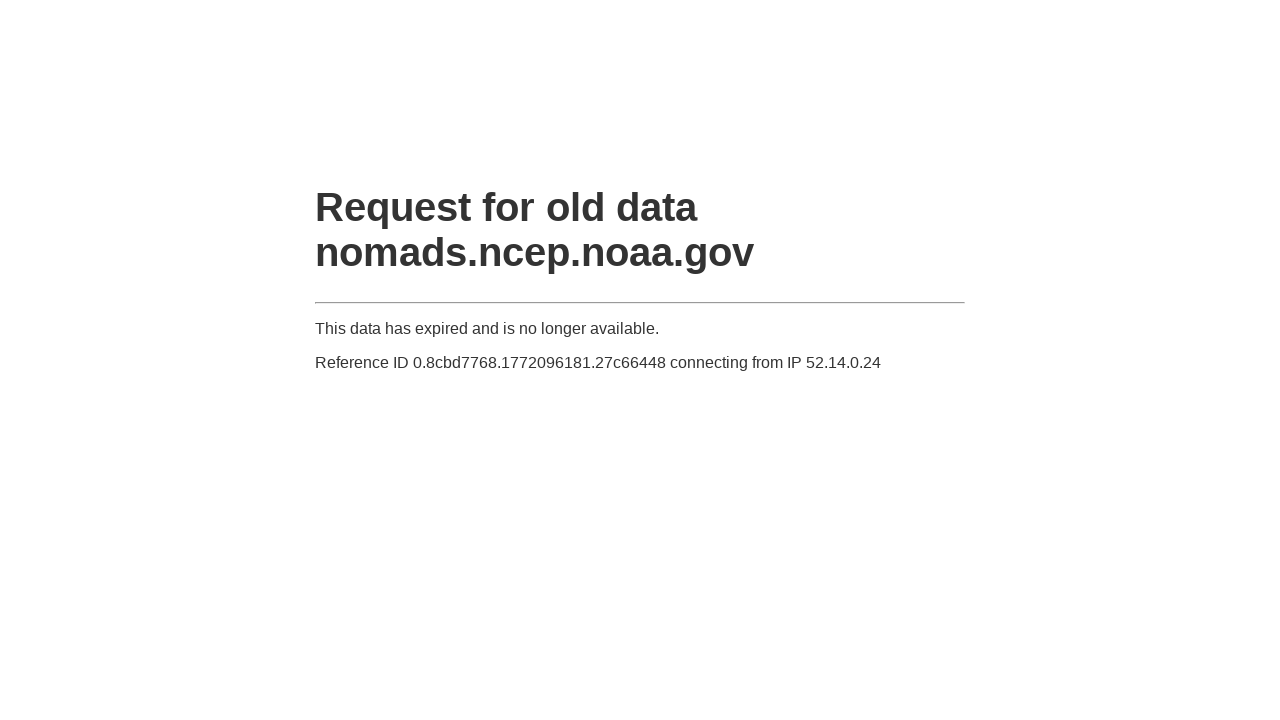

Waited 500ms for download to initiate
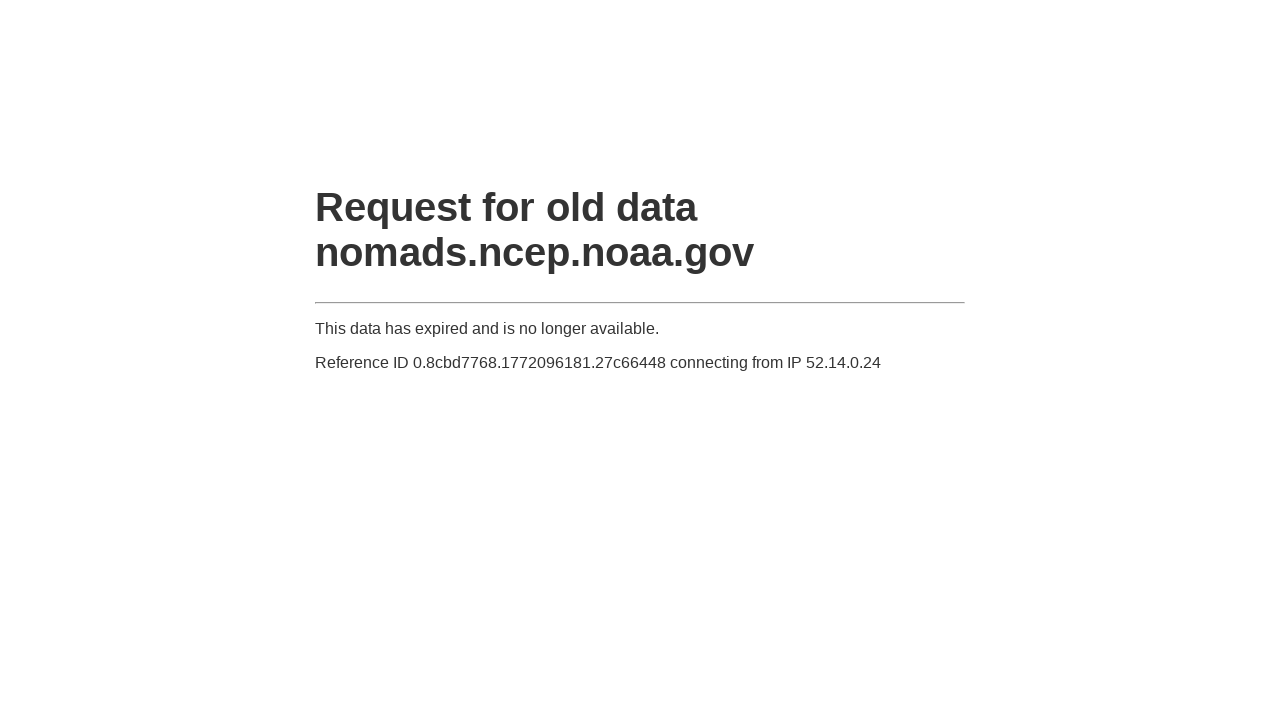

Navigated to GFS data download URL for forecast hour 010, time period 00Z on 20230815
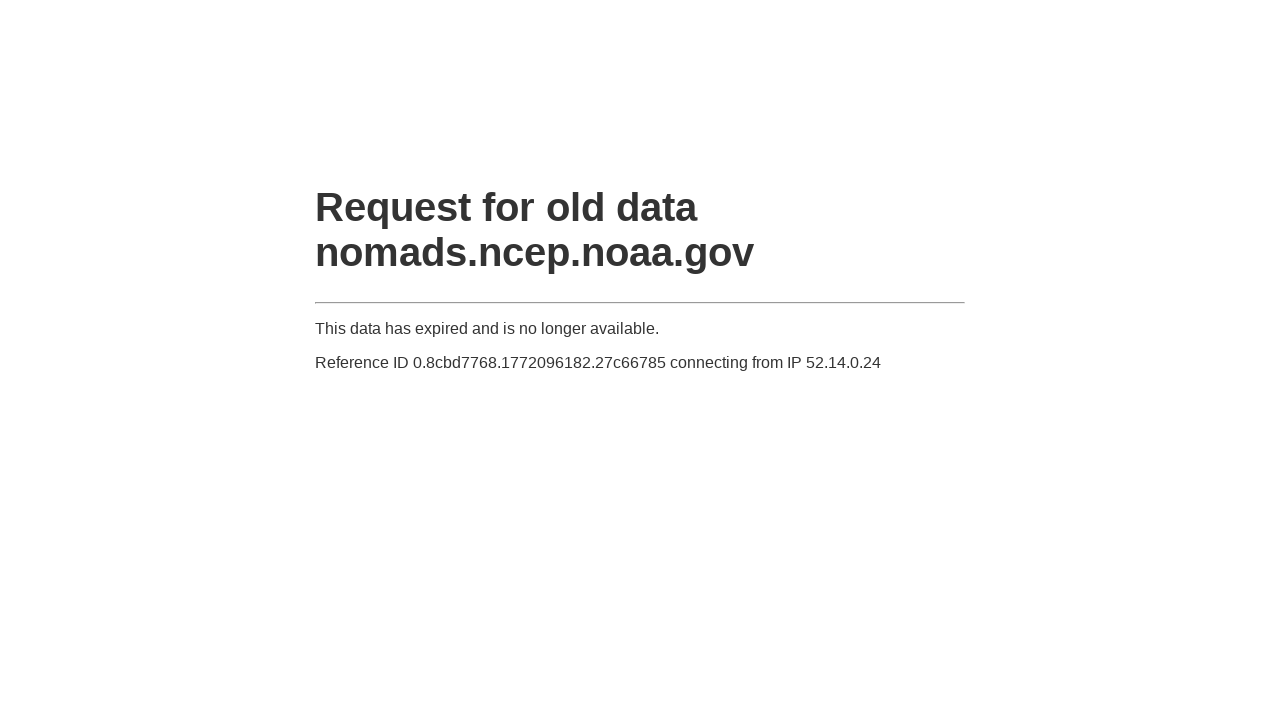

Waited 500ms for download to initiate
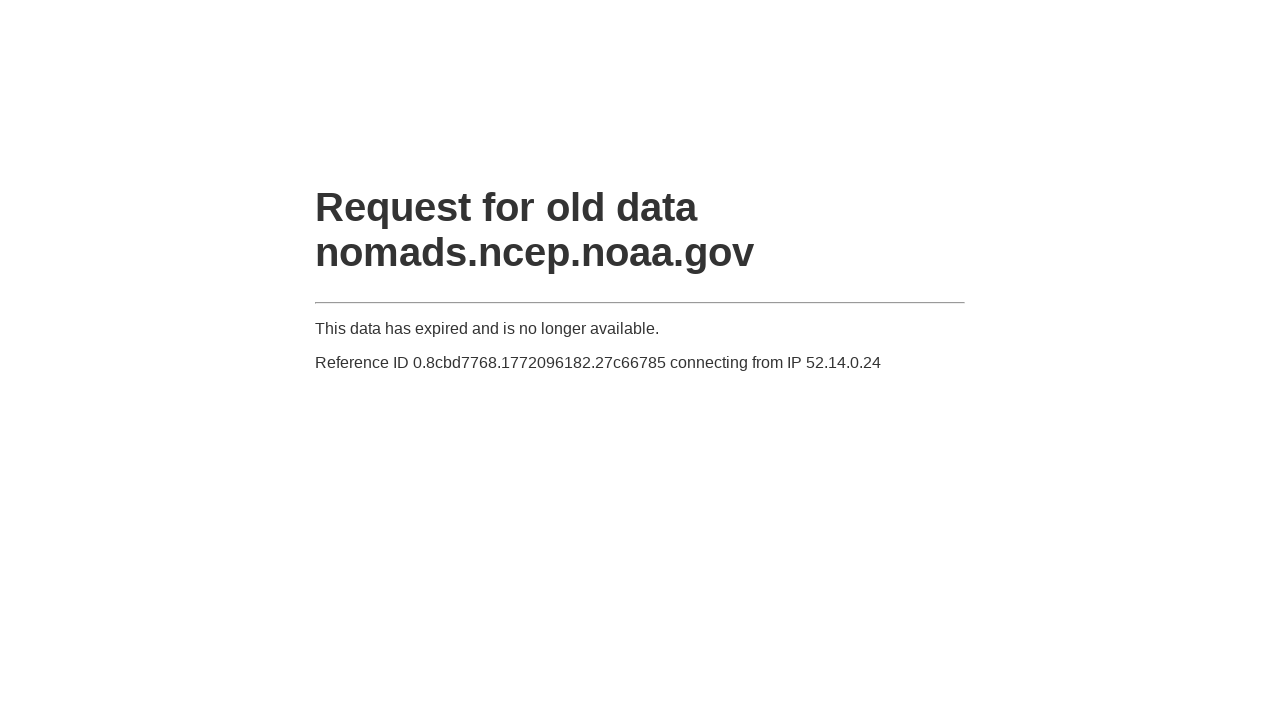

Navigated to GFS data download URL for forecast hour 010, time period 06Z on 20230815
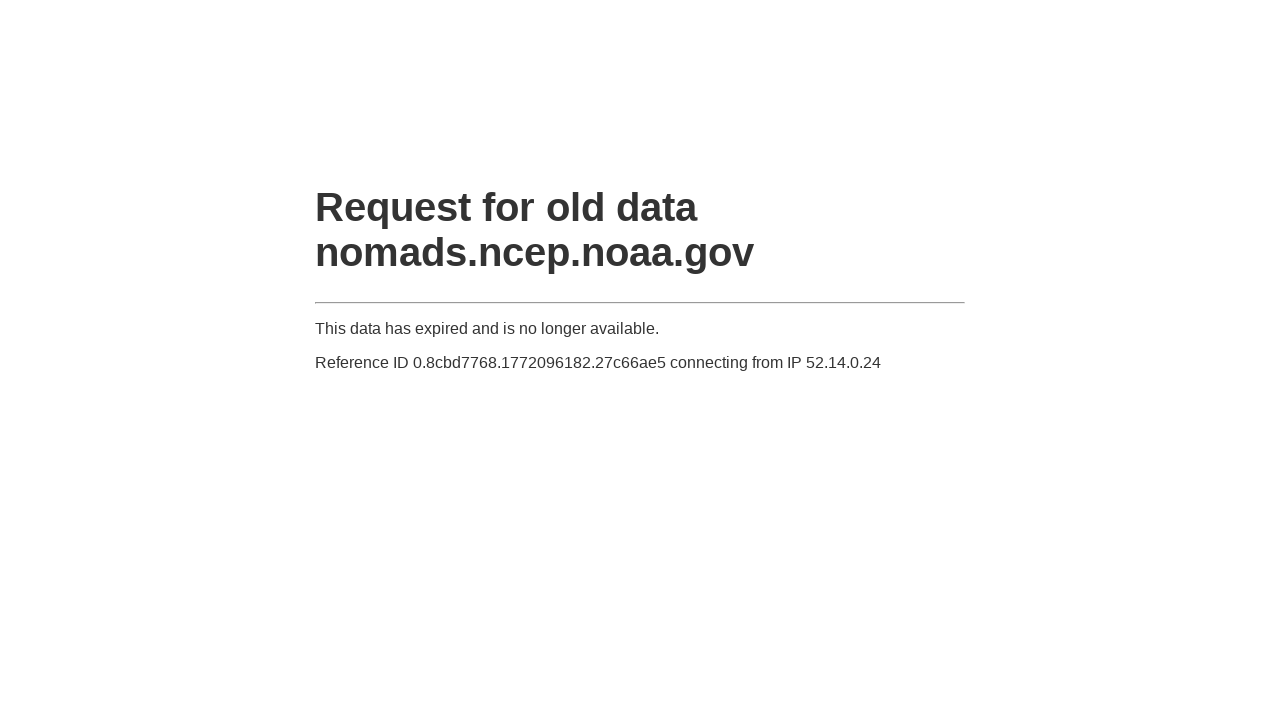

Waited 500ms for download to initiate
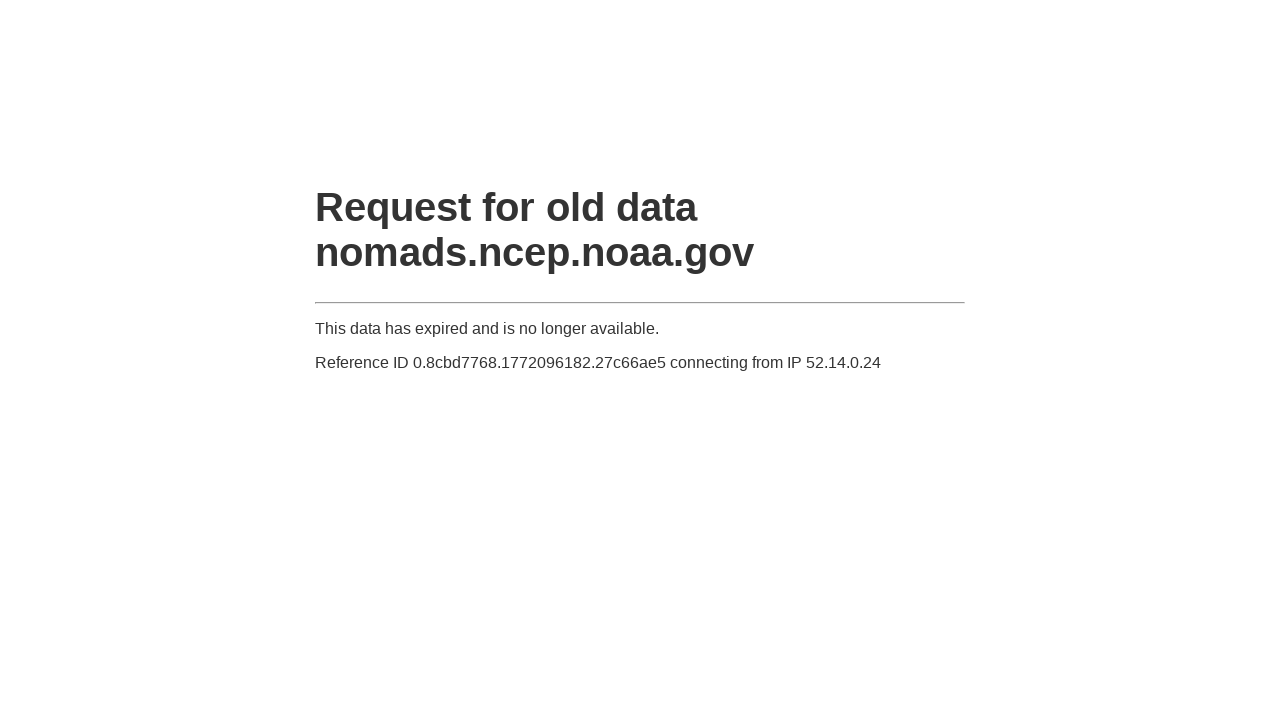

Navigated to GFS data download URL for forecast hour 010, time period 12Z on 20230815
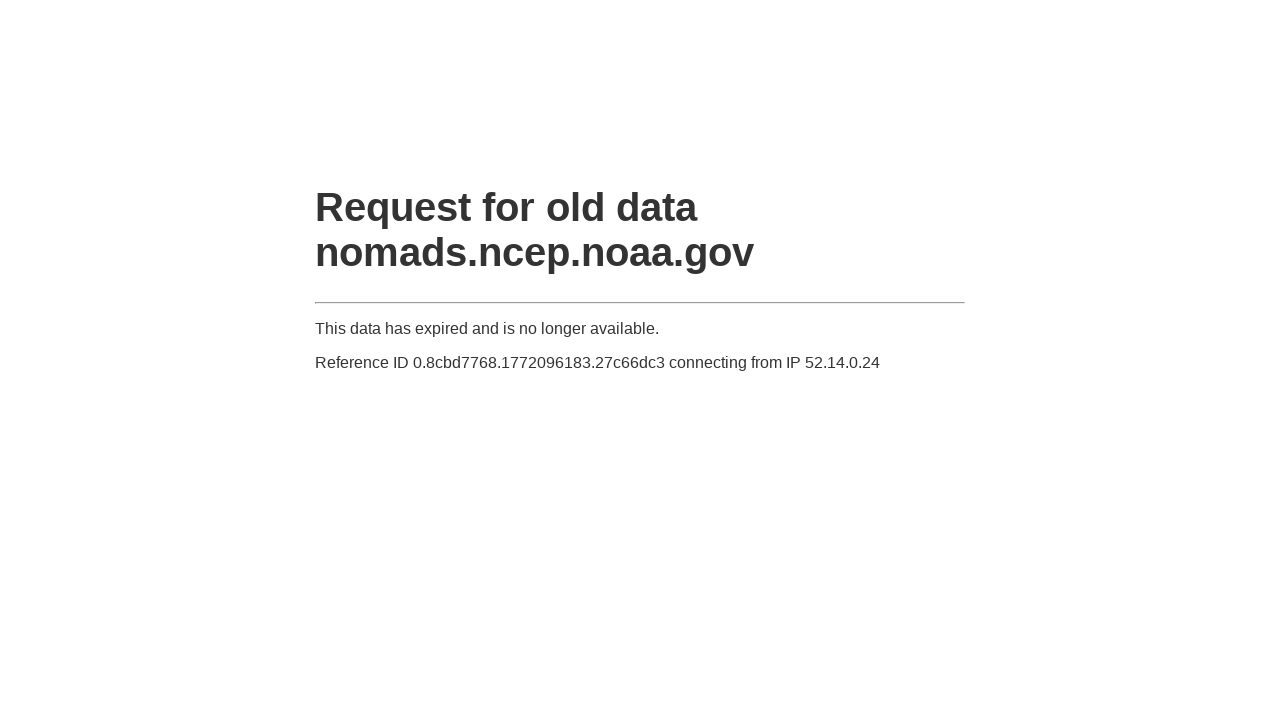

Waited 500ms for download to initiate
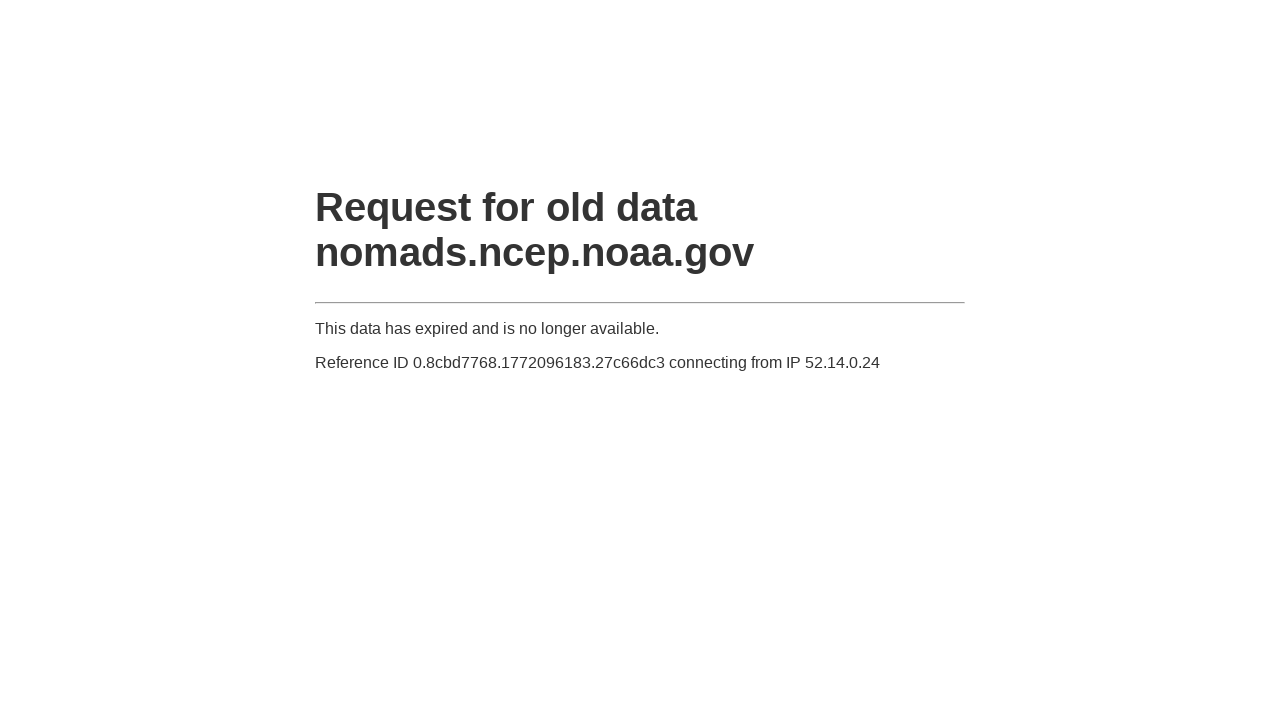

Navigated to GFS data download URL for forecast hour 010, time period 18Z on 20230815
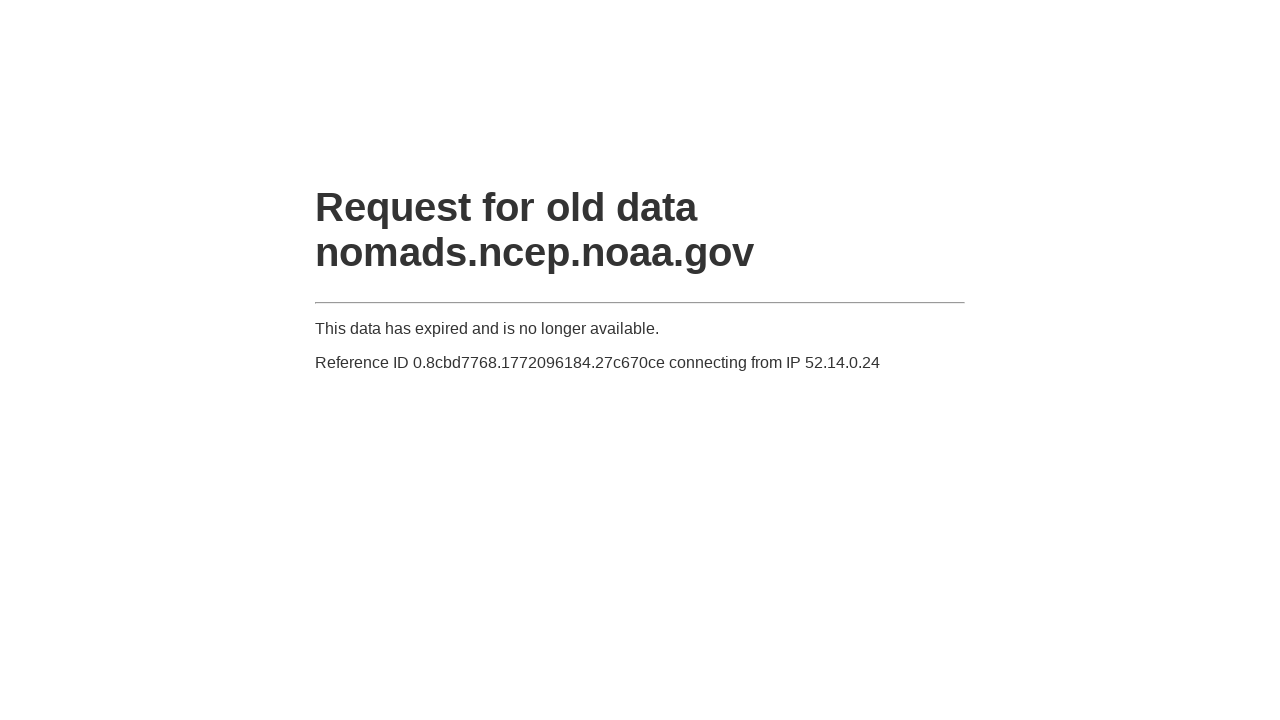

Waited 500ms for download to initiate
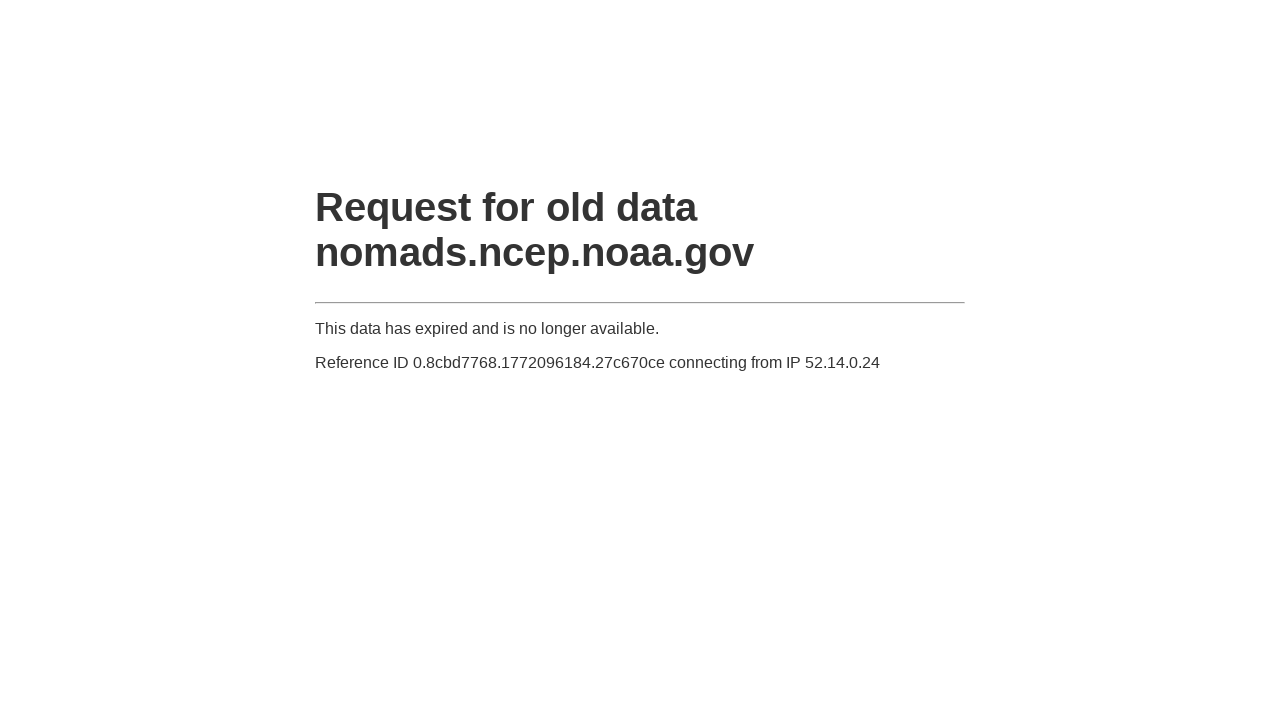

Navigated to GFS data download URL for forecast hour 011, time period 00Z on 20230815
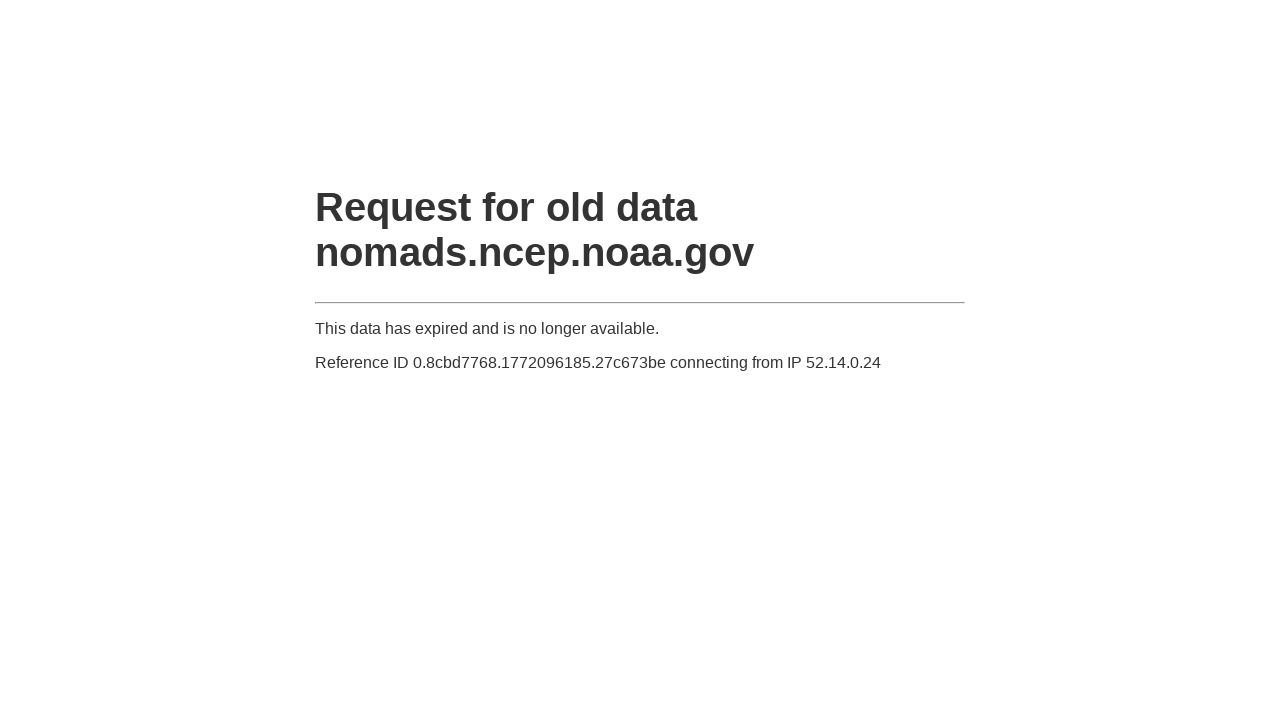

Waited 500ms for download to initiate
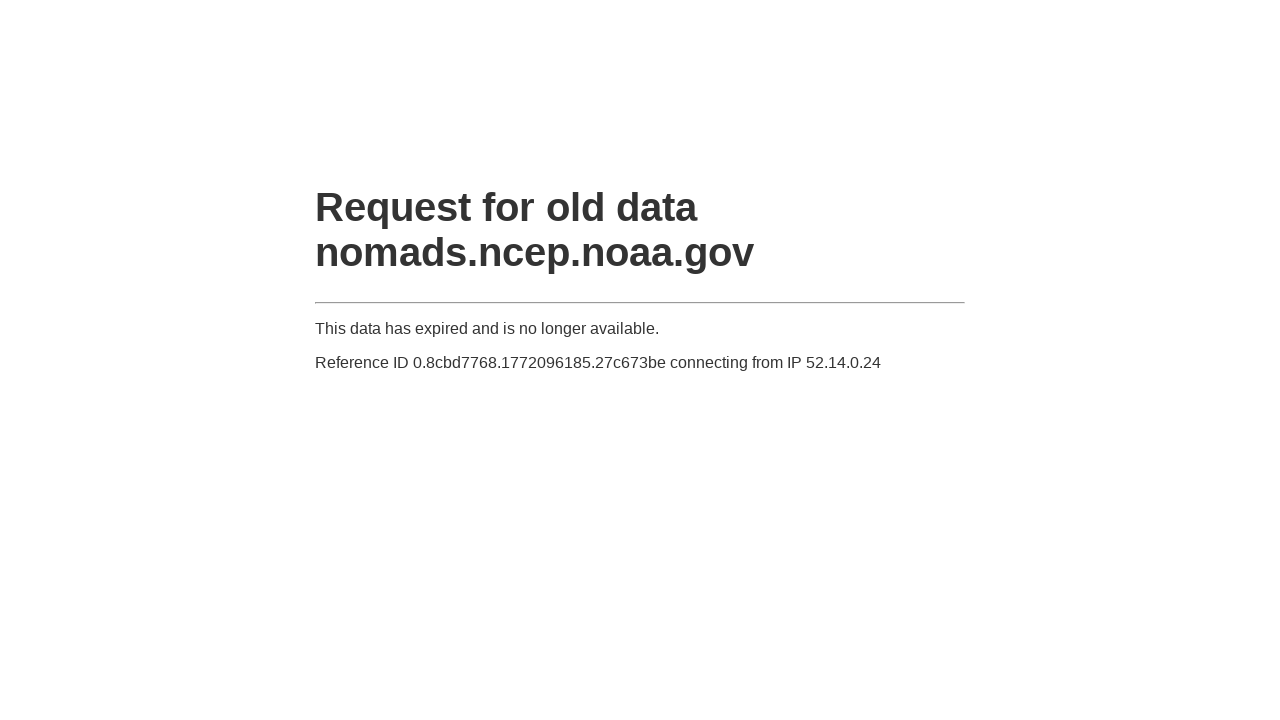

Navigated to GFS data download URL for forecast hour 011, time period 06Z on 20230815
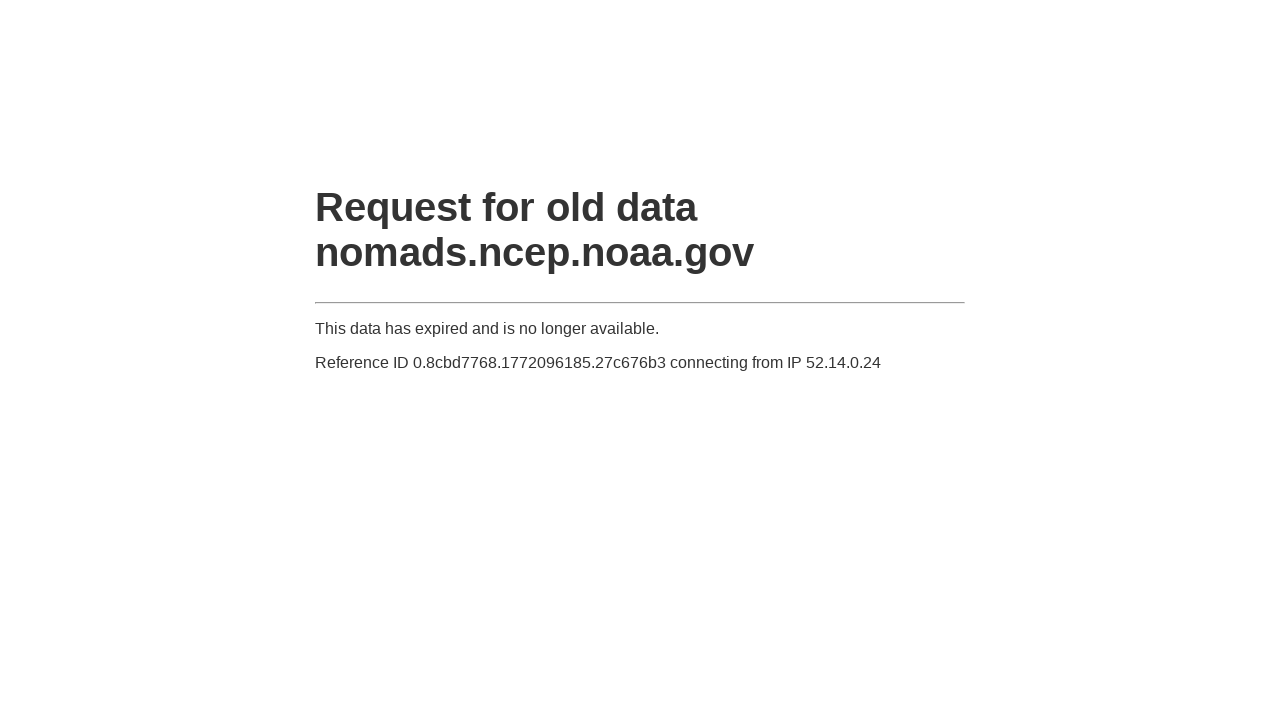

Waited 500ms for download to initiate
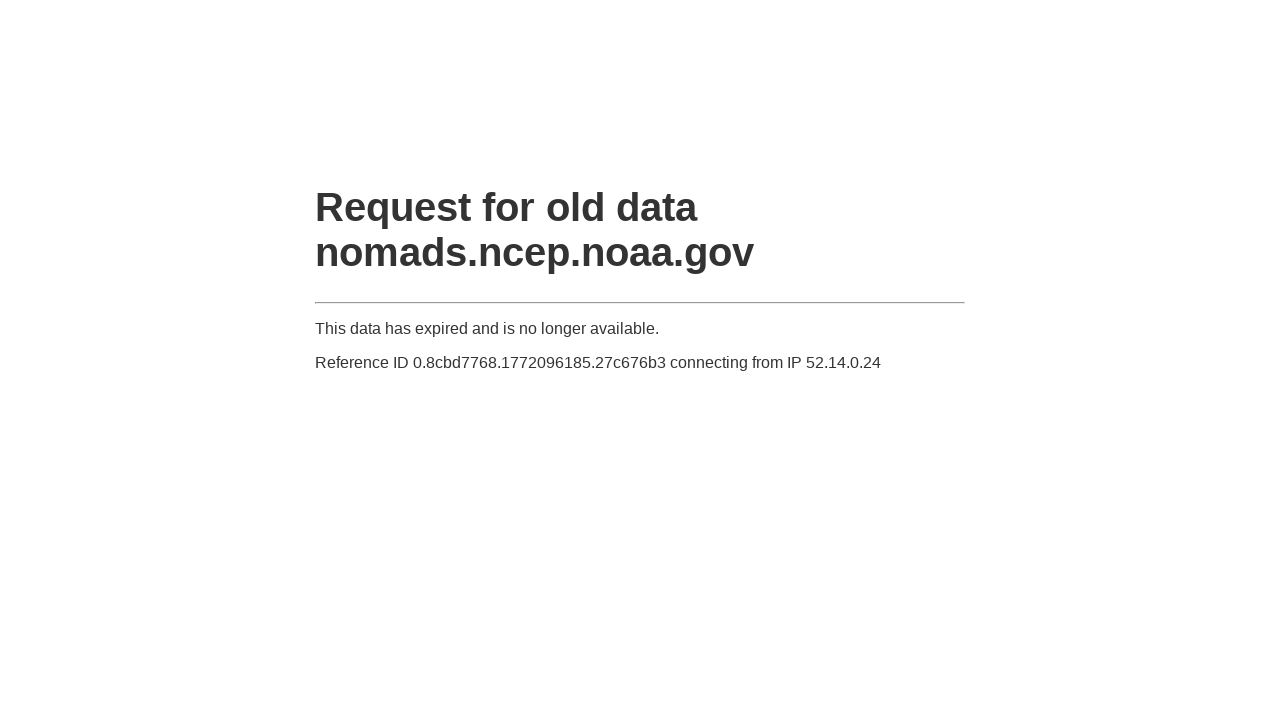

Navigated to GFS data download URL for forecast hour 011, time period 12Z on 20230815
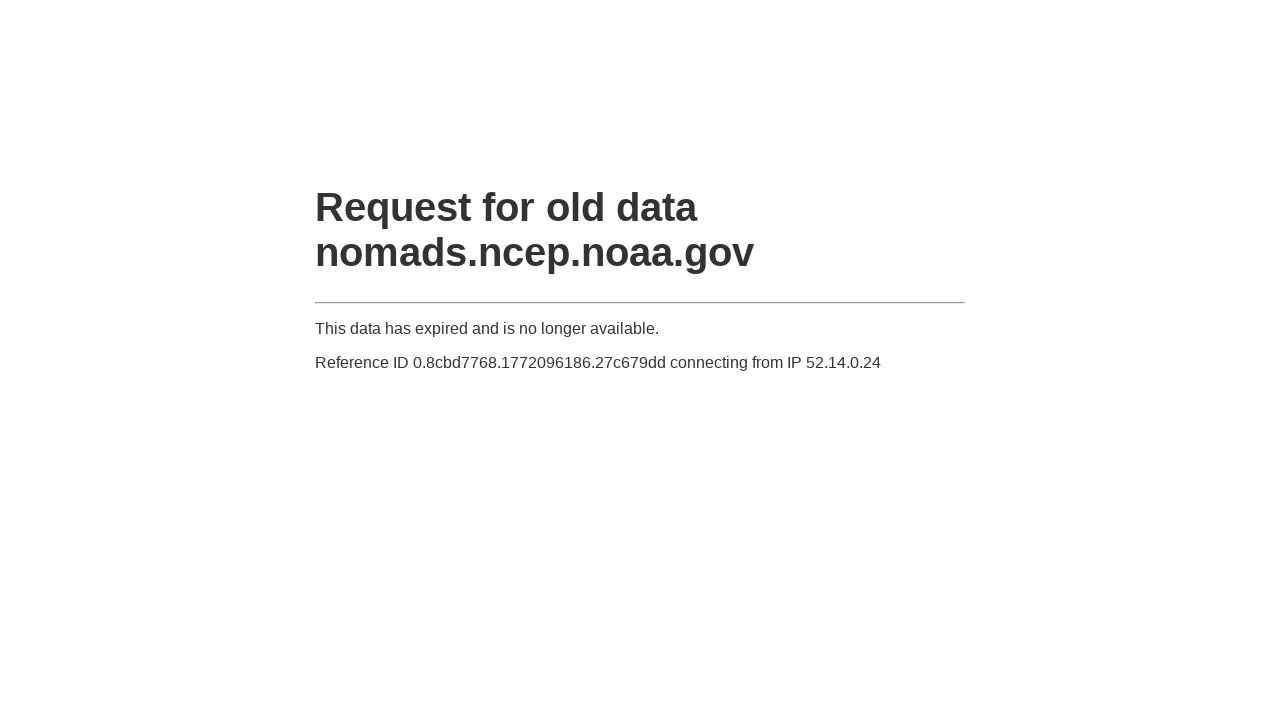

Waited 500ms for download to initiate
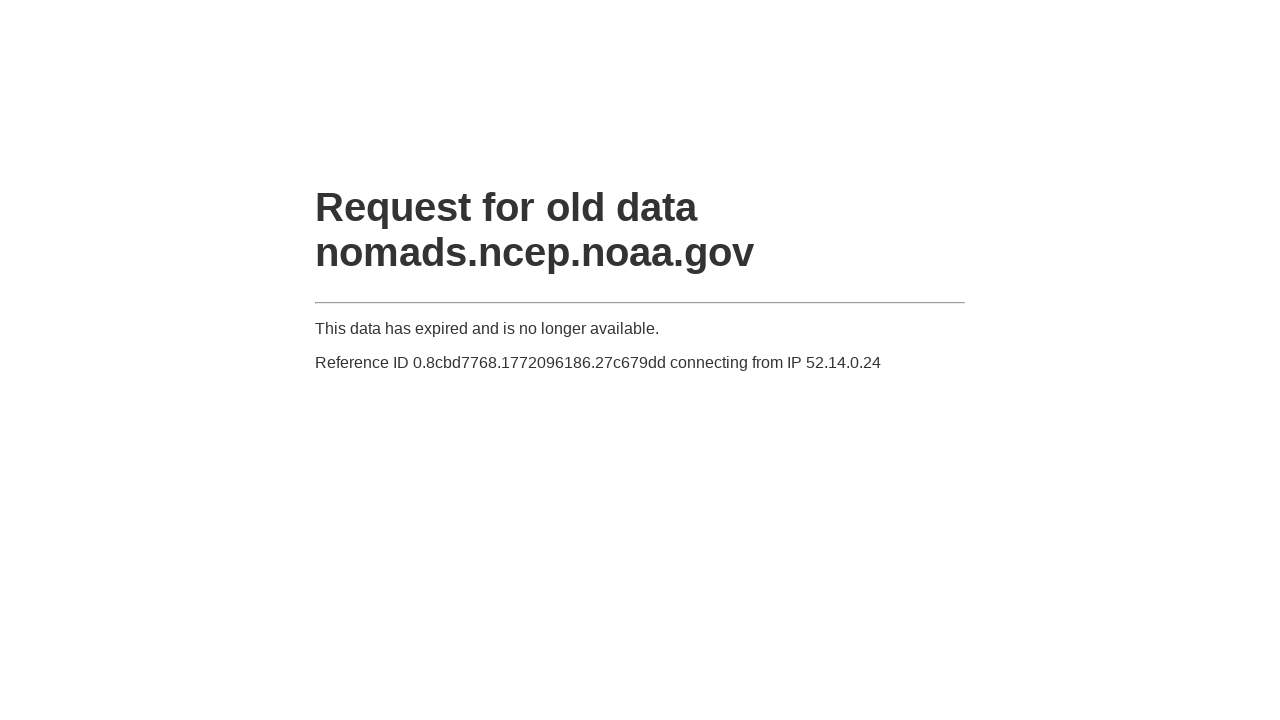

Navigated to GFS data download URL for forecast hour 011, time period 18Z on 20230815
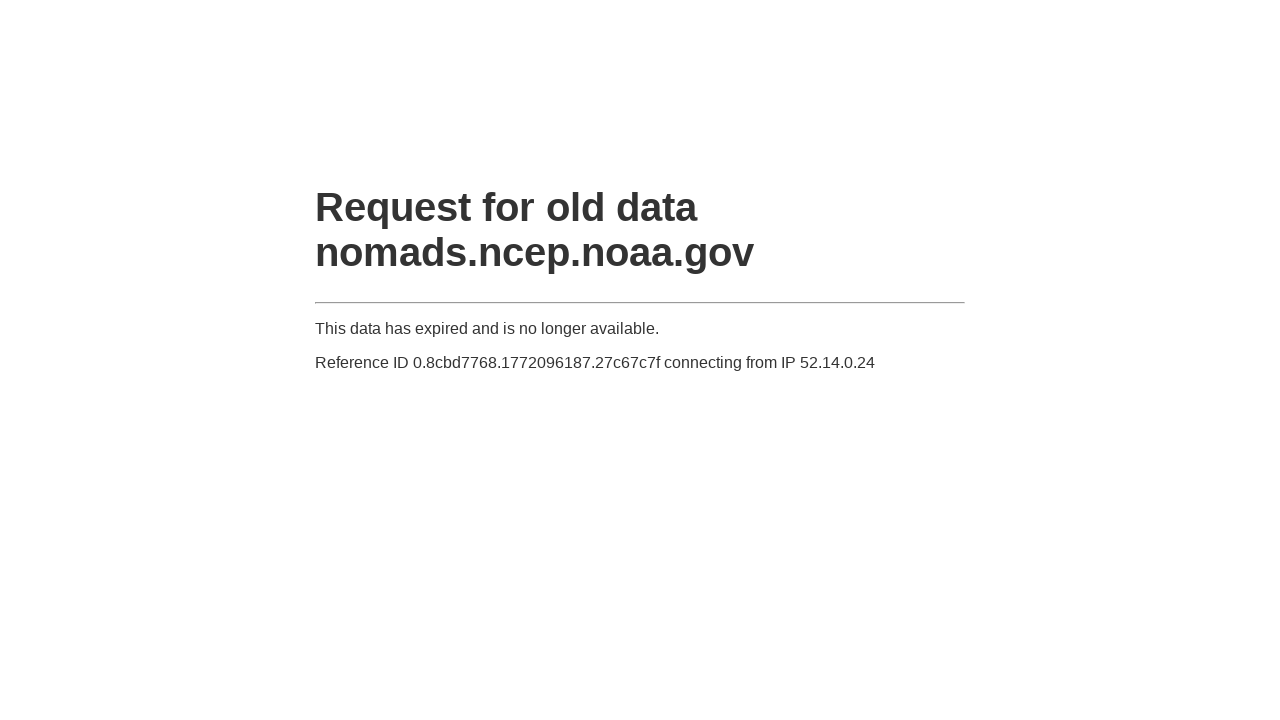

Waited 500ms for download to initiate
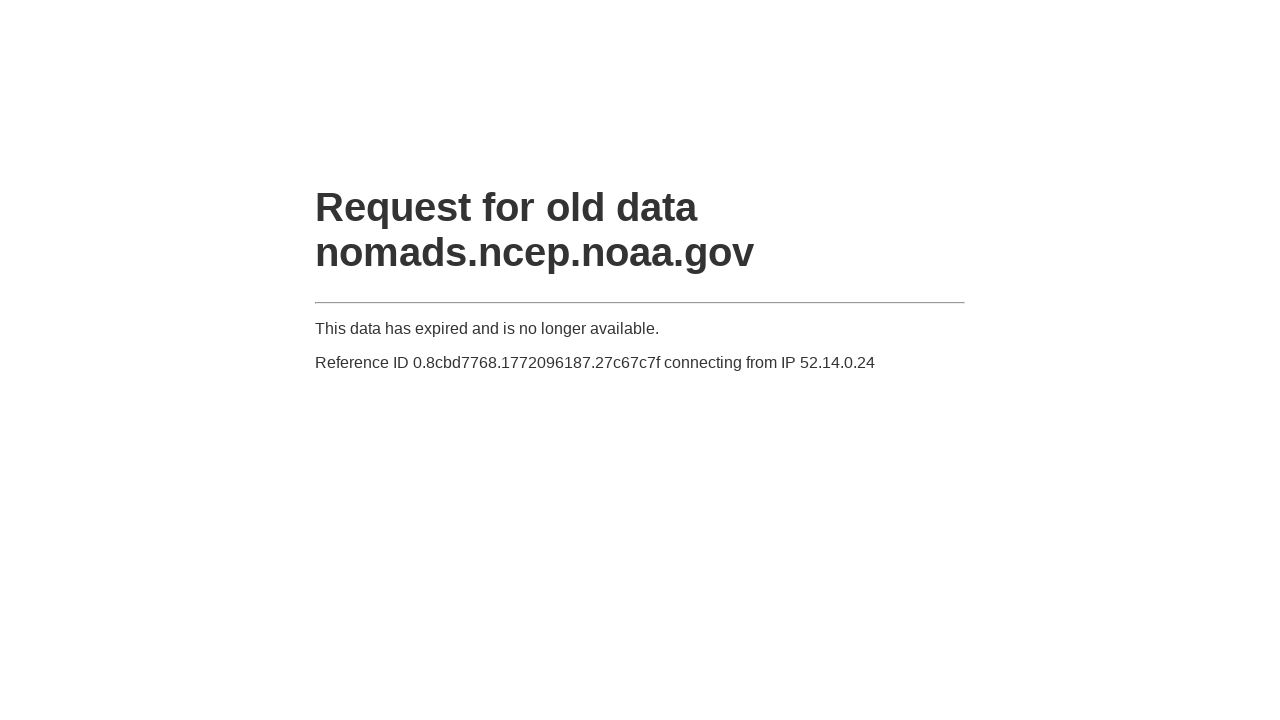

Navigated to GFS data download URL for forecast hour 012, time period 00Z on 20230815
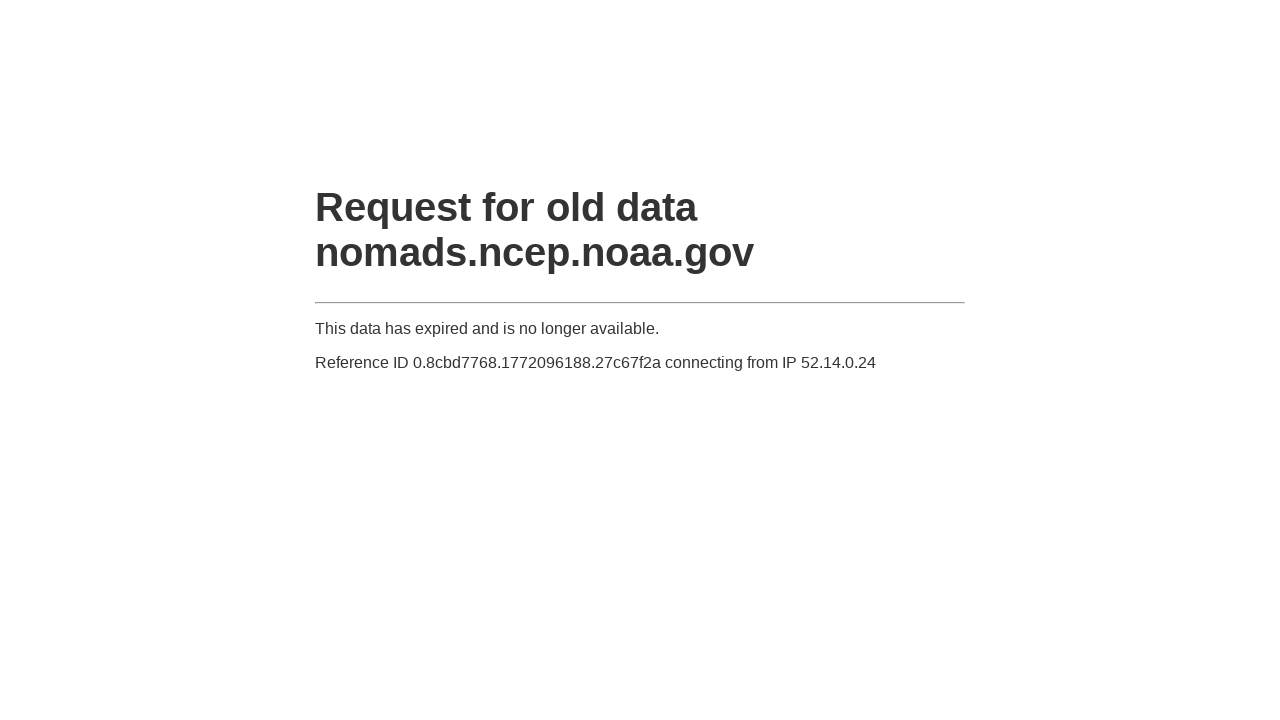

Waited 500ms for download to initiate
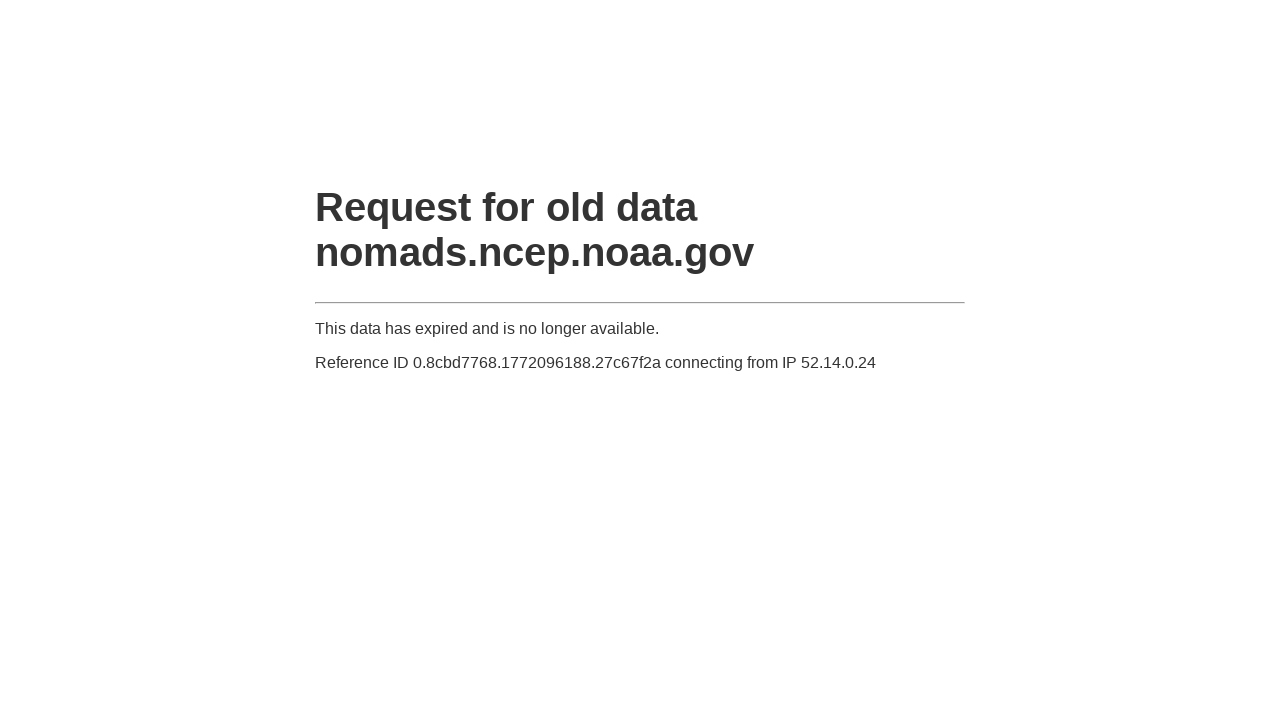

Navigated to GFS data download URL for forecast hour 012, time period 06Z on 20230815
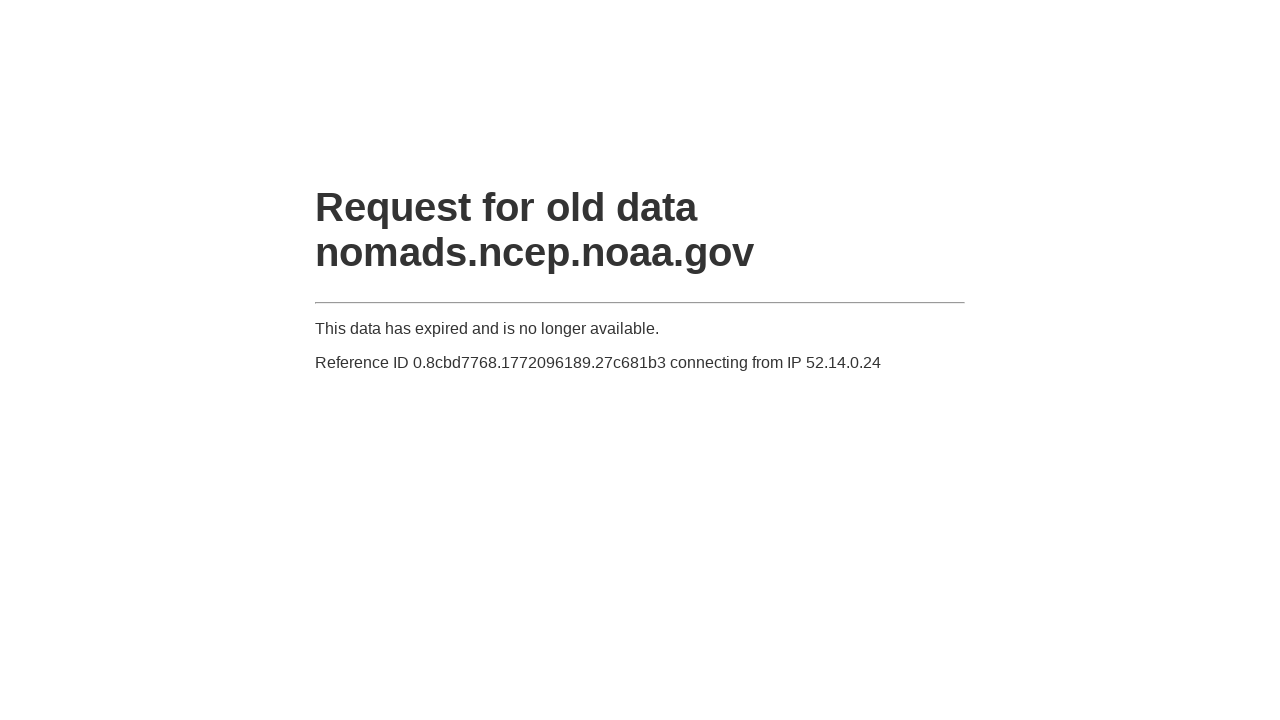

Waited 500ms for download to initiate
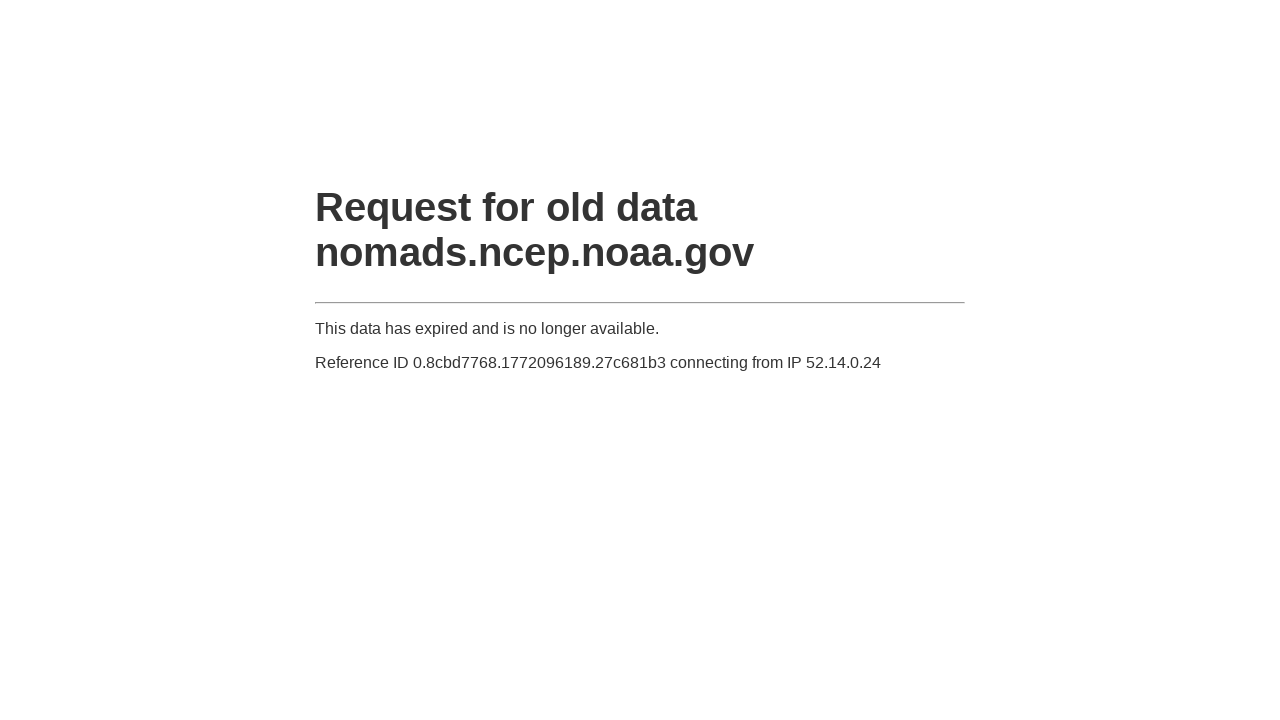

Navigated to GFS data download URL for forecast hour 012, time period 12Z on 20230815
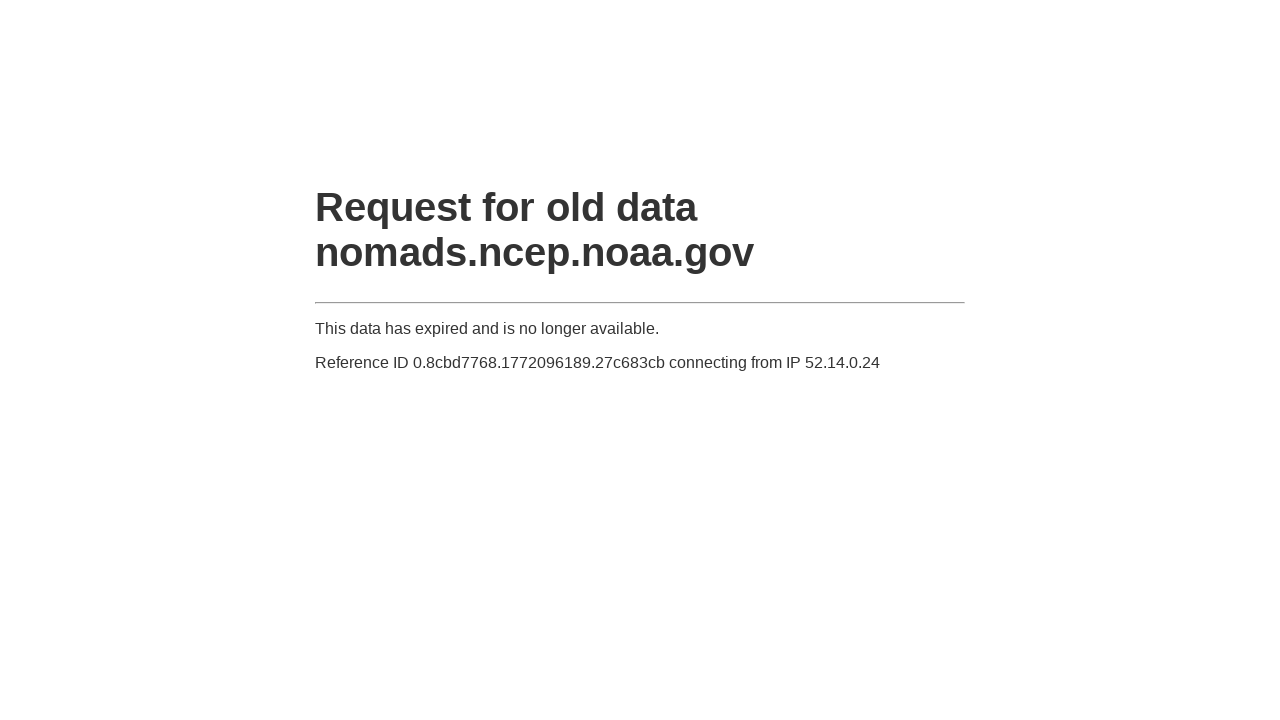

Waited 500ms for download to initiate
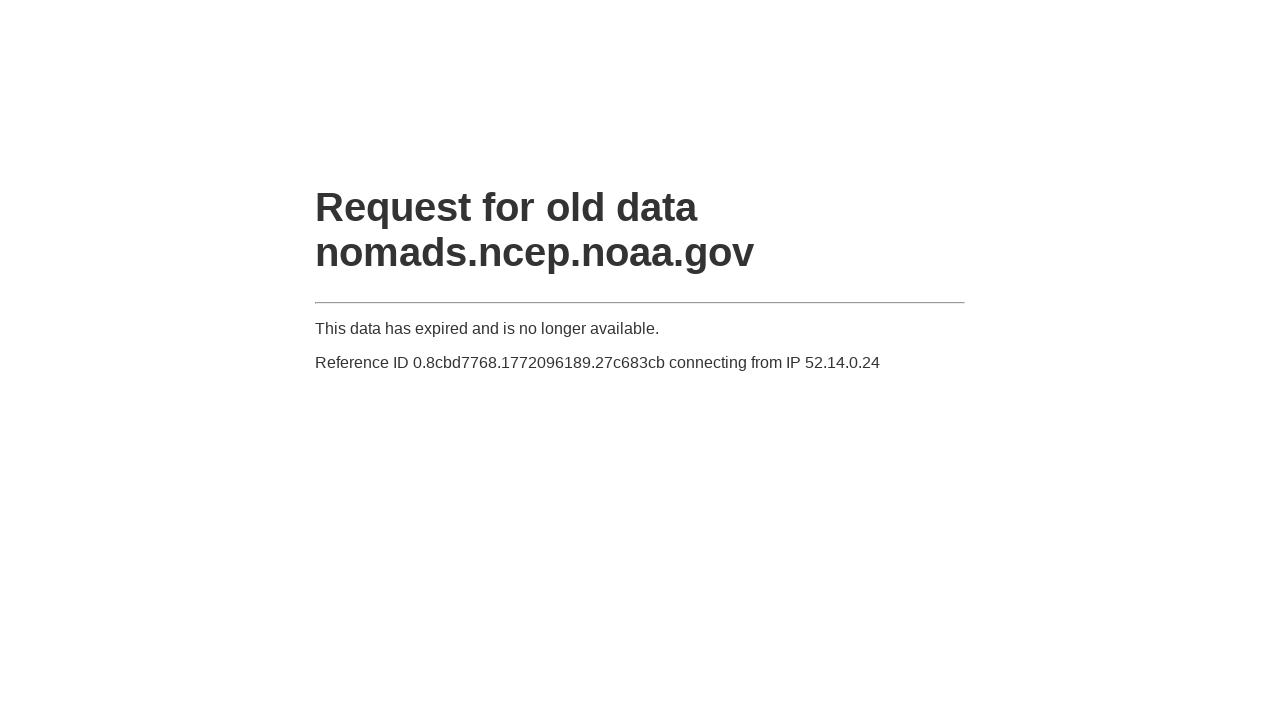

Navigated to GFS data download URL for forecast hour 012, time period 18Z on 20230815
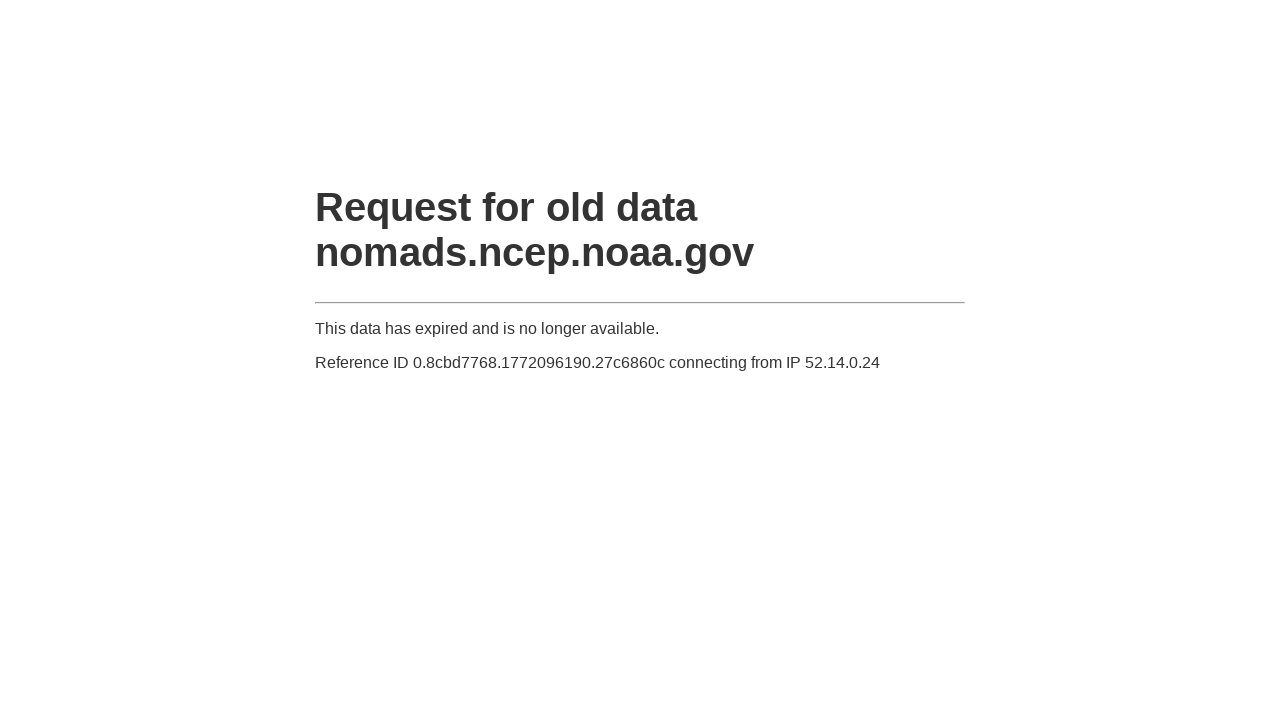

Waited 500ms for download to initiate
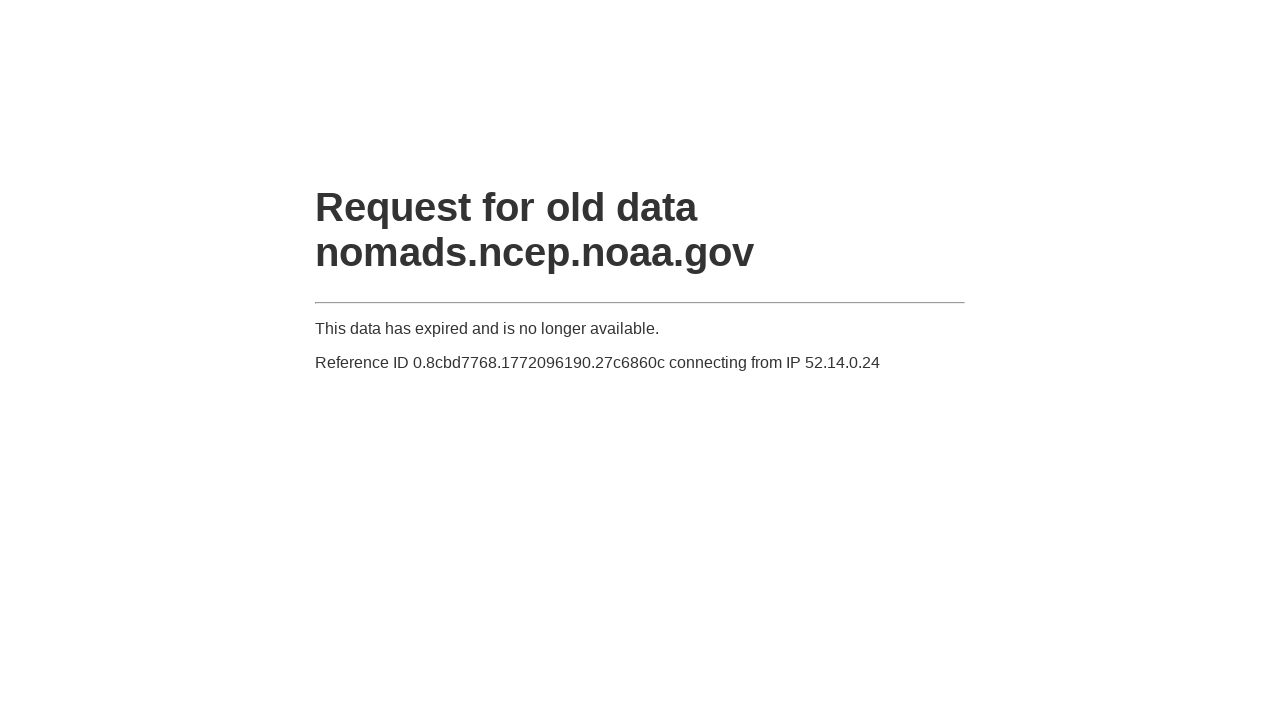

Navigated to GFS data download URL for forecast hour 013, time period 00Z on 20230815
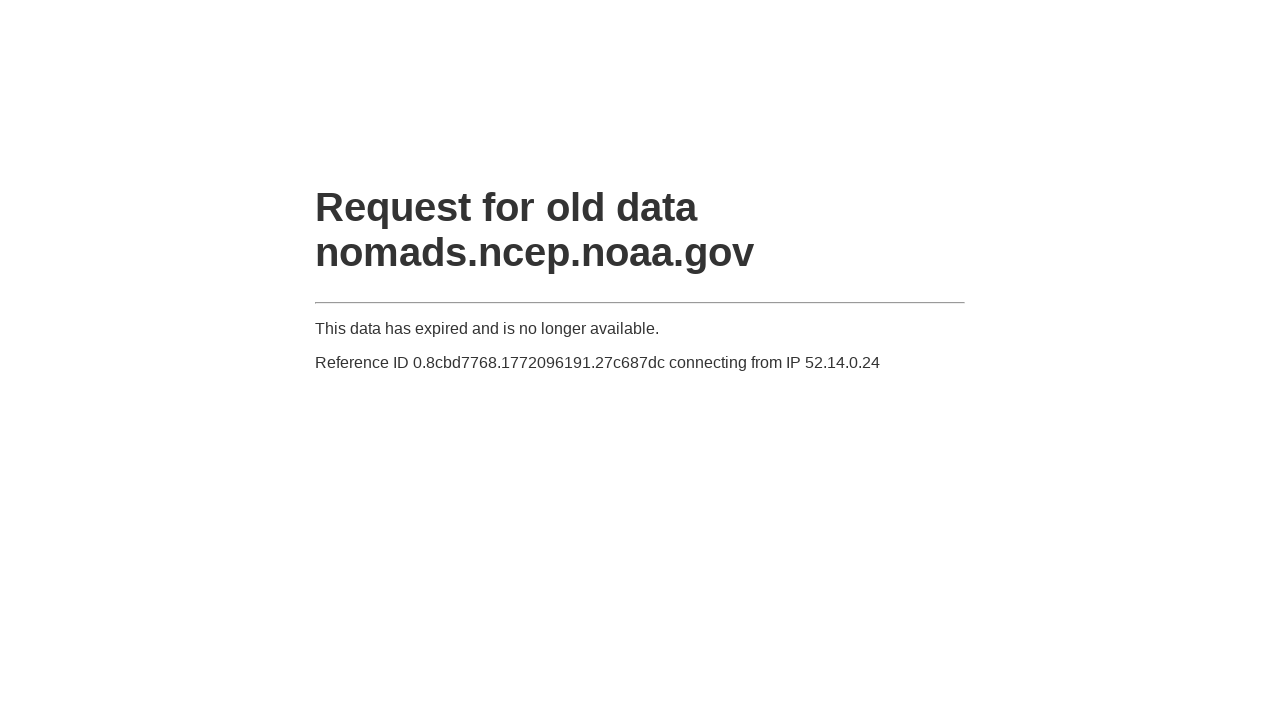

Waited 500ms for download to initiate
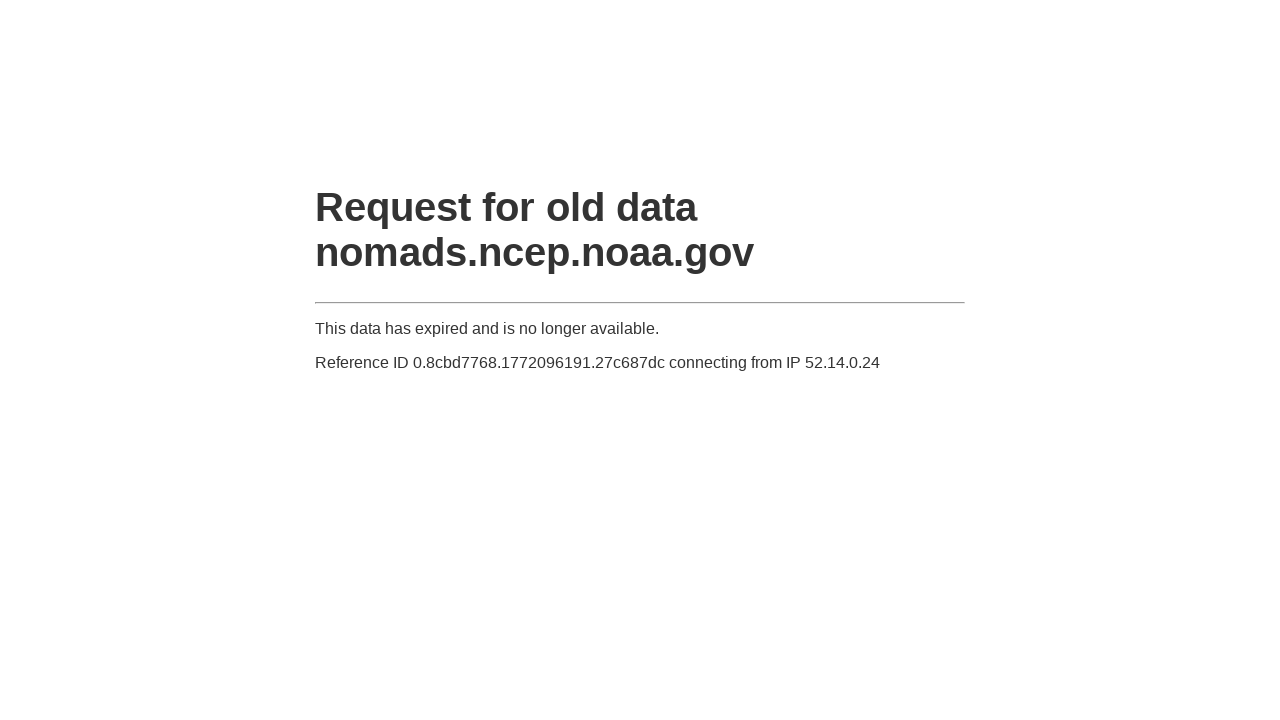

Navigated to GFS data download URL for forecast hour 013, time period 06Z on 20230815
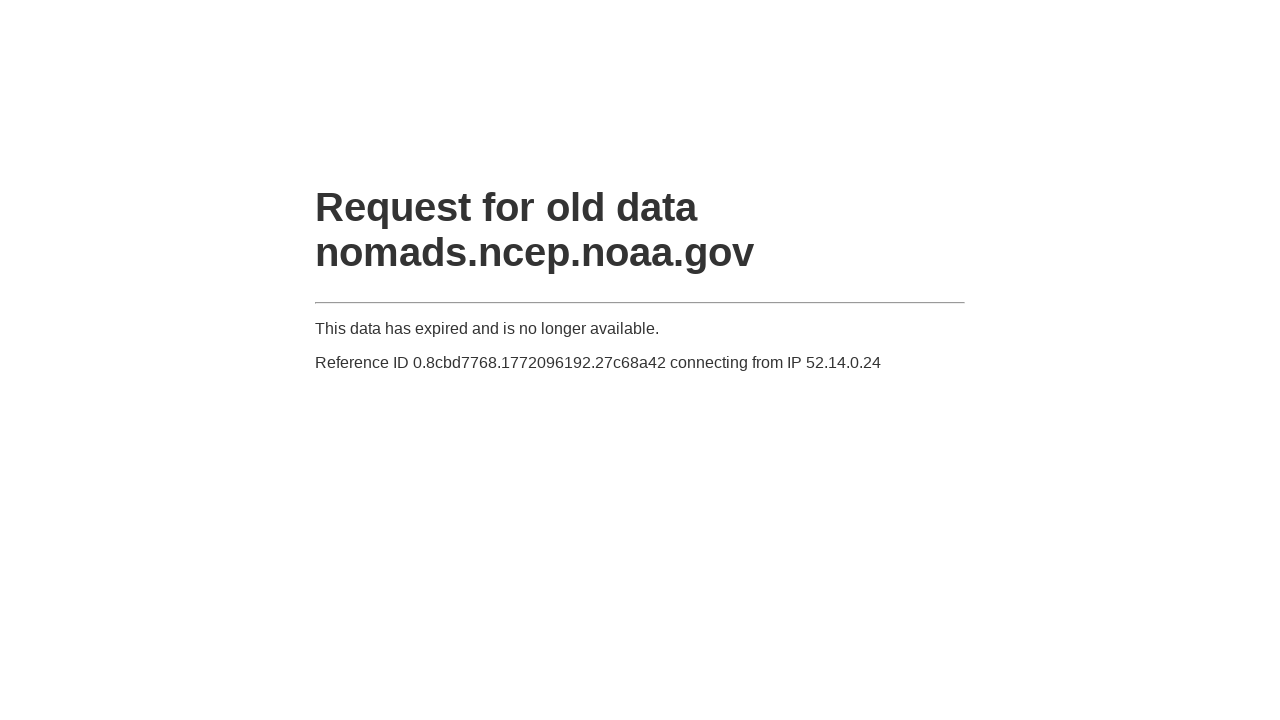

Waited 500ms for download to initiate
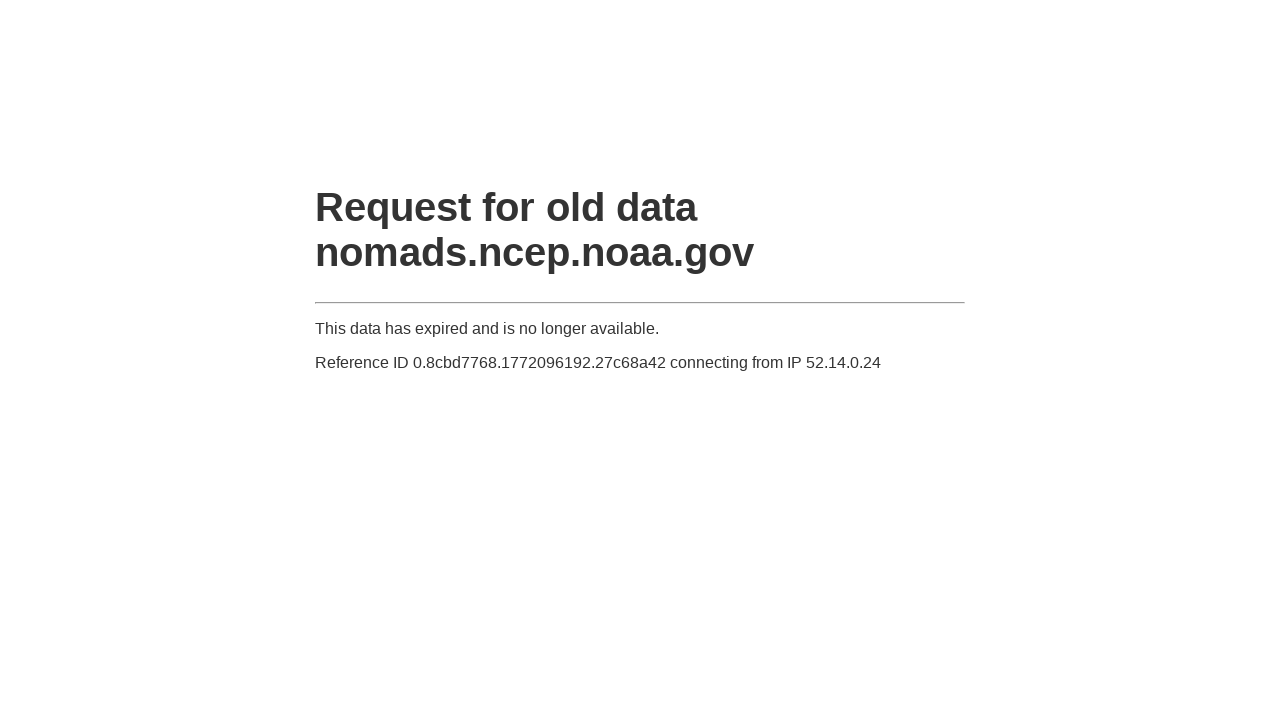

Navigated to GFS data download URL for forecast hour 013, time period 12Z on 20230815
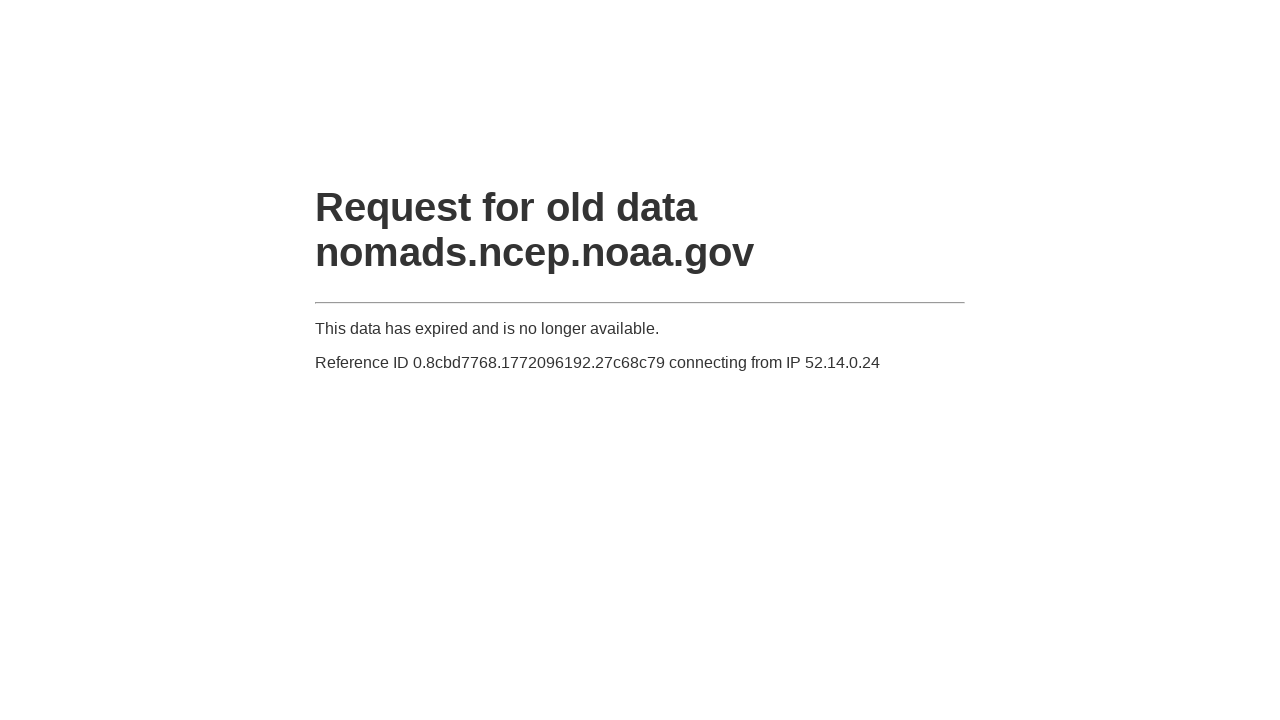

Waited 500ms for download to initiate
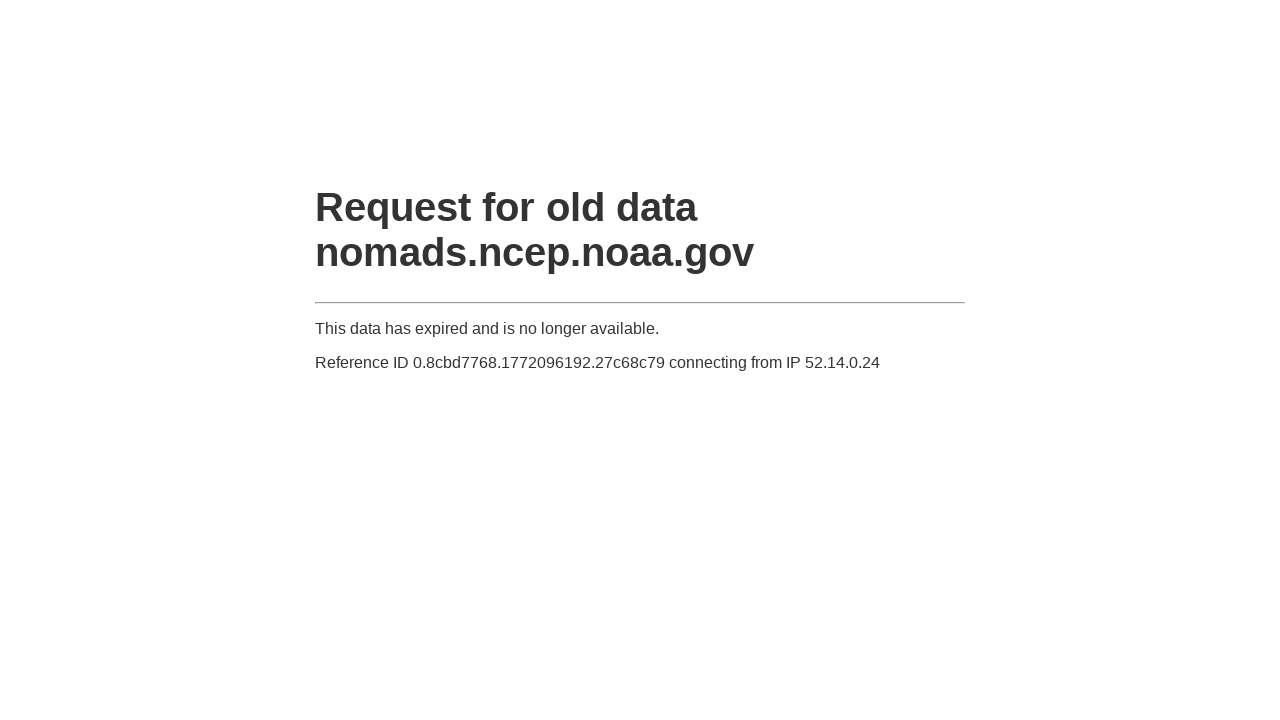

Navigated to GFS data download URL for forecast hour 013, time period 18Z on 20230815
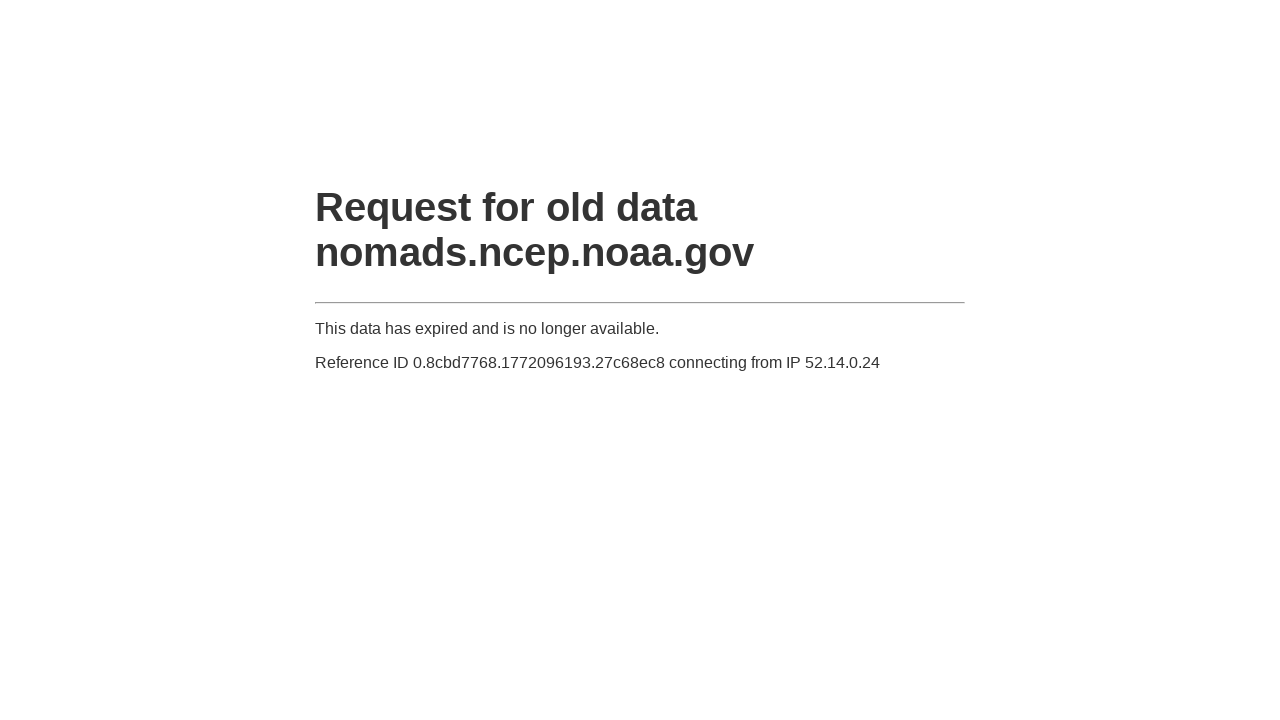

Waited 500ms for download to initiate
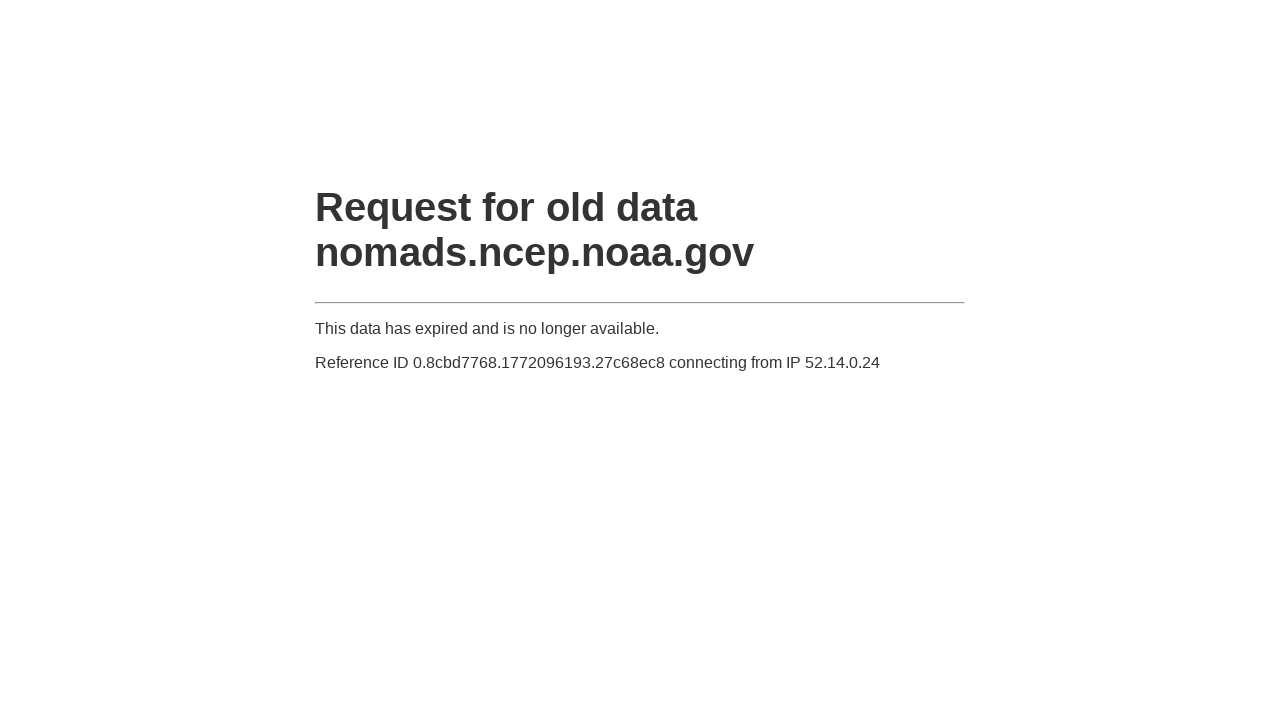

Navigated to GFS data download URL for forecast hour 014, time period 00Z on 20230815
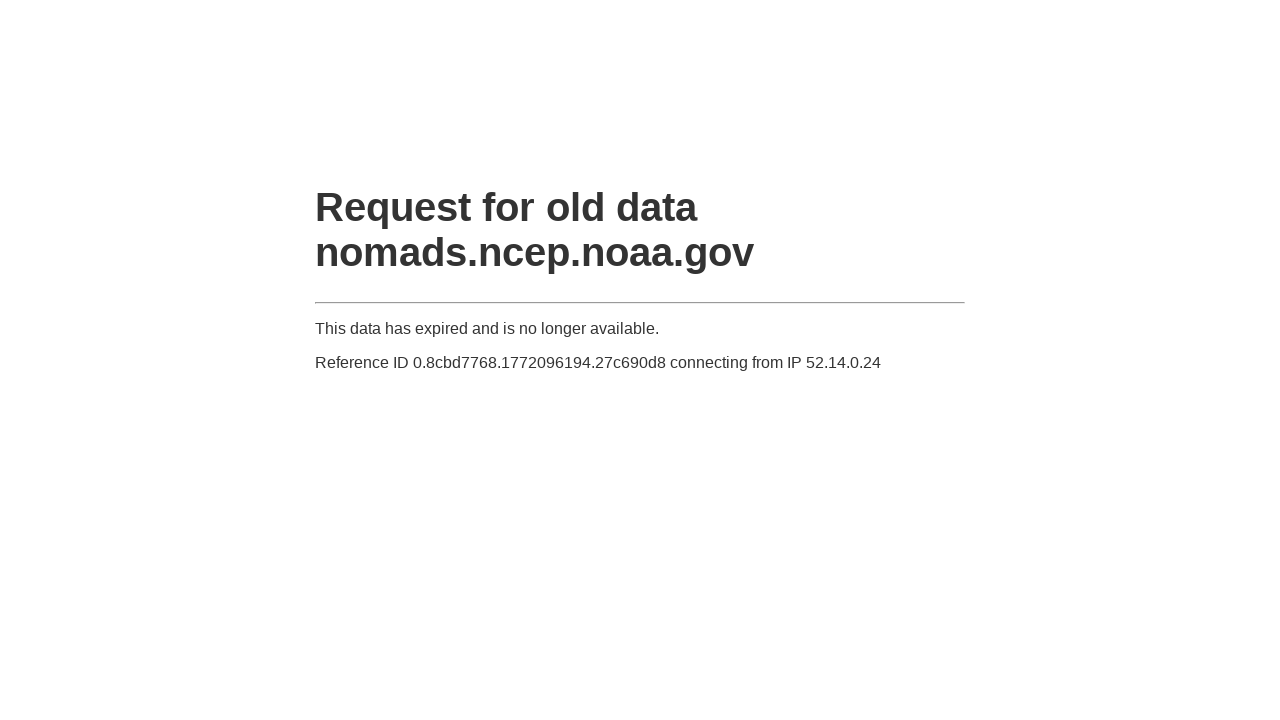

Waited 500ms for download to initiate
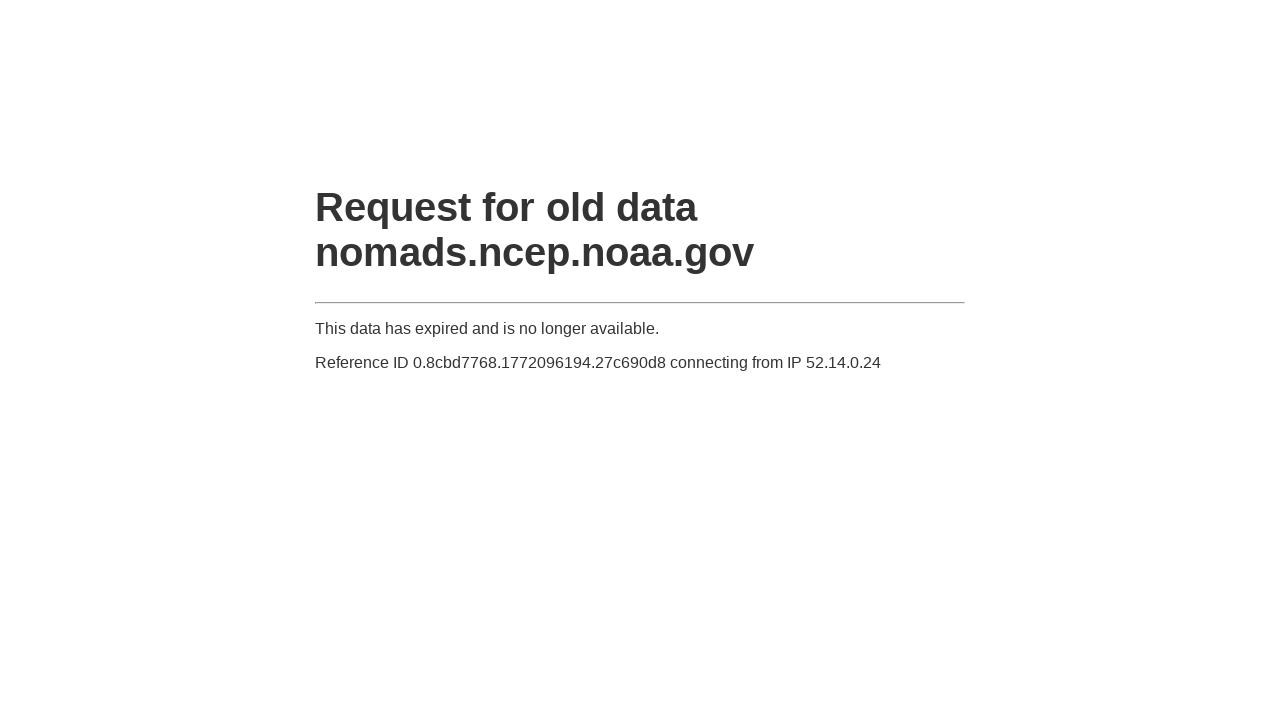

Navigated to GFS data download URL for forecast hour 014, time period 06Z on 20230815
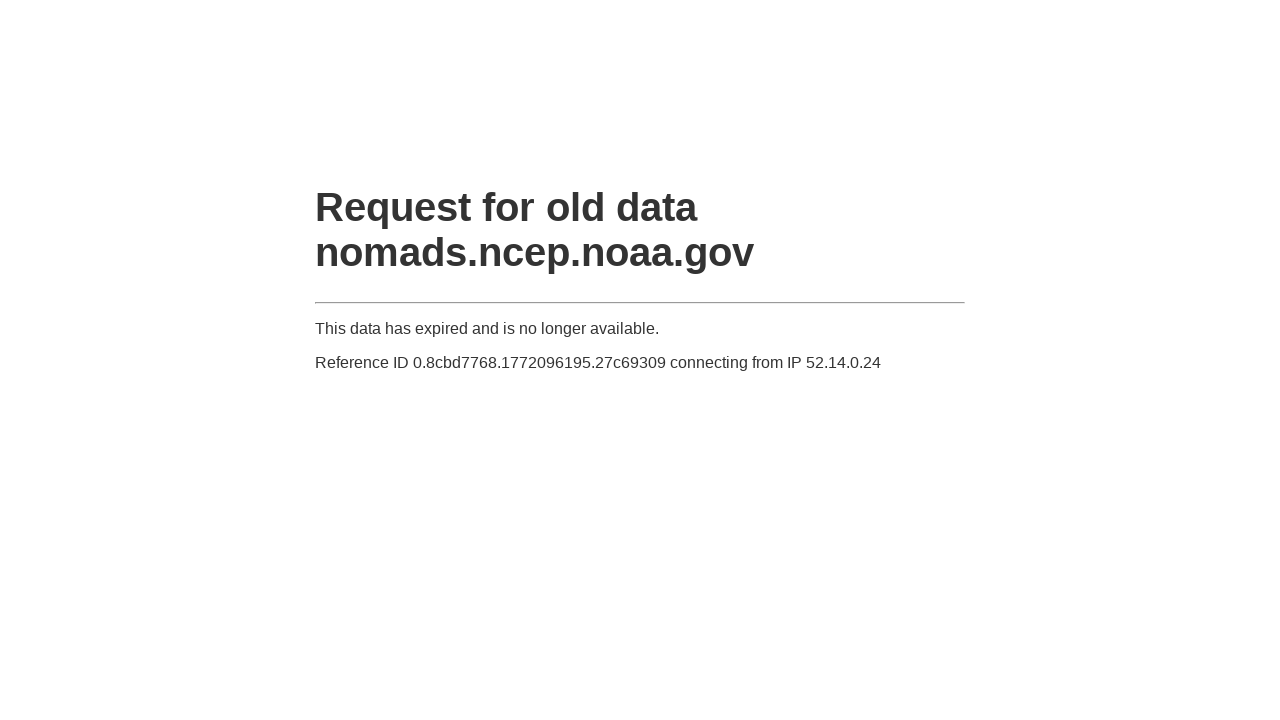

Waited 500ms for download to initiate
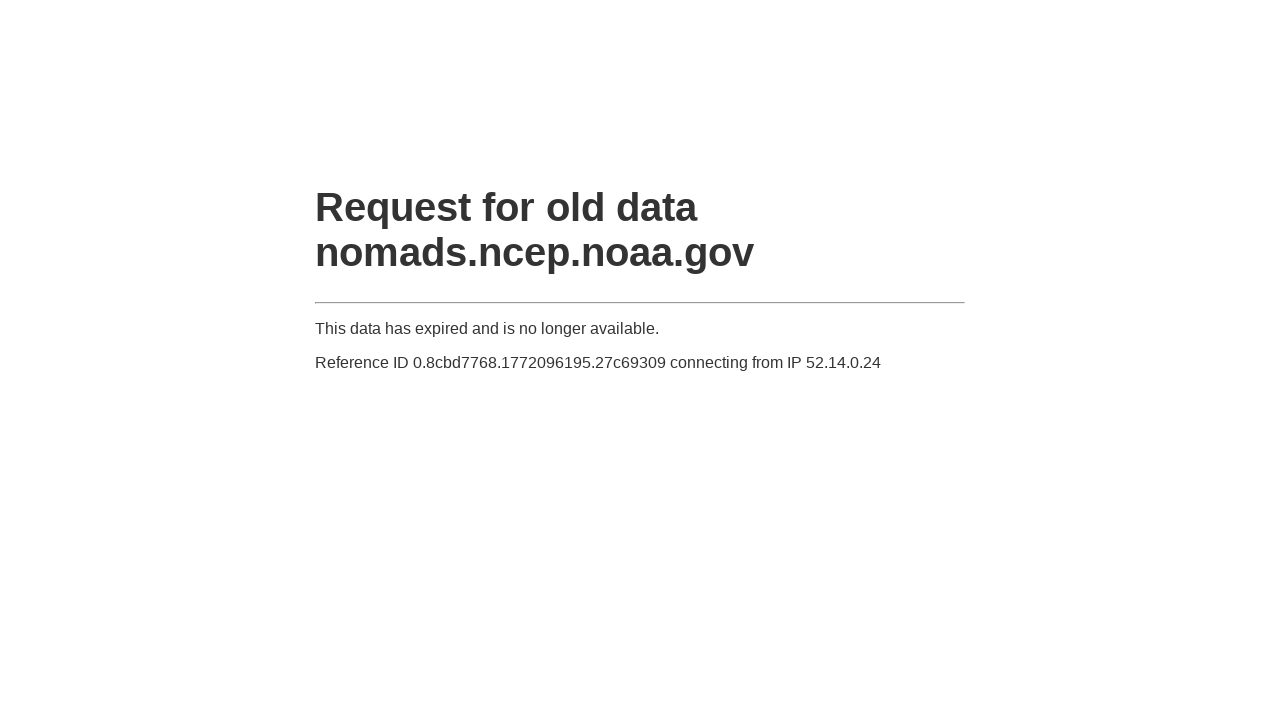

Navigated to GFS data download URL for forecast hour 014, time period 12Z on 20230815
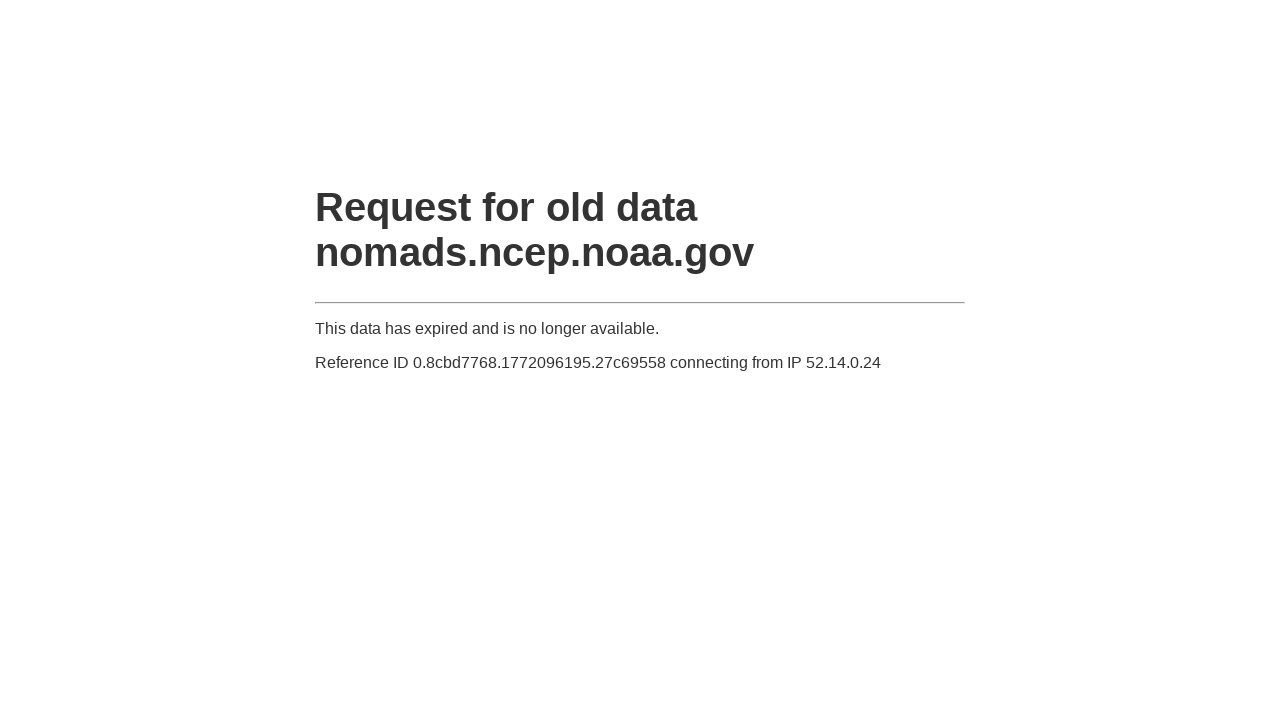

Waited 500ms for download to initiate
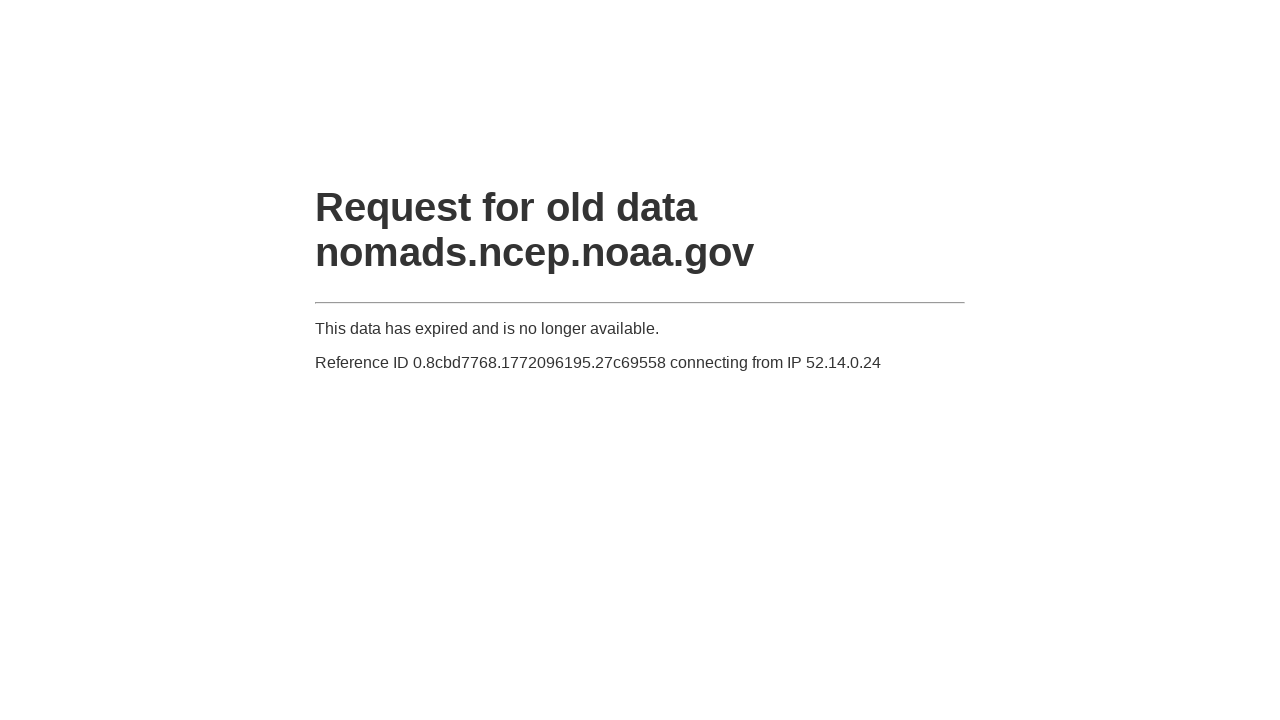

Navigated to GFS data download URL for forecast hour 014, time period 18Z on 20230815
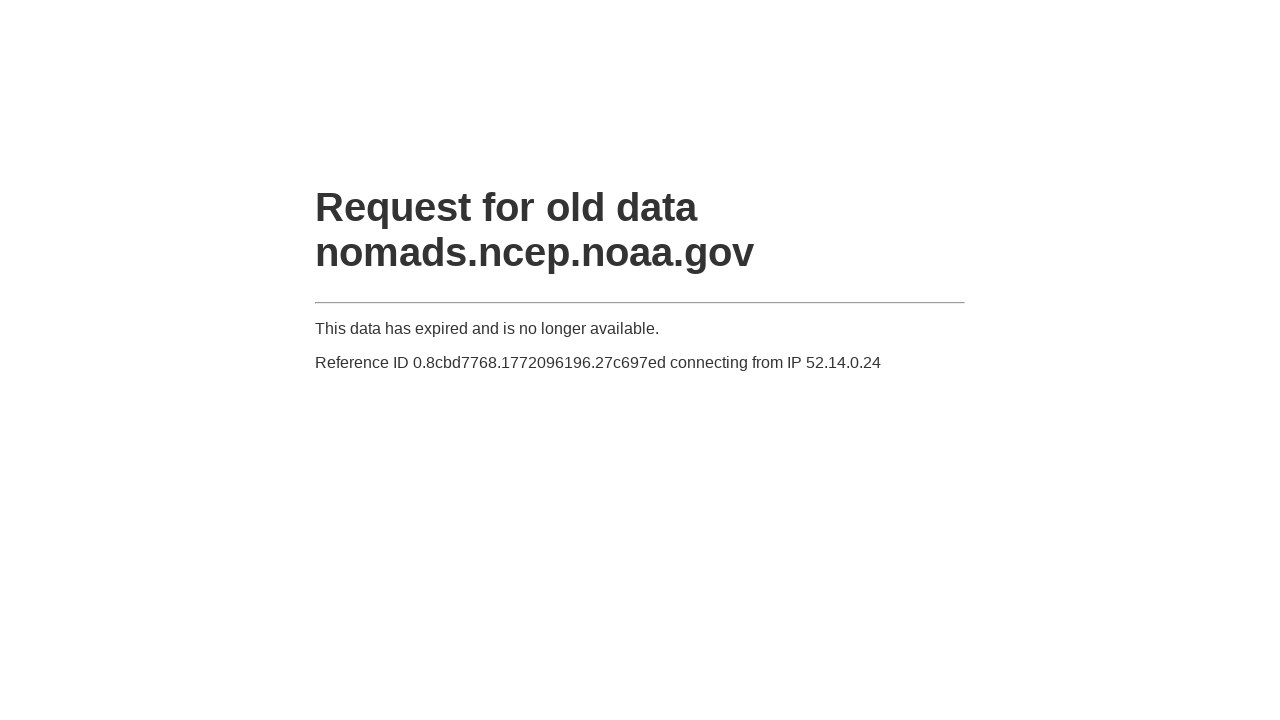

Waited 500ms for download to initiate
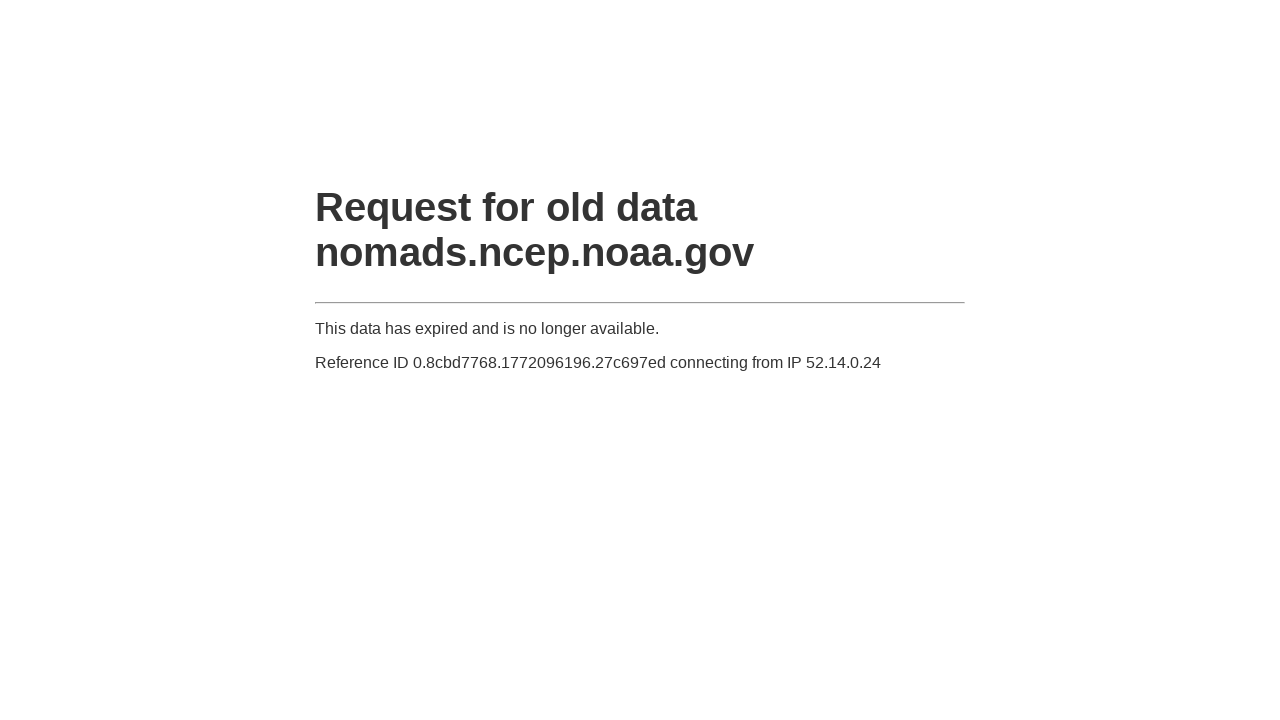

Navigated to GFS data download URL for forecast hour 015, time period 00Z on 20230815
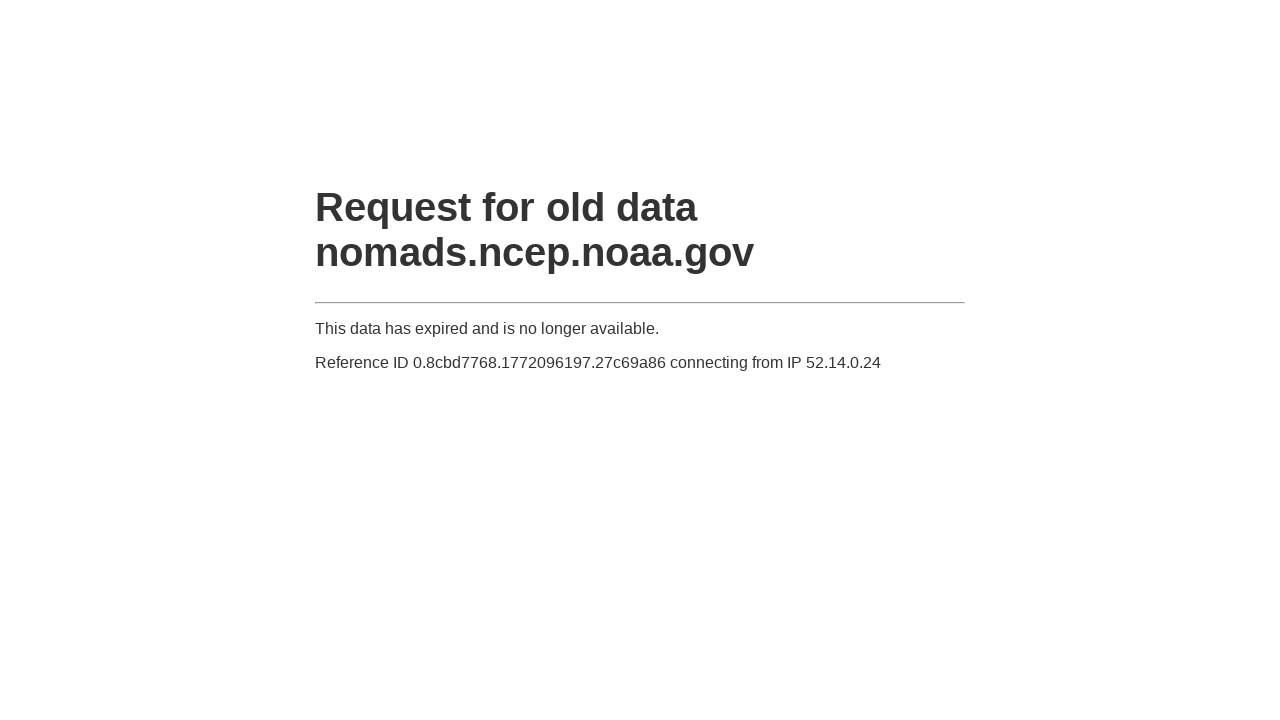

Waited 500ms for download to initiate
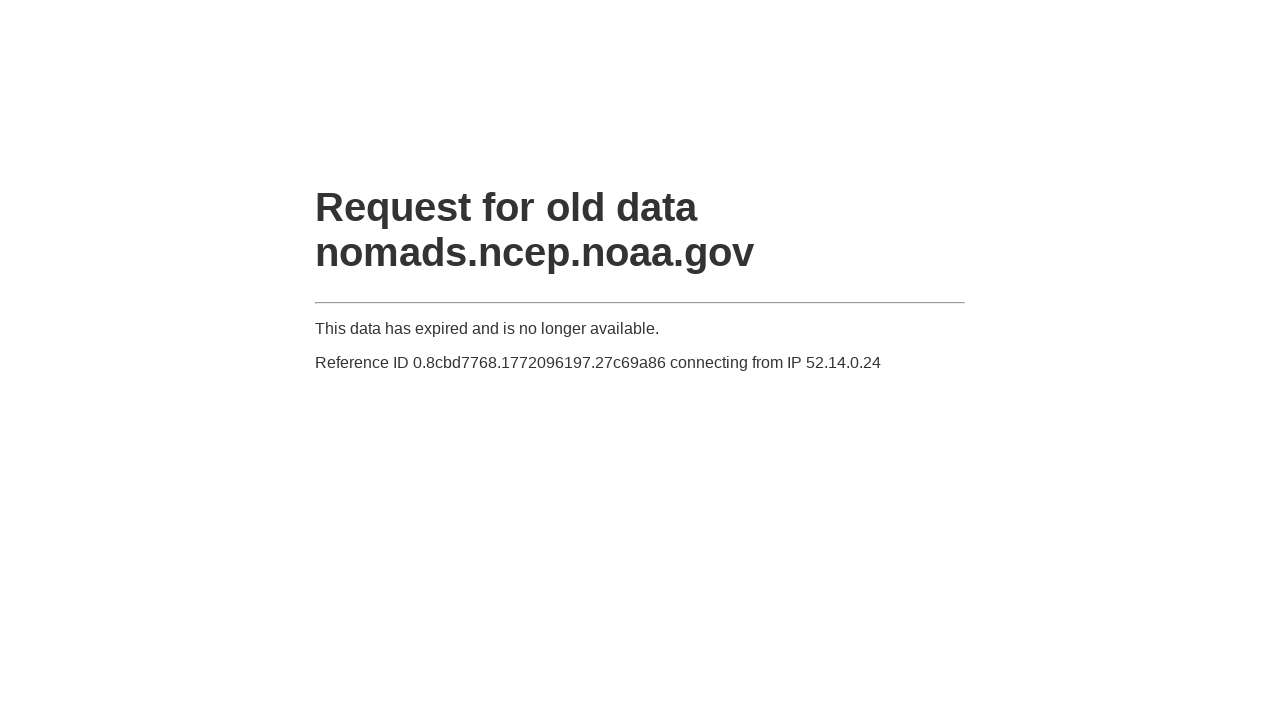

Navigated to GFS data download URL for forecast hour 015, time period 06Z on 20230815
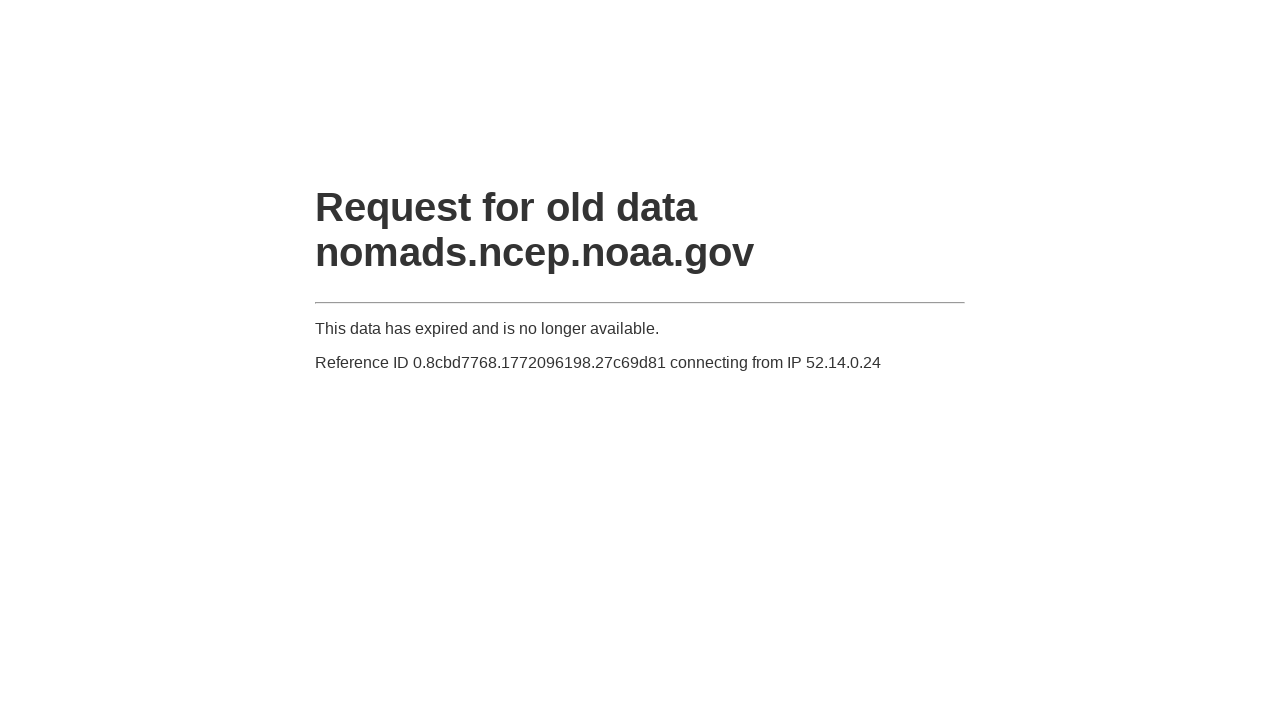

Waited 500ms for download to initiate
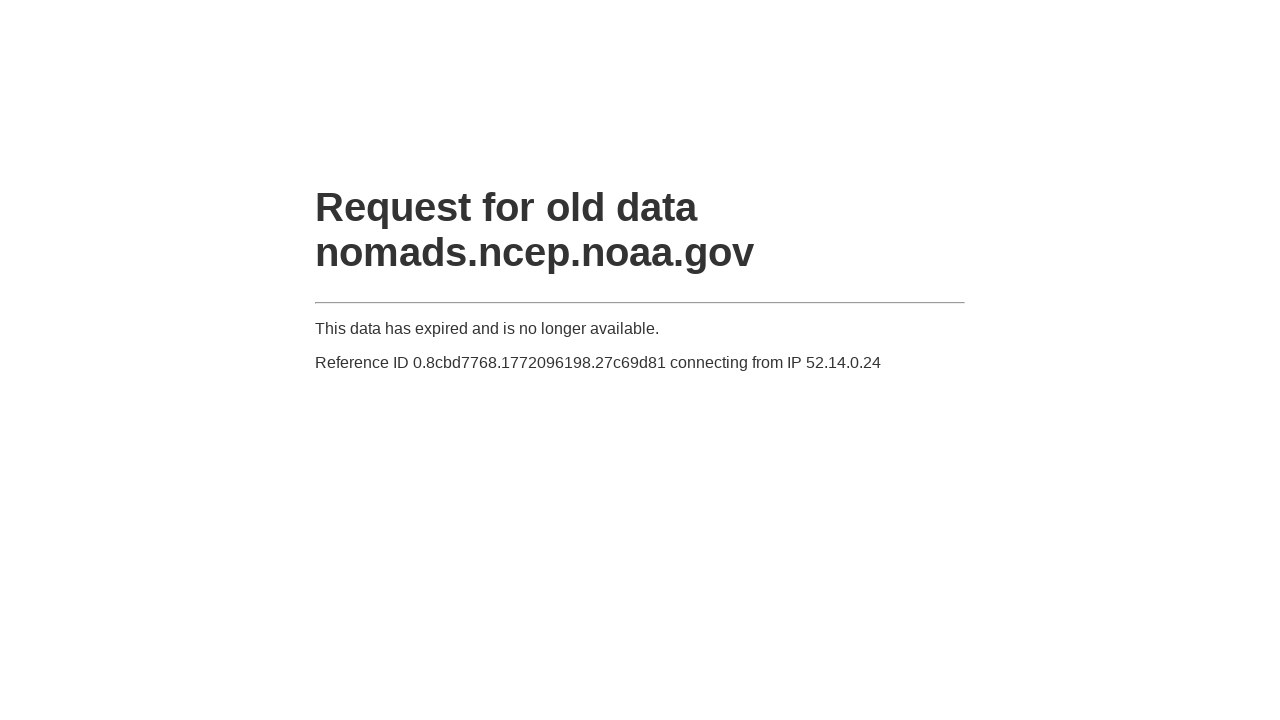

Navigated to GFS data download URL for forecast hour 015, time period 12Z on 20230815
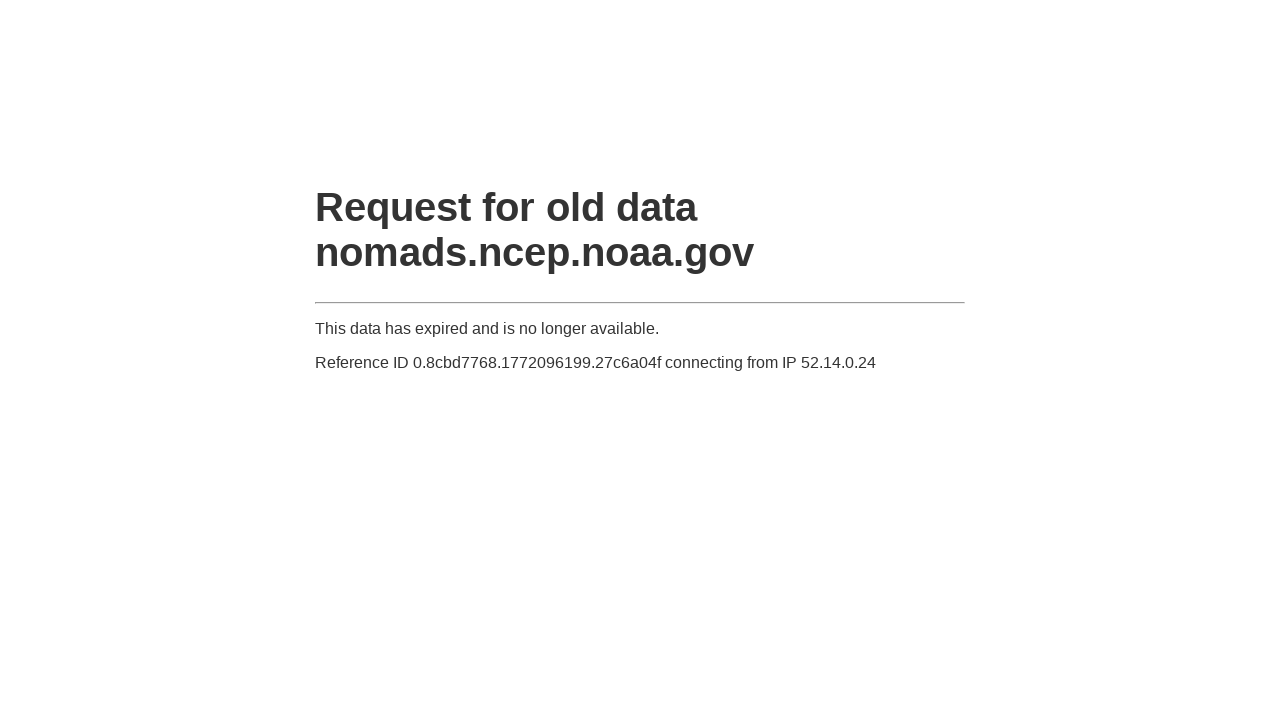

Waited 500ms for download to initiate
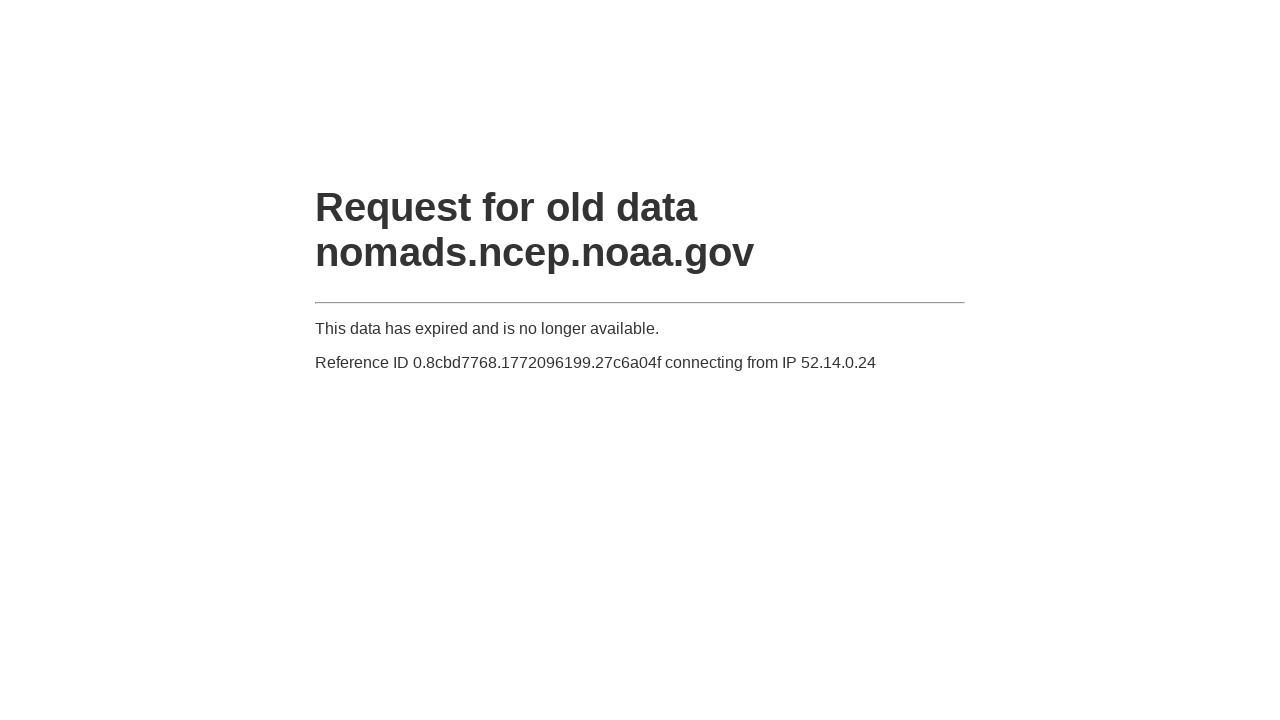

Navigated to GFS data download URL for forecast hour 015, time period 18Z on 20230815
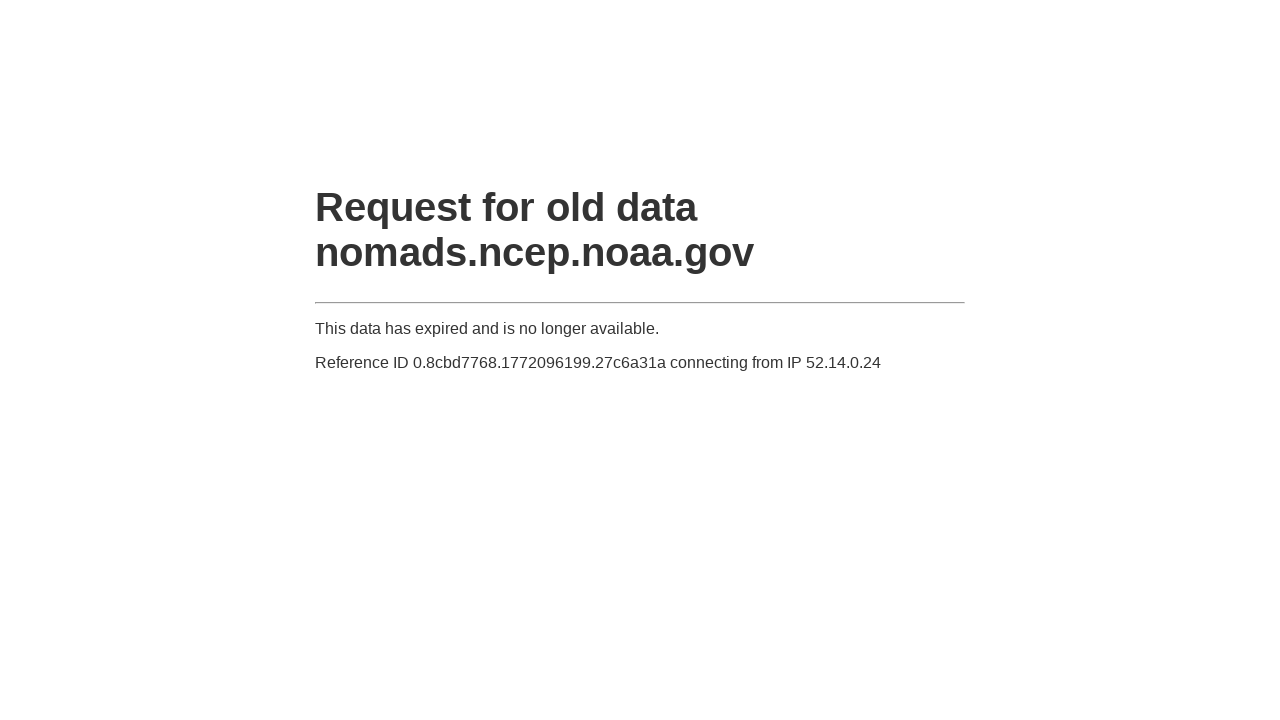

Waited 500ms for download to initiate
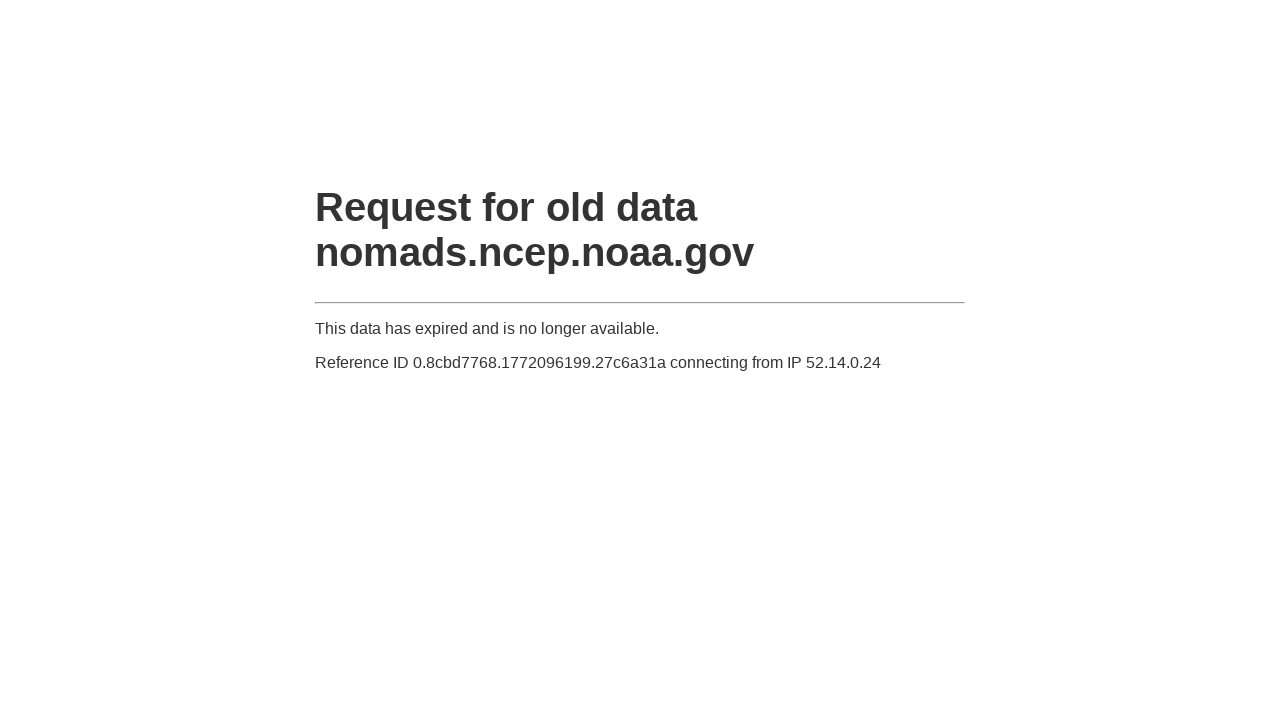

Navigated to GFS data download URL for forecast hour 016, time period 00Z on 20230815
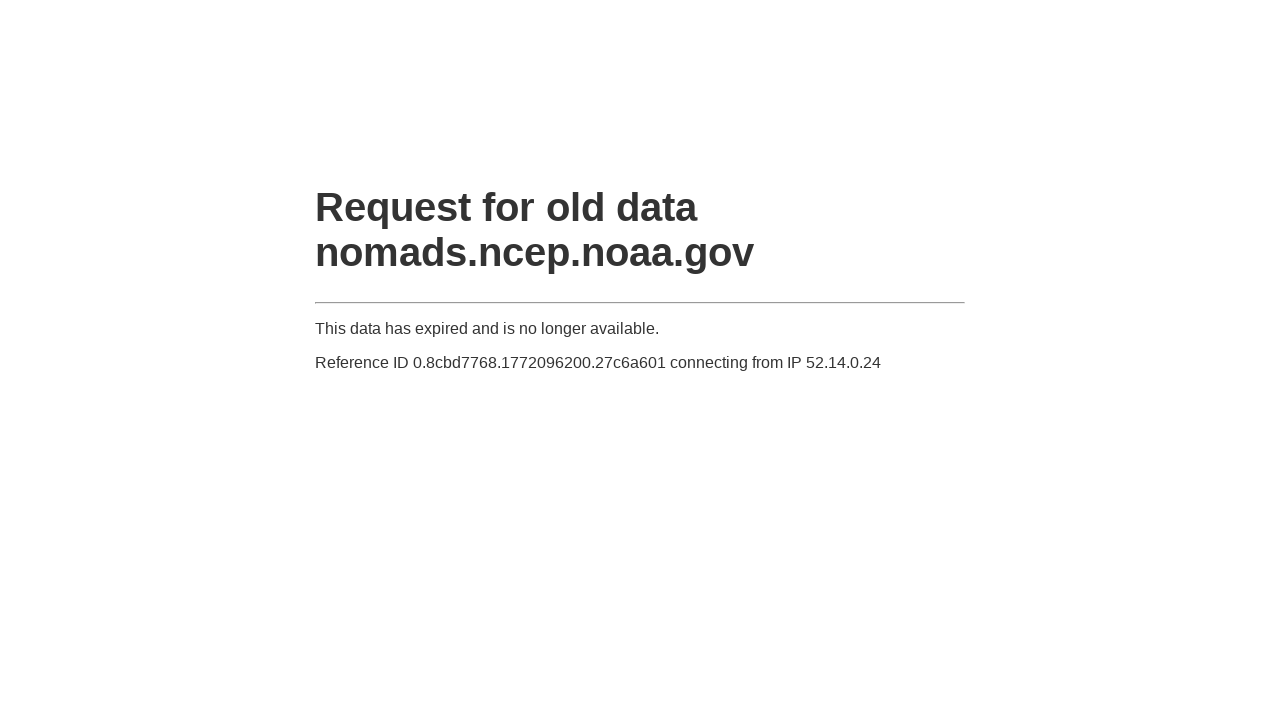

Waited 500ms for download to initiate
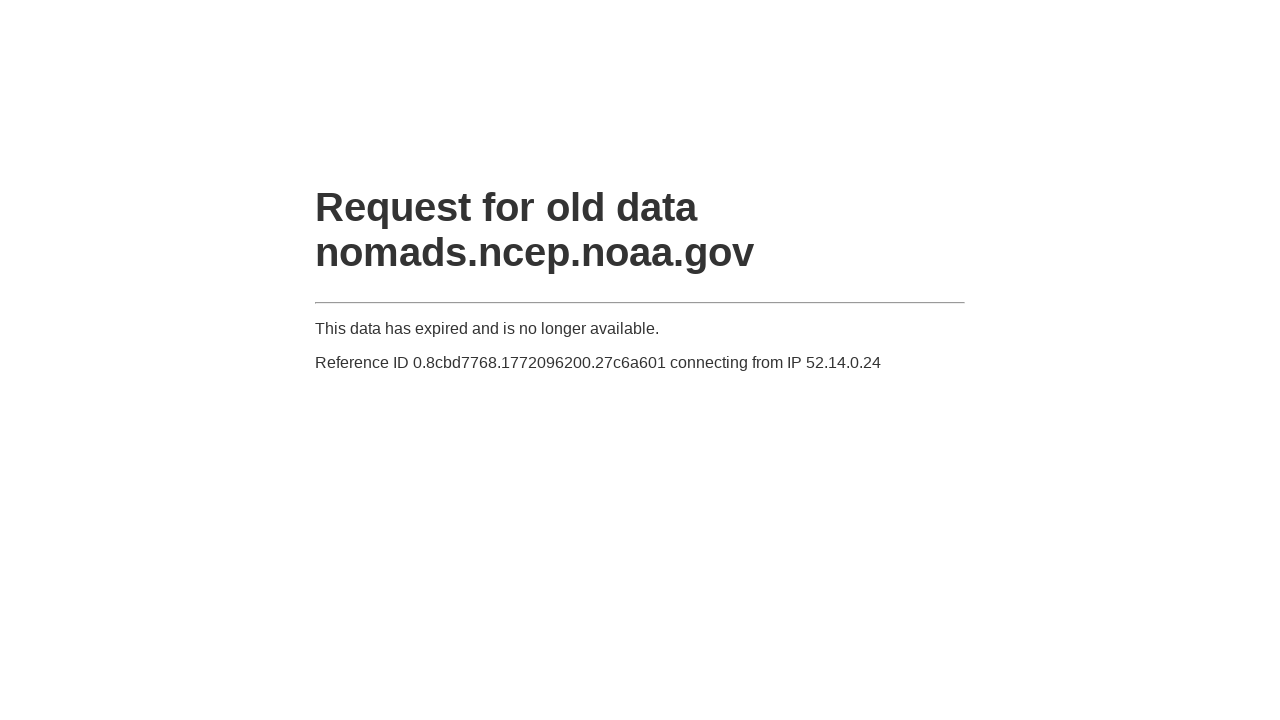

Navigated to GFS data download URL for forecast hour 016, time period 06Z on 20230815
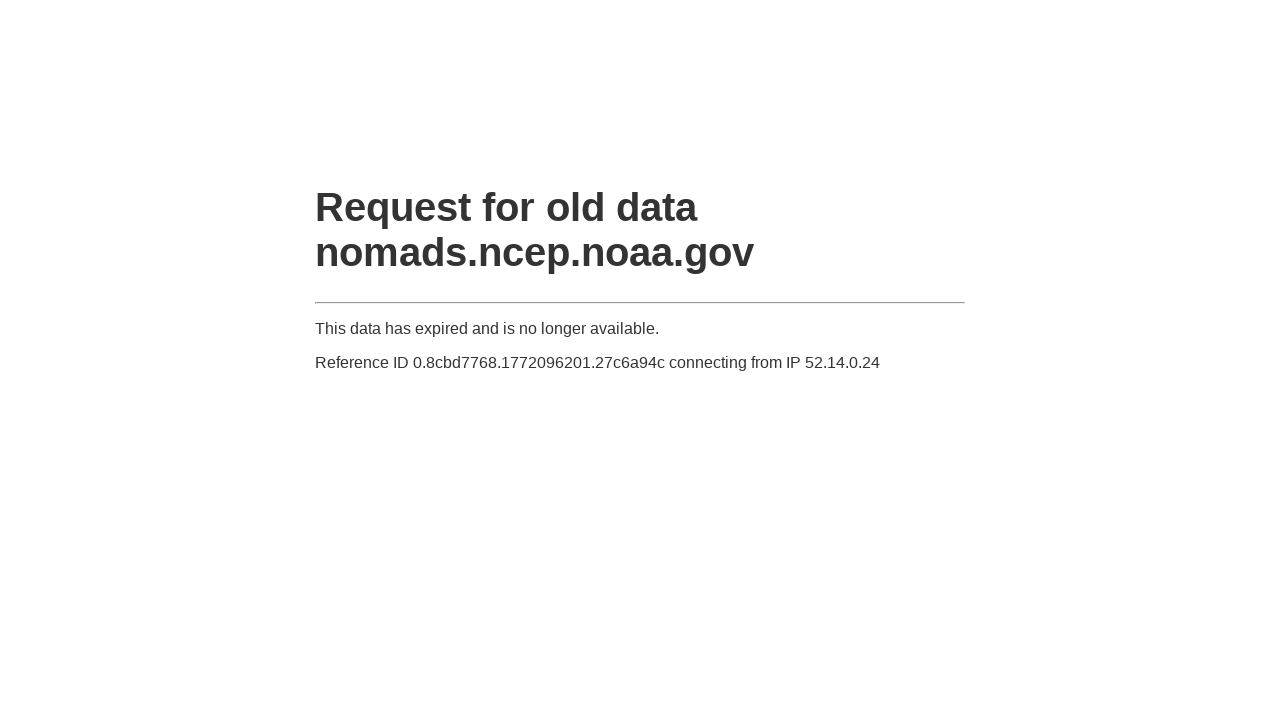

Waited 500ms for download to initiate
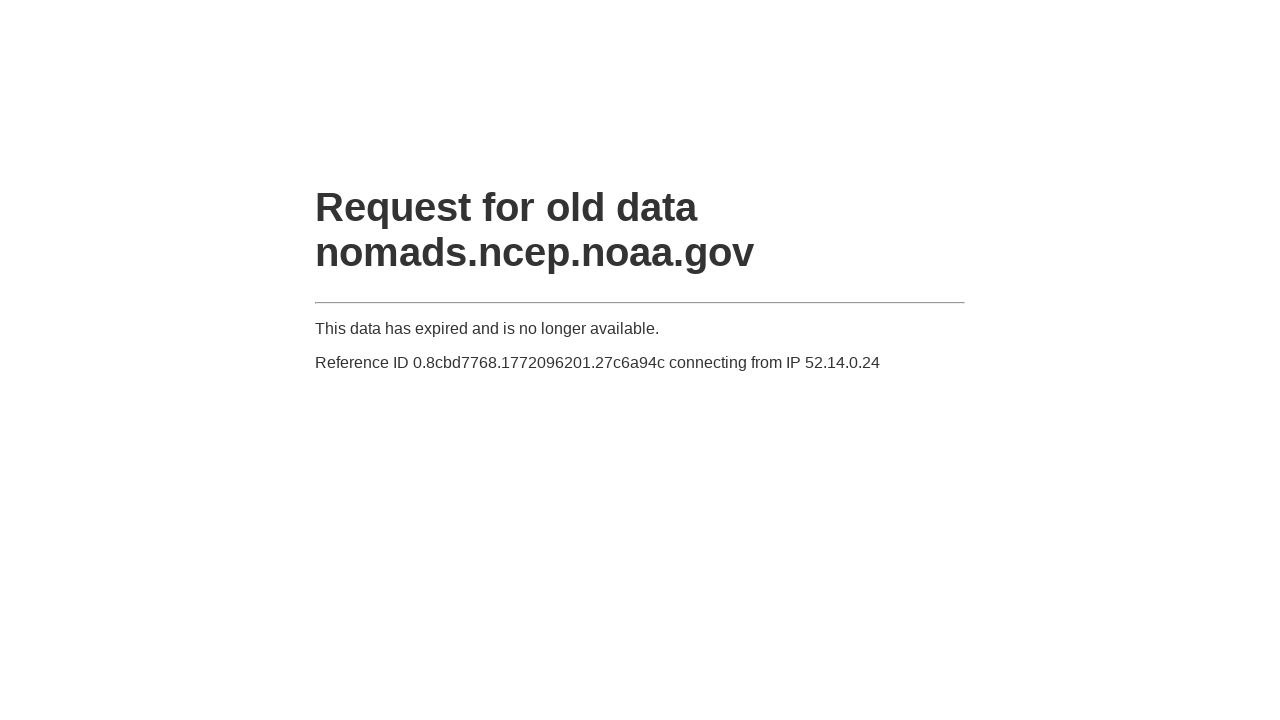

Navigated to GFS data download URL for forecast hour 016, time period 12Z on 20230815
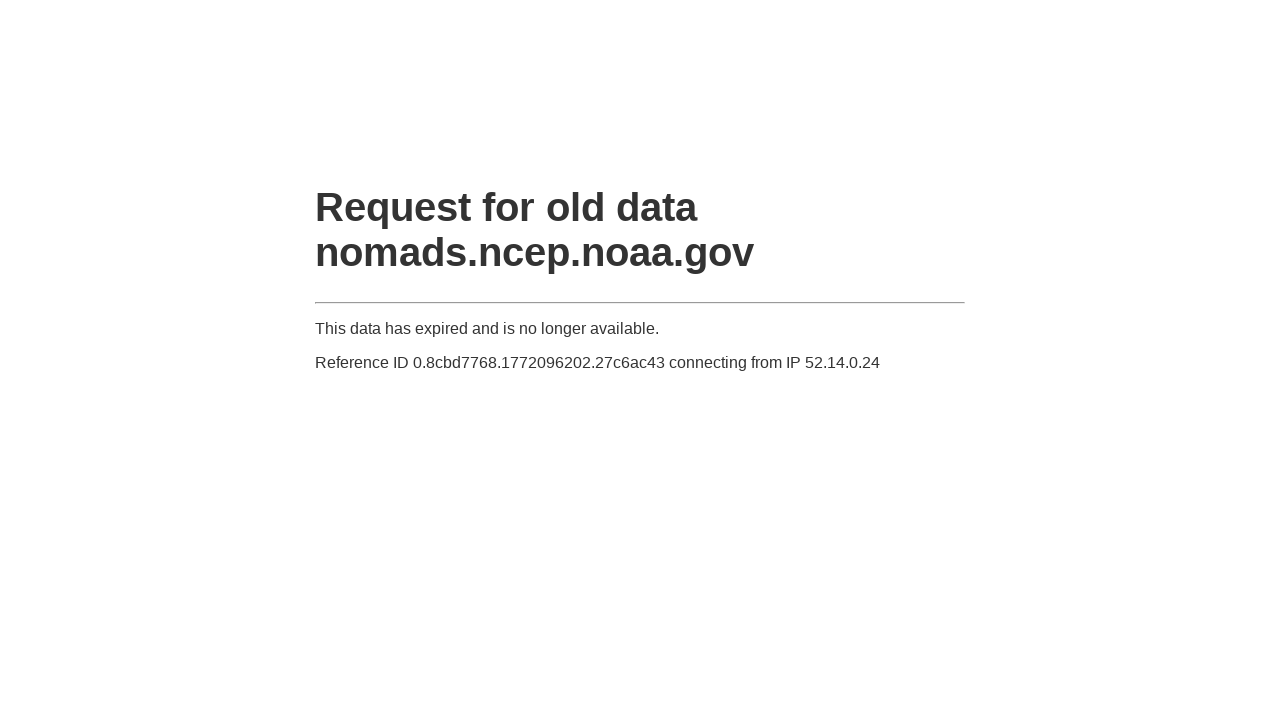

Waited 500ms for download to initiate
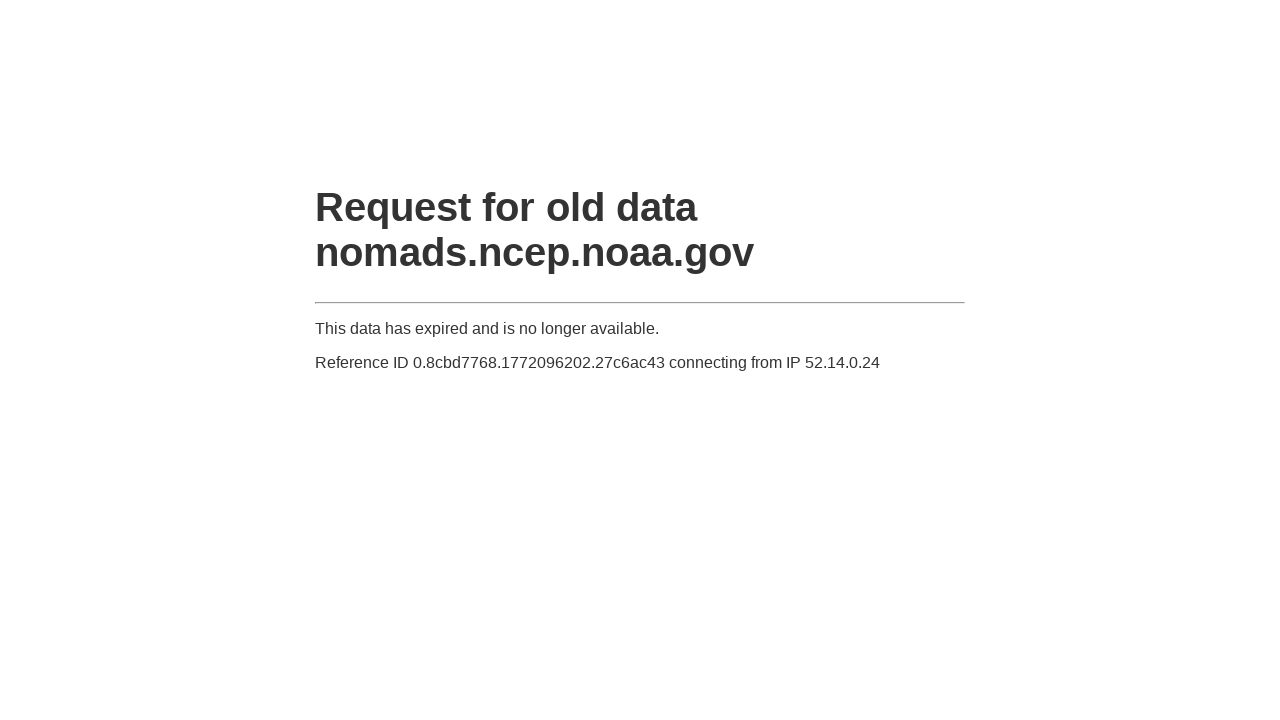

Navigated to GFS data download URL for forecast hour 016, time period 18Z on 20230815
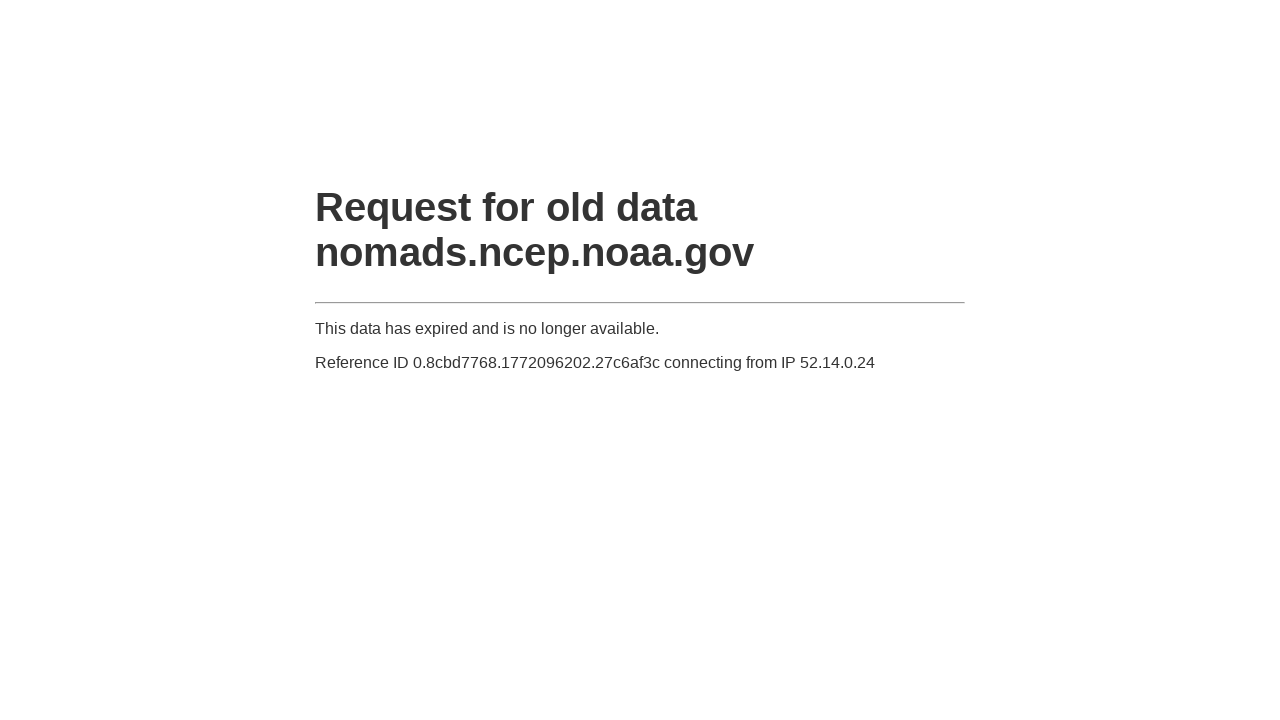

Waited 500ms for download to initiate
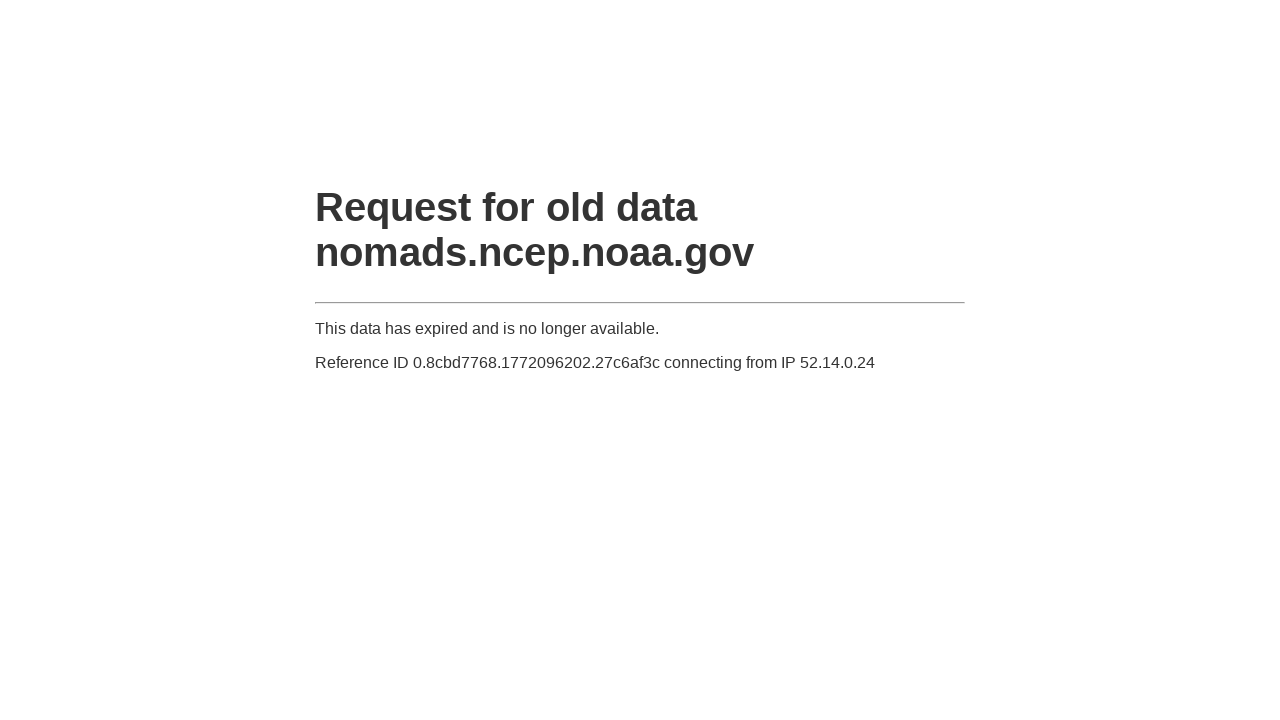

Navigated to GFS data download URL for forecast hour 017, time period 00Z on 20230815
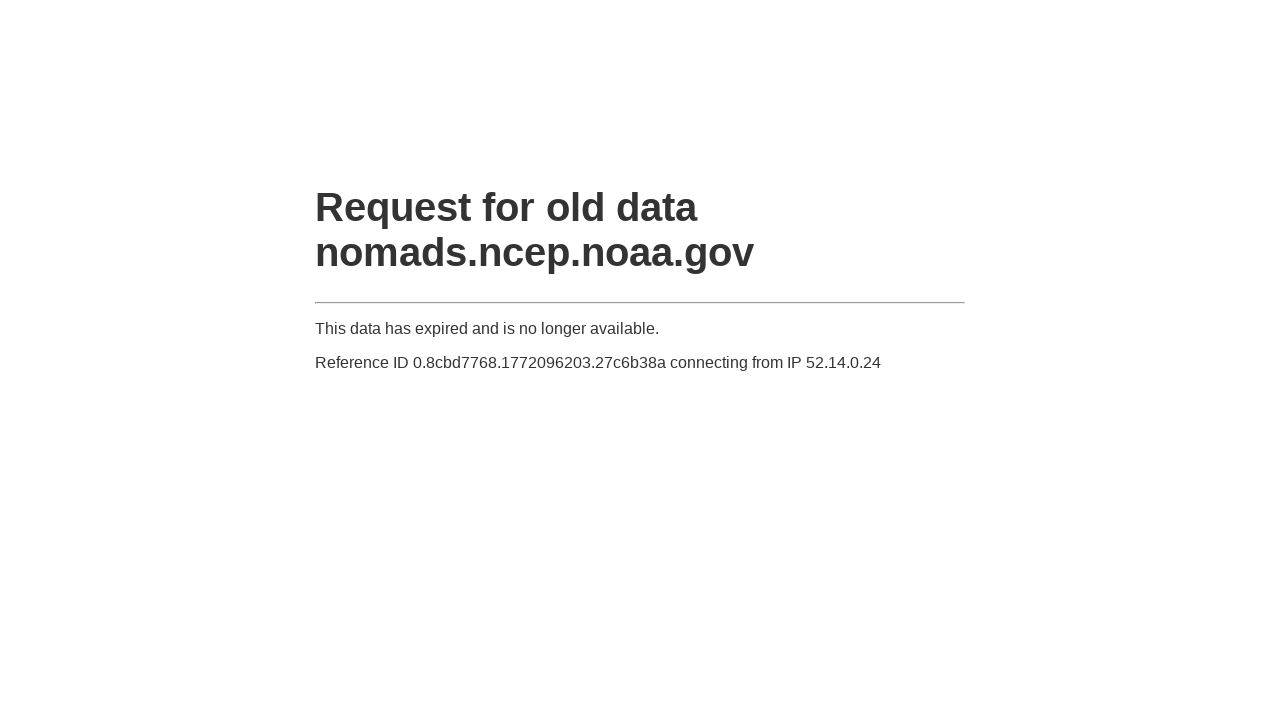

Waited 500ms for download to initiate
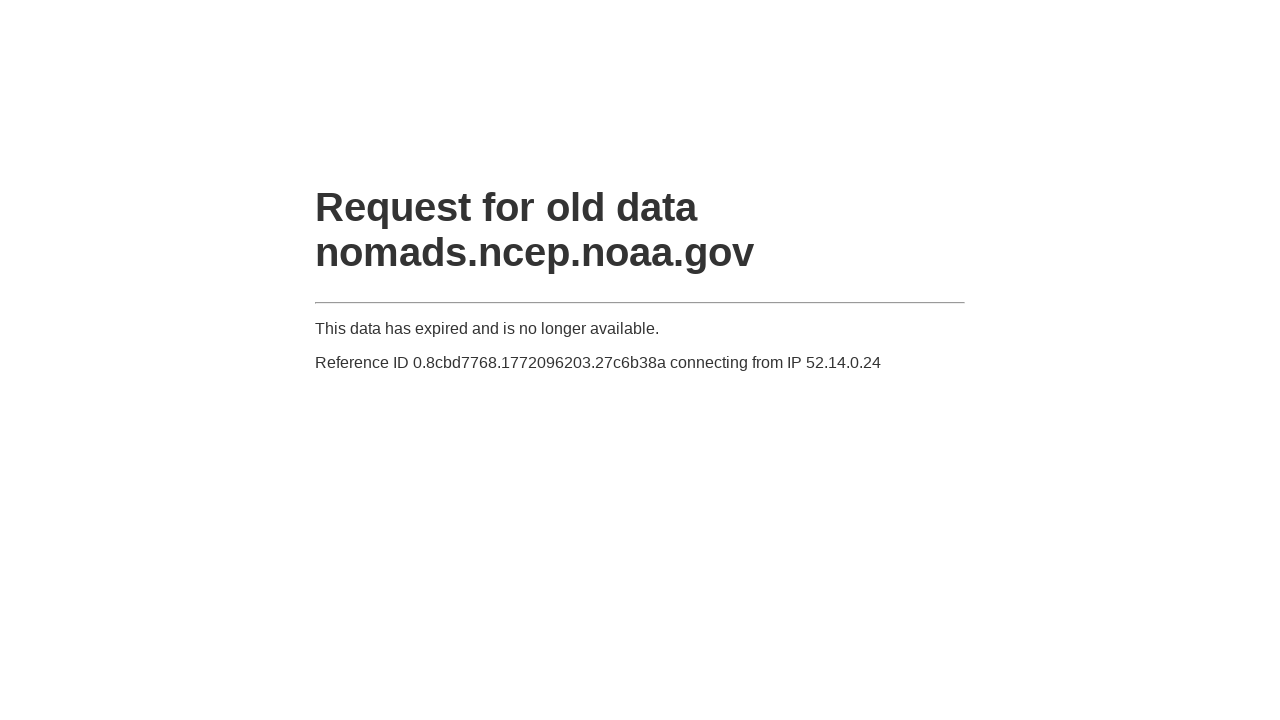

Navigated to GFS data download URL for forecast hour 017, time period 06Z on 20230815
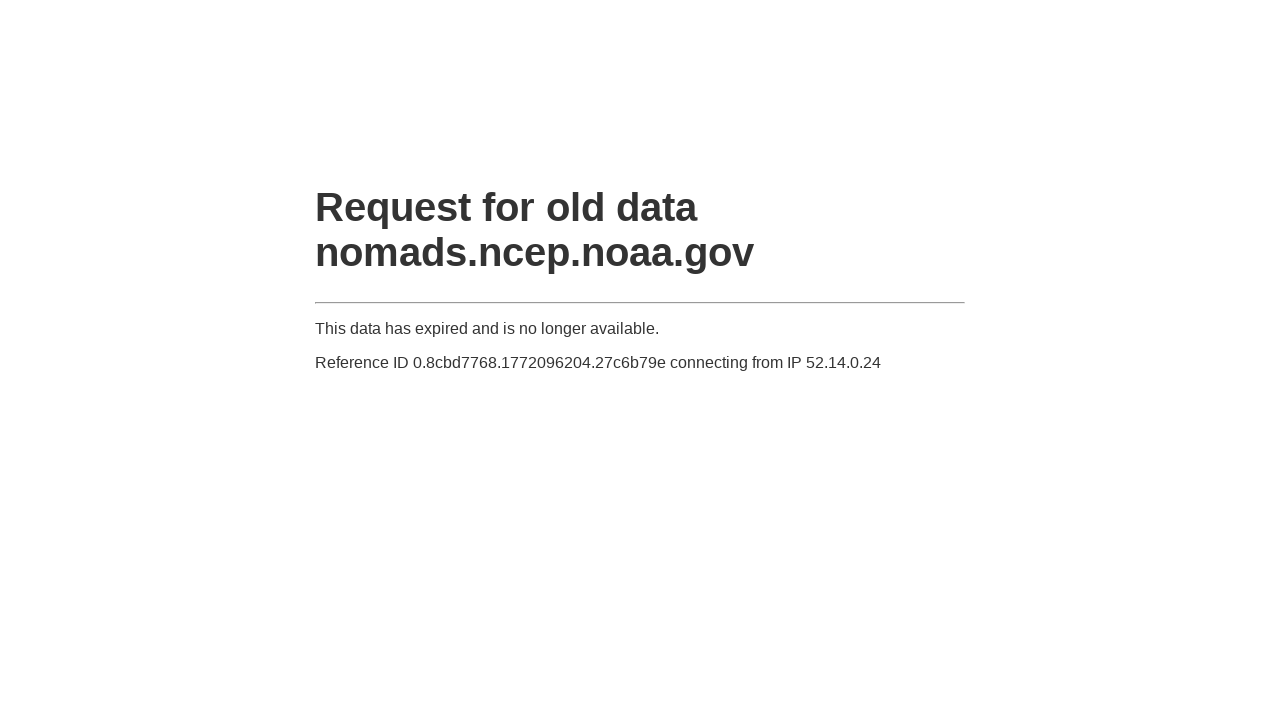

Waited 500ms for download to initiate
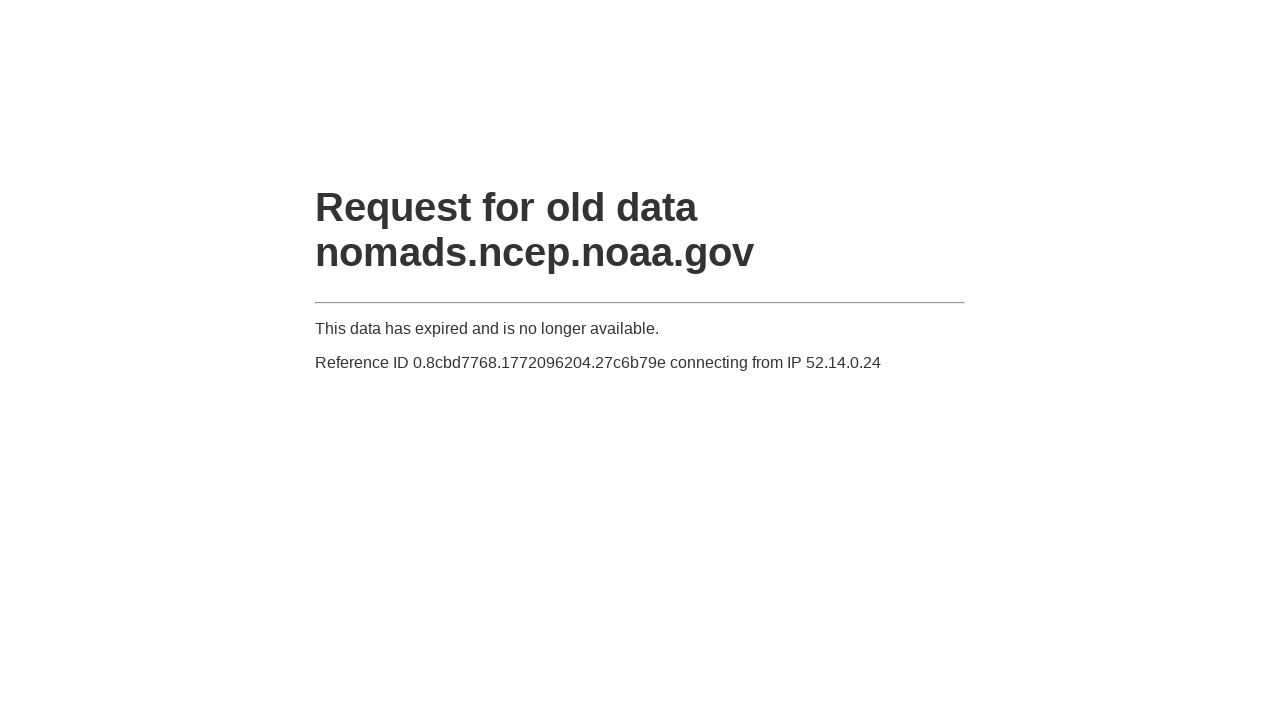

Navigated to GFS data download URL for forecast hour 017, time period 12Z on 20230815
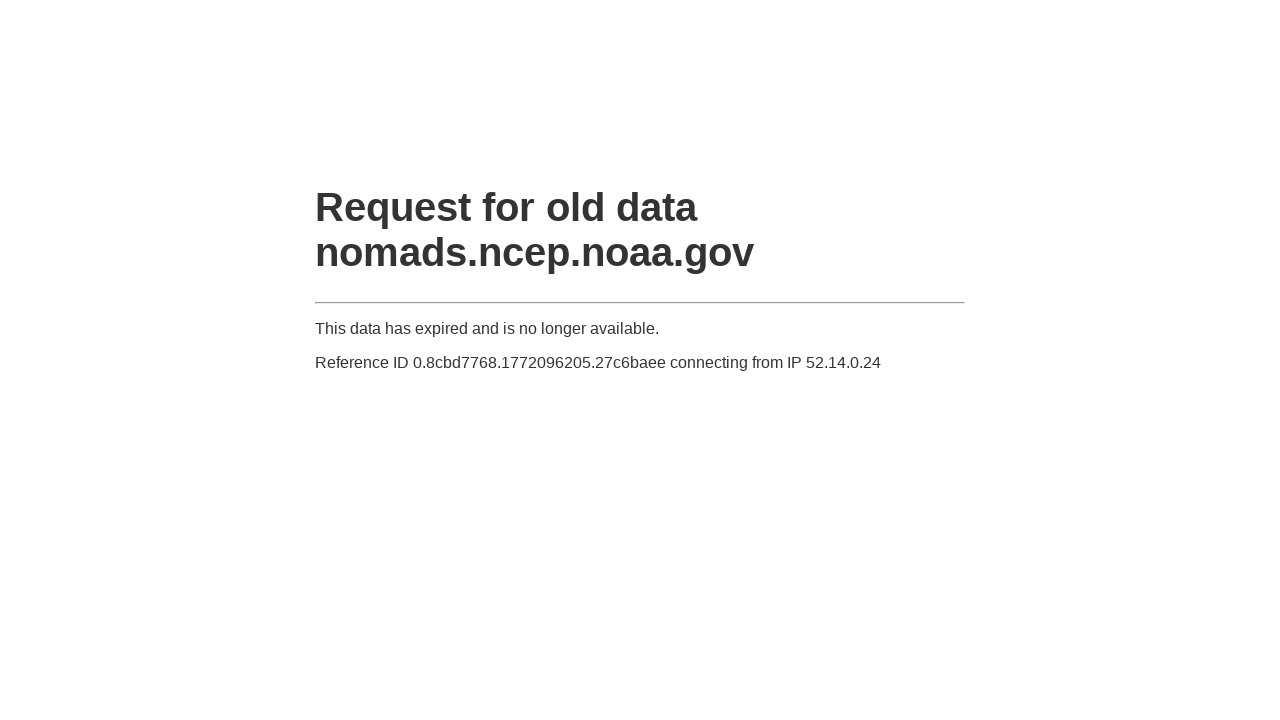

Waited 500ms for download to initiate
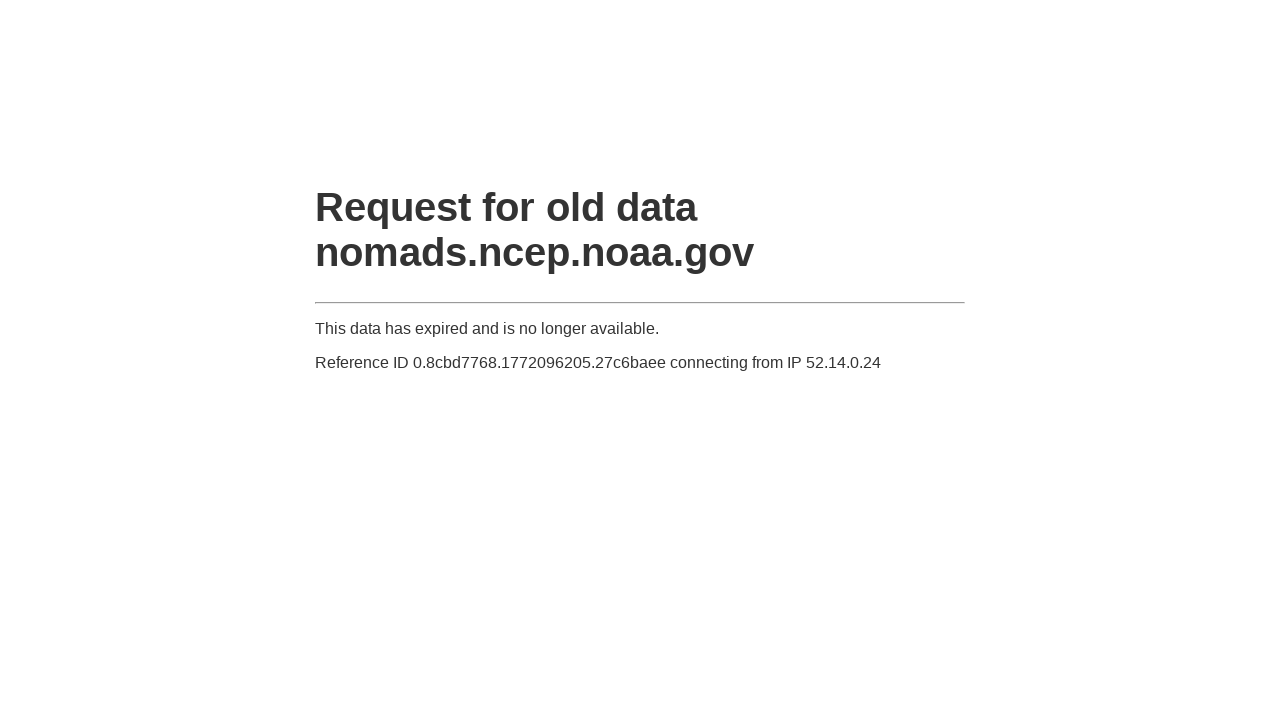

Navigated to GFS data download URL for forecast hour 017, time period 18Z on 20230815
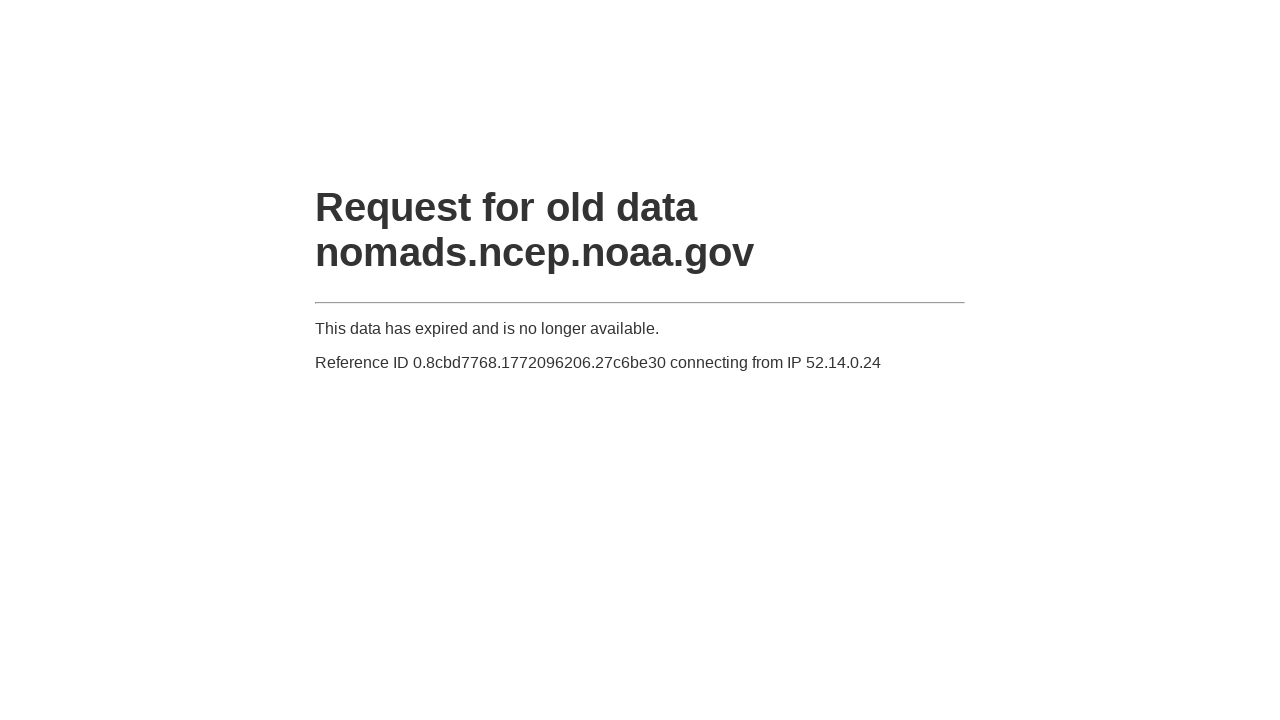

Waited 500ms for download to initiate
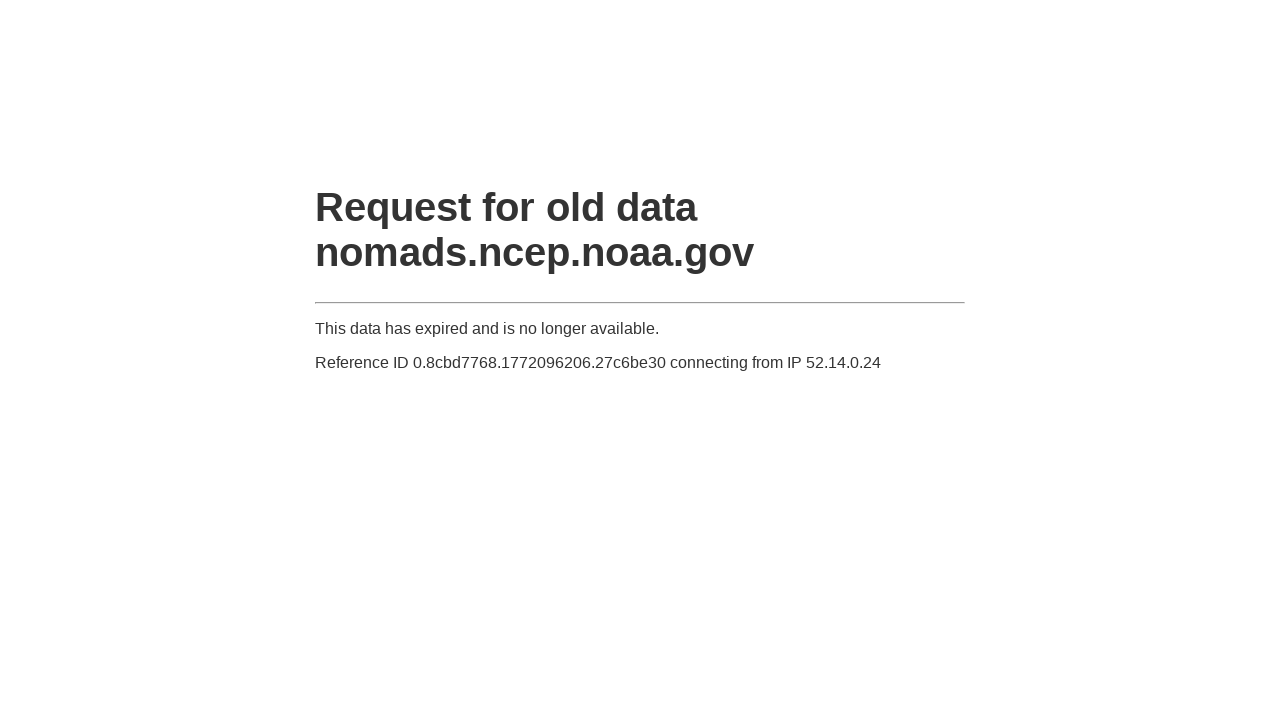

Navigated to GFS data download URL for forecast hour 018, time period 00Z on 20230815
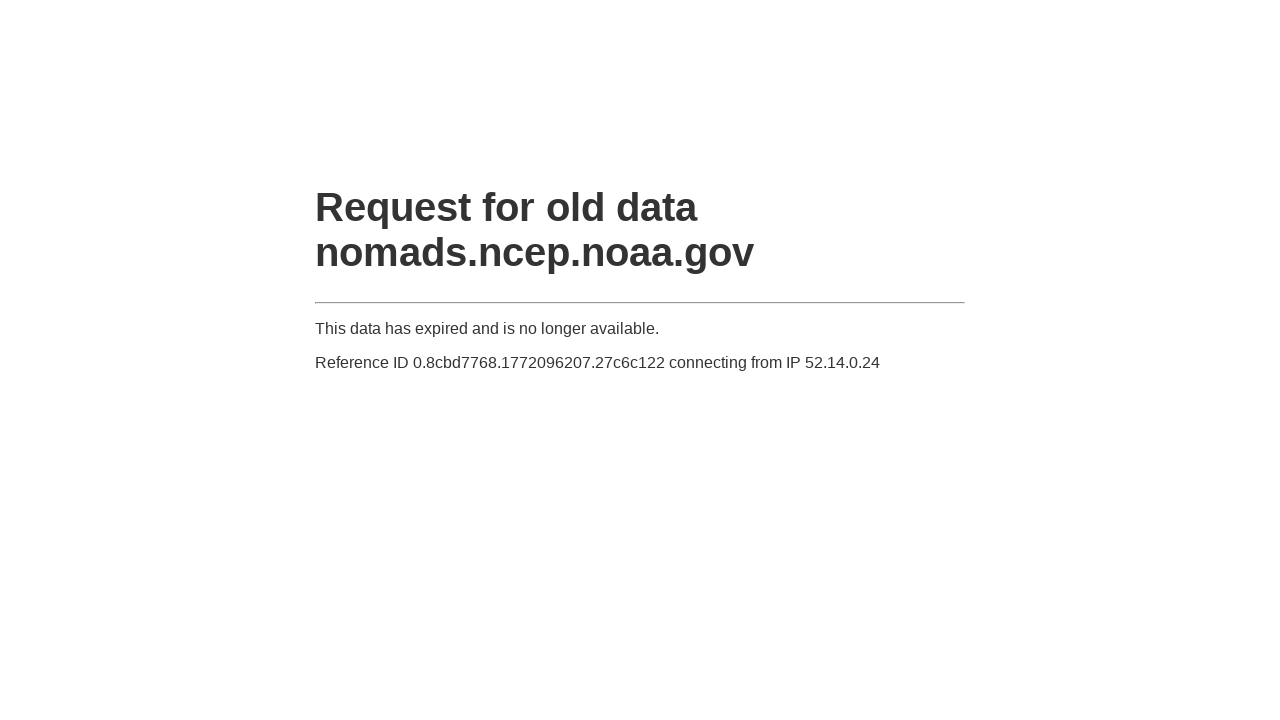

Waited 500ms for download to initiate
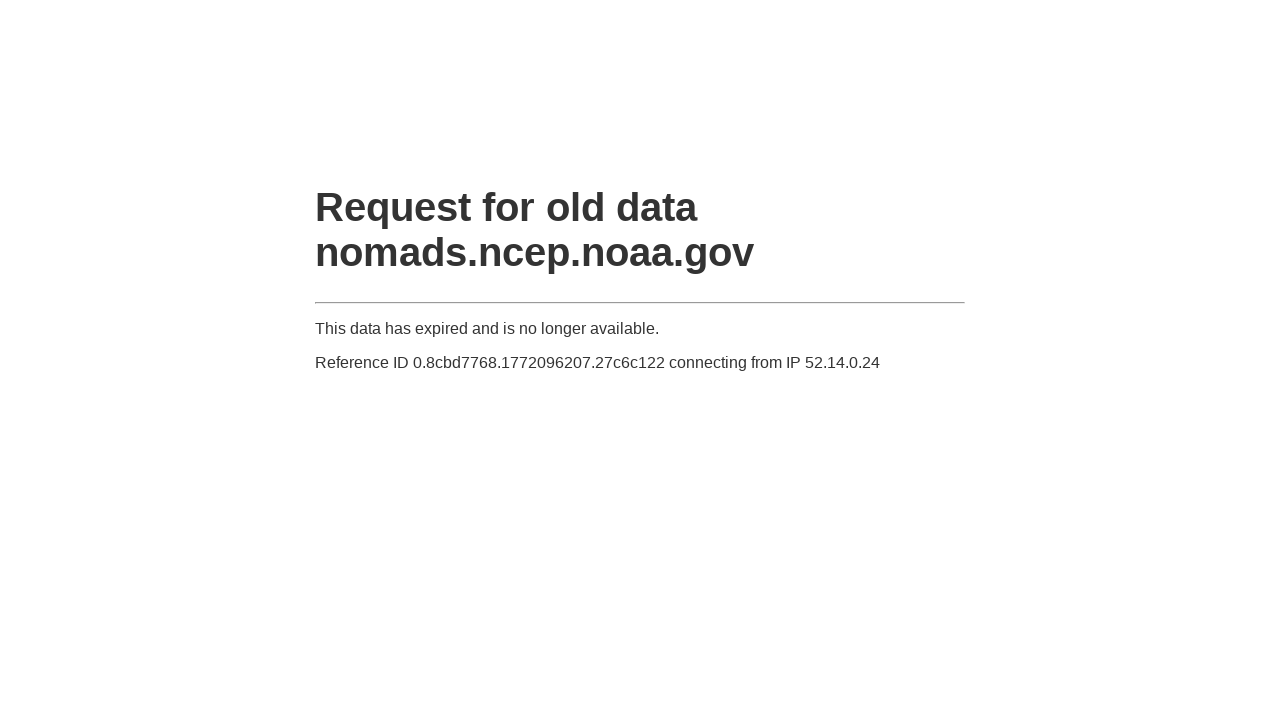

Navigated to GFS data download URL for forecast hour 018, time period 06Z on 20230815
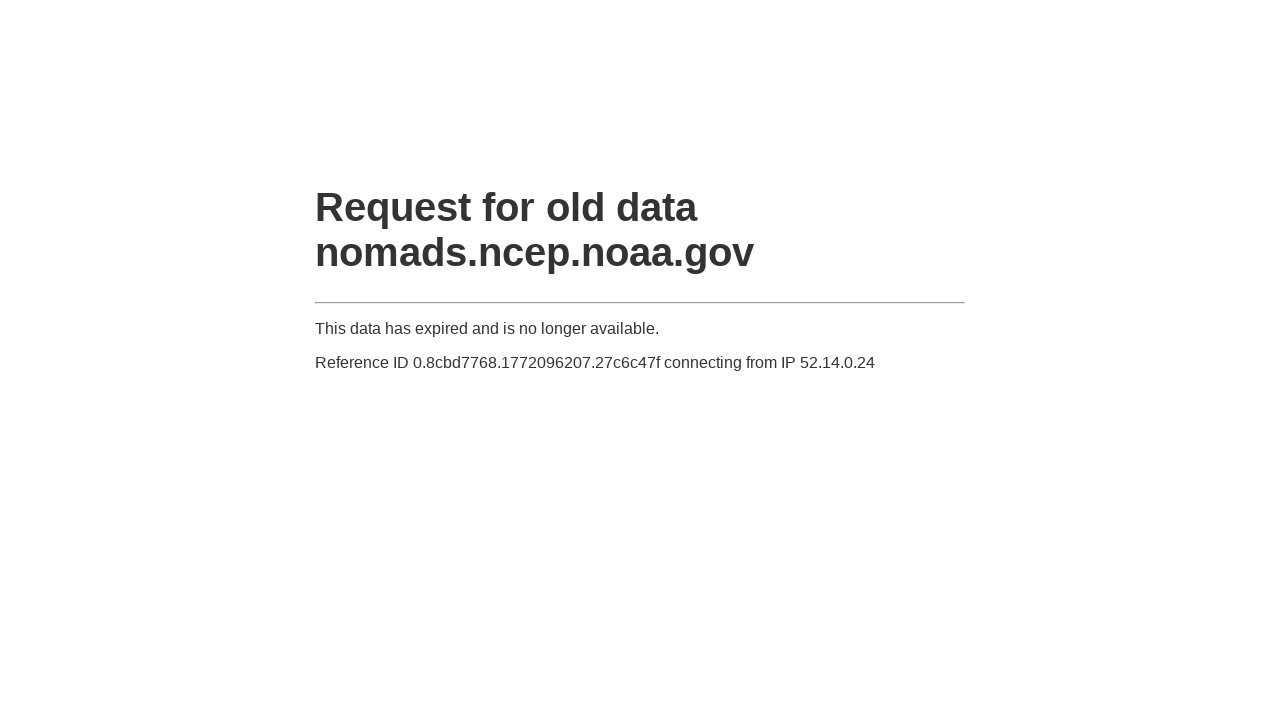

Waited 500ms for download to initiate
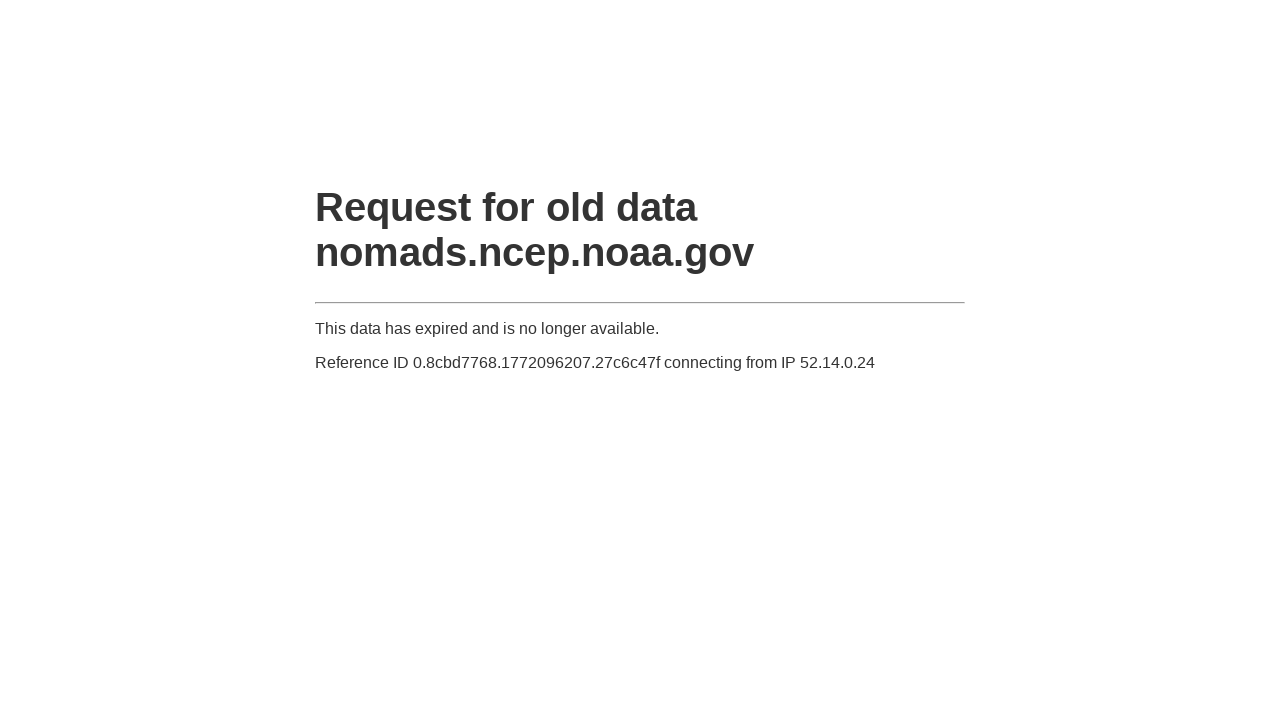

Navigated to GFS data download URL for forecast hour 018, time period 12Z on 20230815
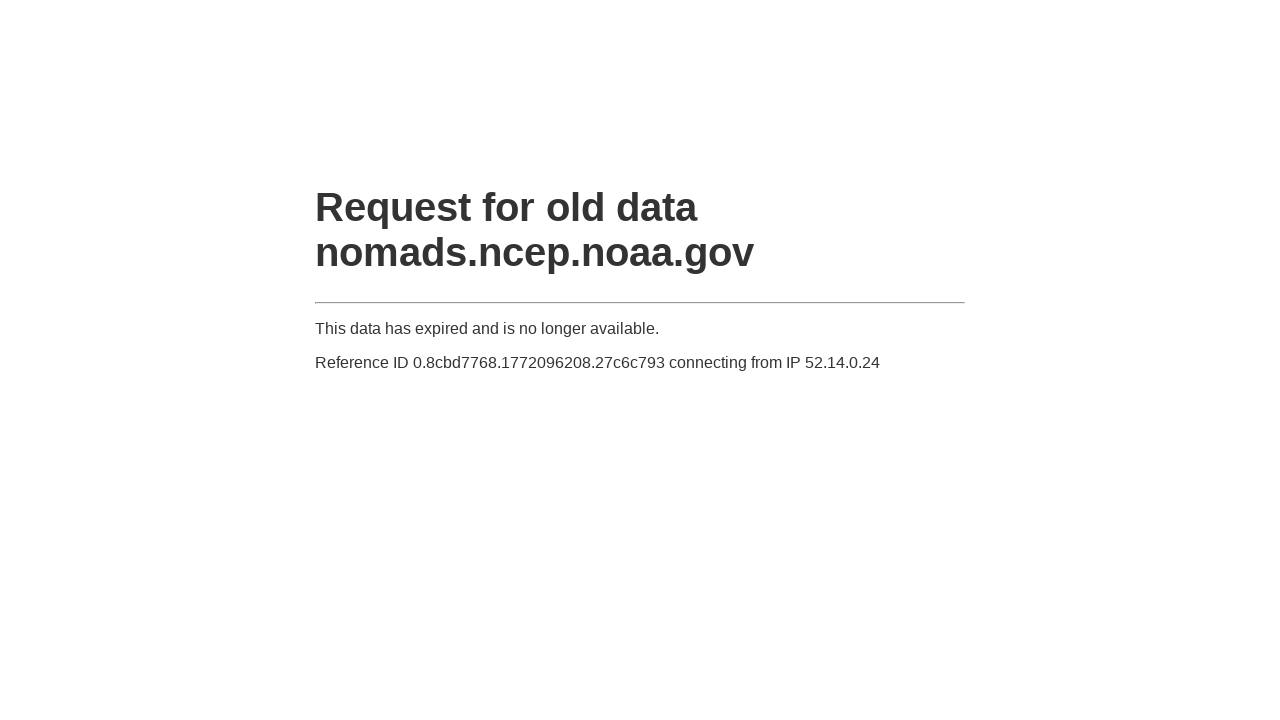

Waited 500ms for download to initiate
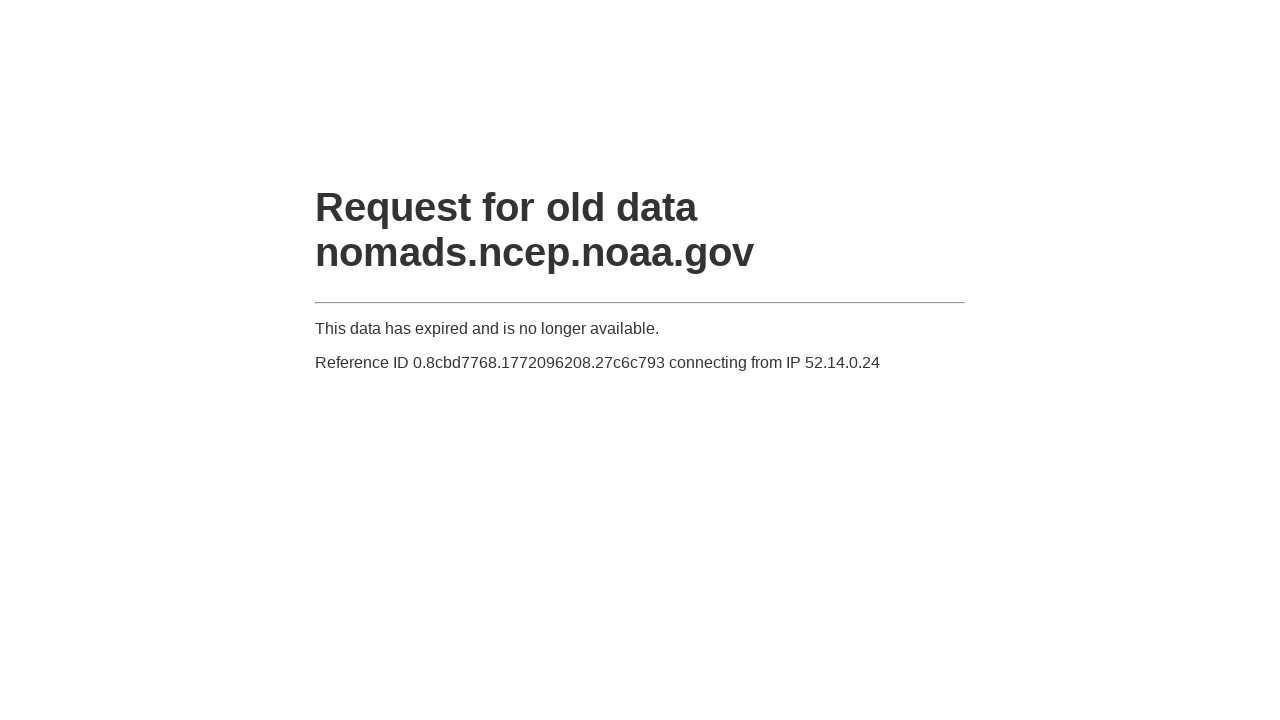

Navigated to GFS data download URL for forecast hour 018, time period 18Z on 20230815
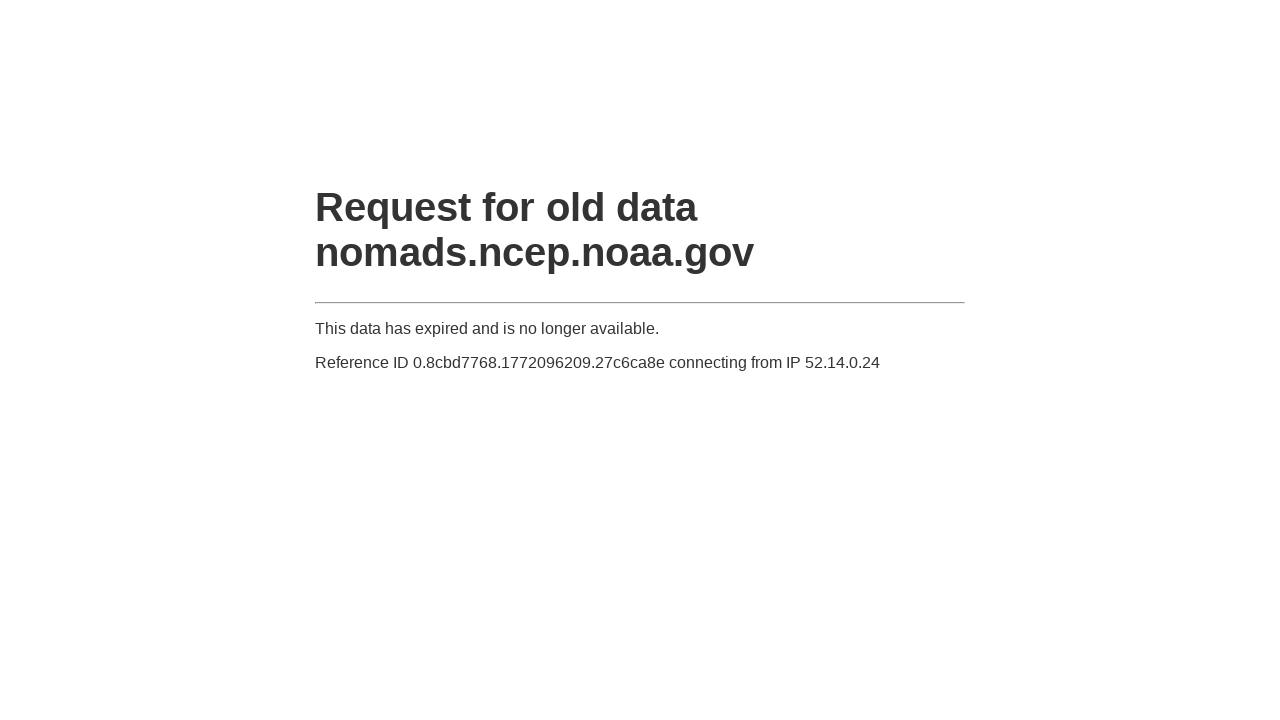

Waited 500ms for download to initiate
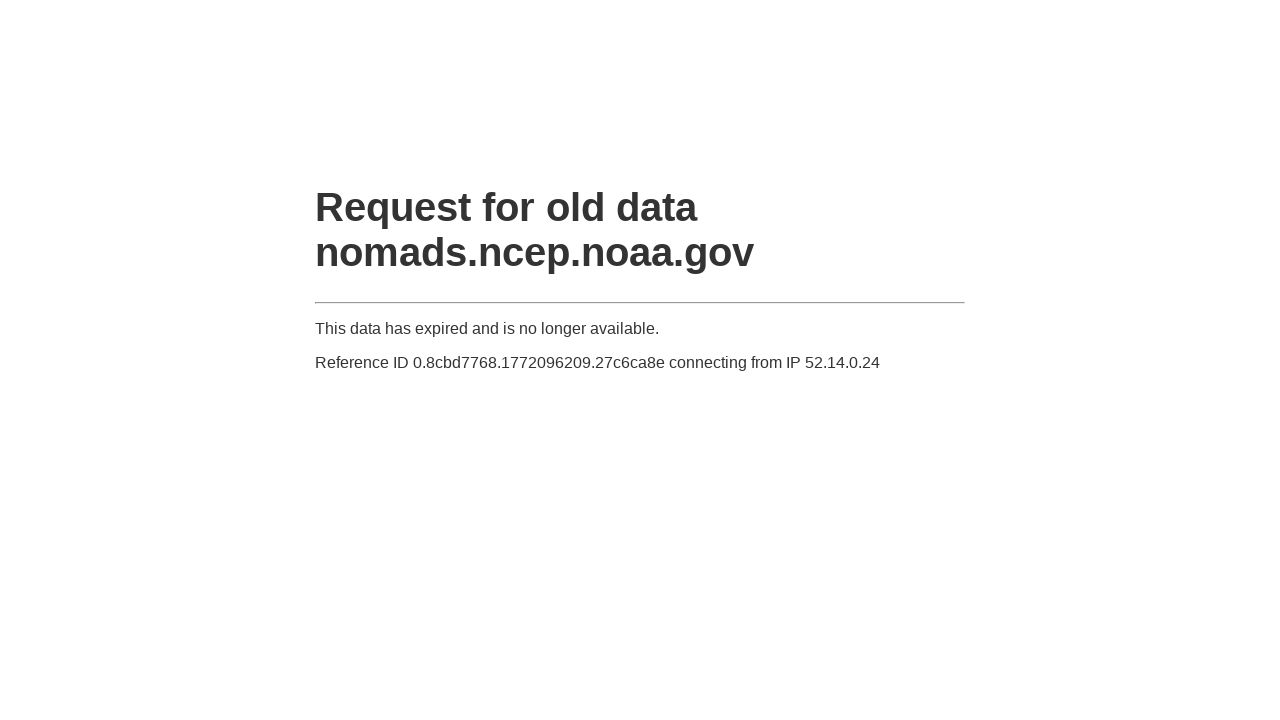

Navigated to GFS data download URL for forecast hour 019, time period 00Z on 20230815
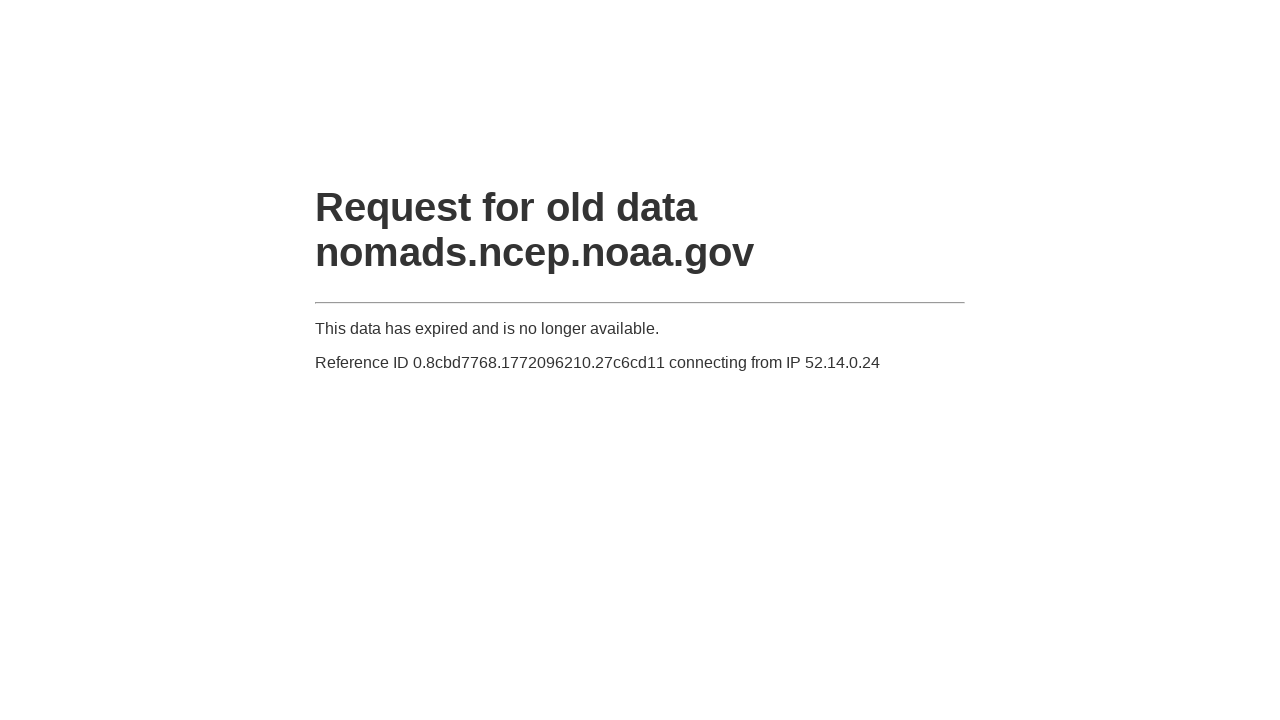

Waited 500ms for download to initiate
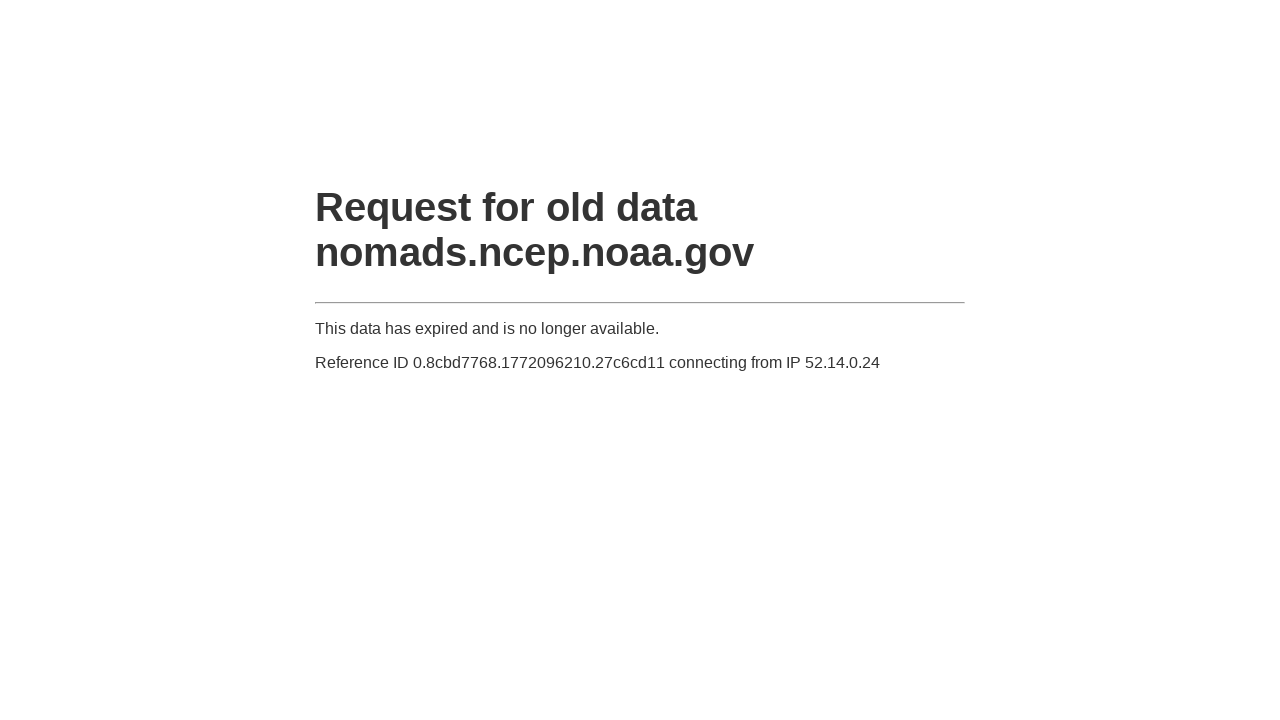

Navigated to GFS data download URL for forecast hour 019, time period 06Z on 20230815
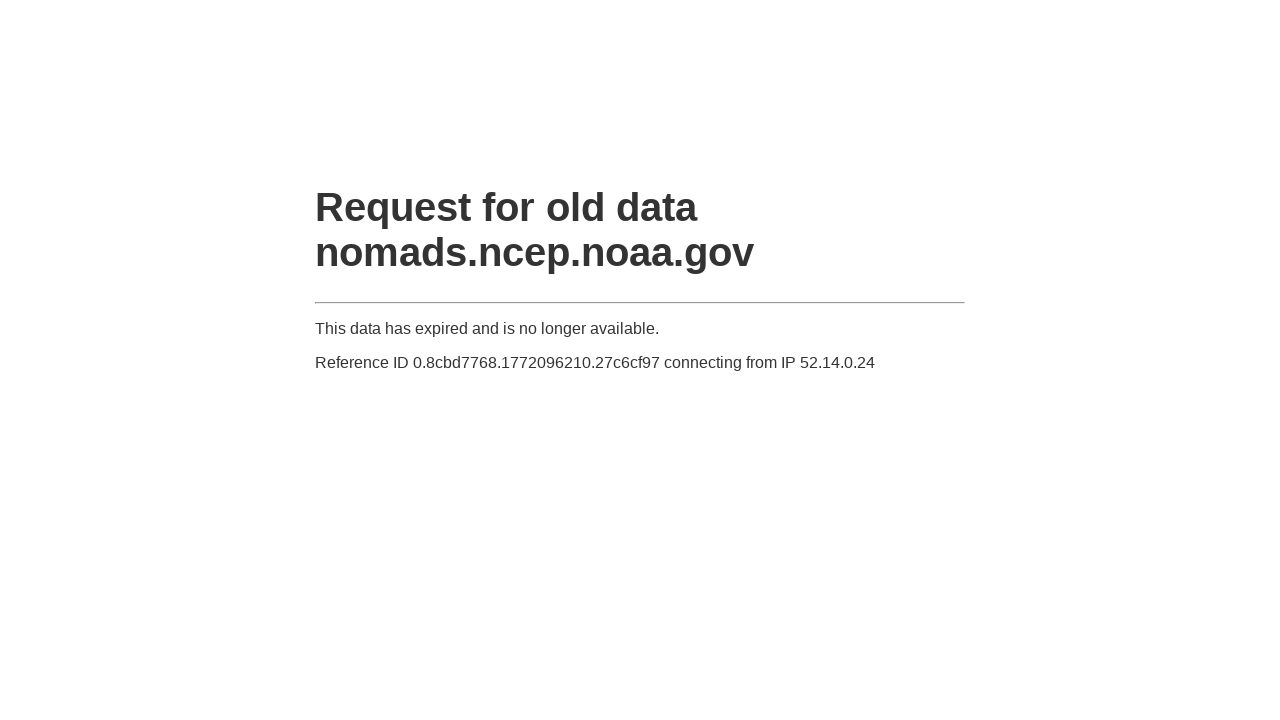

Waited 500ms for download to initiate
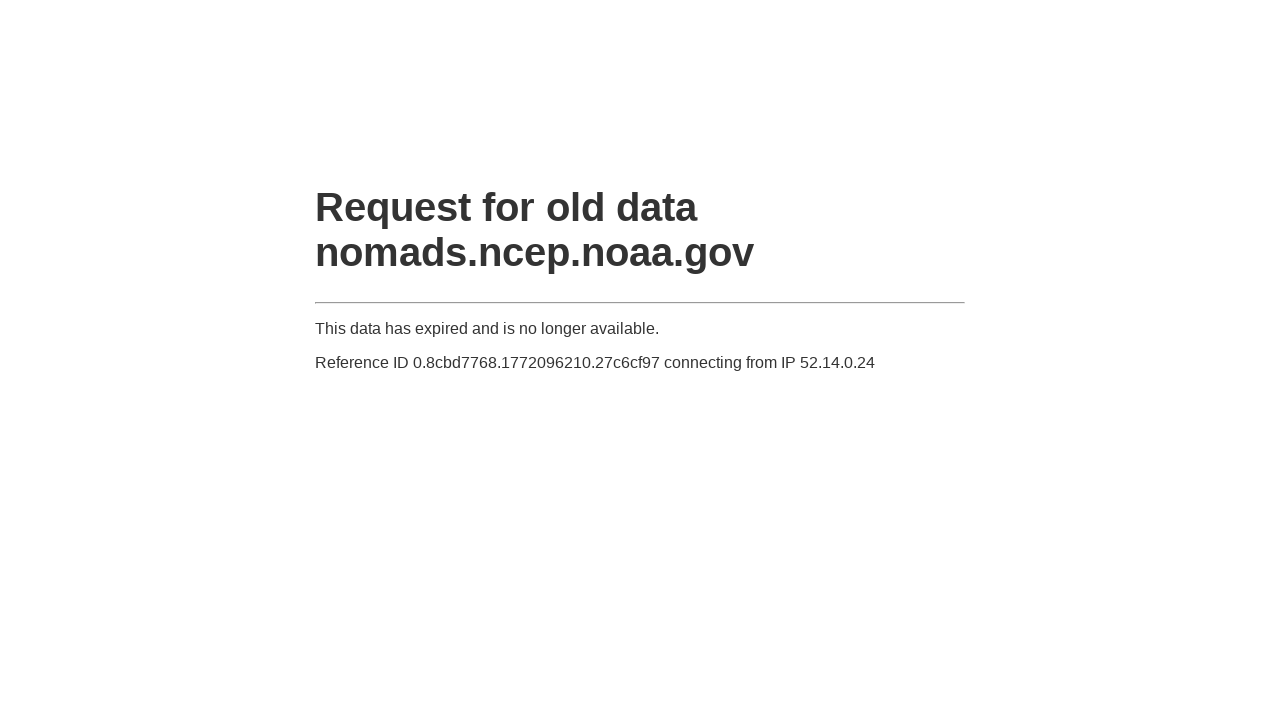

Navigated to GFS data download URL for forecast hour 019, time period 12Z on 20230815
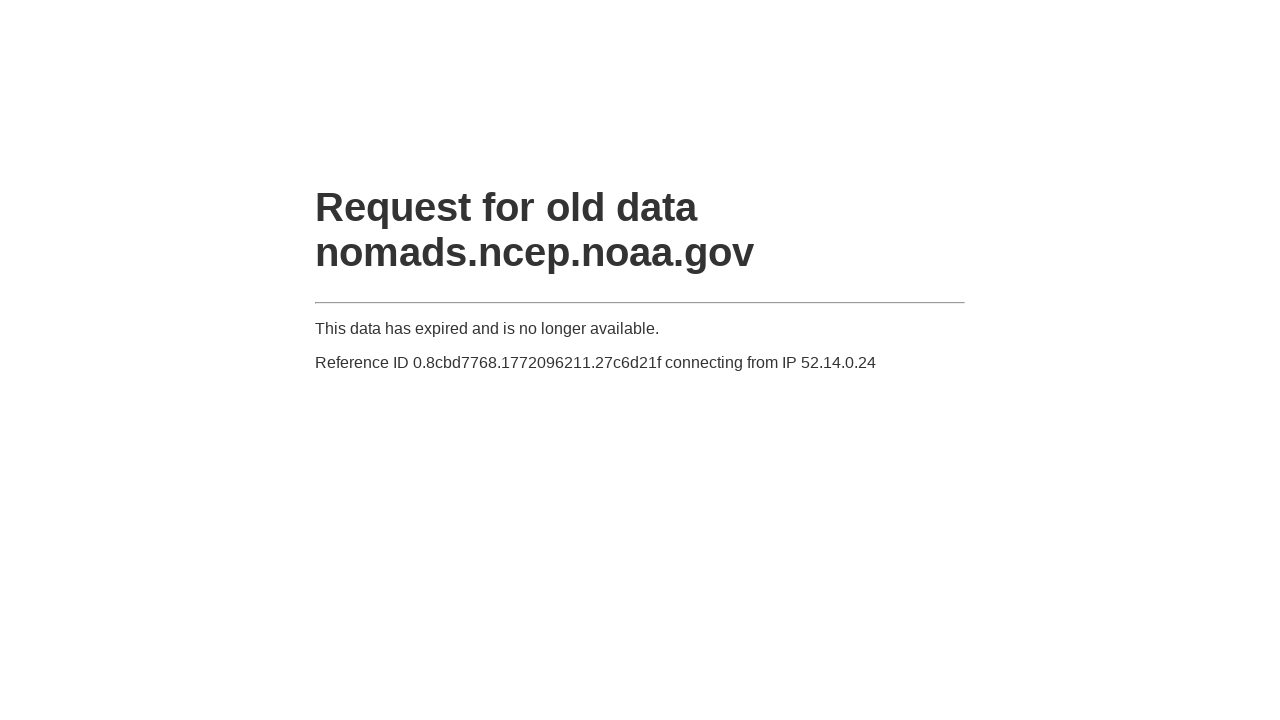

Waited 500ms for download to initiate
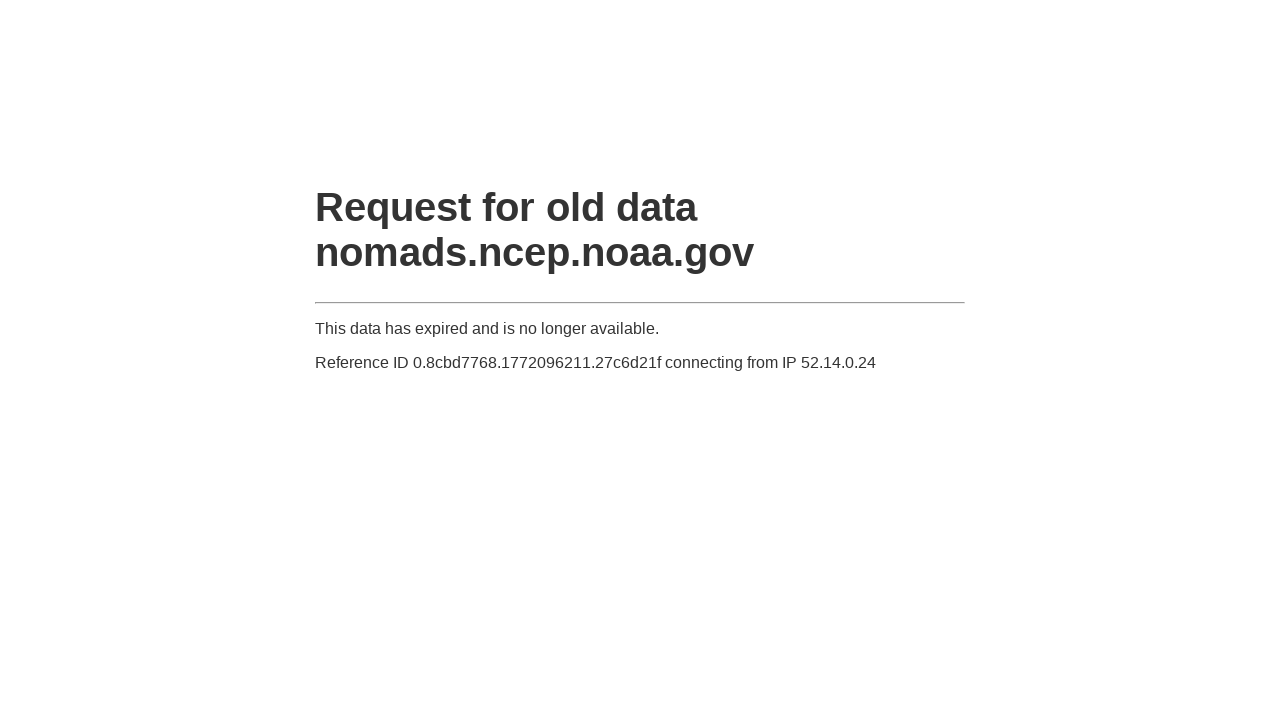

Navigated to GFS data download URL for forecast hour 019, time period 18Z on 20230815
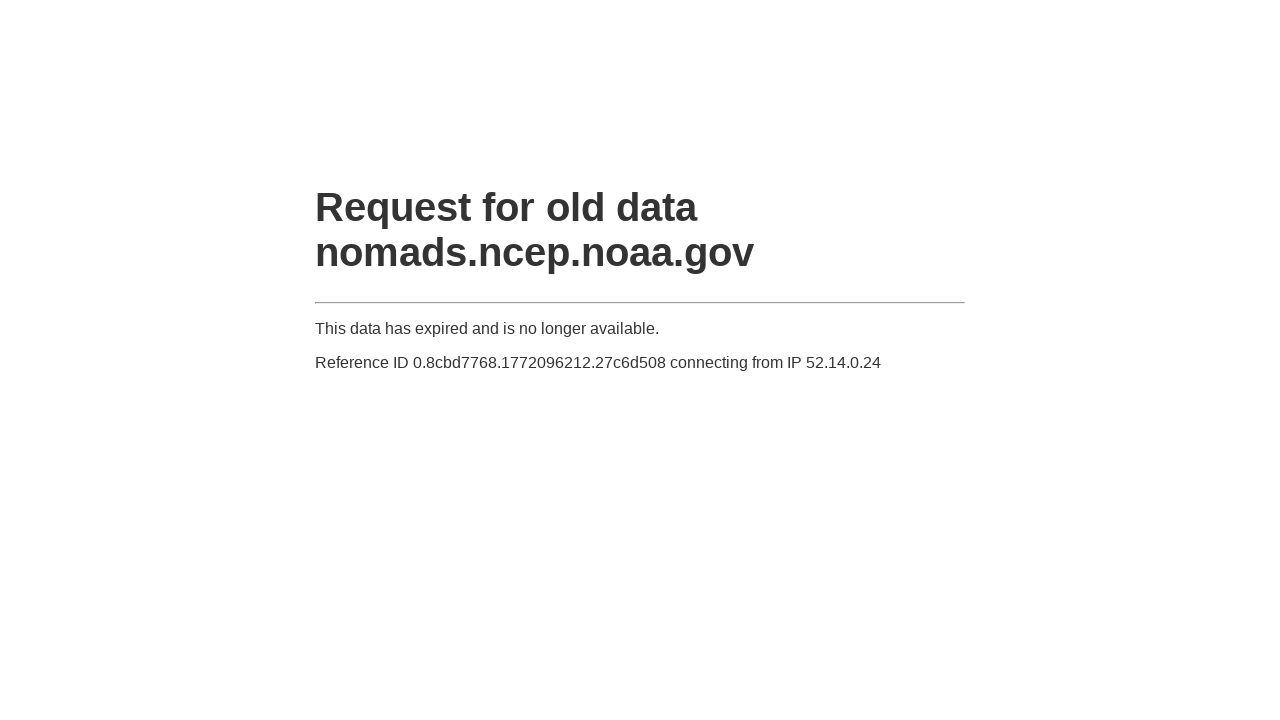

Waited 500ms for download to initiate
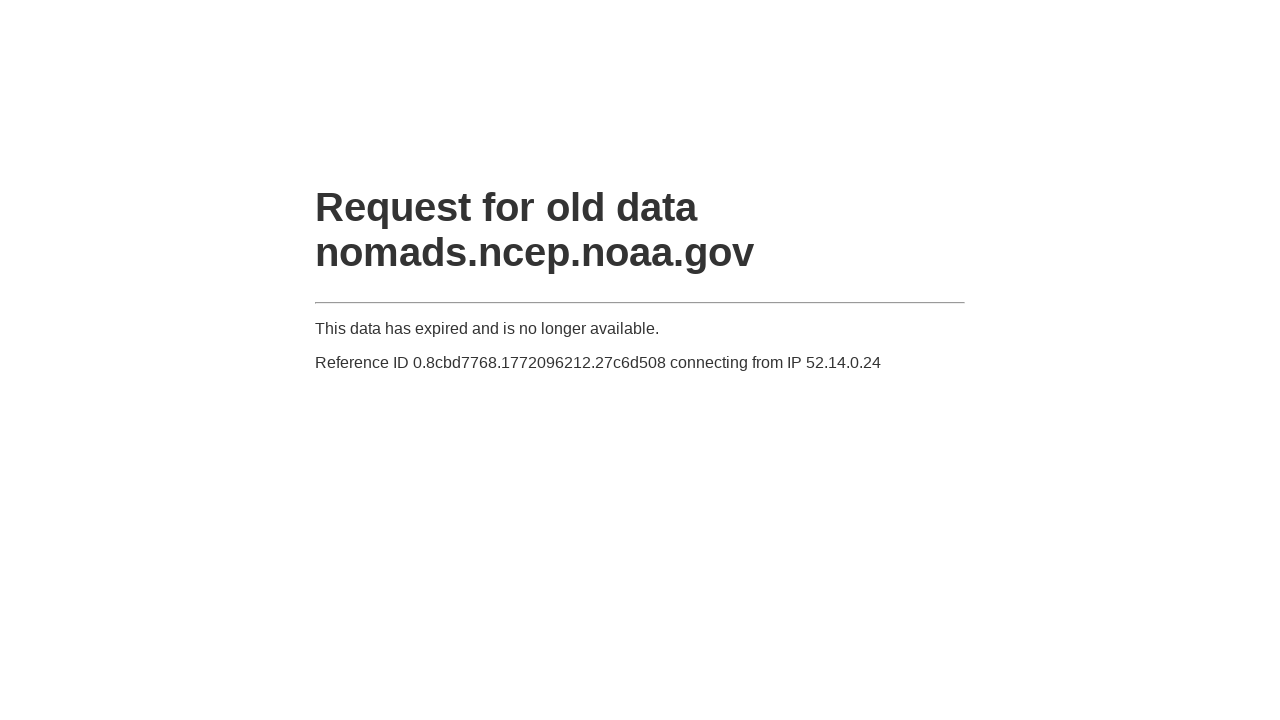

Navigated to GFS data download URL for forecast hour 020, time period 00Z on 20230815
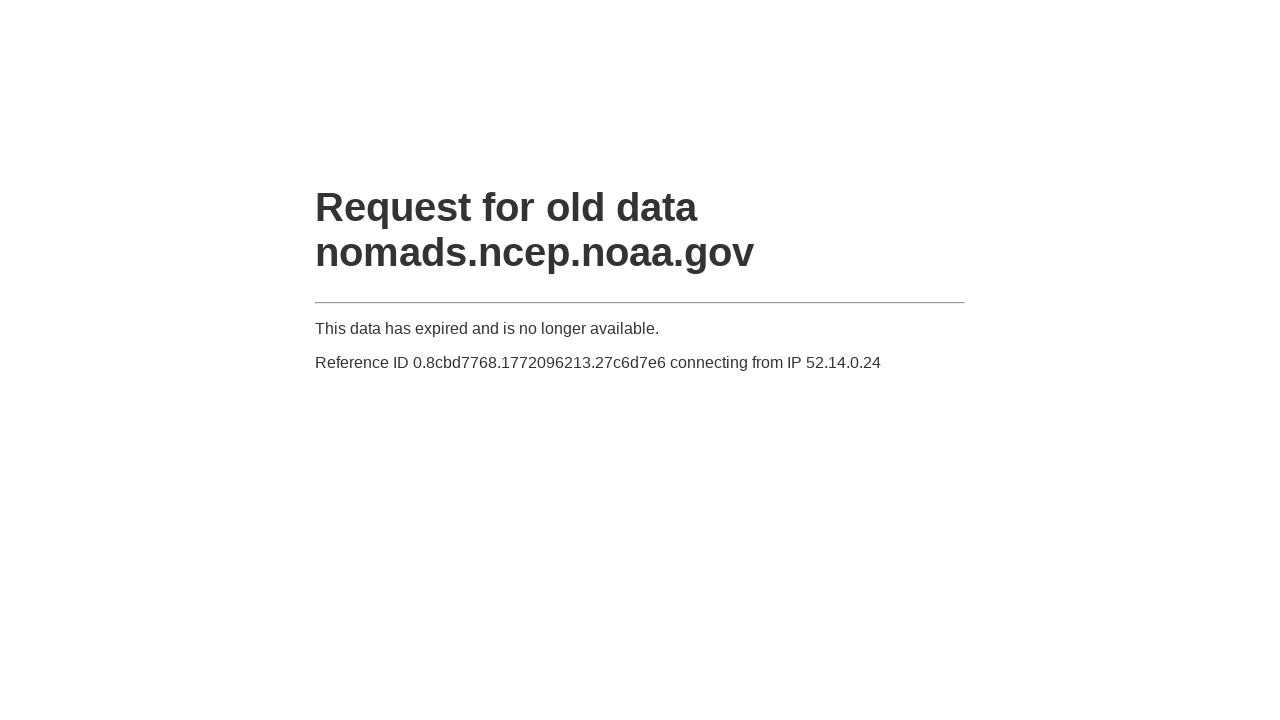

Waited 500ms for download to initiate
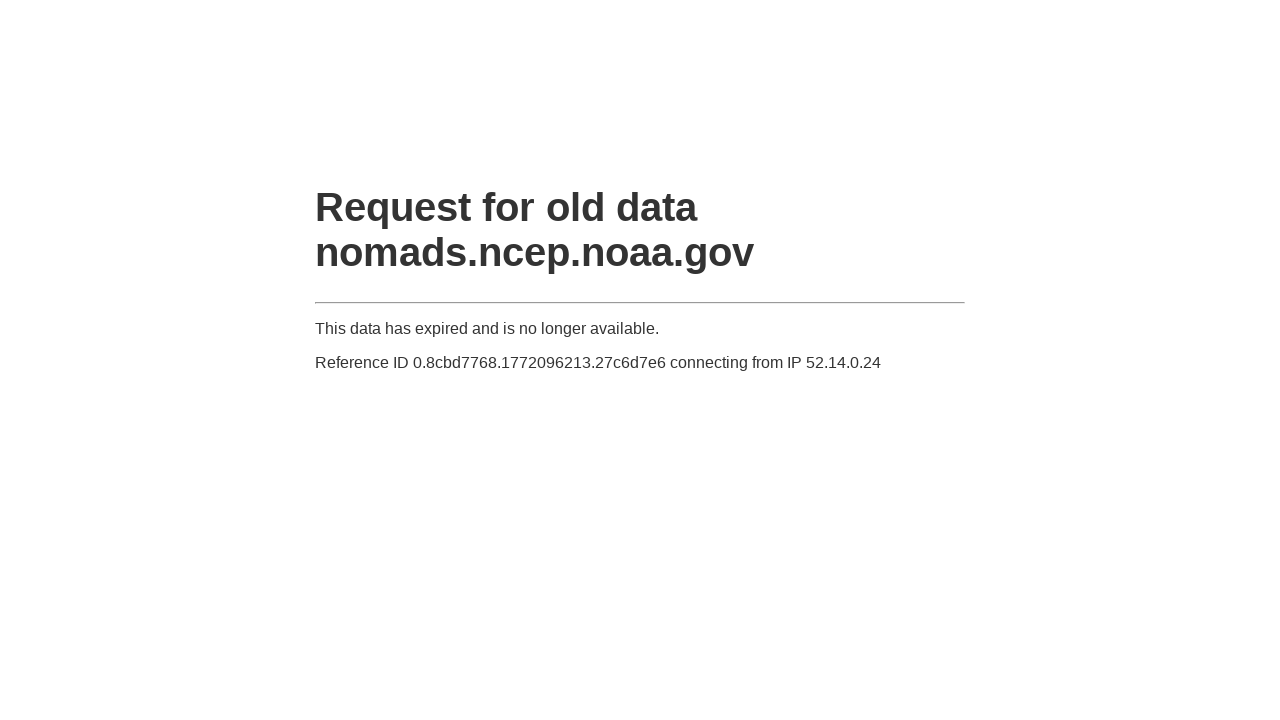

Navigated to GFS data download URL for forecast hour 020, time period 06Z on 20230815
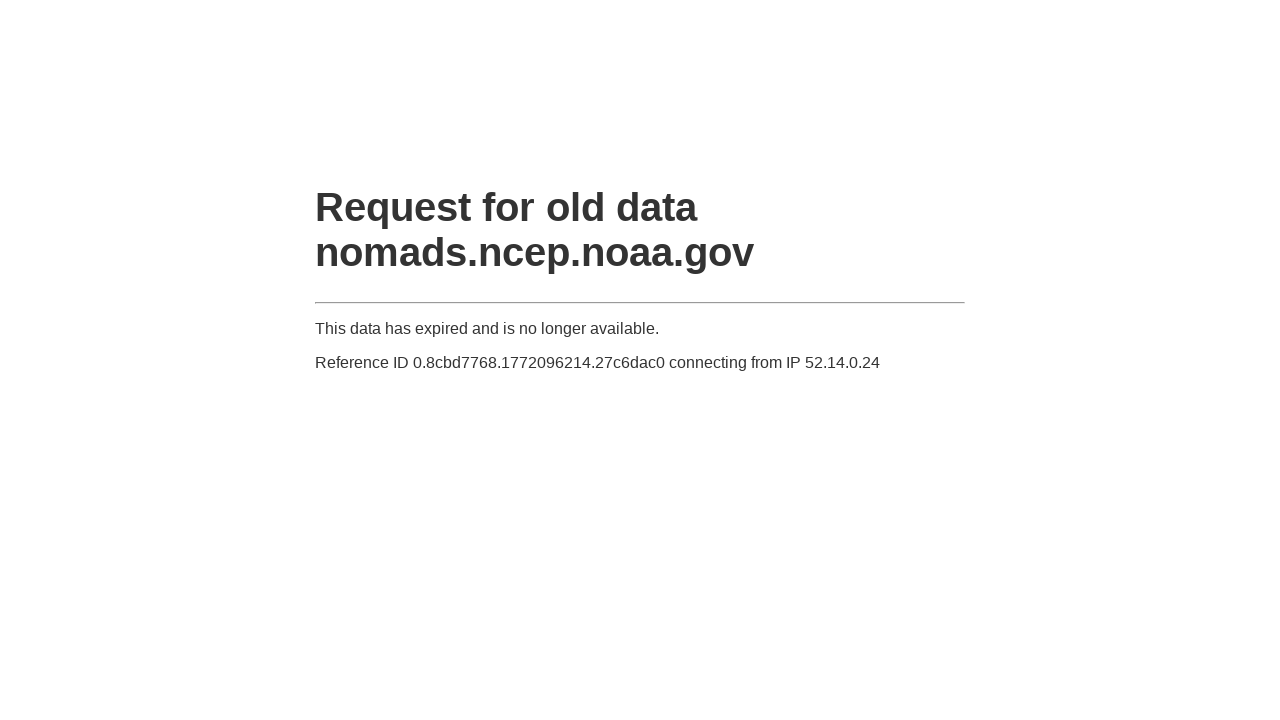

Waited 500ms for download to initiate
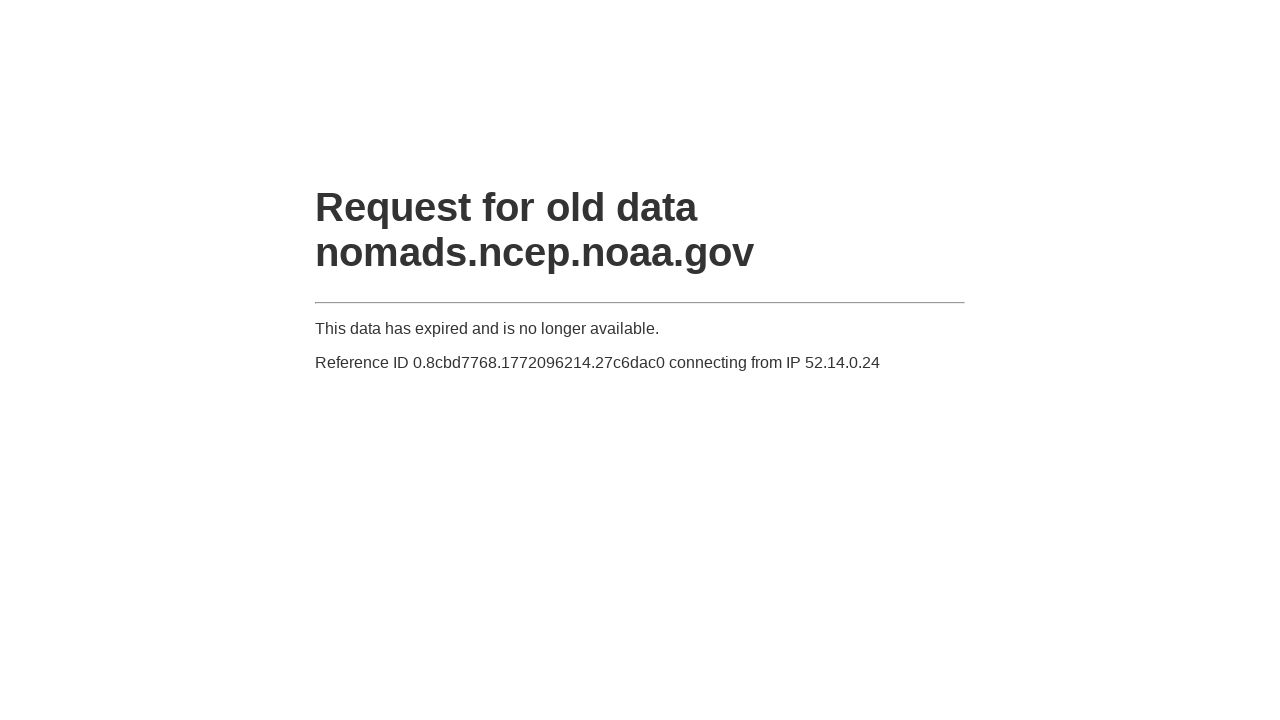

Navigated to GFS data download URL for forecast hour 020, time period 12Z on 20230815
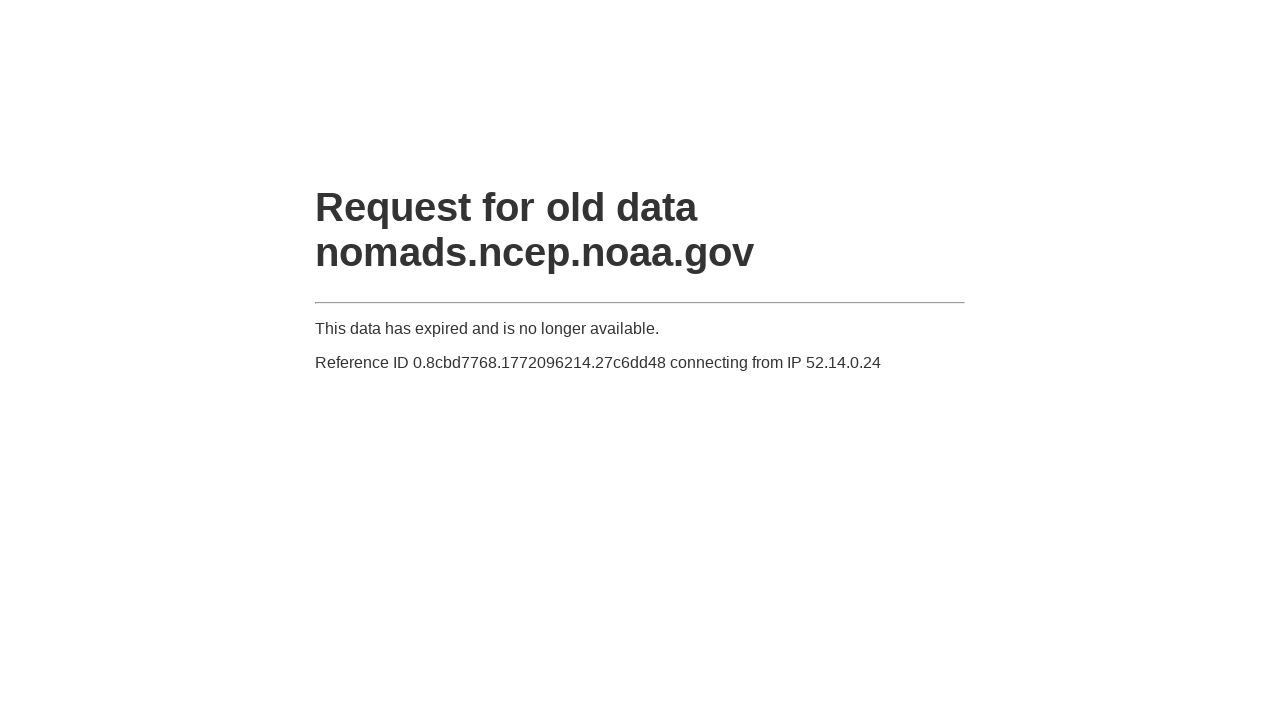

Waited 500ms for download to initiate
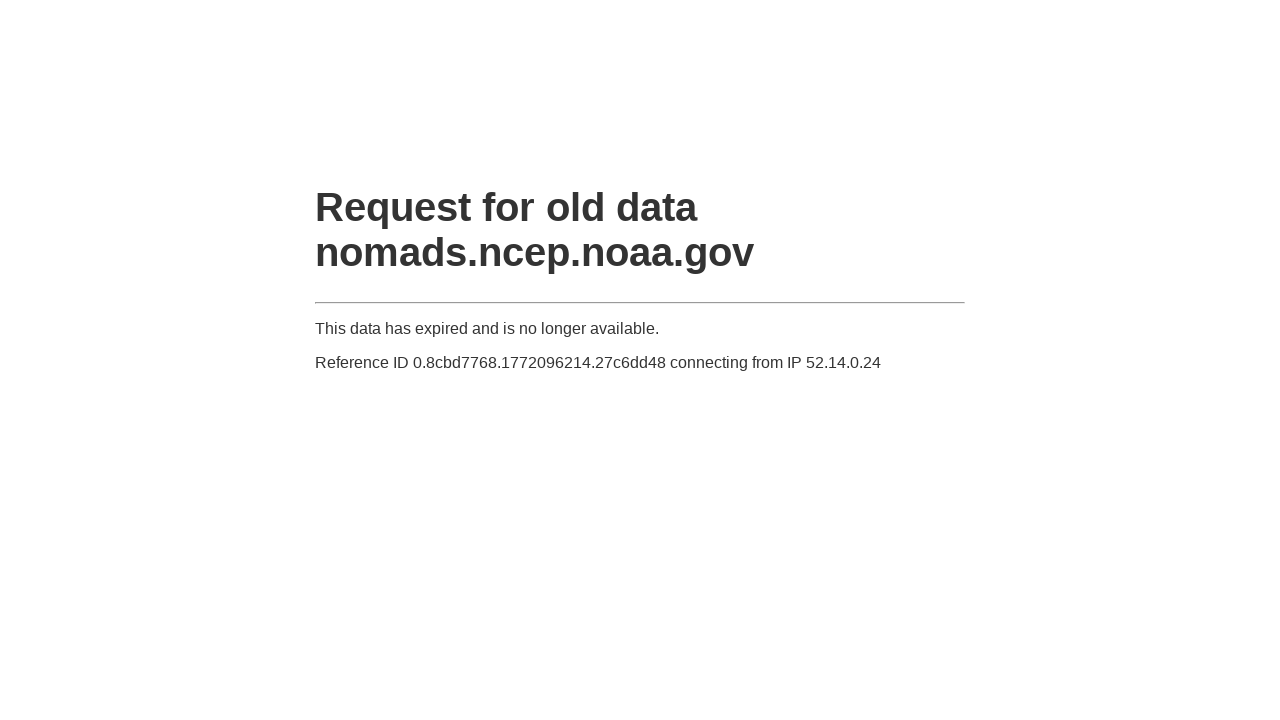

Navigated to GFS data download URL for forecast hour 020, time period 18Z on 20230815
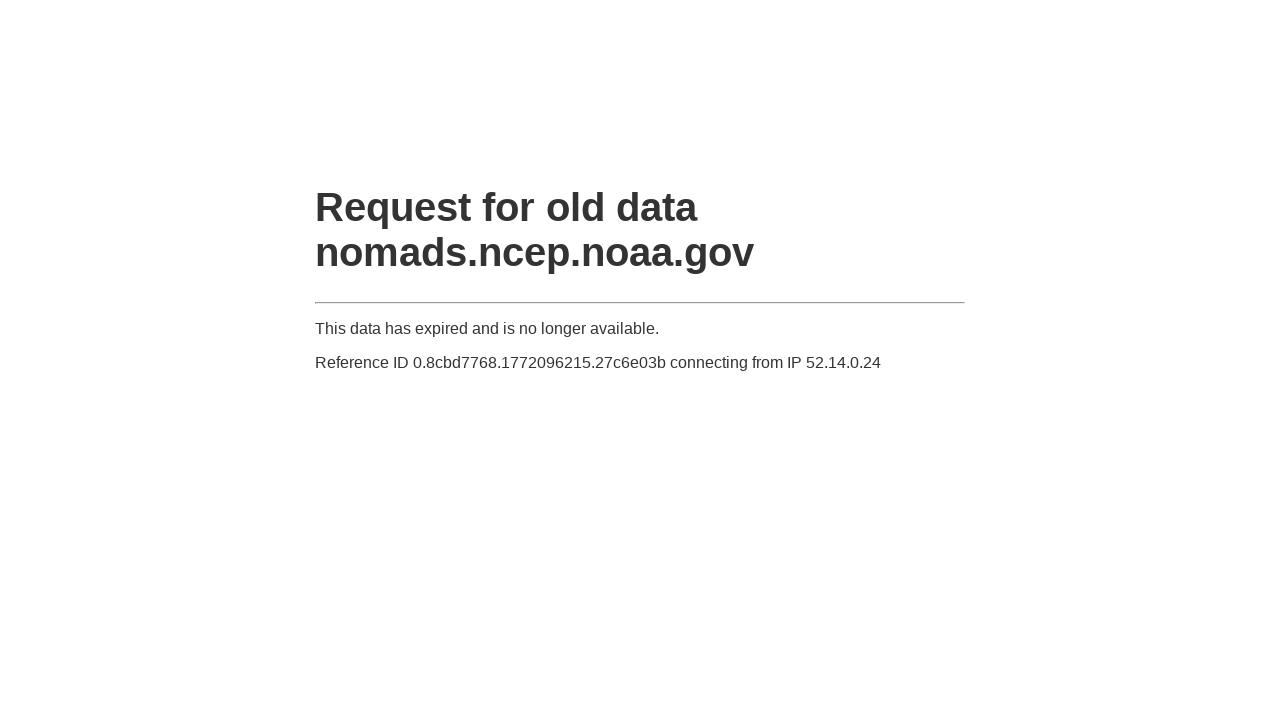

Waited 500ms for download to initiate
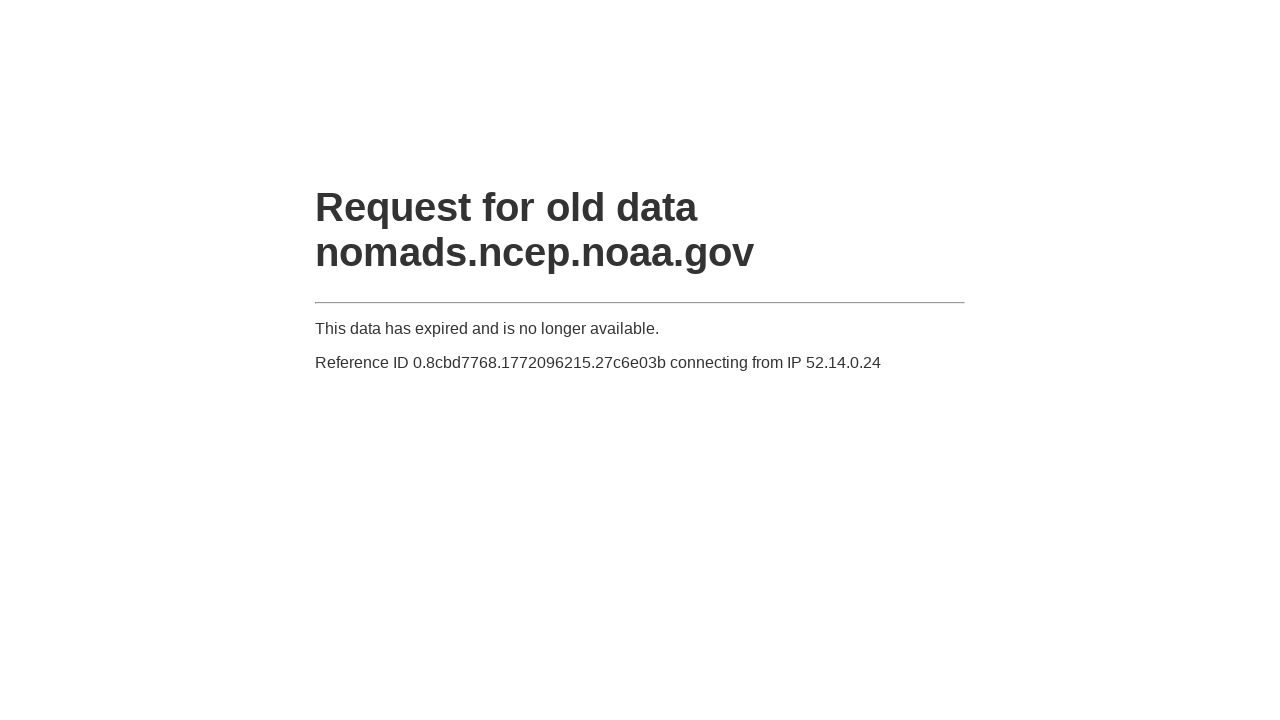

Navigated to GFS data download URL for forecast hour 021, time period 00Z on 20230815
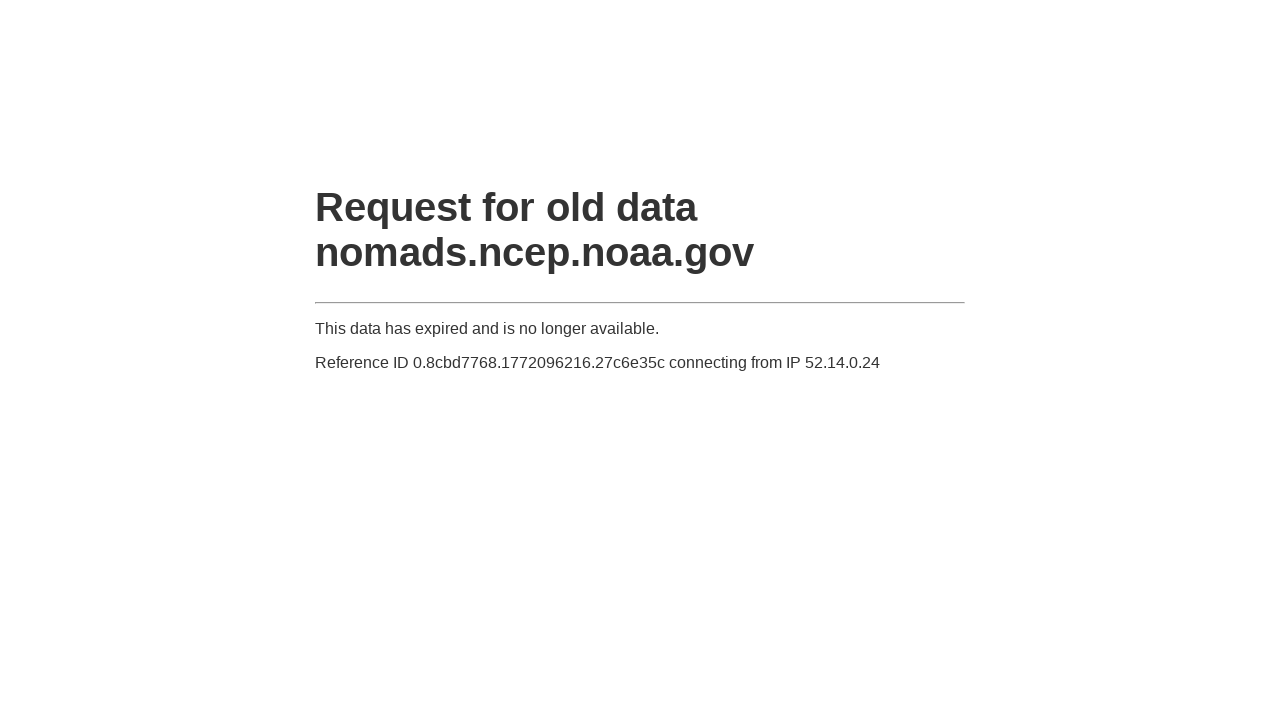

Waited 500ms for download to initiate
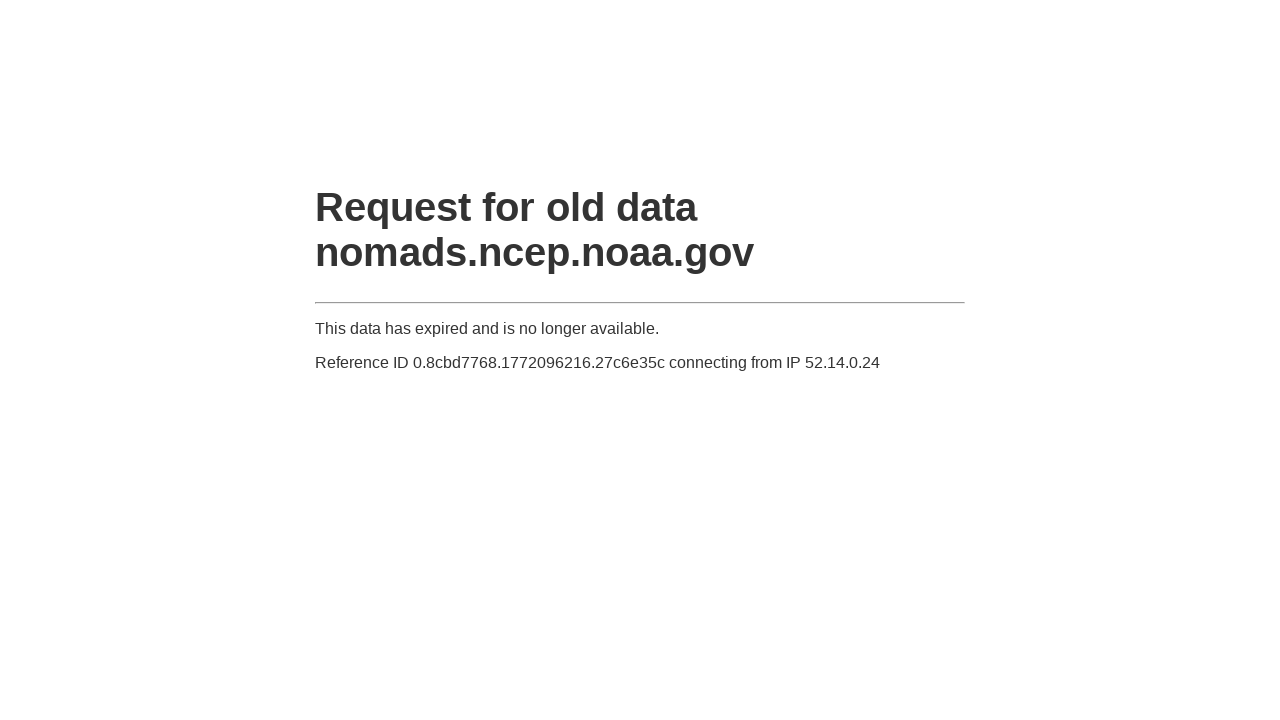

Navigated to GFS data download URL for forecast hour 021, time period 06Z on 20230815
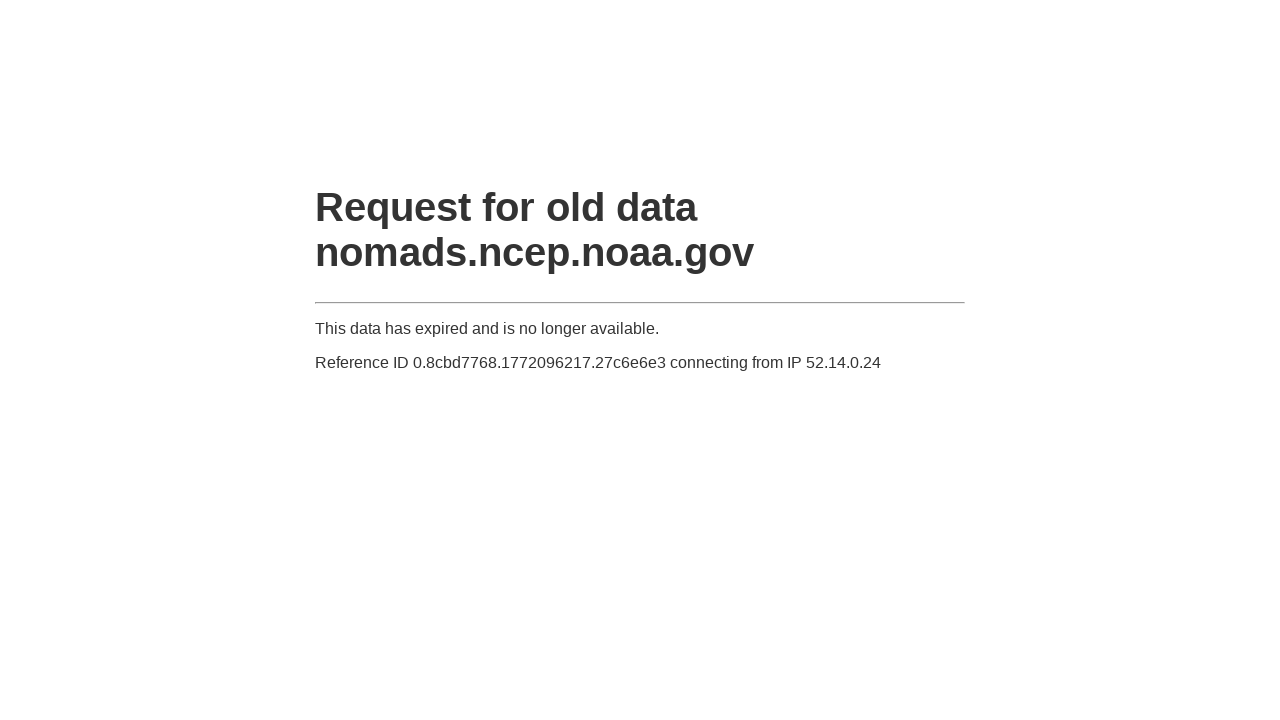

Waited 500ms for download to initiate
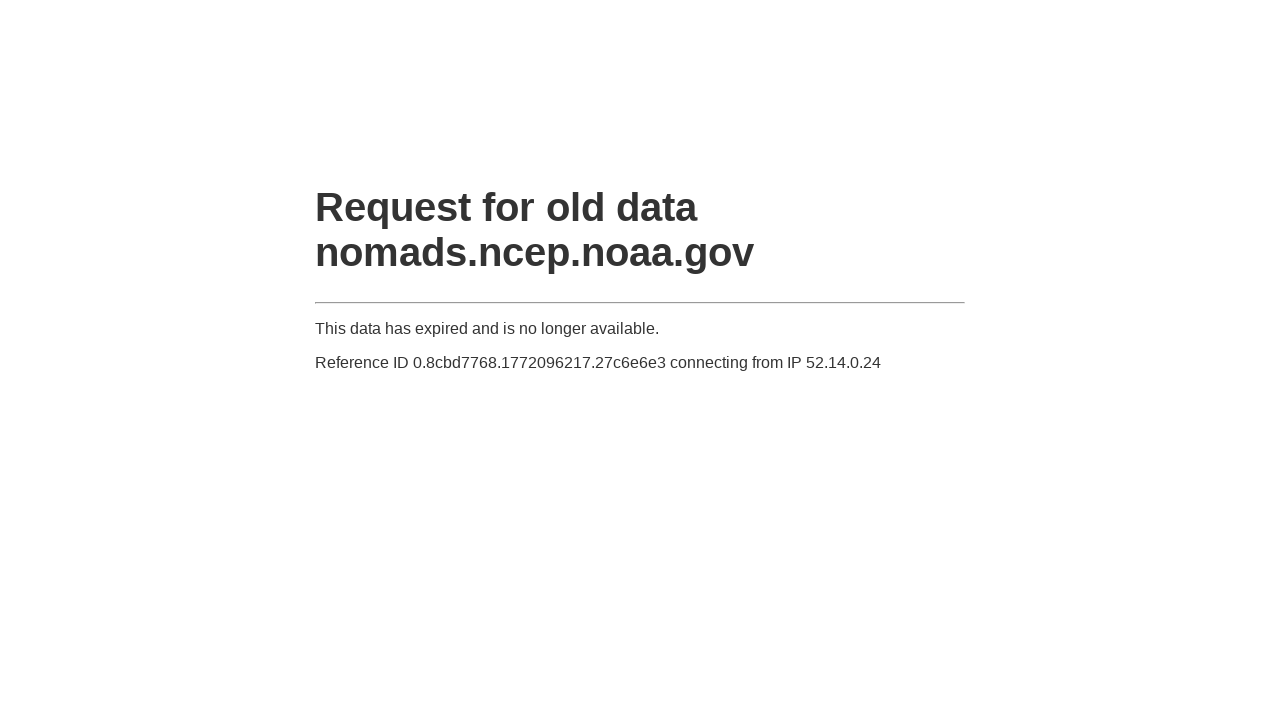

Navigated to GFS data download URL for forecast hour 021, time period 12Z on 20230815
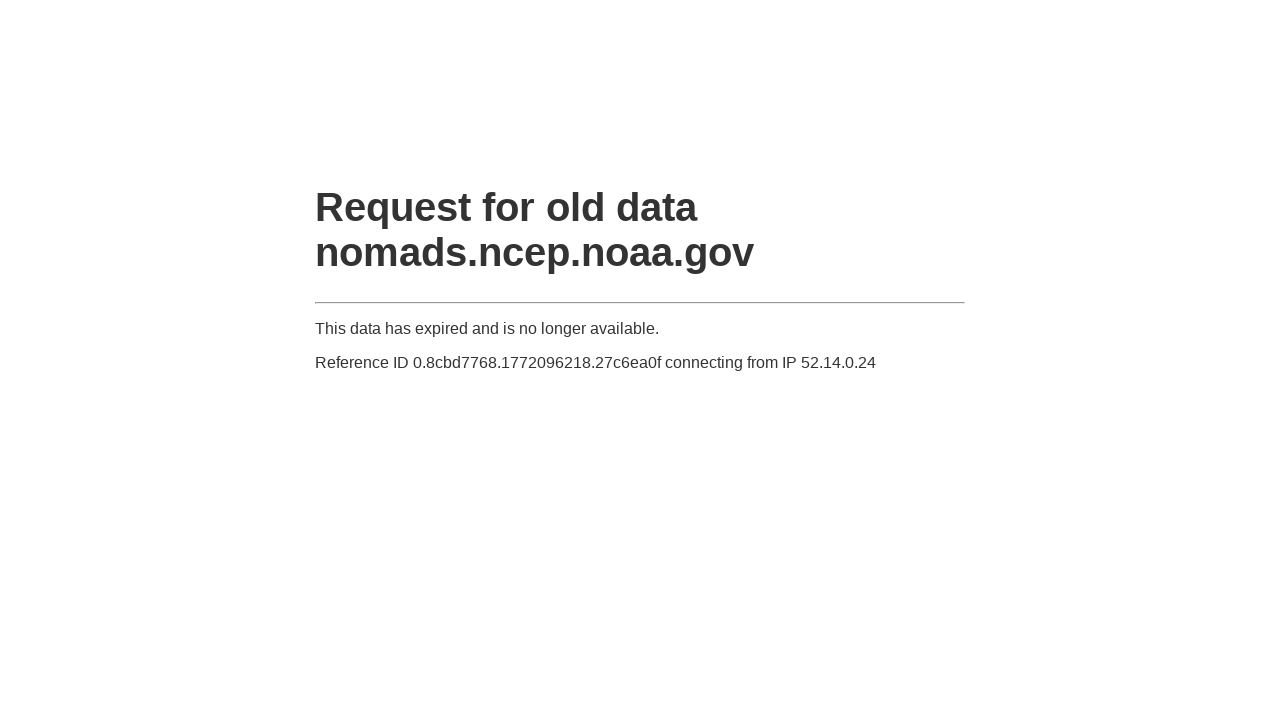

Waited 500ms for download to initiate
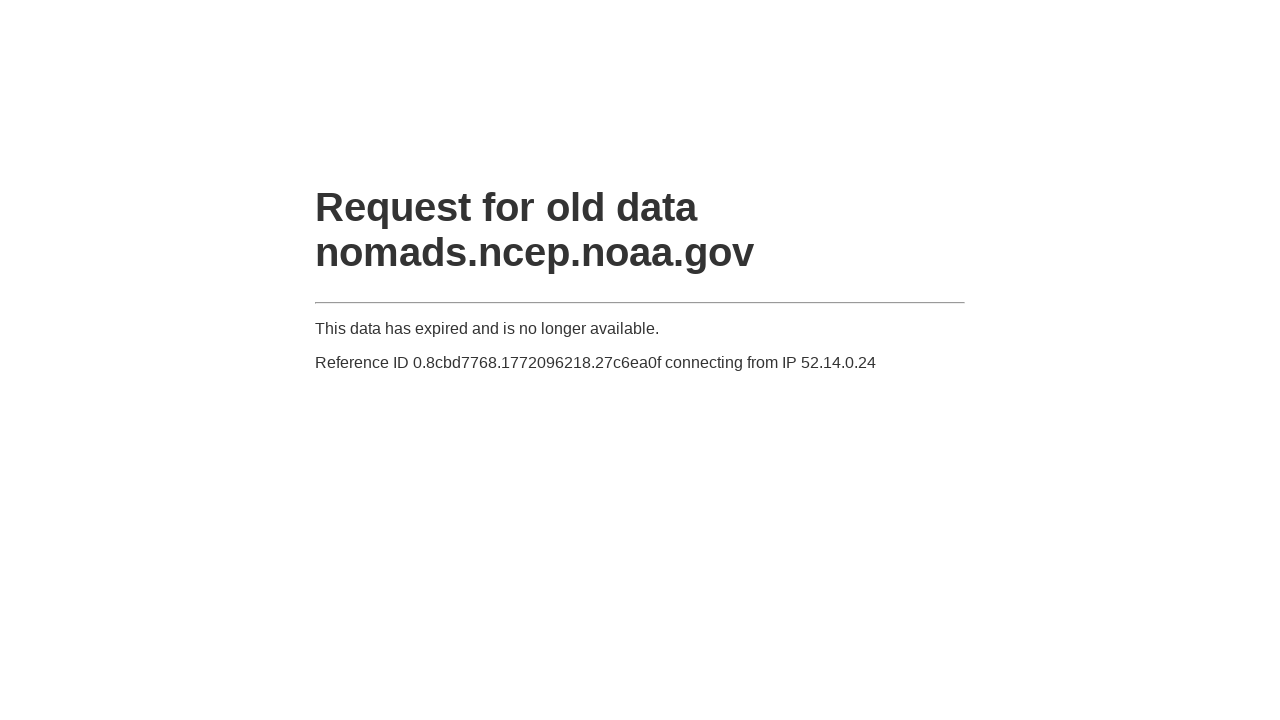

Navigated to GFS data download URL for forecast hour 021, time period 18Z on 20230815
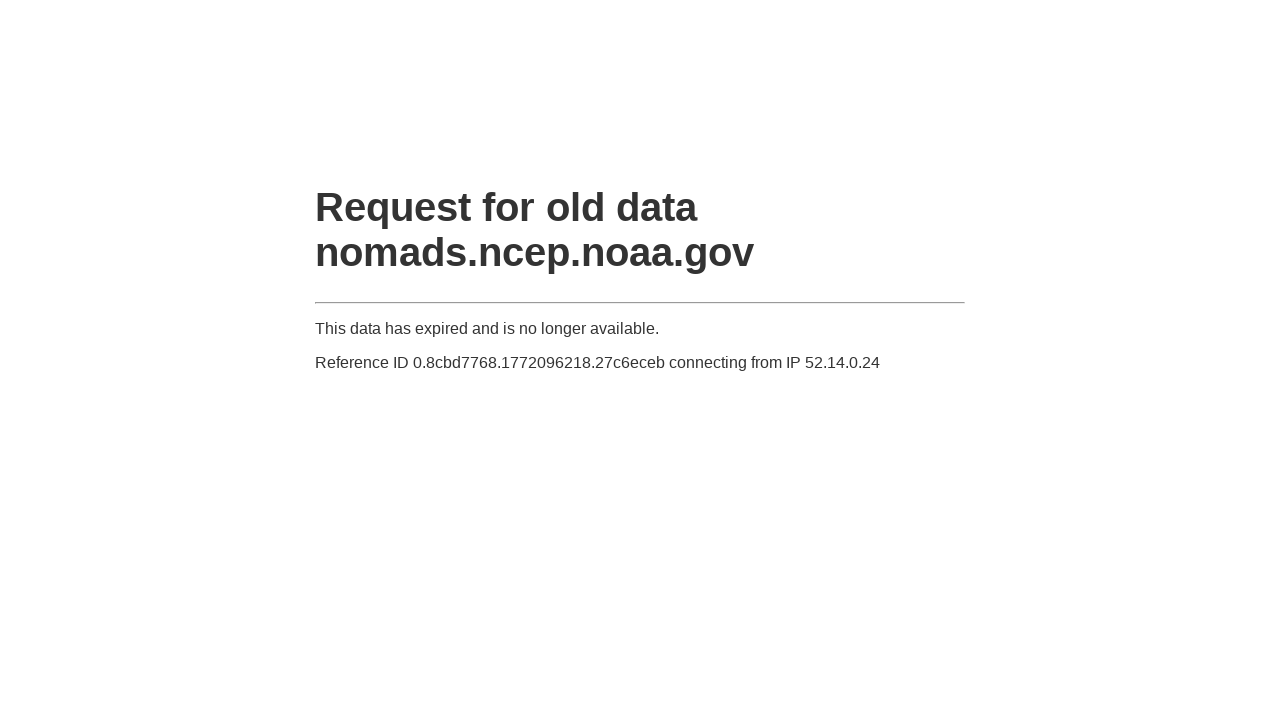

Waited 500ms for download to initiate
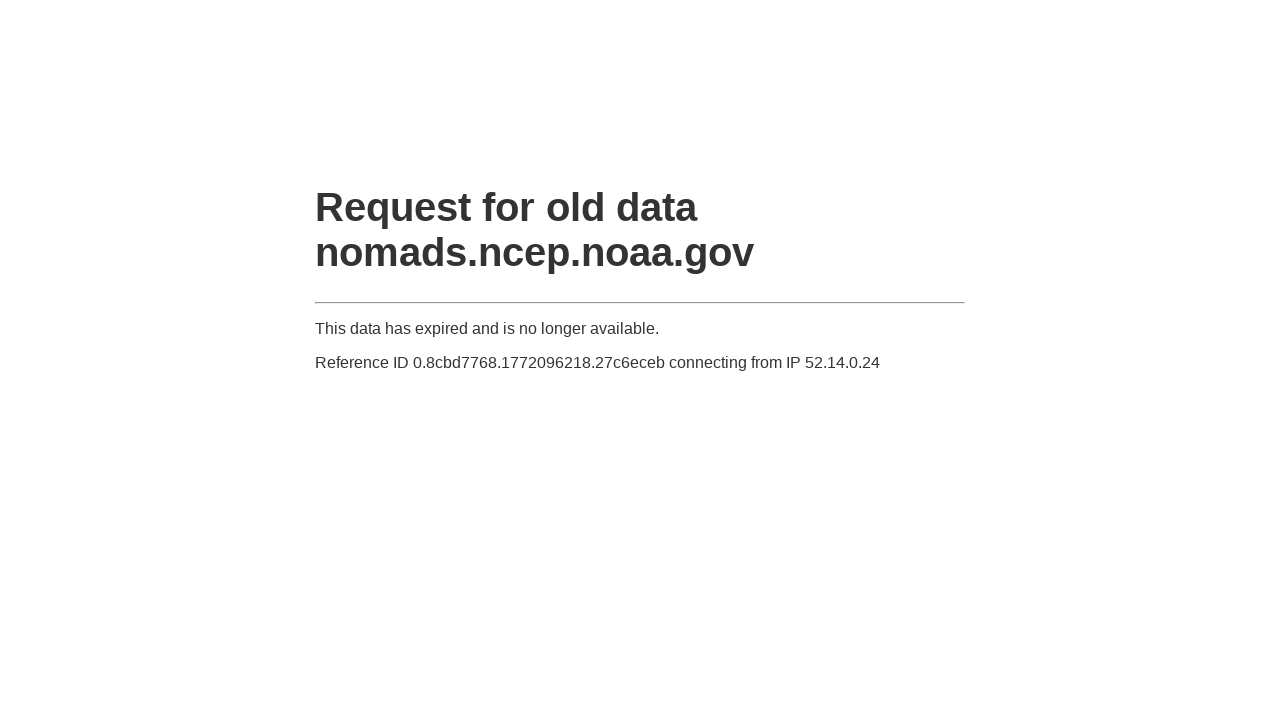

Navigated to GFS data download URL for forecast hour 022, time period 00Z on 20230815
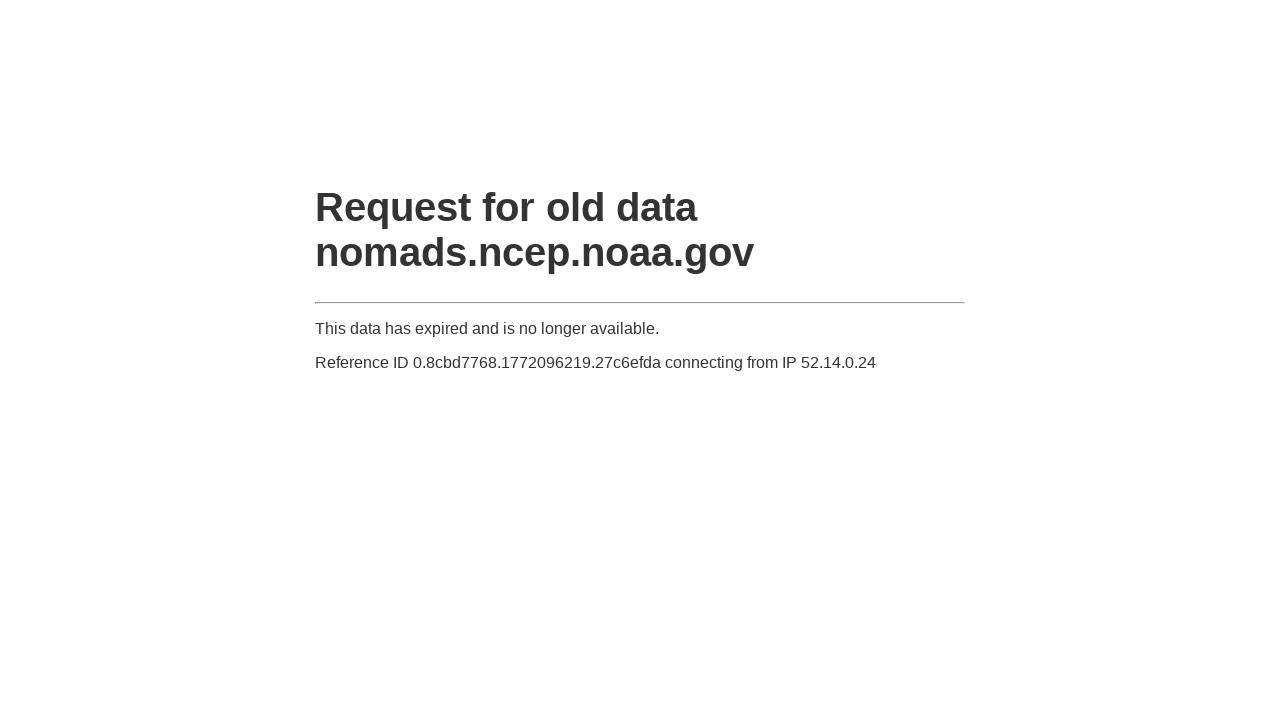

Waited 500ms for download to initiate
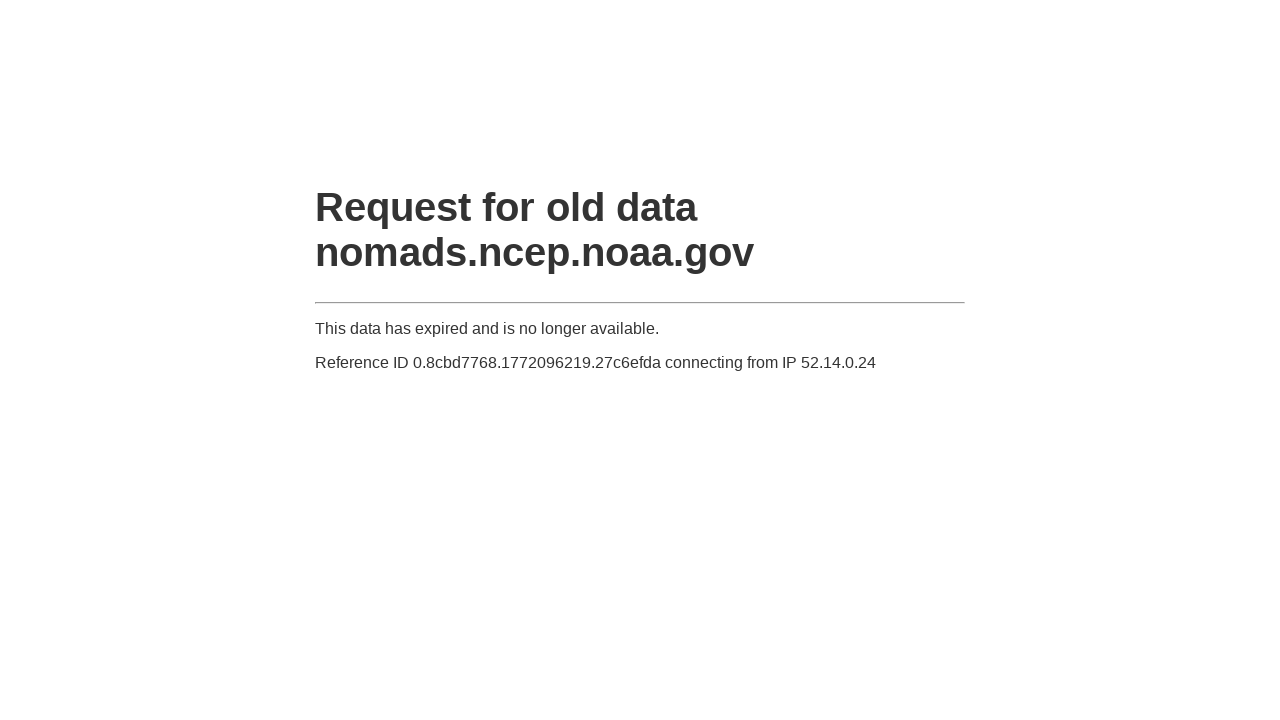

Navigated to GFS data download URL for forecast hour 022, time period 06Z on 20230815
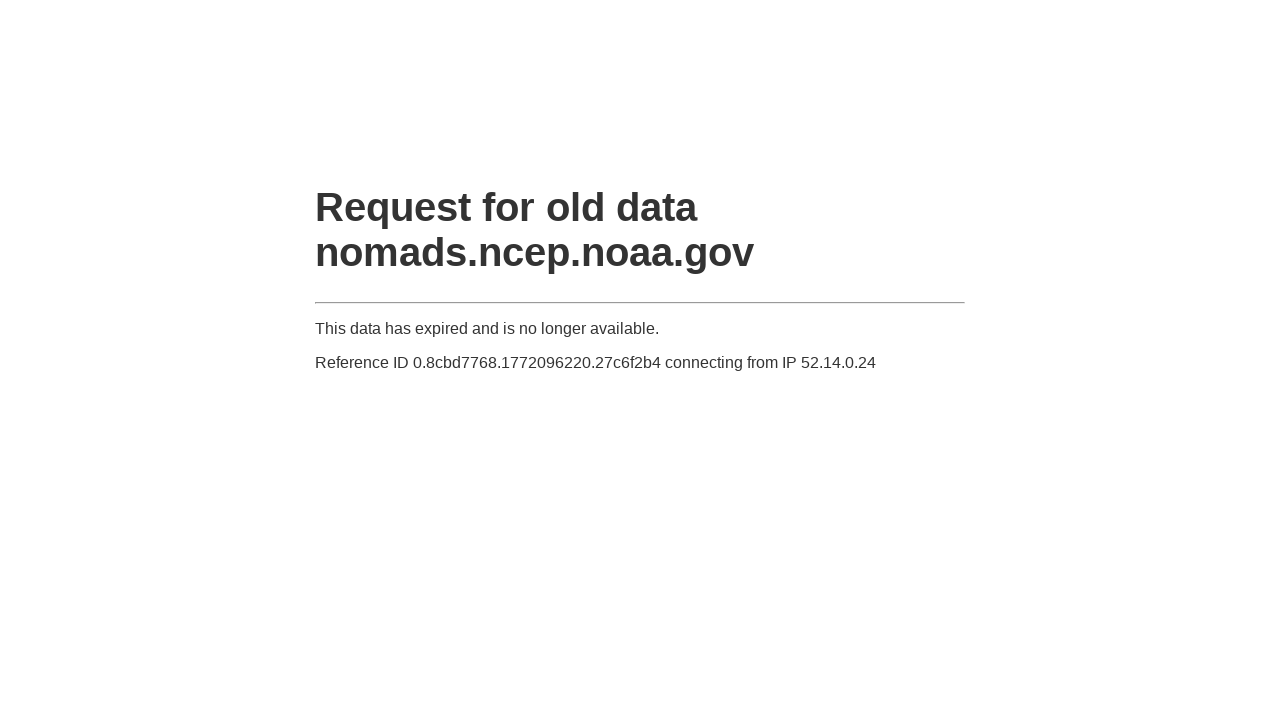

Waited 500ms for download to initiate
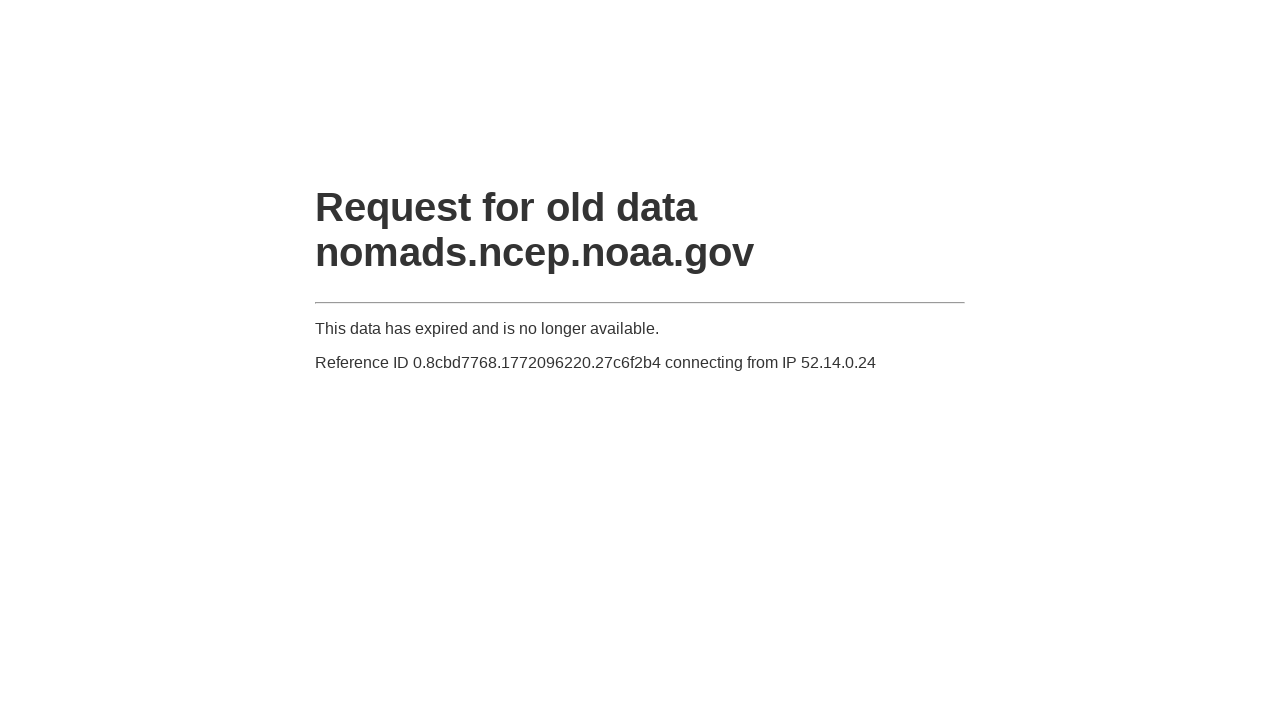

Navigated to GFS data download URL for forecast hour 022, time period 12Z on 20230815
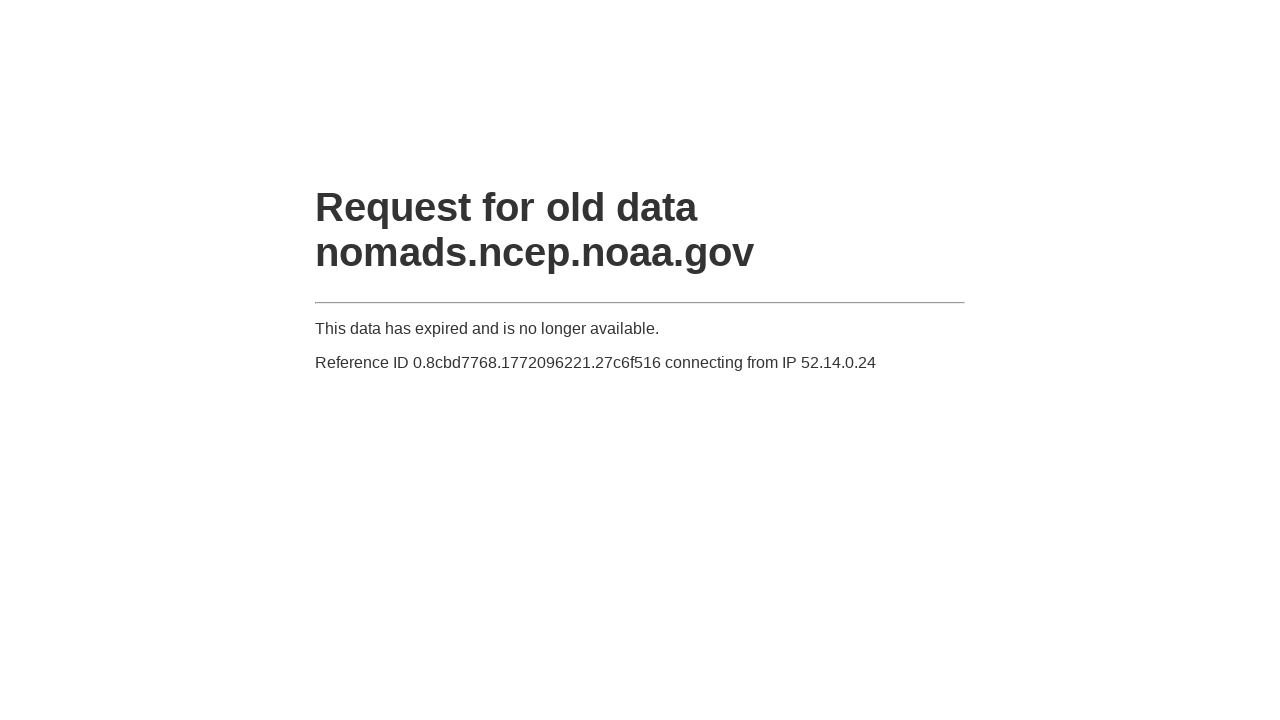

Waited 500ms for download to initiate
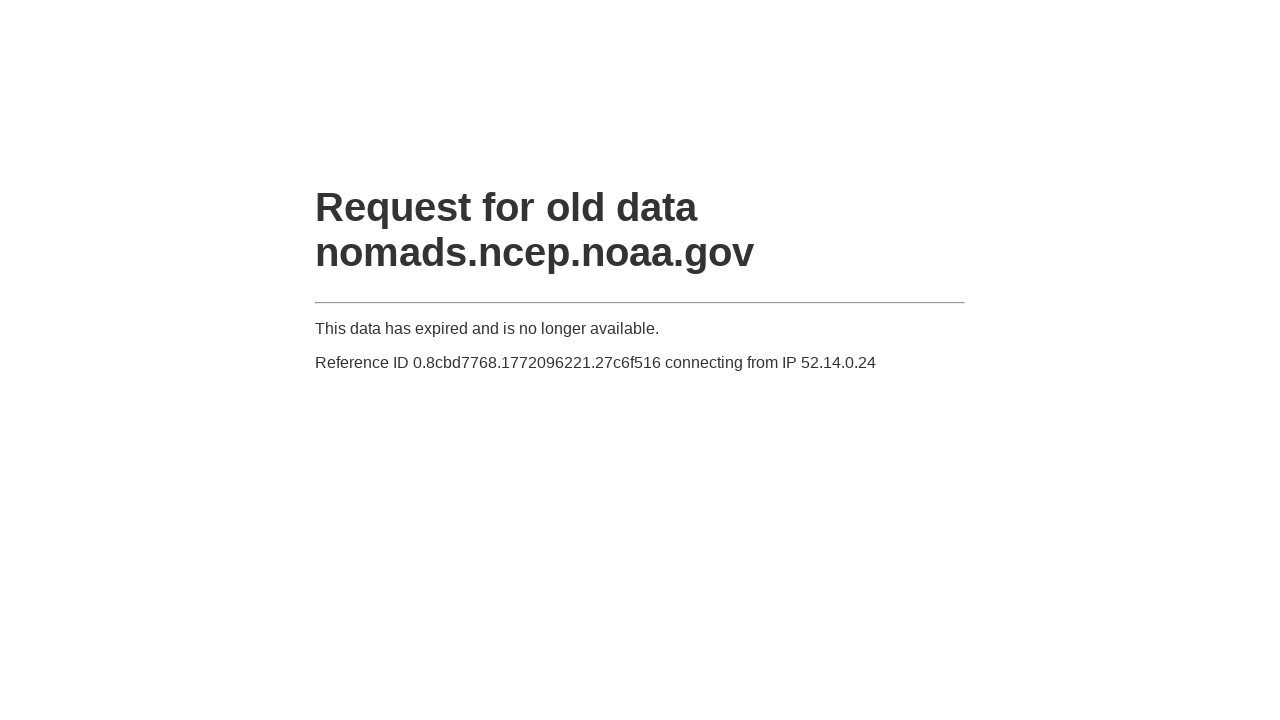

Navigated to GFS data download URL for forecast hour 022, time period 18Z on 20230815
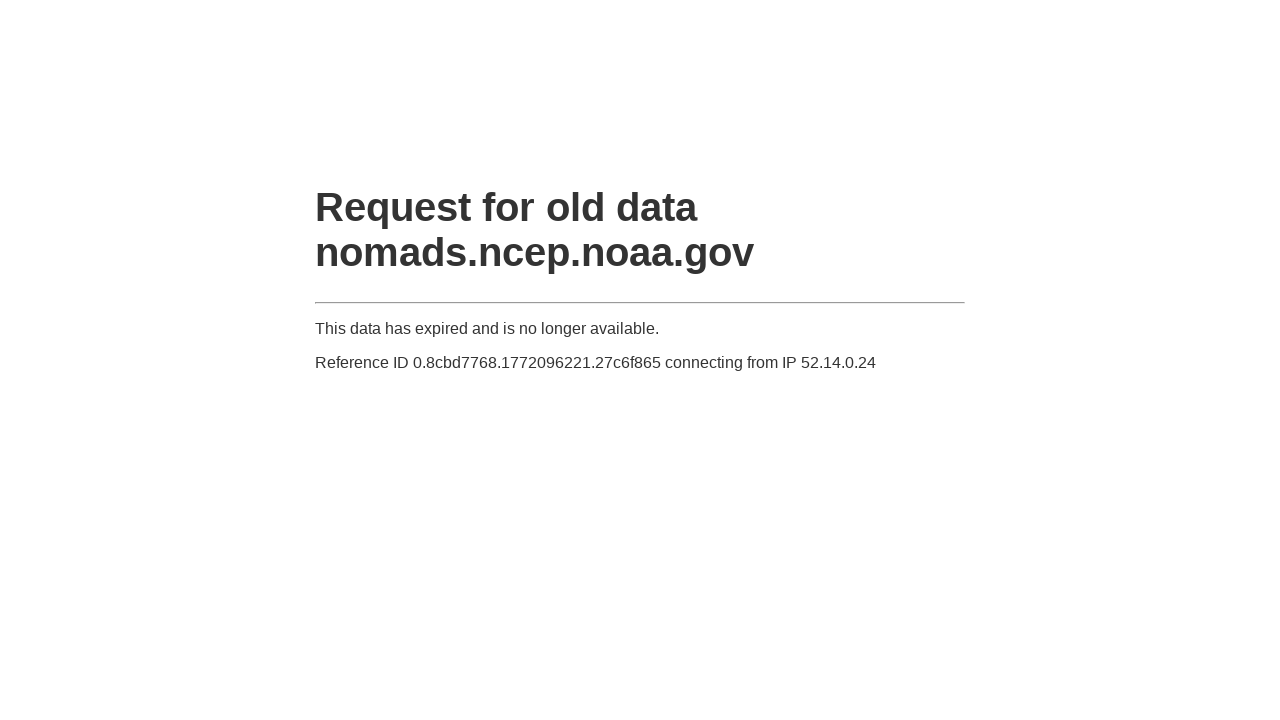

Waited 500ms for download to initiate
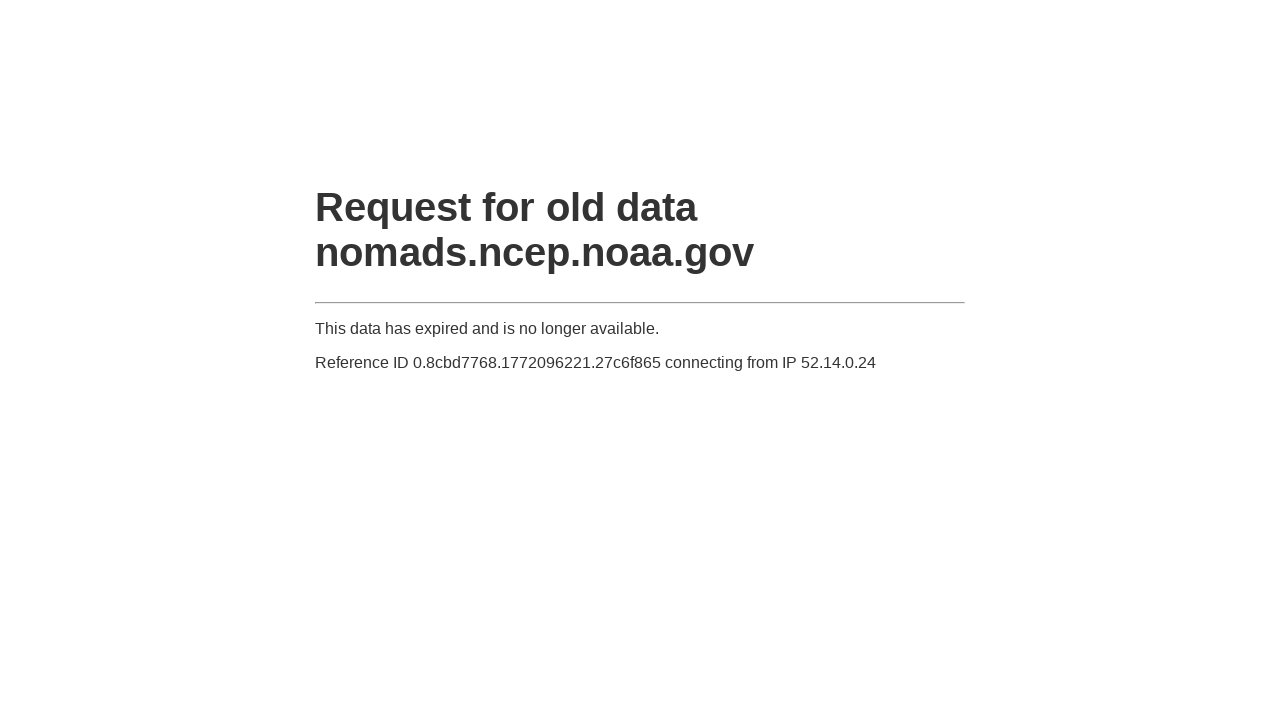

Navigated to GFS data download URL for forecast hour 023, time period 00Z on 20230815
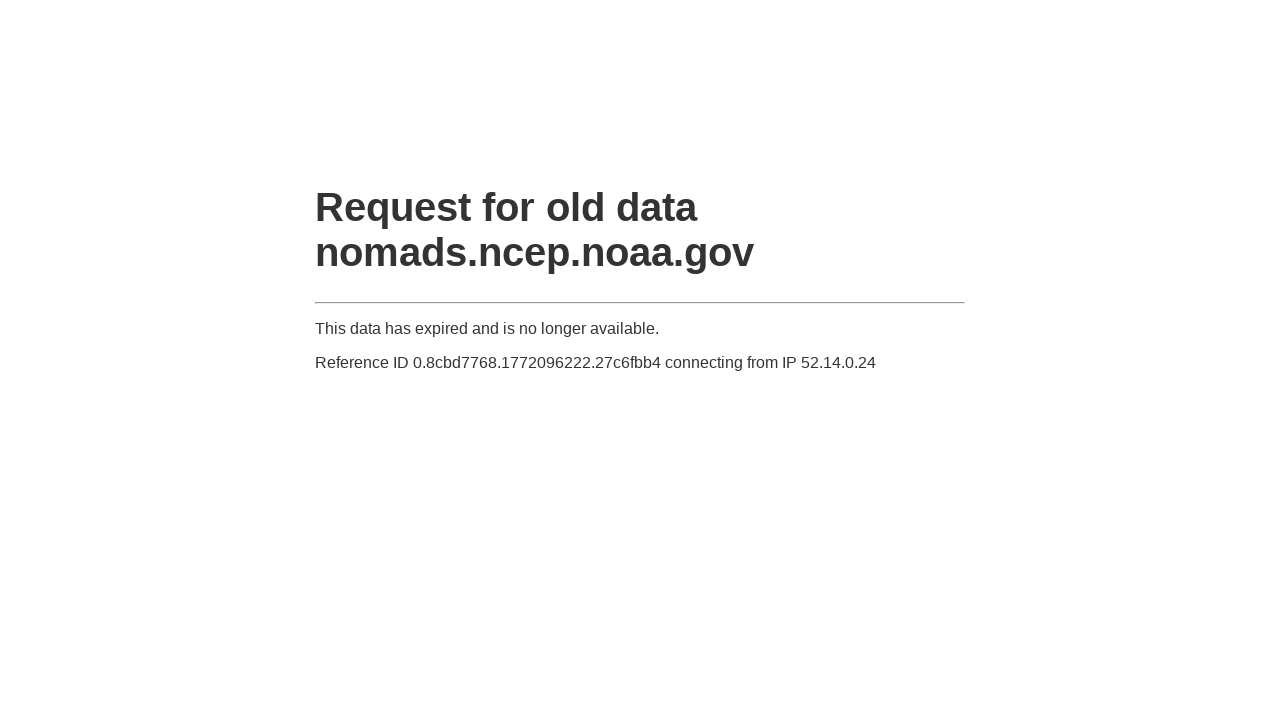

Waited 500ms for download to initiate
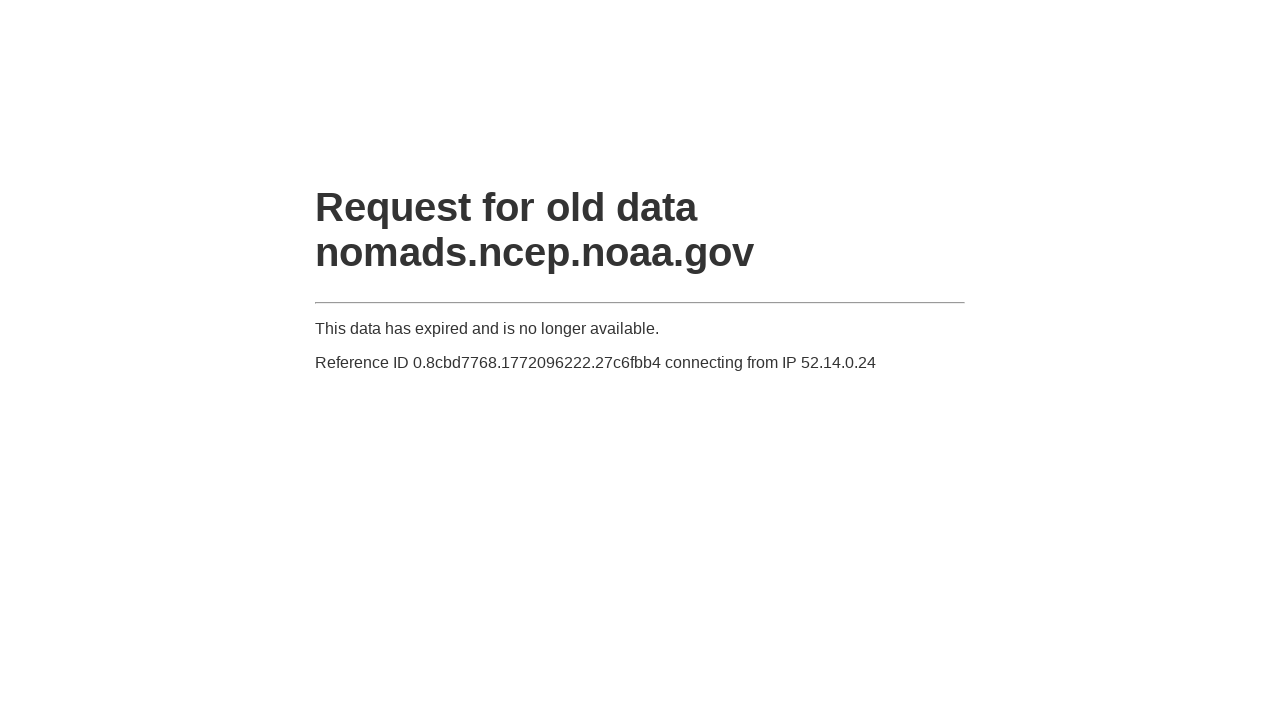

Navigated to GFS data download URL for forecast hour 023, time period 06Z on 20230815
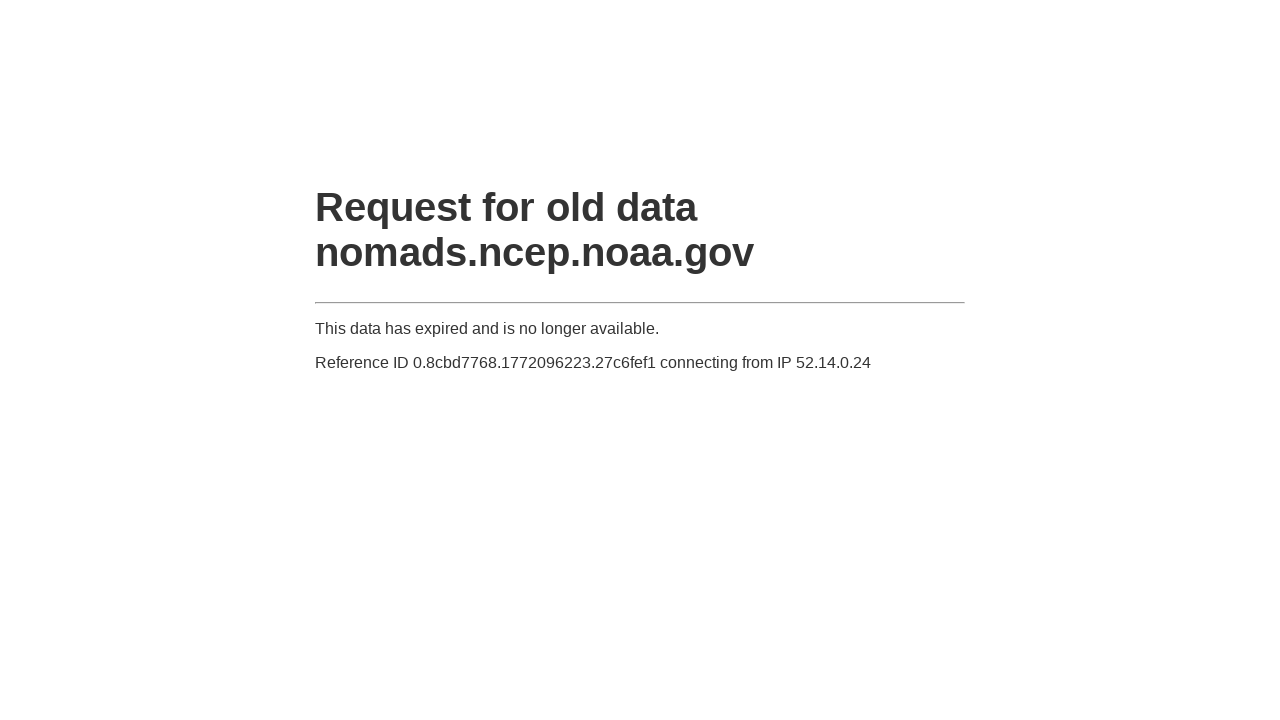

Waited 500ms for download to initiate
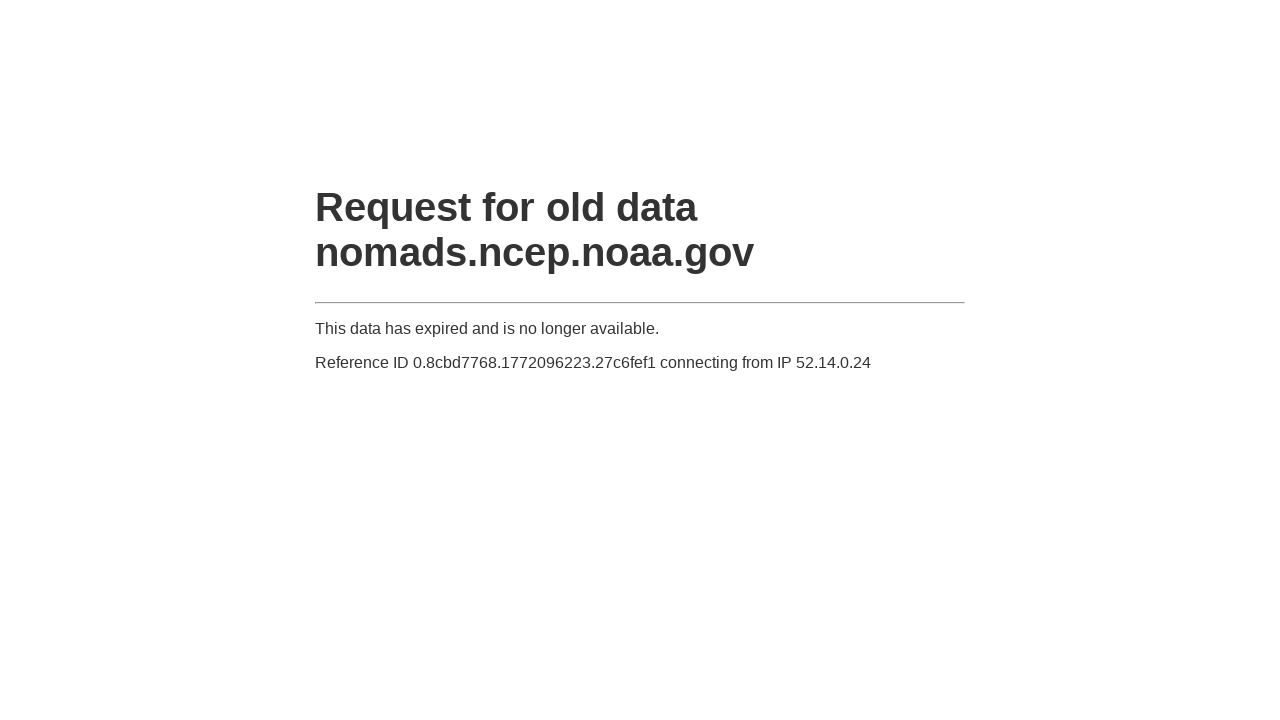

Navigated to GFS data download URL for forecast hour 023, time period 12Z on 20230815
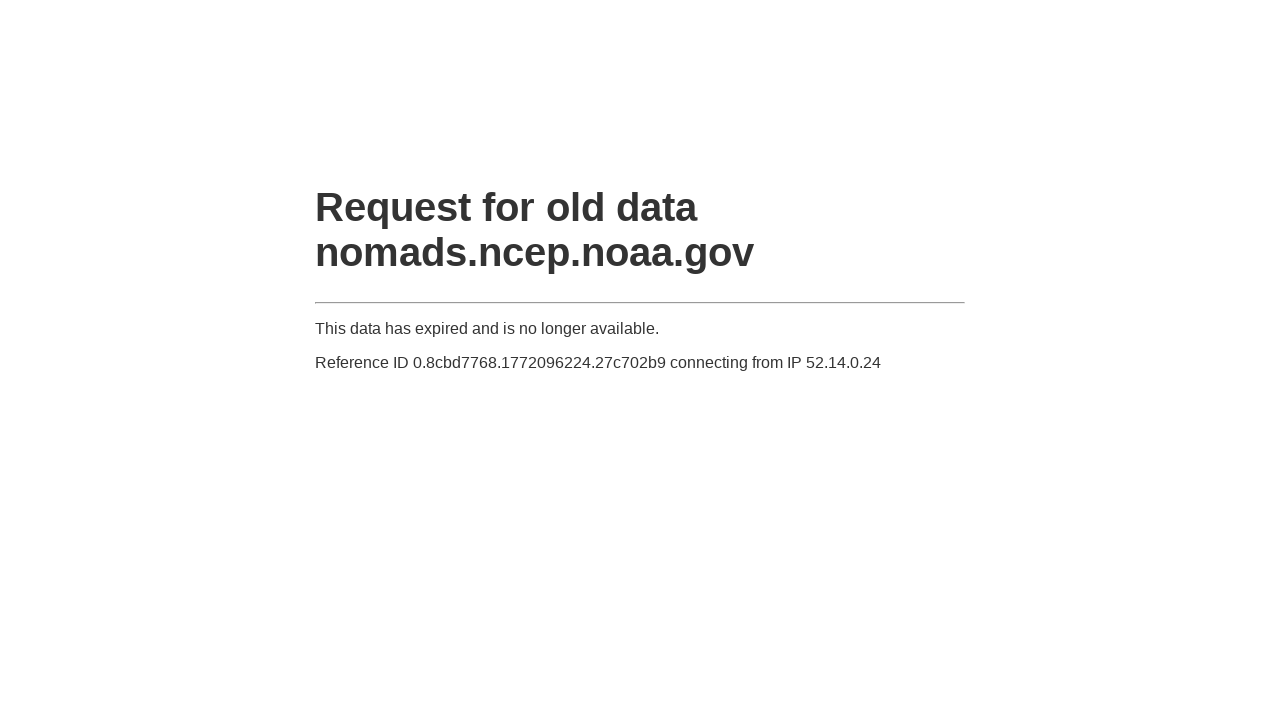

Waited 500ms for download to initiate
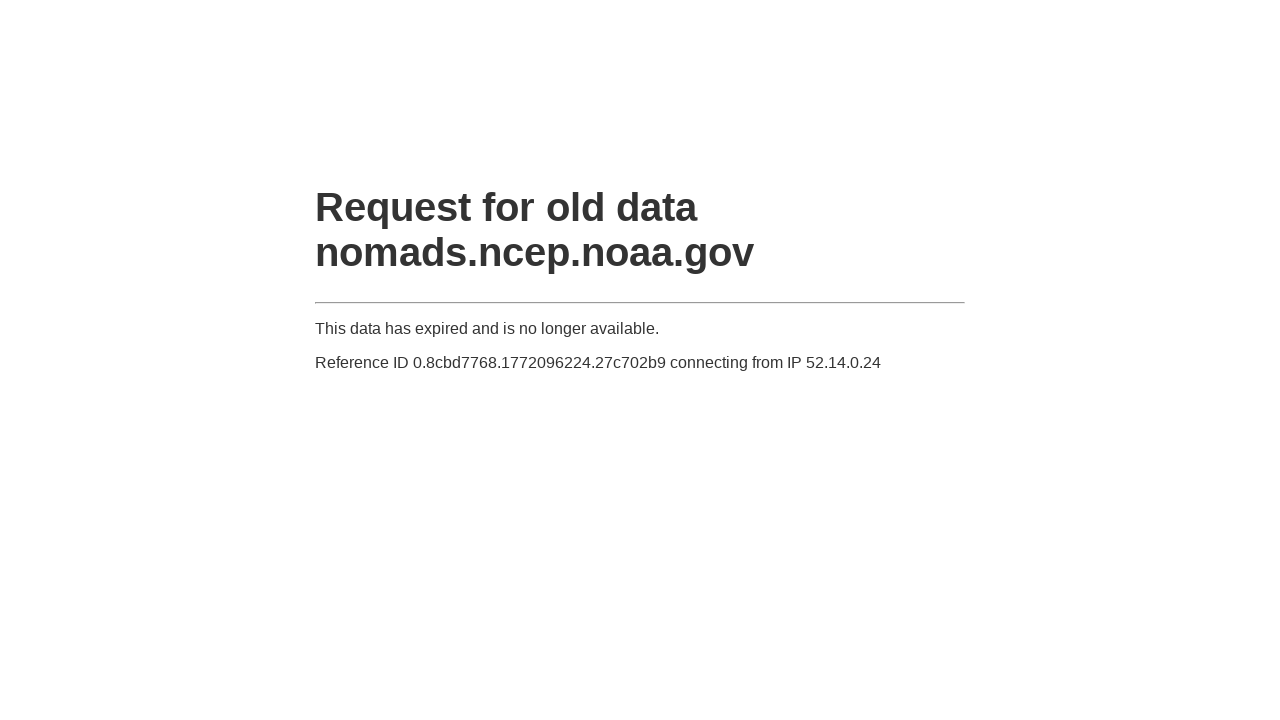

Navigated to GFS data download URL for forecast hour 023, time period 18Z on 20230815
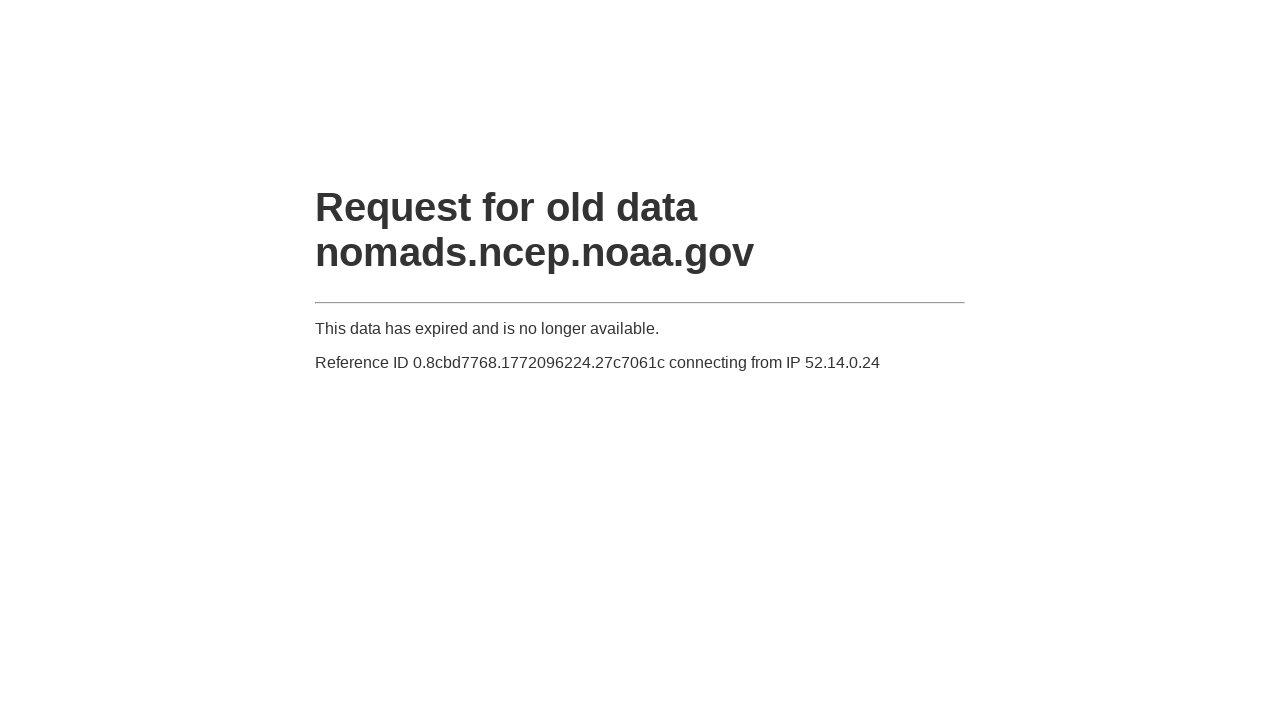

Waited 500ms for download to initiate
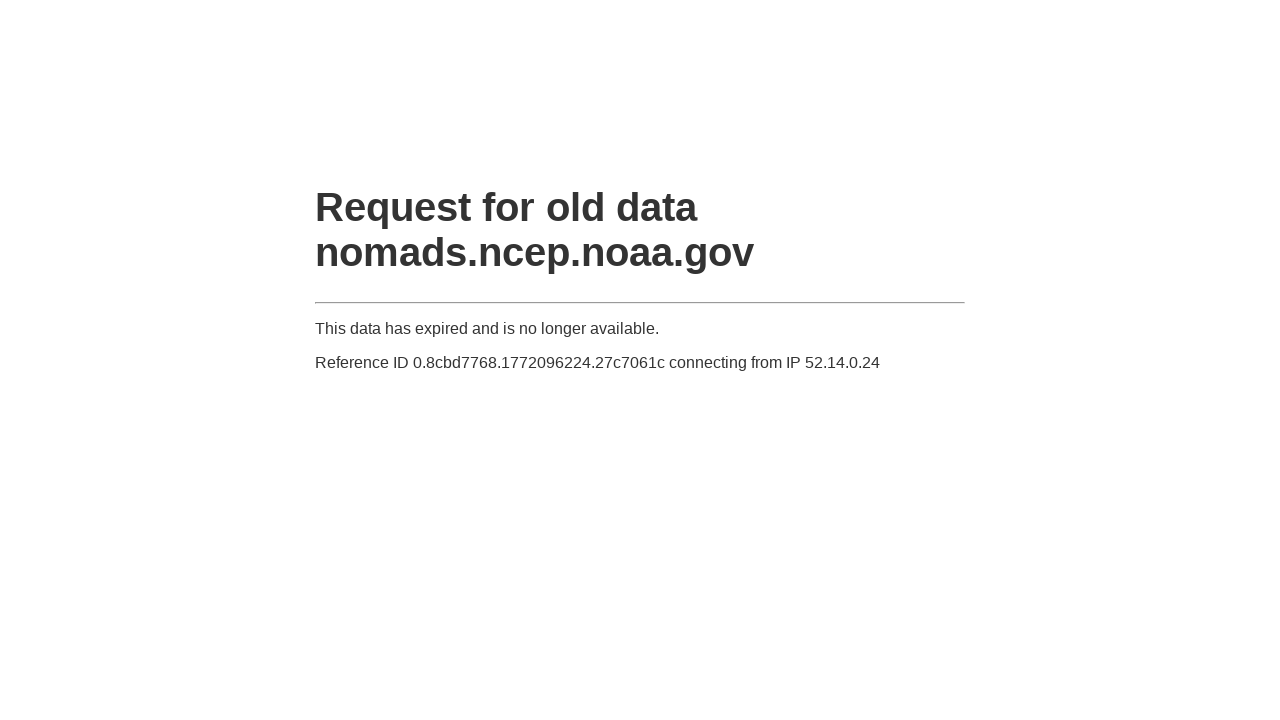

Navigated to GFS data download URL for forecast hour 024, time period 00Z on 20230815
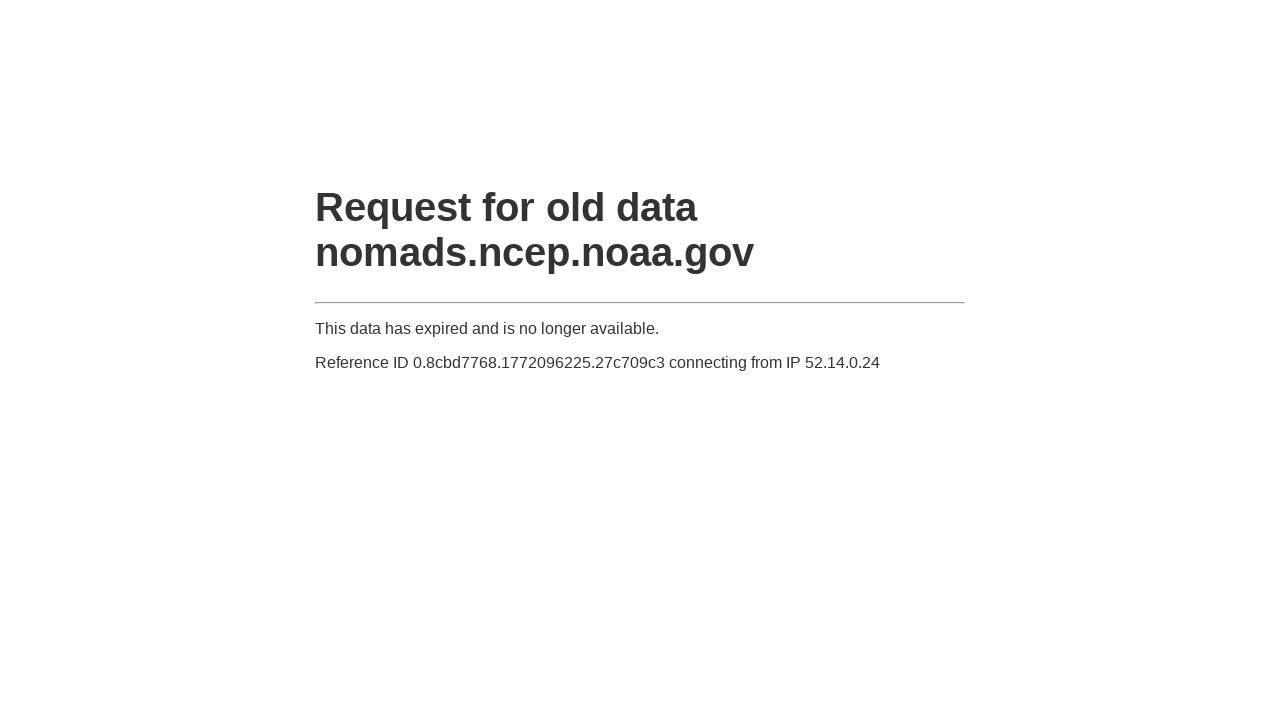

Waited 500ms for download to initiate
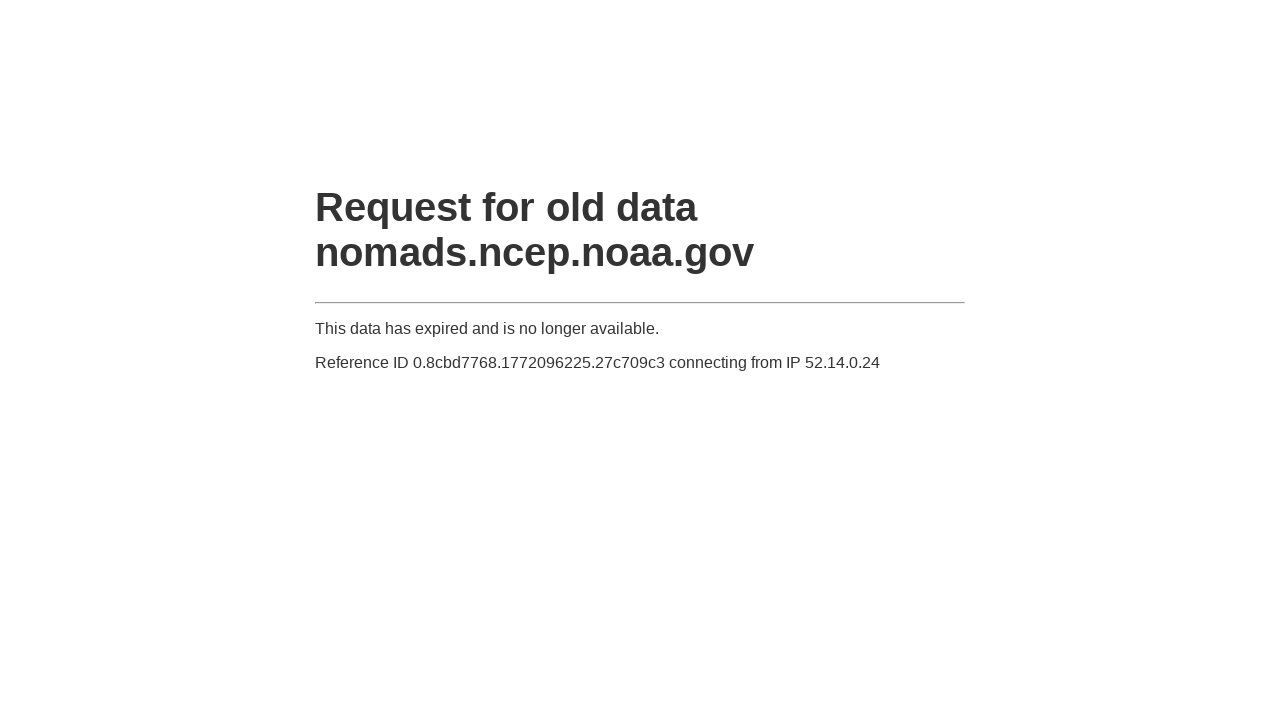

Navigated to GFS data download URL for forecast hour 024, time period 06Z on 20230815
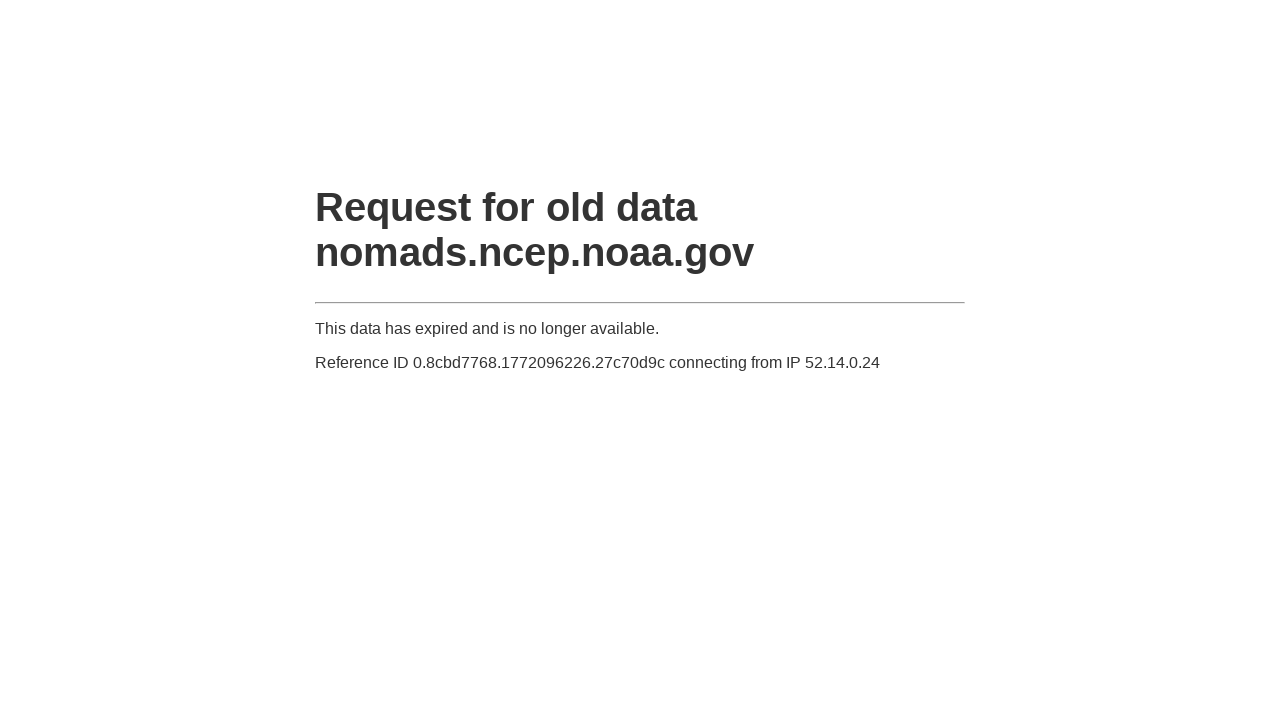

Waited 500ms for download to initiate
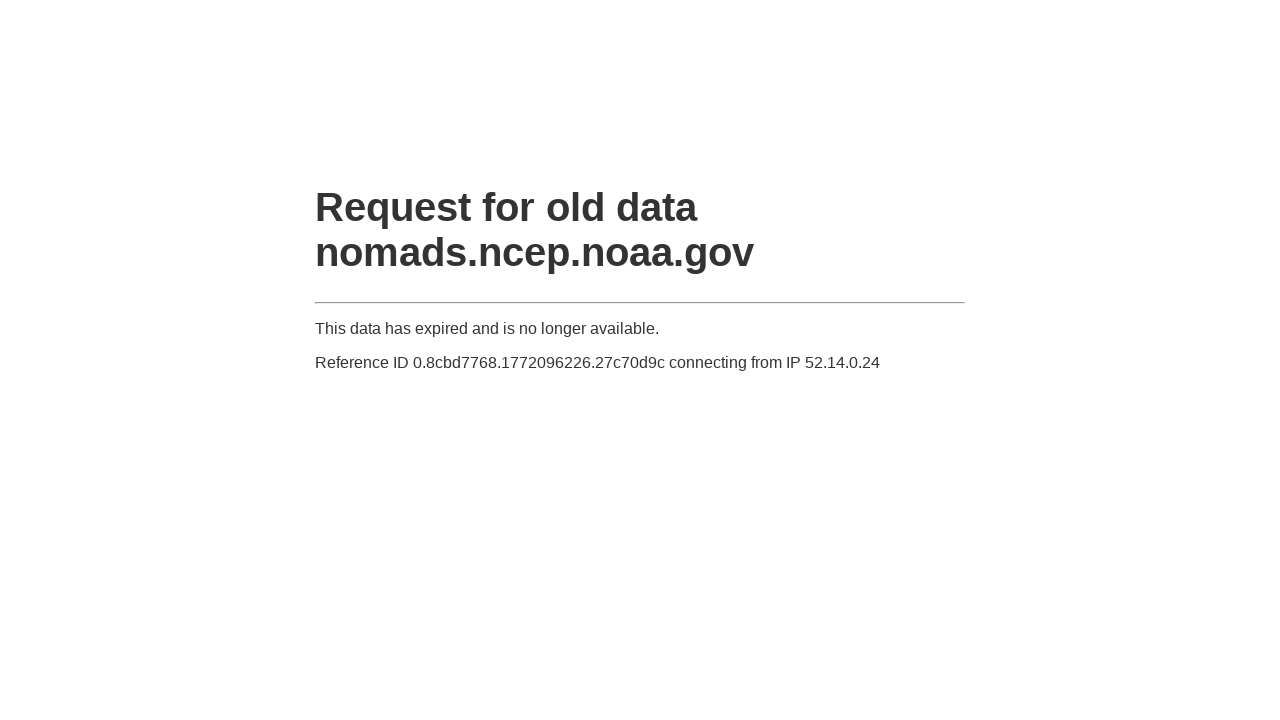

Navigated to GFS data download URL for forecast hour 024, time period 12Z on 20230815
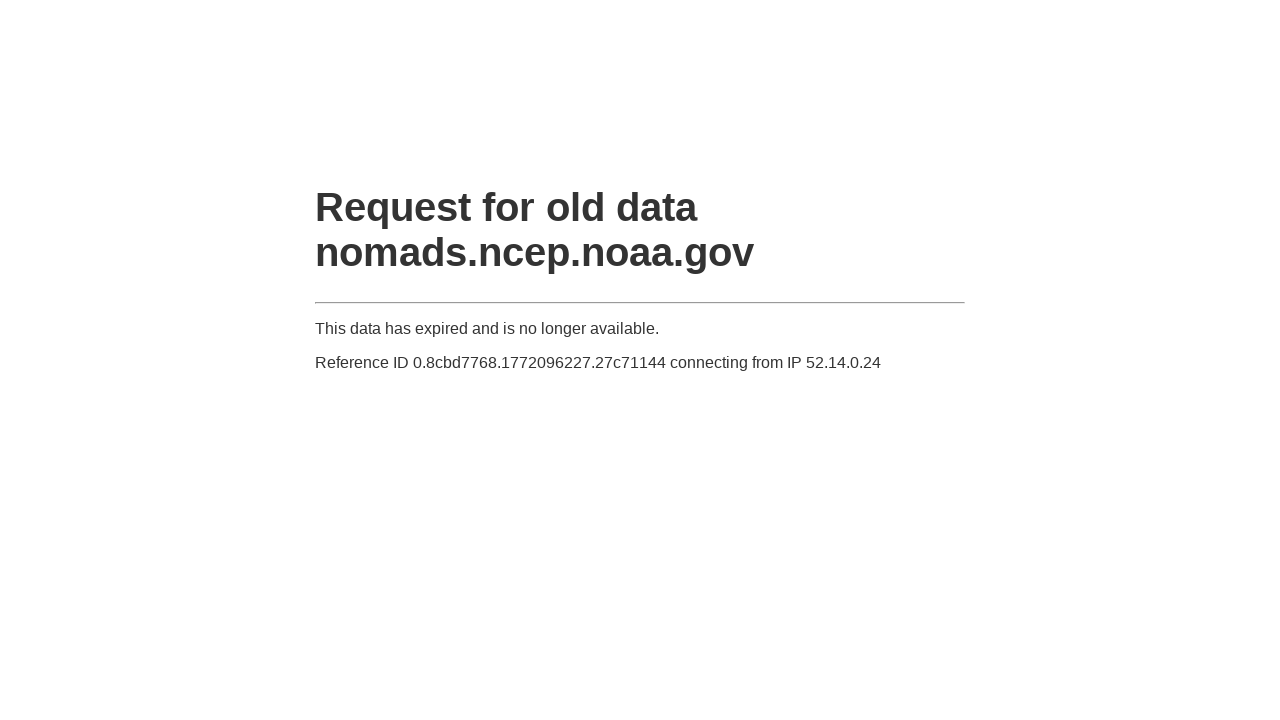

Waited 500ms for download to initiate
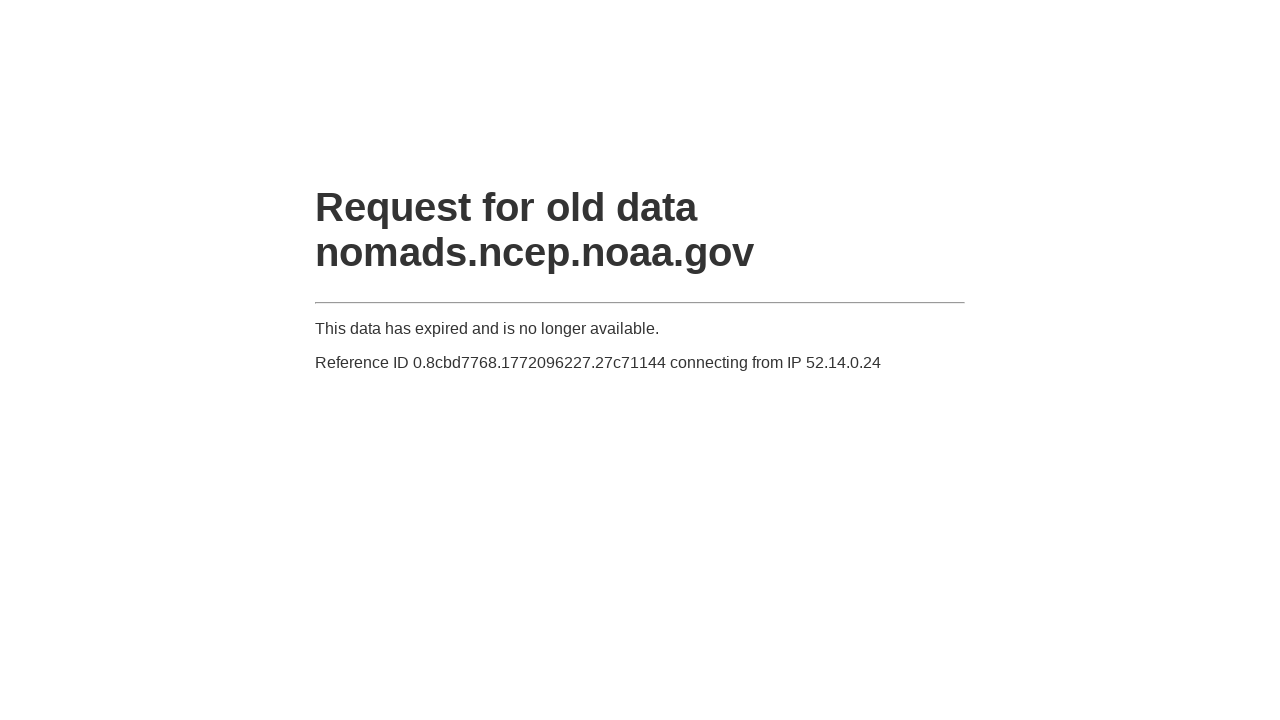

Navigated to GFS data download URL for forecast hour 024, time period 18Z on 20230815
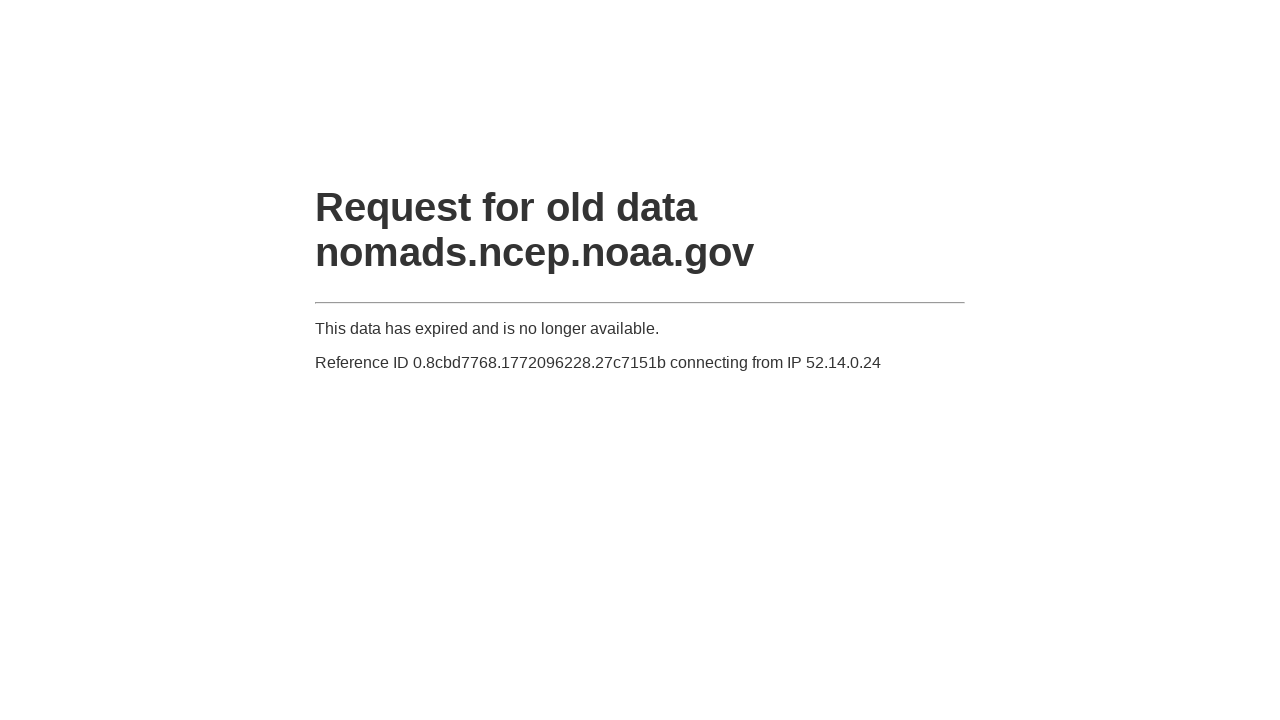

Waited 500ms for download to initiate
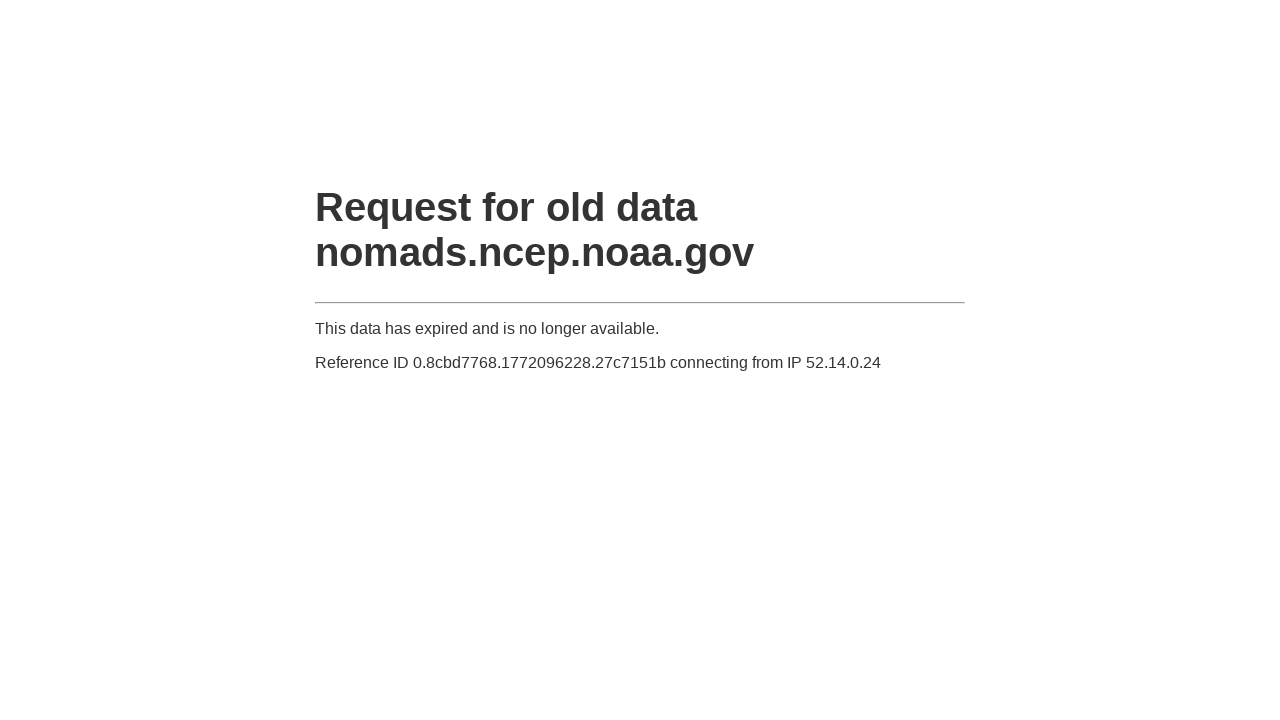

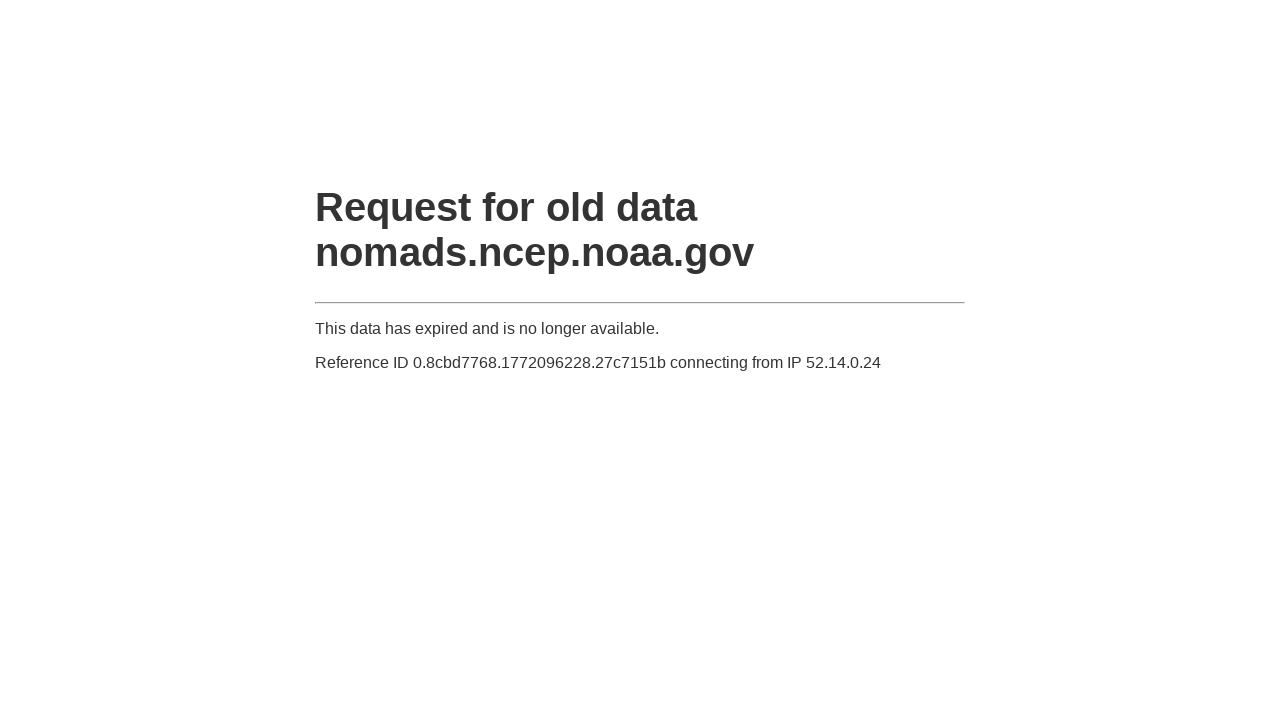